Tests calculator operations with different magnitude numbers from units to hundred thousands using equivalent partitioning technique

Starting URL: https://www.desmos.com/scientific

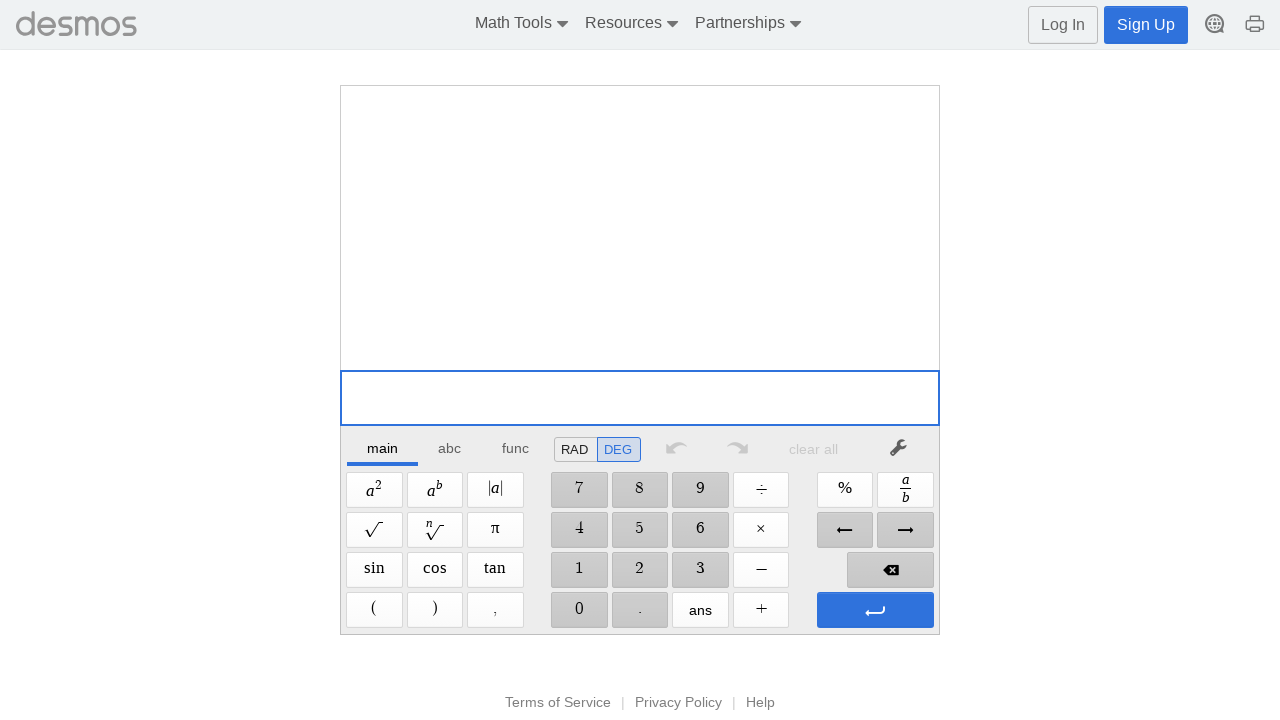

Clicked digit '1' at (579, 570) on //span[@aria-label='1']
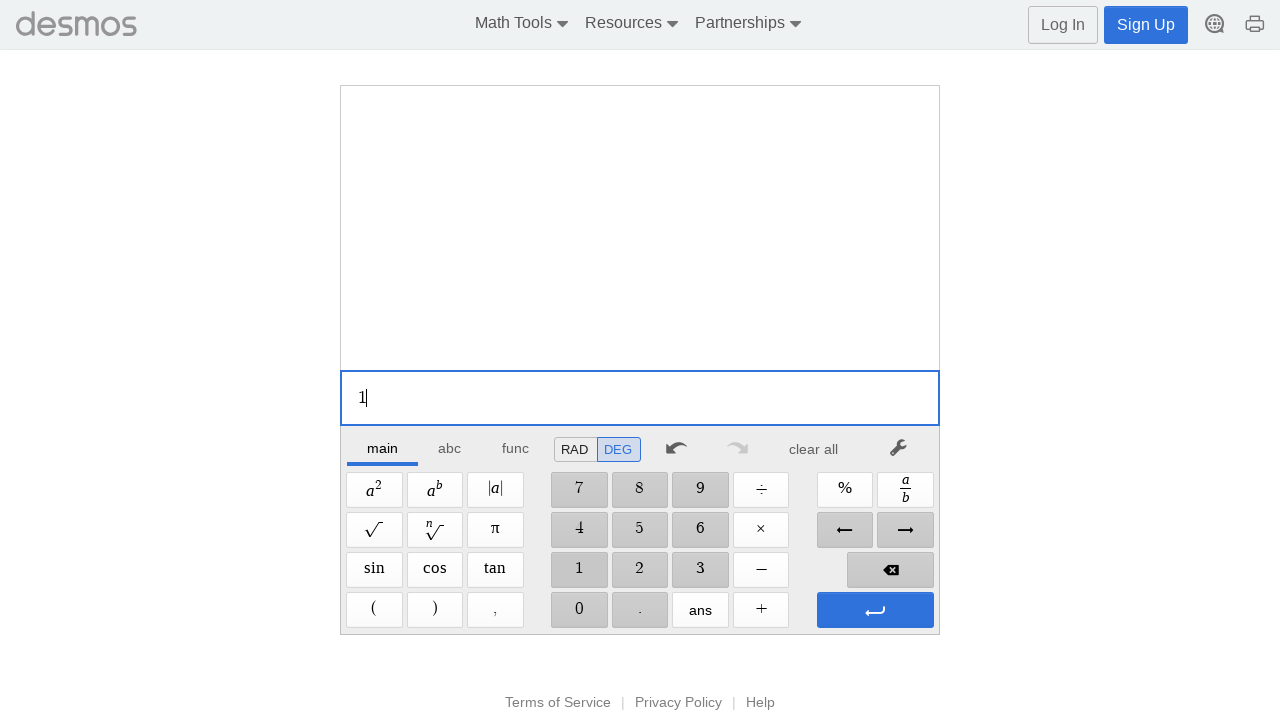

Clicked Plus operator at (761, 610) on xpath=//span[@aria-label='Plus']
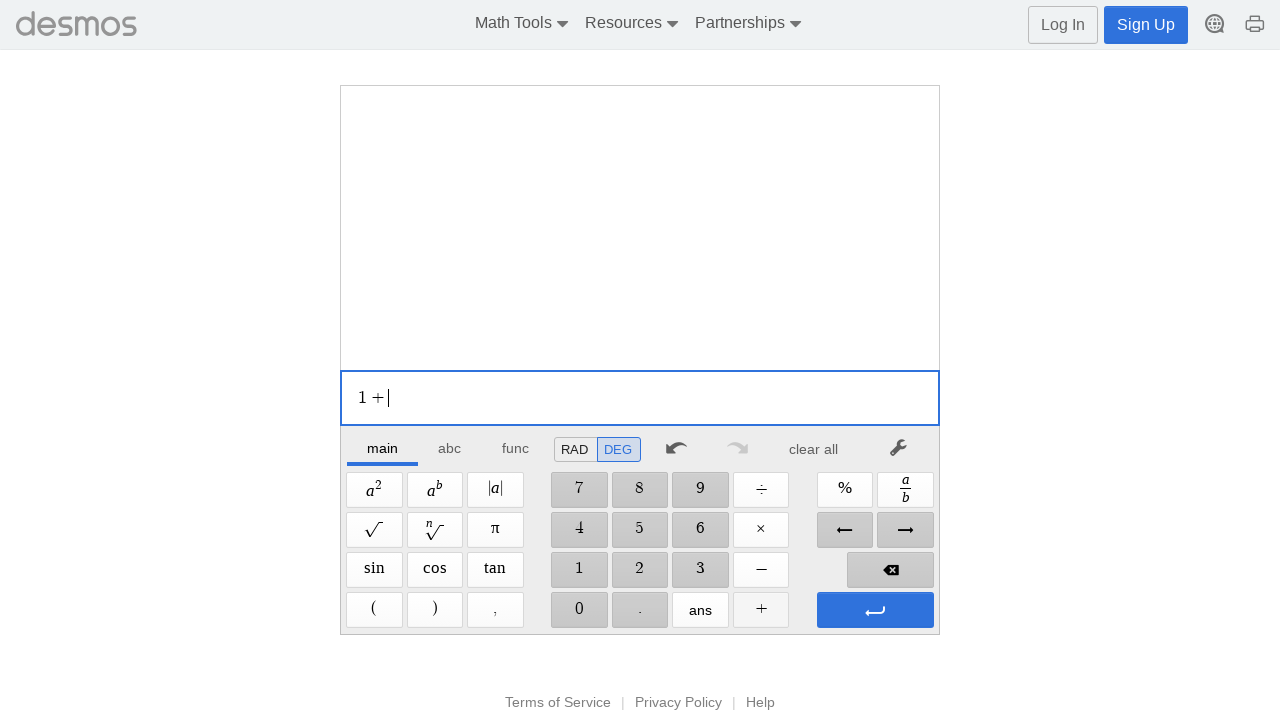

Clicked digit '1' at (579, 570) on //span[@aria-label='1']
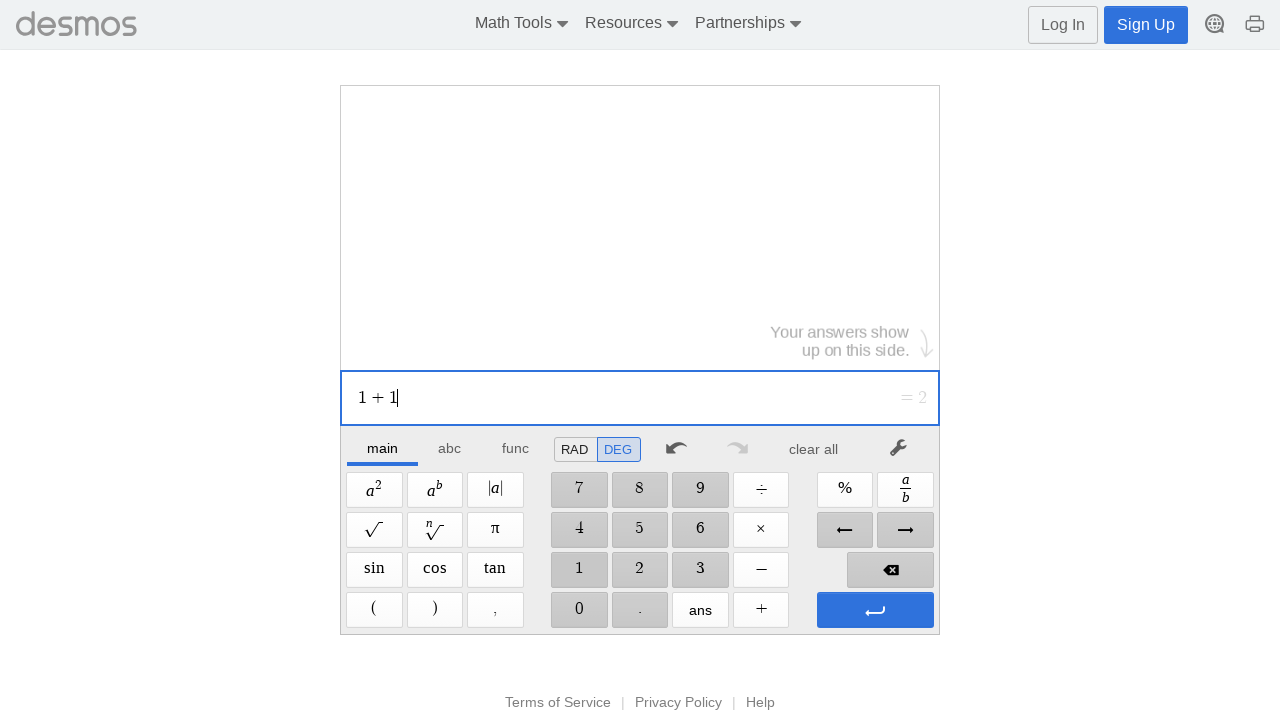

Clicked Enter to evaluate expression at (875, 610) on xpath=//span[@aria-label='Enter']
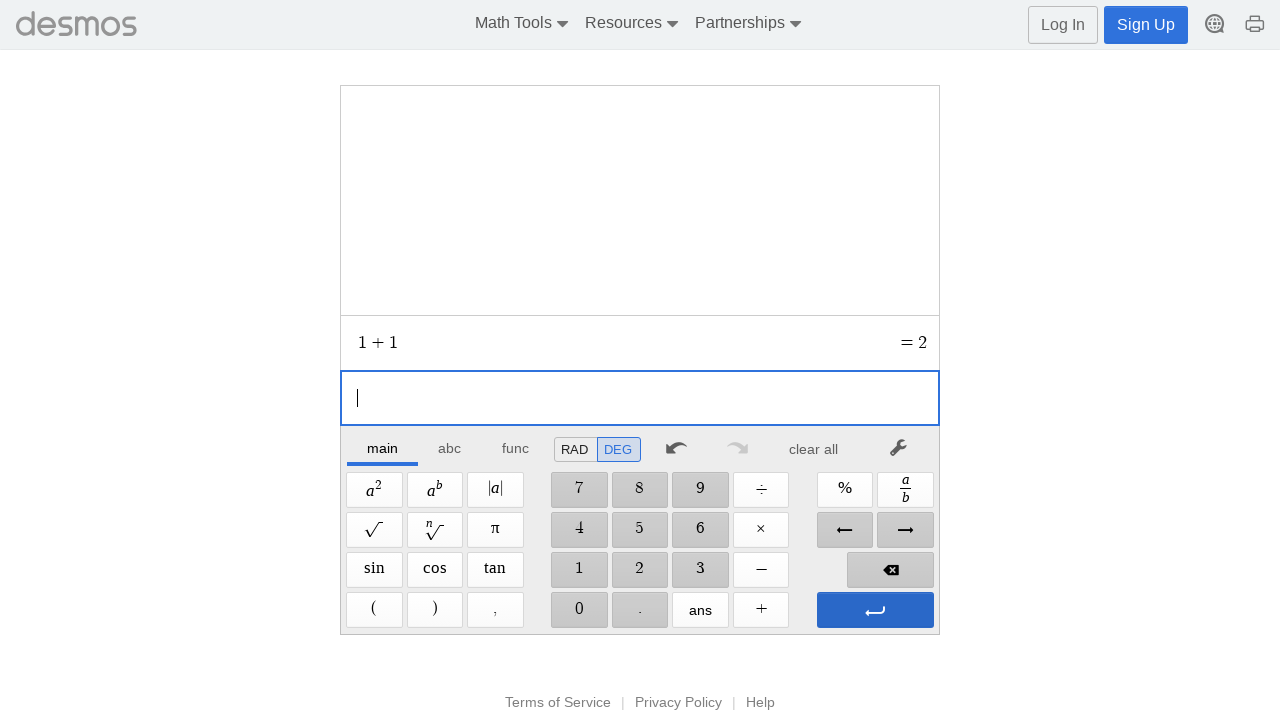

Waited 500ms for expression evaluation
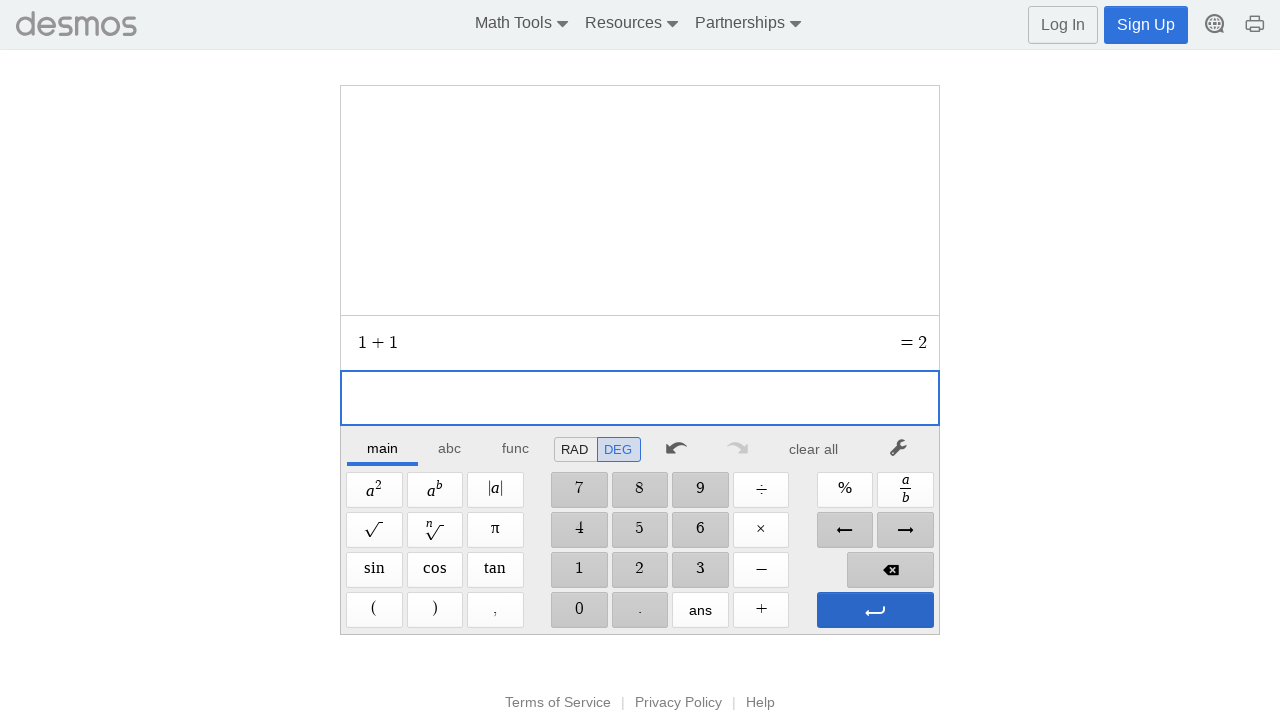

Clicked clear button to reset calculator at (814, 449) on xpath=//*[@id="main"]/div/div/div/div[2]/div[1]/div/div[7]
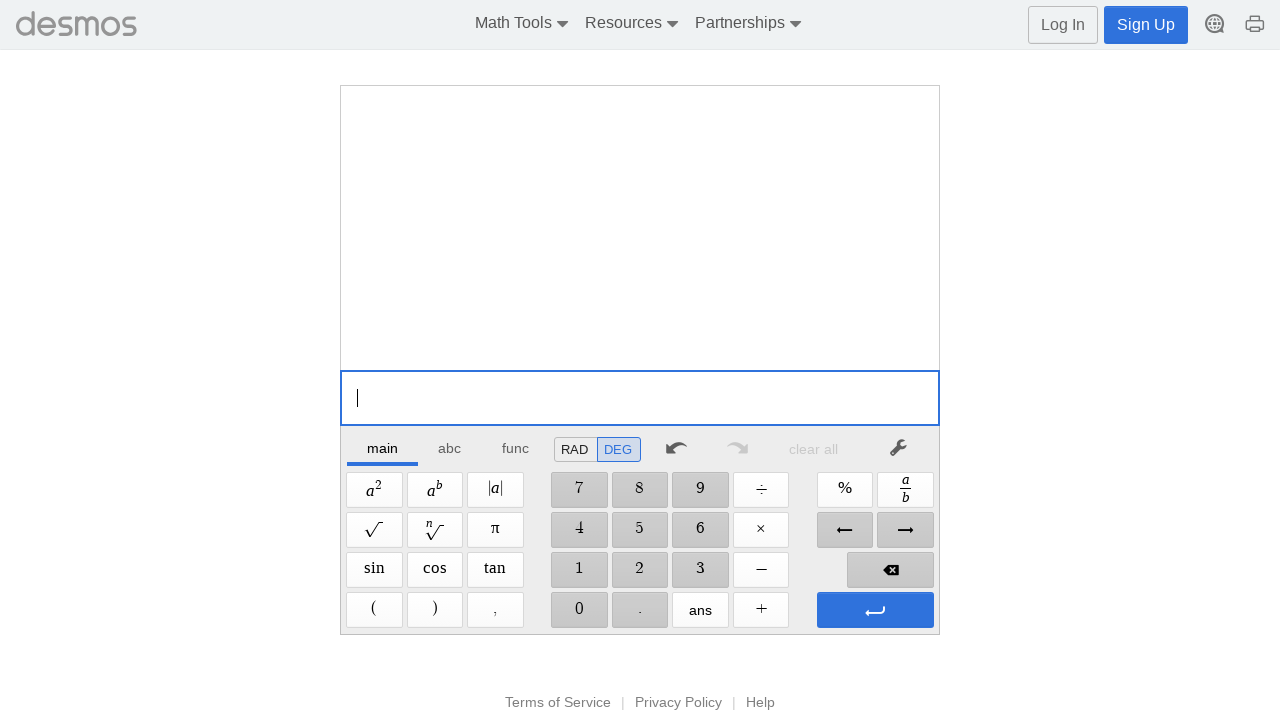

Waited 500ms after clearing
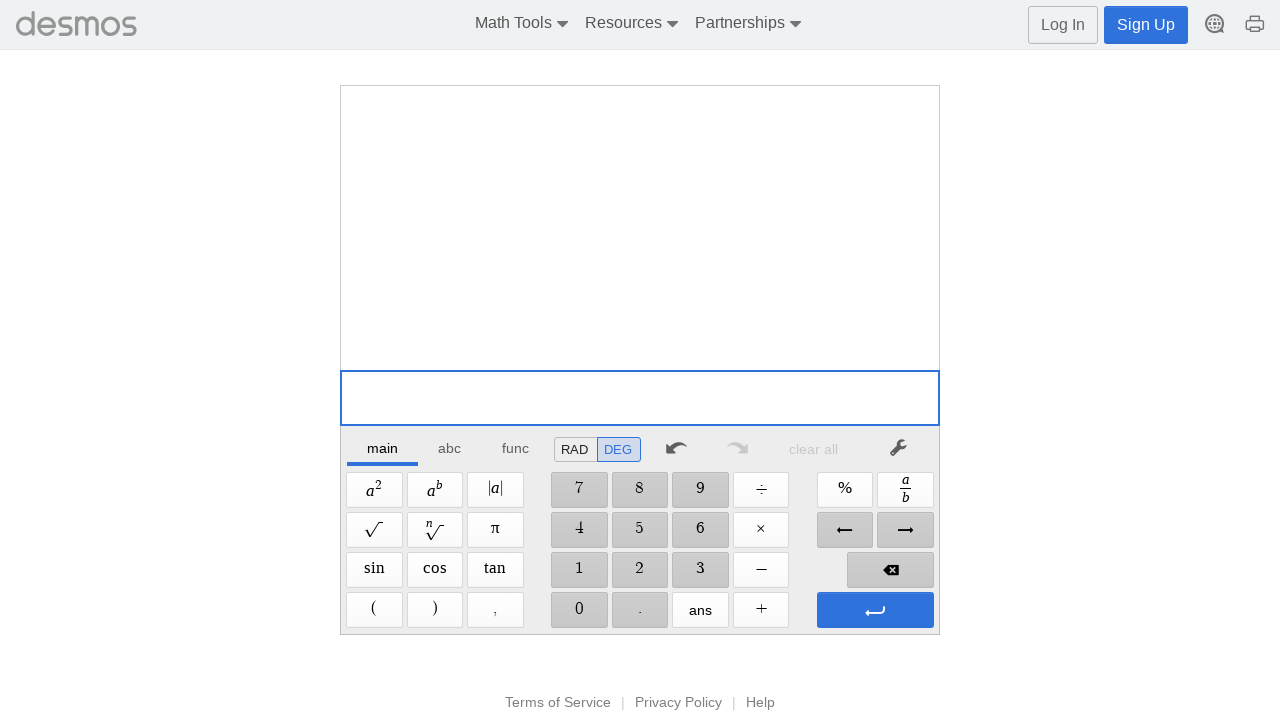

Completed units test: 1+1
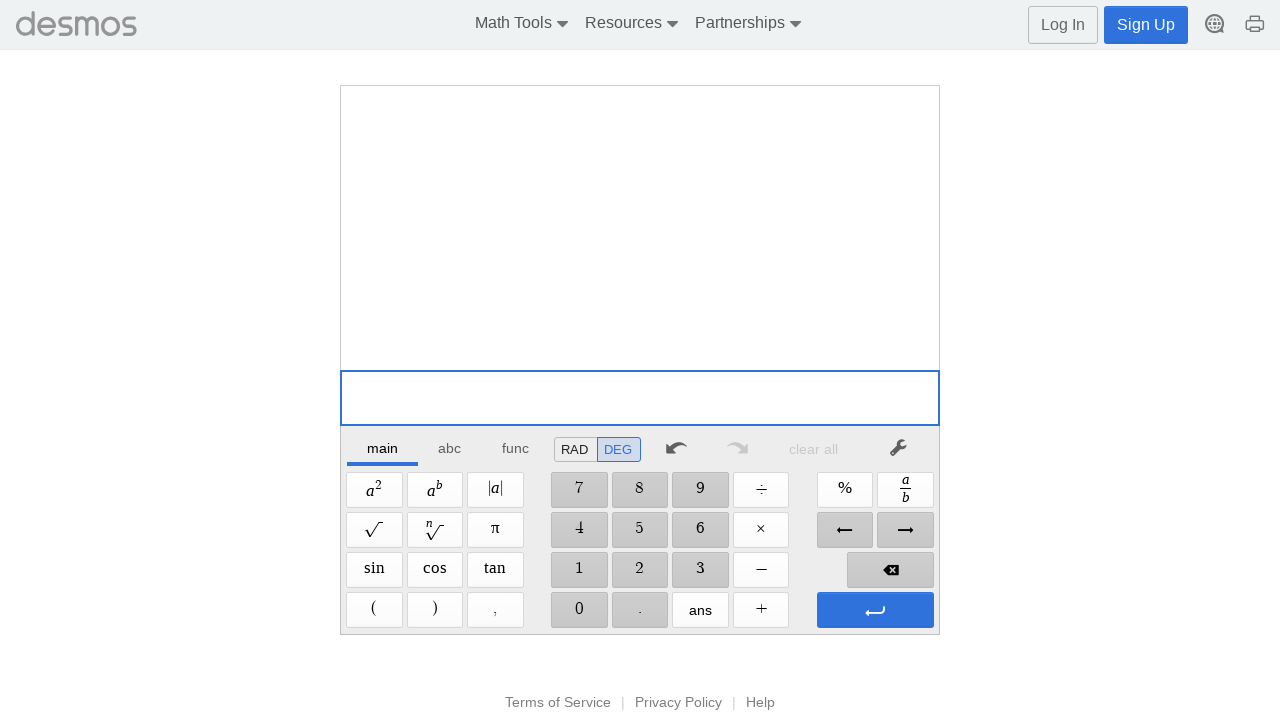

Clicked Minus operator at (761, 570) on xpath=//span[@aria-label='Minus']
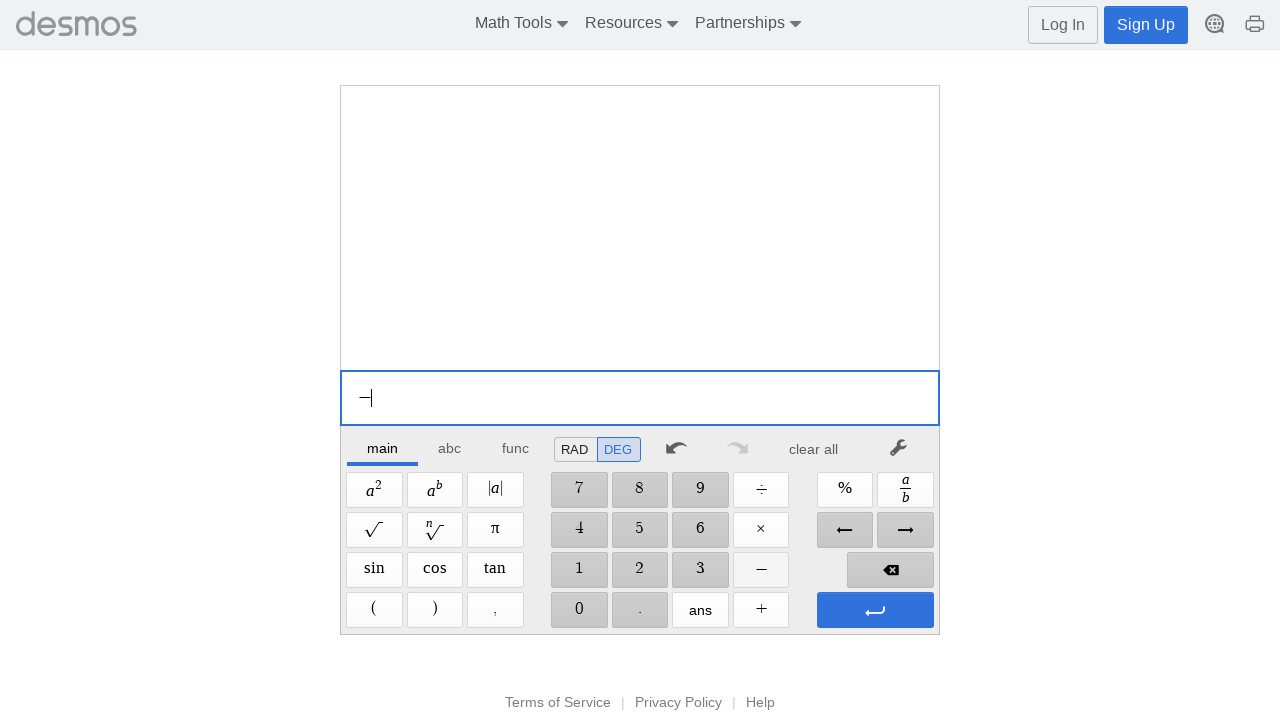

Clicked digit '1' at (579, 570) on //span[@aria-label='1']
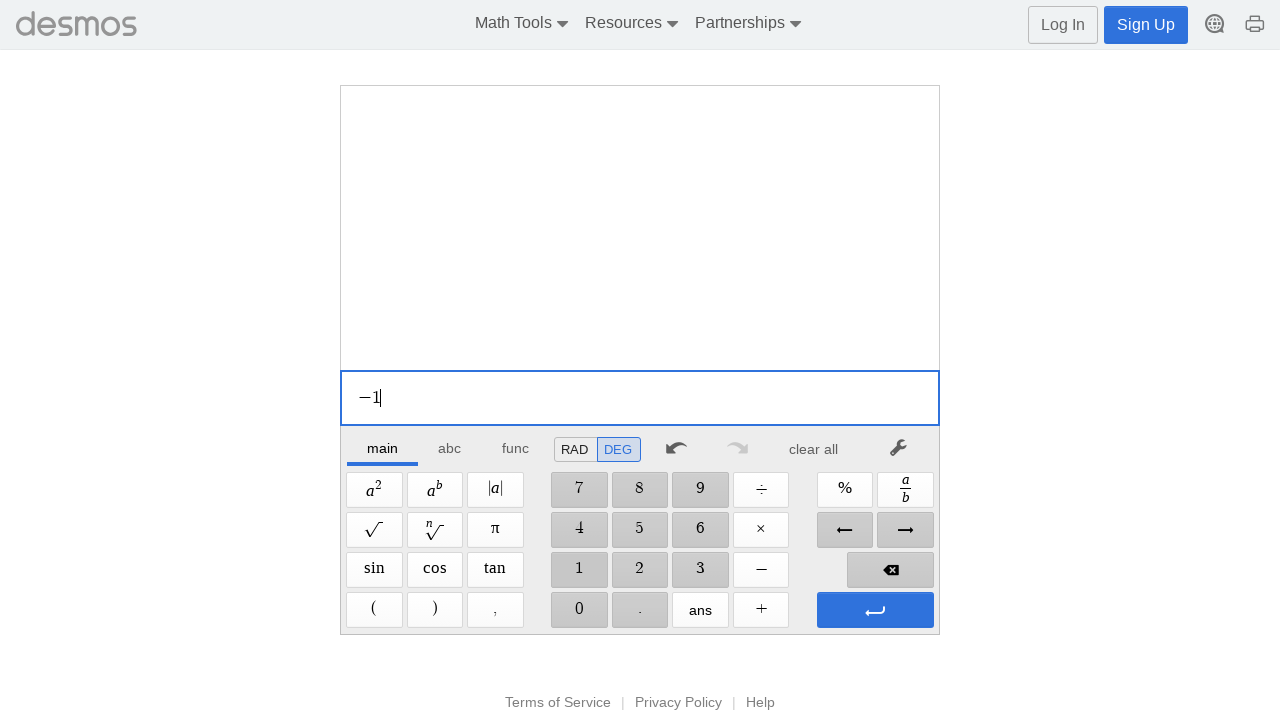

Clicked Minus operator at (761, 570) on xpath=//span[@aria-label='Minus']
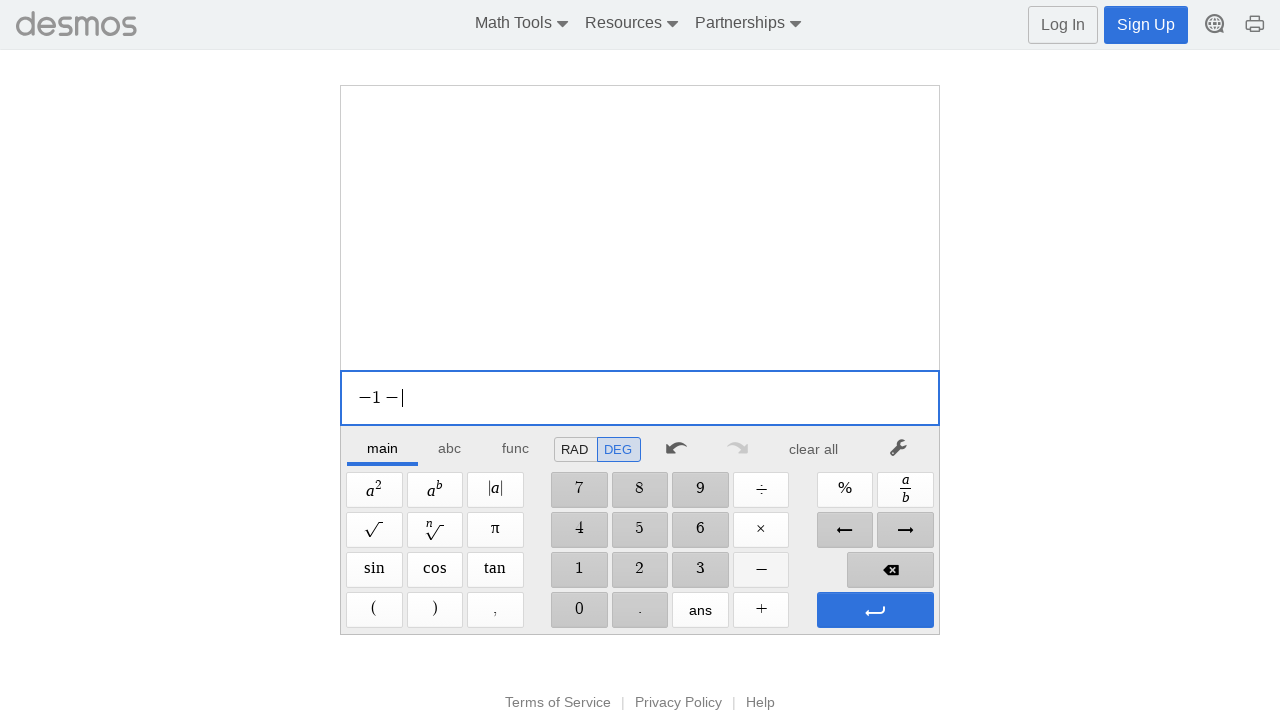

Clicked Minus operator at (761, 570) on xpath=//span[@aria-label='Minus']
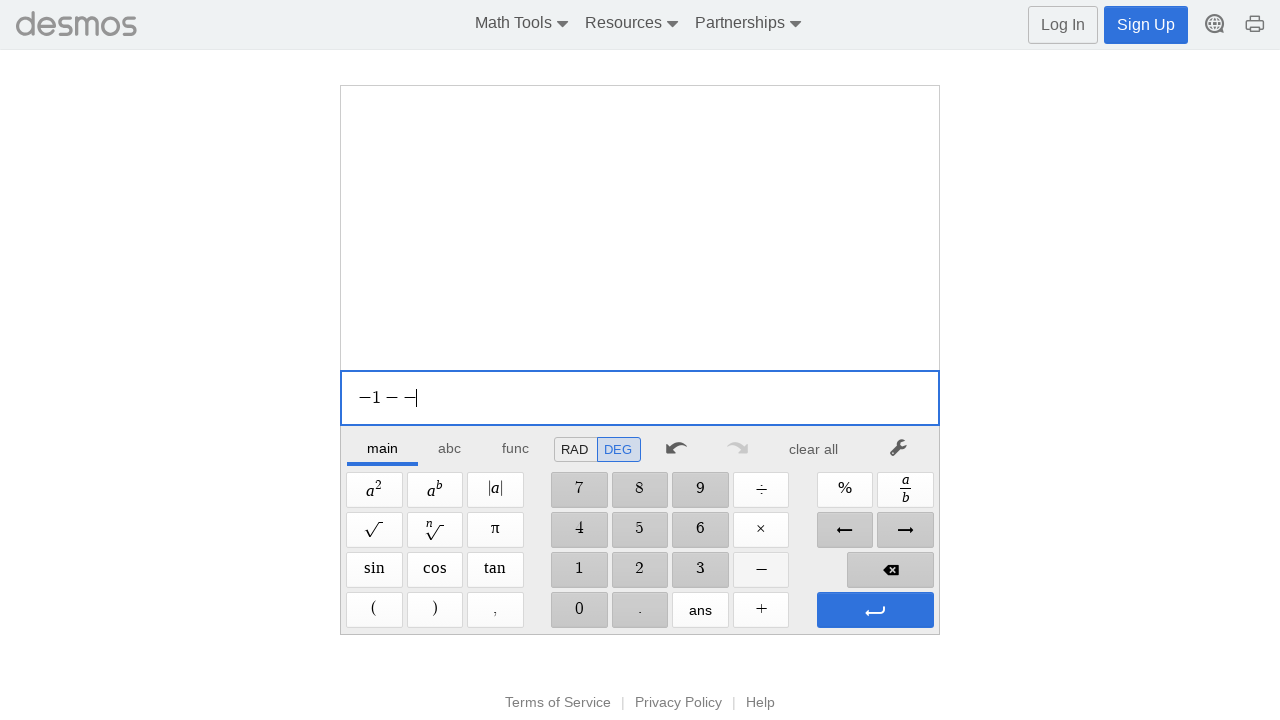

Clicked digit '8' at (640, 490) on //span[@aria-label='8']
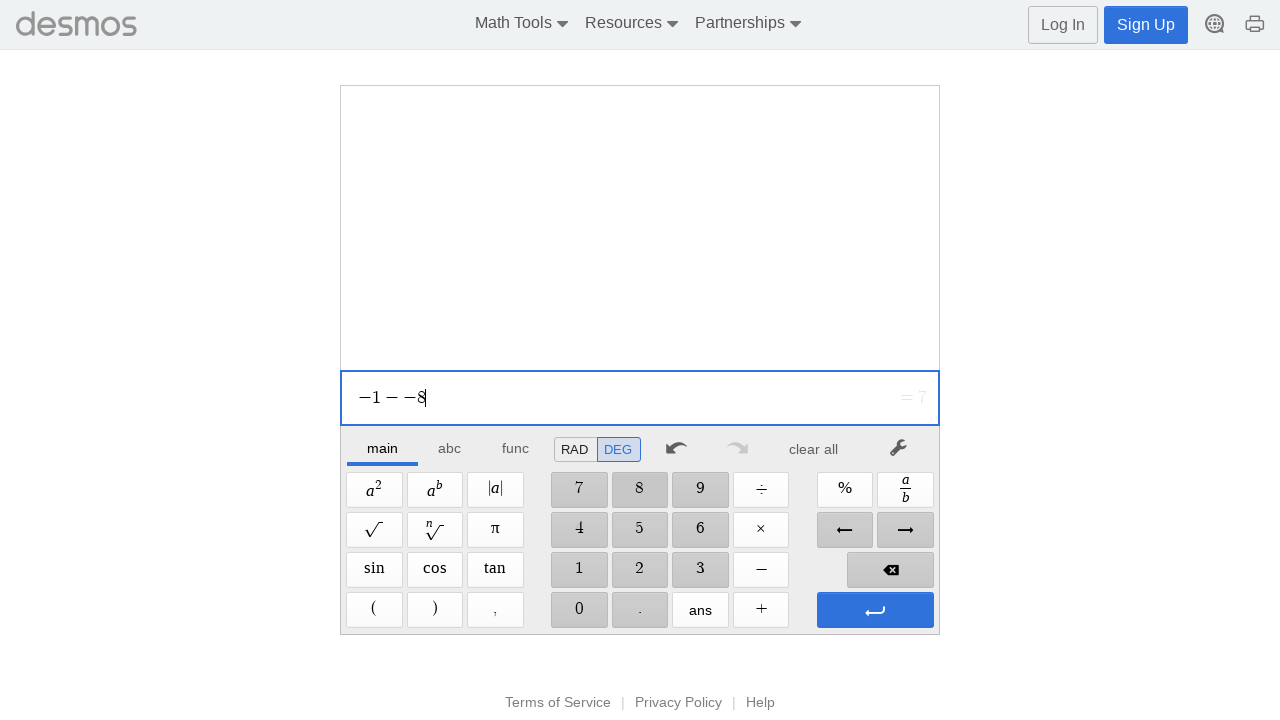

Clicked Enter to evaluate expression at (875, 610) on xpath=//span[@aria-label='Enter']
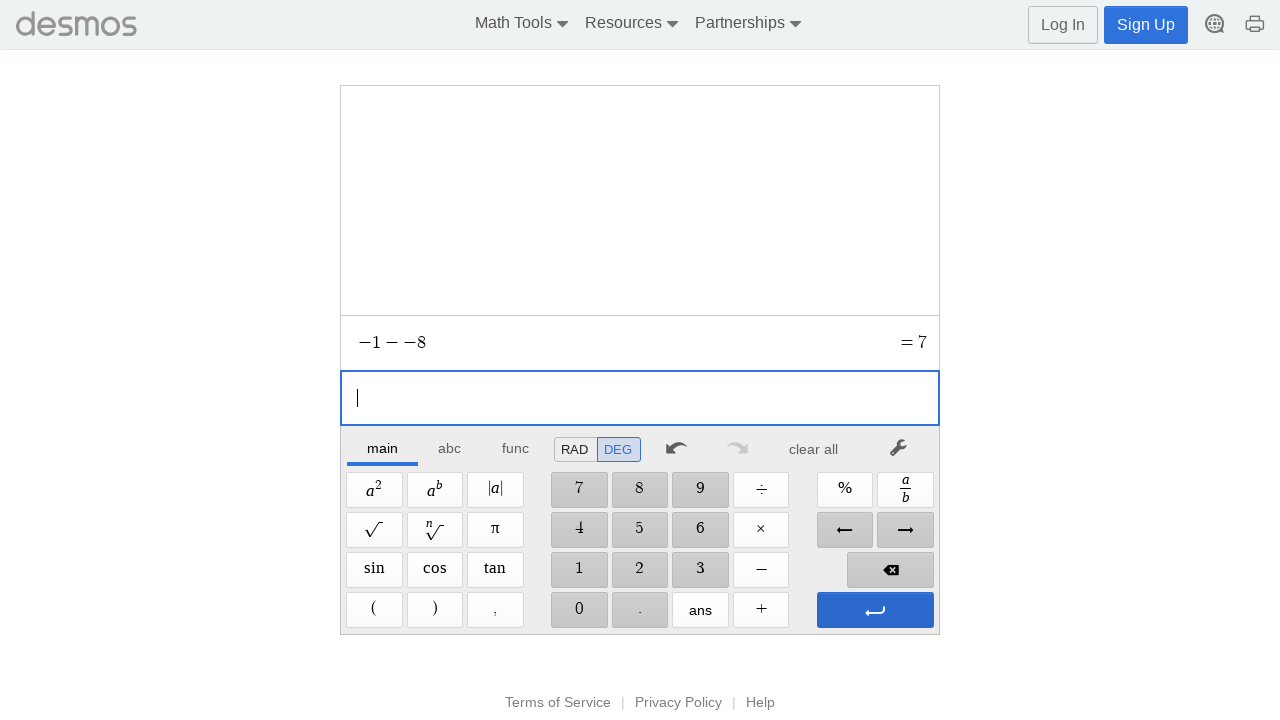

Waited 500ms for expression evaluation
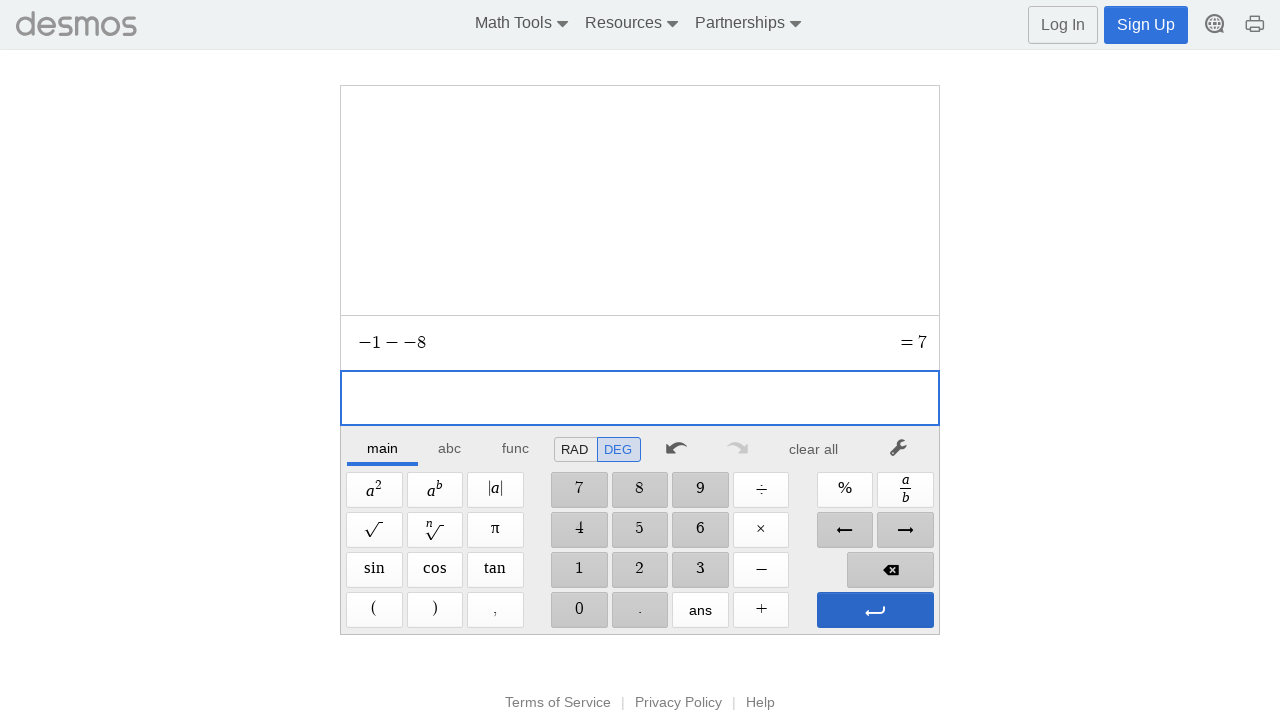

Clicked clear button to reset calculator at (814, 449) on xpath=//*[@id="main"]/div/div/div/div[2]/div[1]/div/div[7]
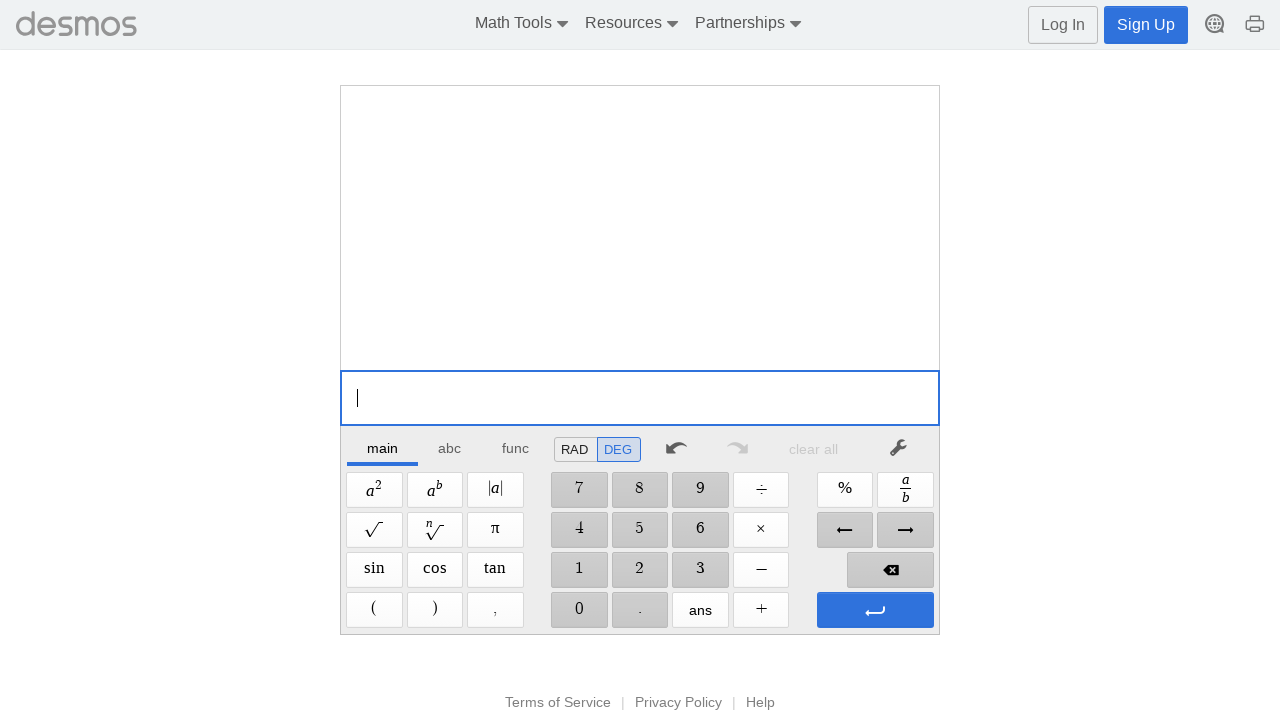

Waited 500ms after clearing
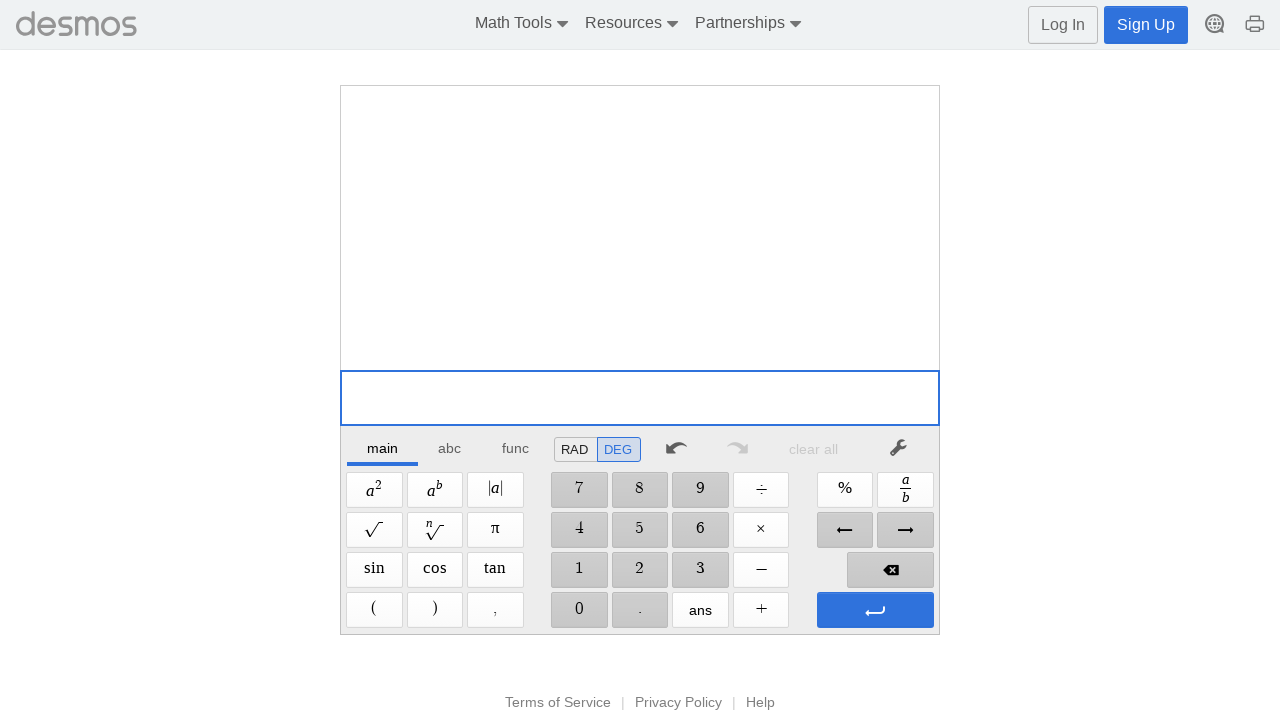

Completed units test: -1--8
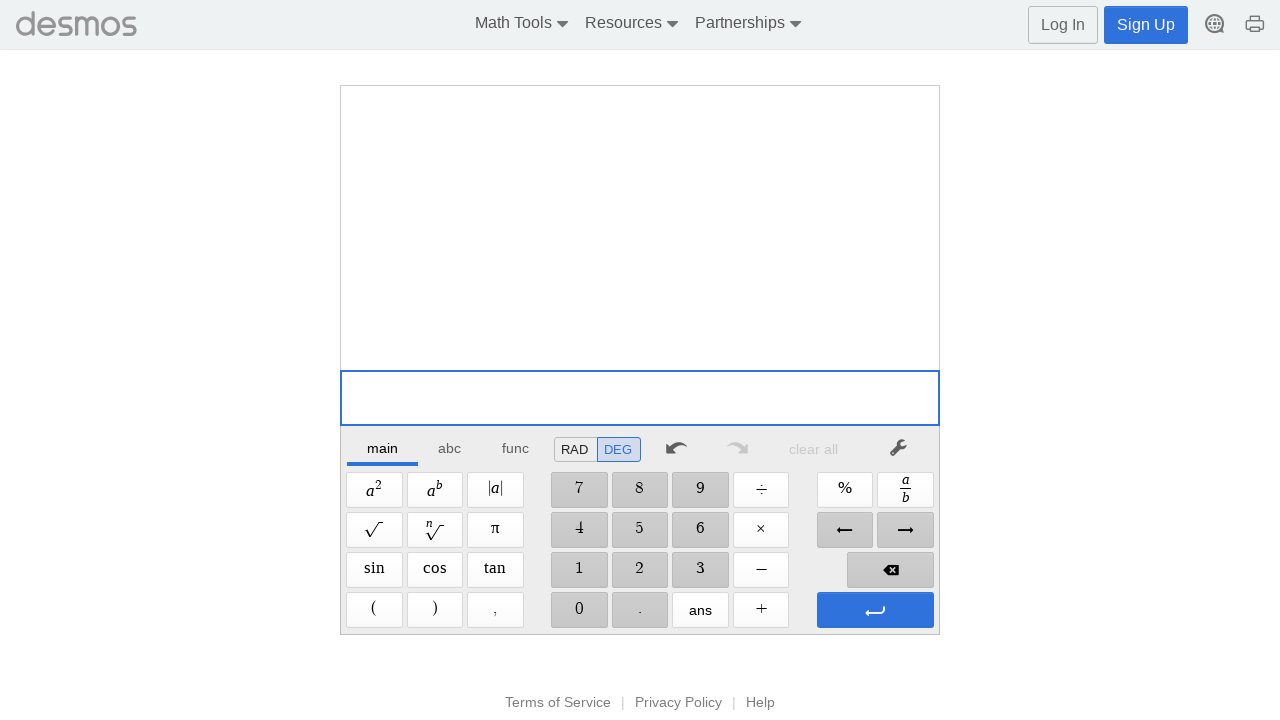

Clicked digit '1' at (579, 570) on //span[@aria-label='1']
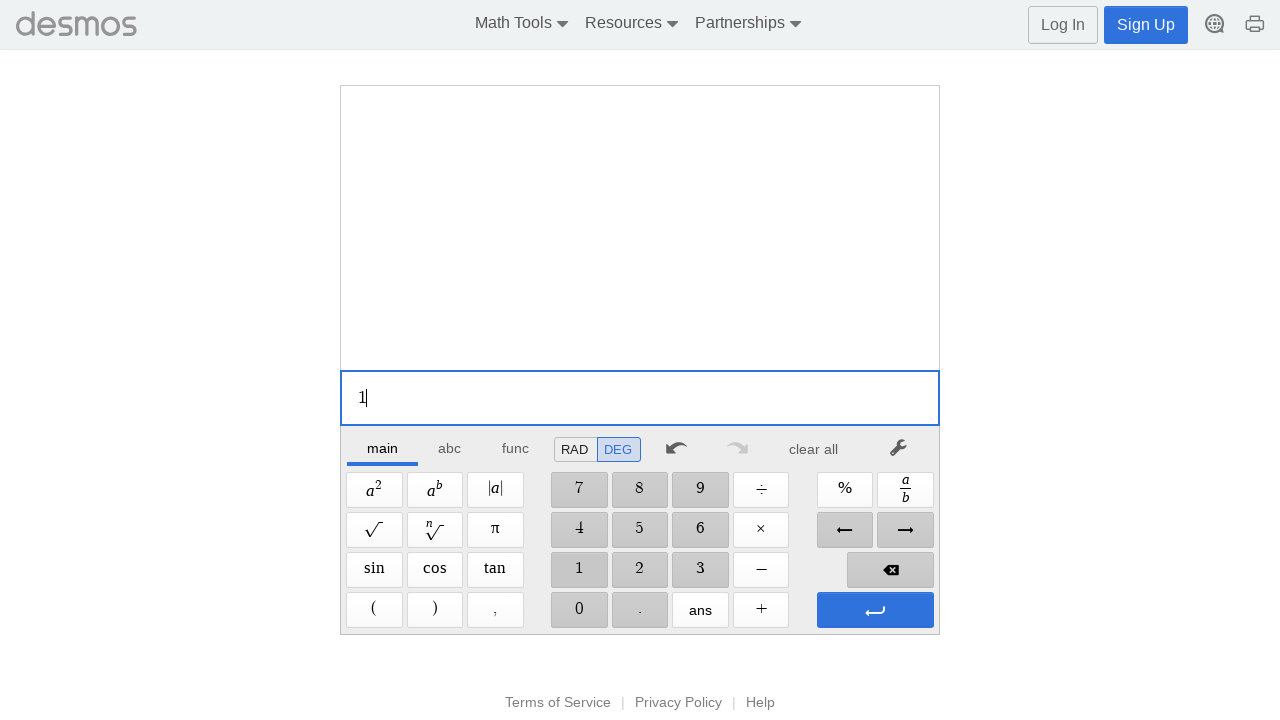

Clicked digit '6' at (700, 530) on //span[@aria-label='6']
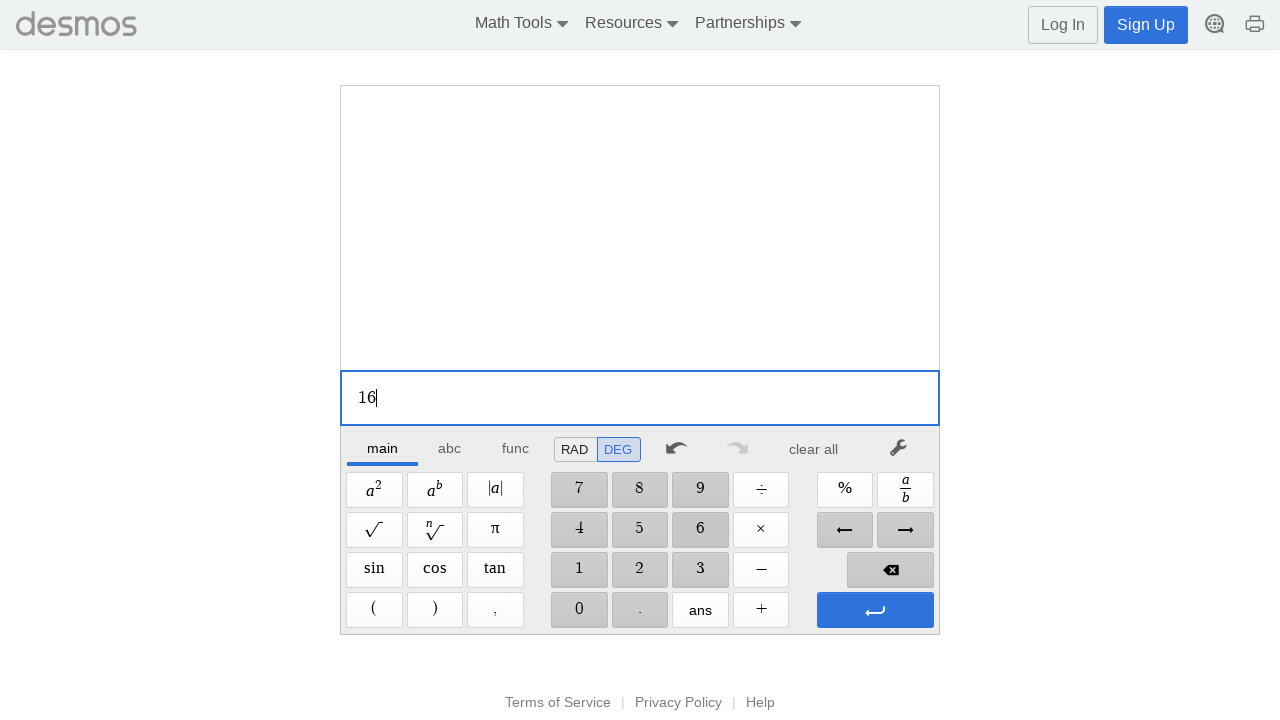

Clicked Plus operator at (761, 610) on xpath=//span[@aria-label='Plus']
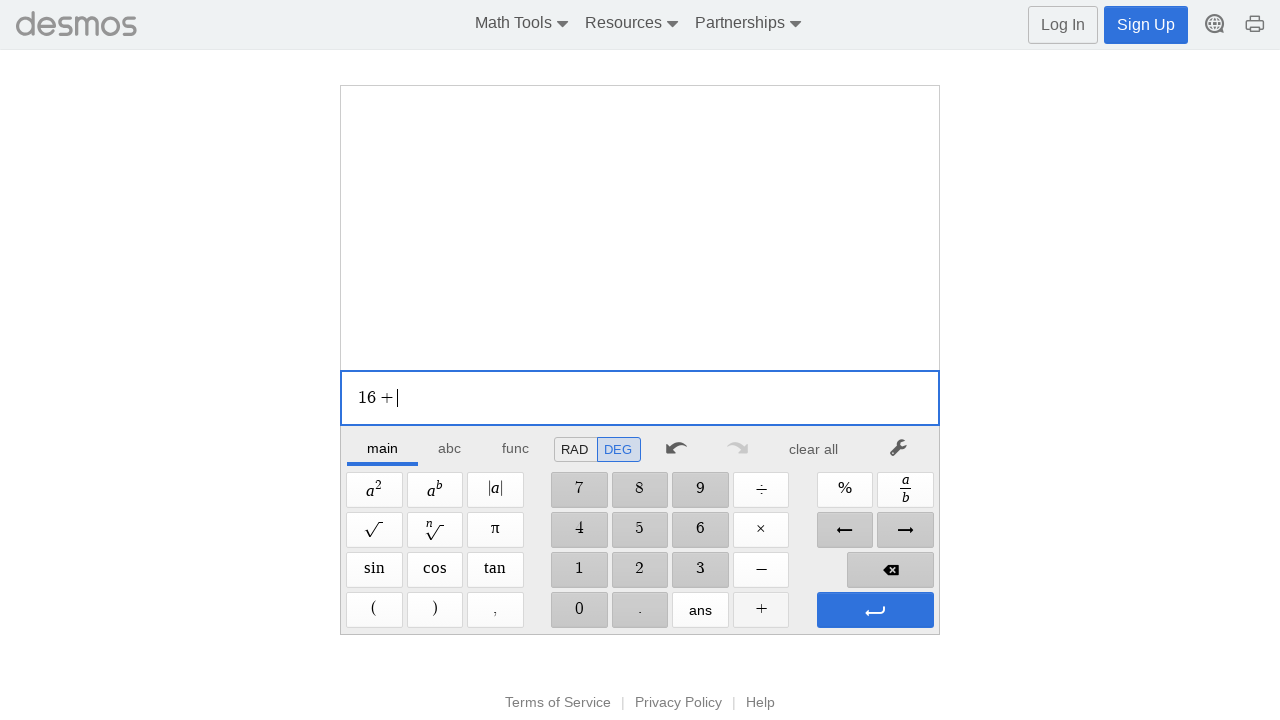

Clicked digit '8' at (640, 490) on //span[@aria-label='8']
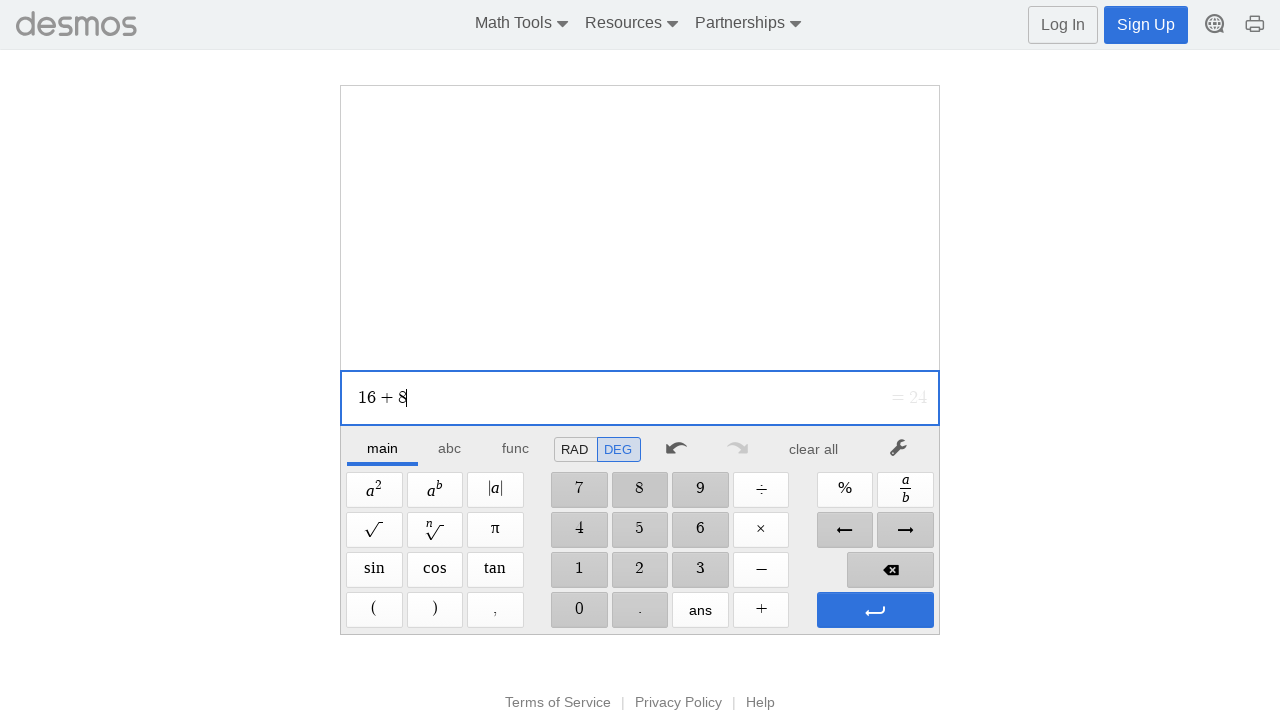

Clicked digit '9' at (700, 490) on //span[@aria-label='9']
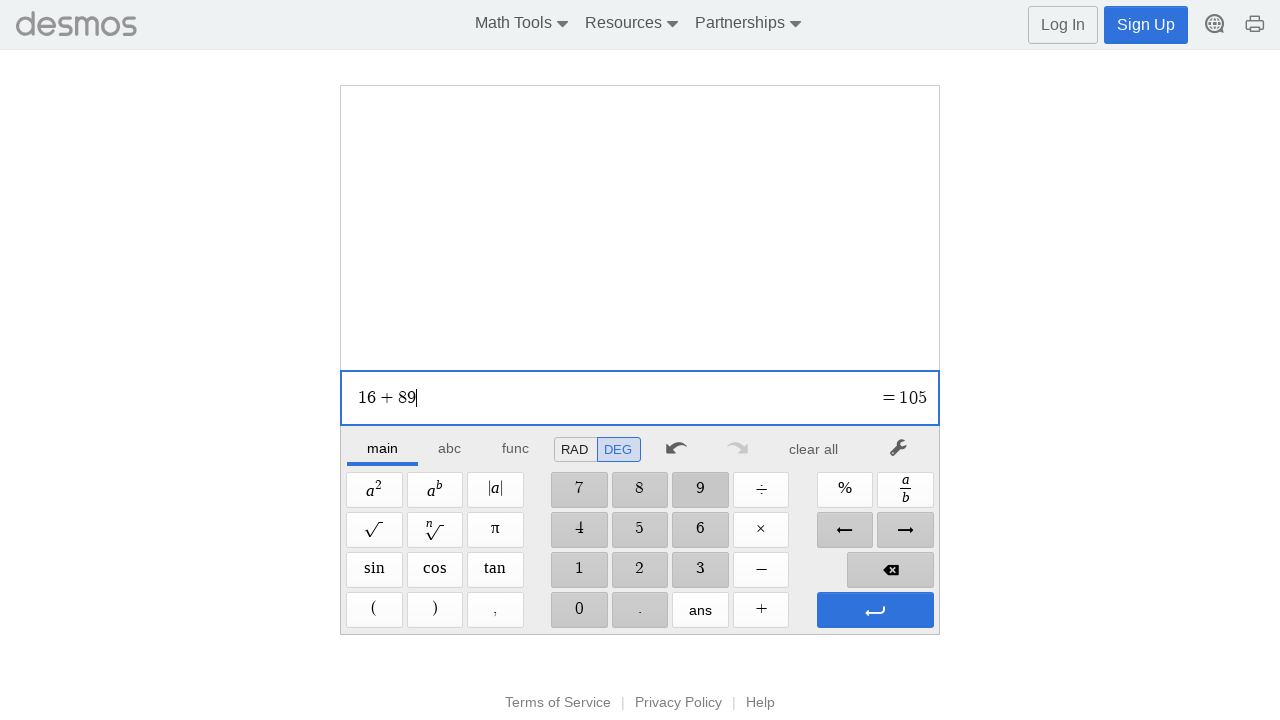

Clicked Enter to evaluate expression at (875, 610) on xpath=//span[@aria-label='Enter']
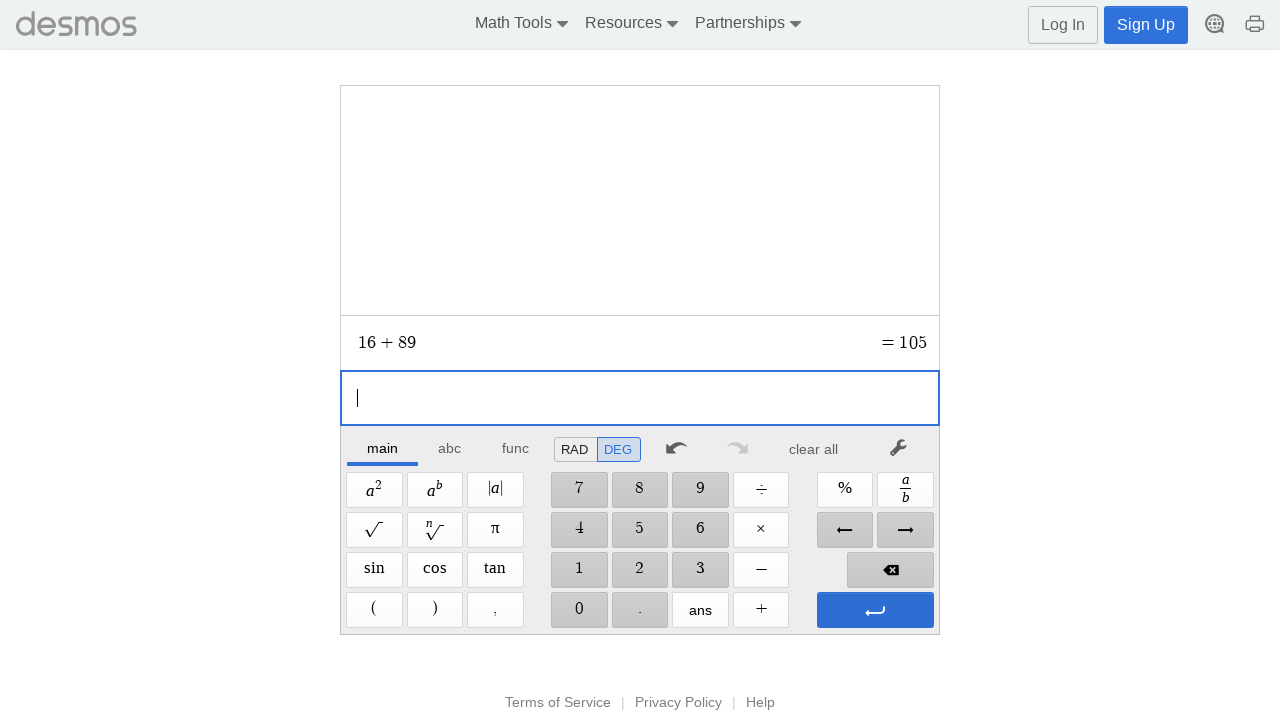

Waited 500ms for expression evaluation
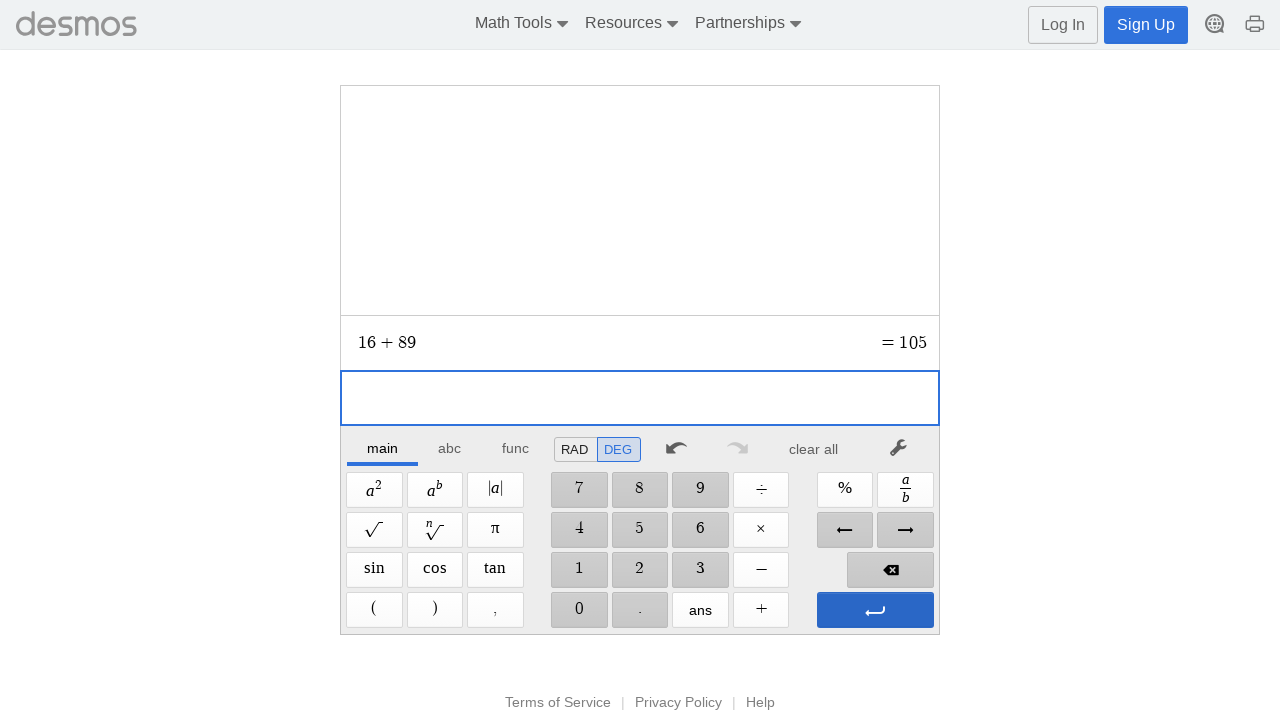

Clicked clear button to reset calculator at (814, 449) on xpath=//*[@id="main"]/div/div/div/div[2]/div[1]/div/div[7]
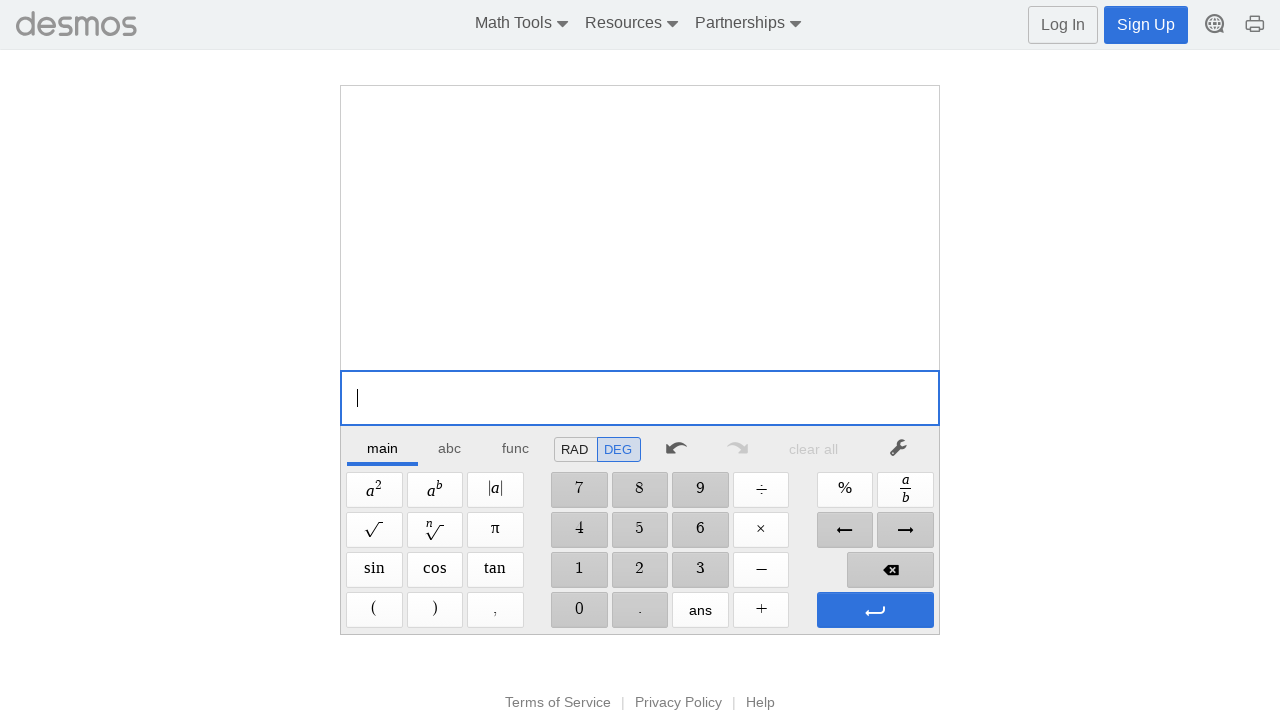

Waited 500ms after clearing
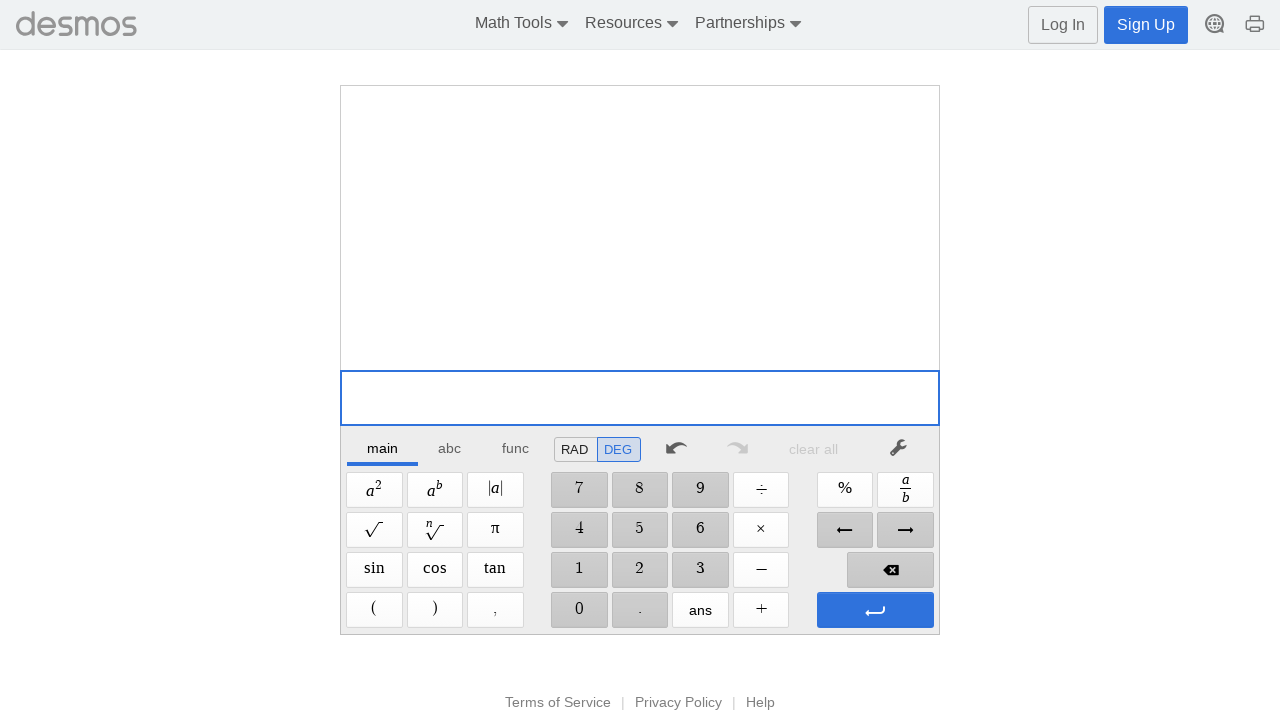

Completed tens test: 16+89
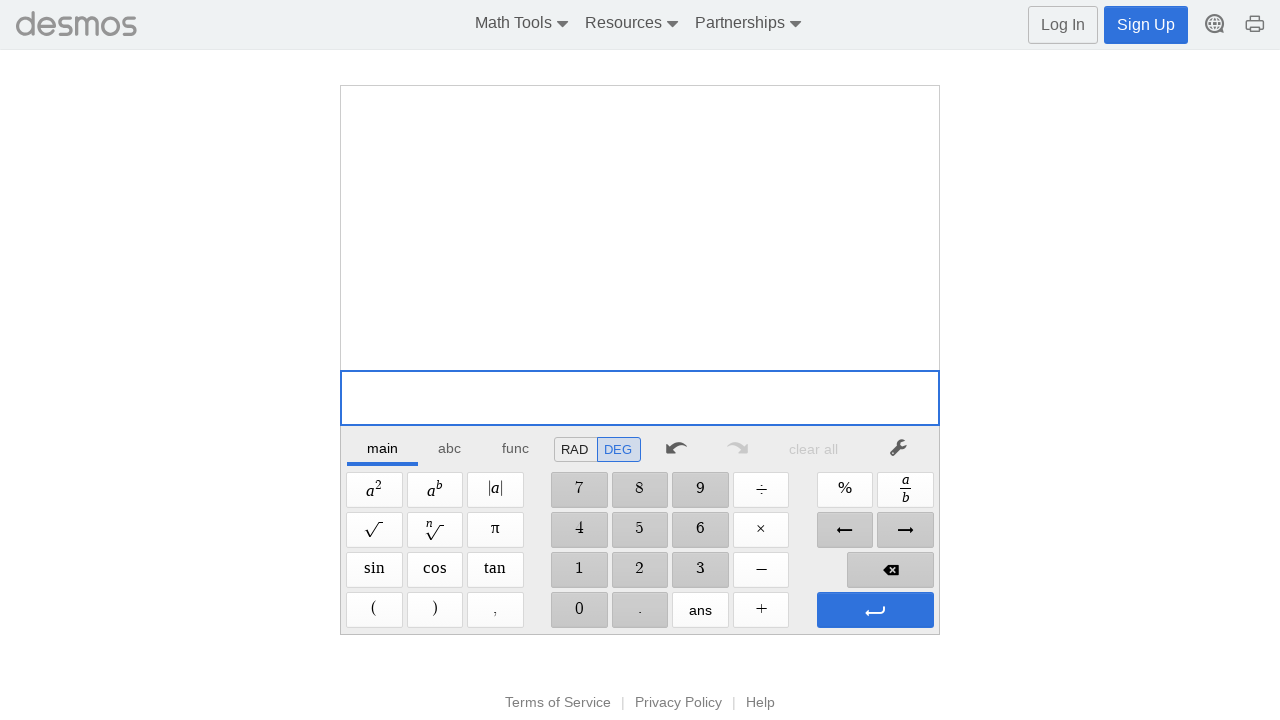

Clicked Minus operator at (761, 570) on xpath=//span[@aria-label='Minus']
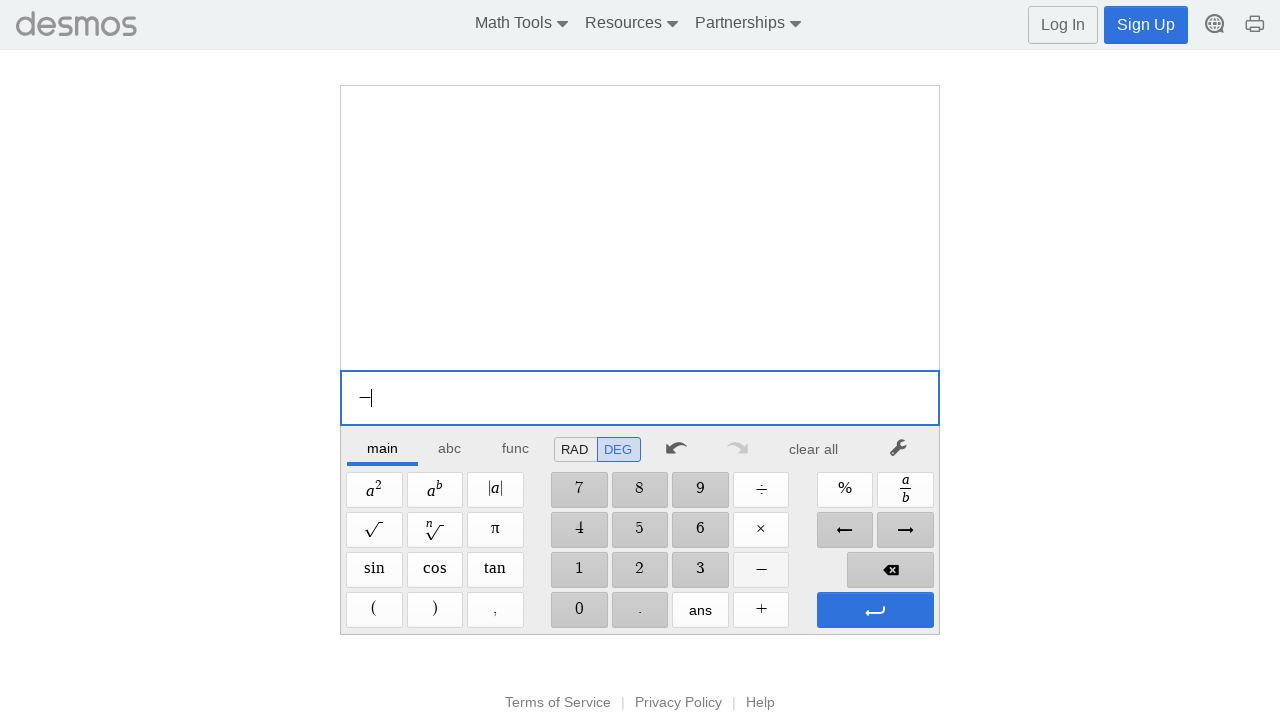

Clicked digit '2' at (640, 570) on //span[@aria-label='2']
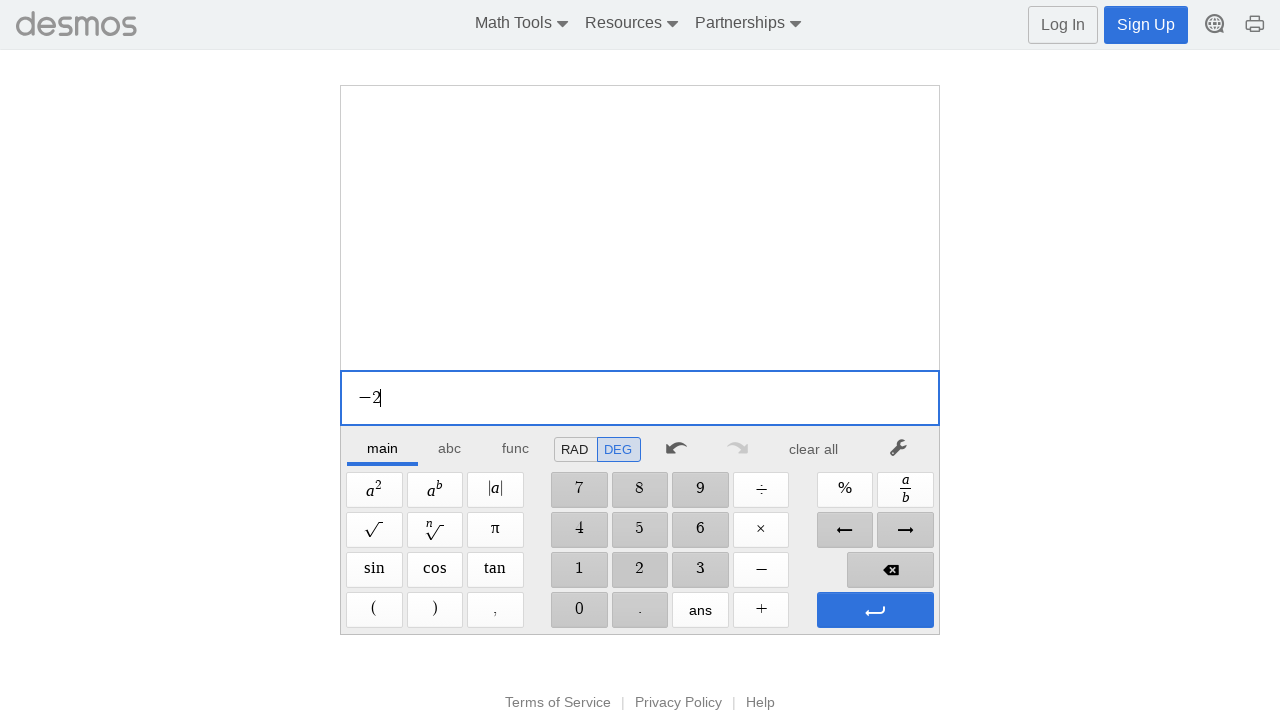

Clicked digit '7' at (579, 490) on //span[@aria-label='7']
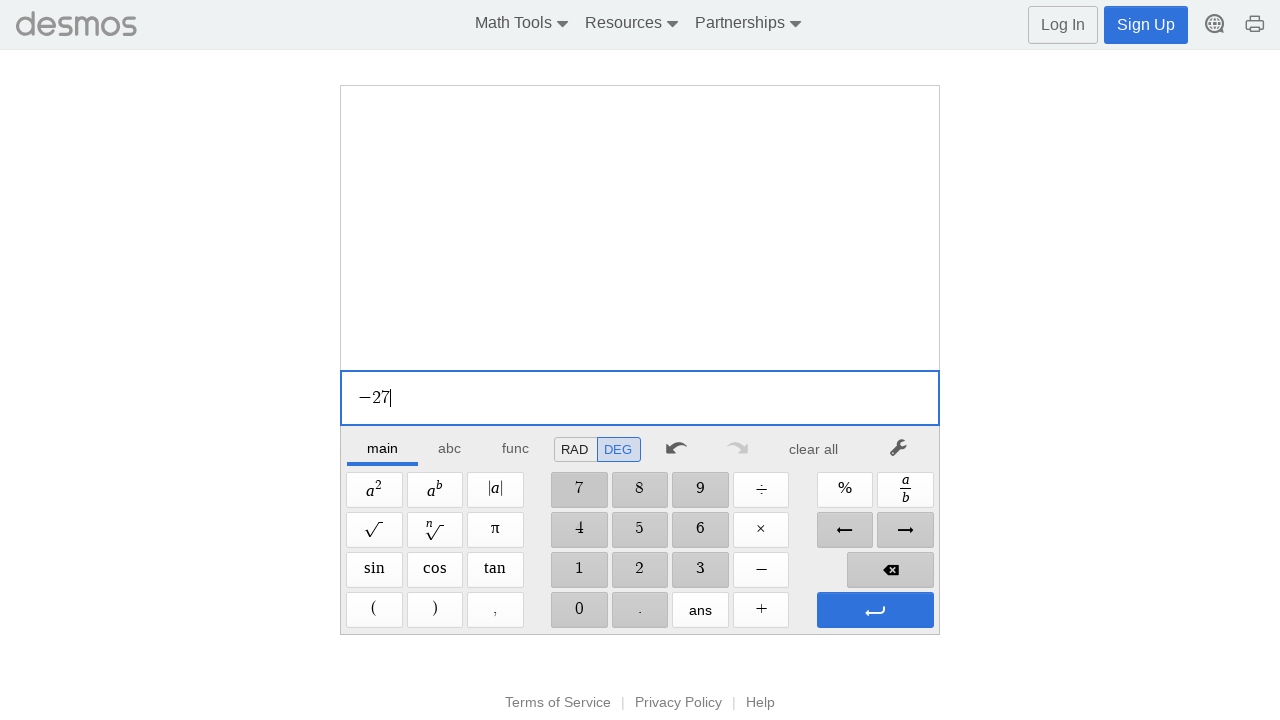

Clicked Times operator at (761, 530) on xpath=//span[@aria-label='Times']
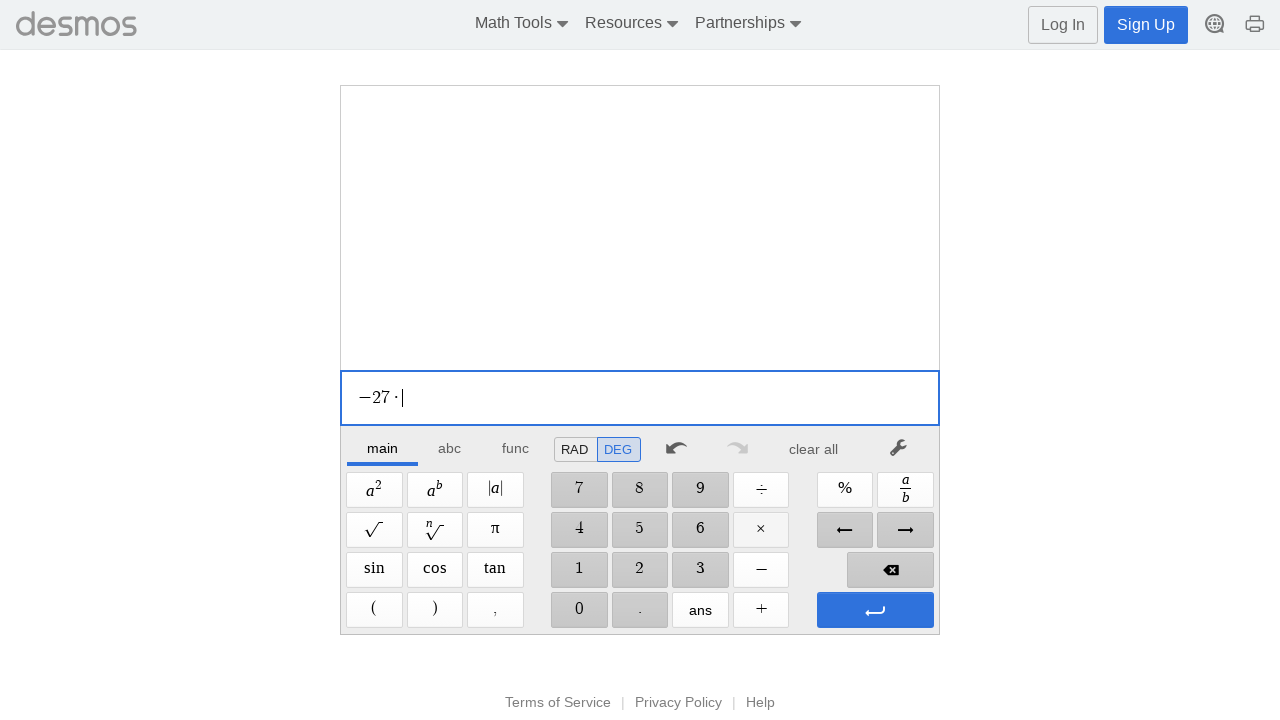

Clicked Minus operator at (761, 570) on xpath=//span[@aria-label='Minus']
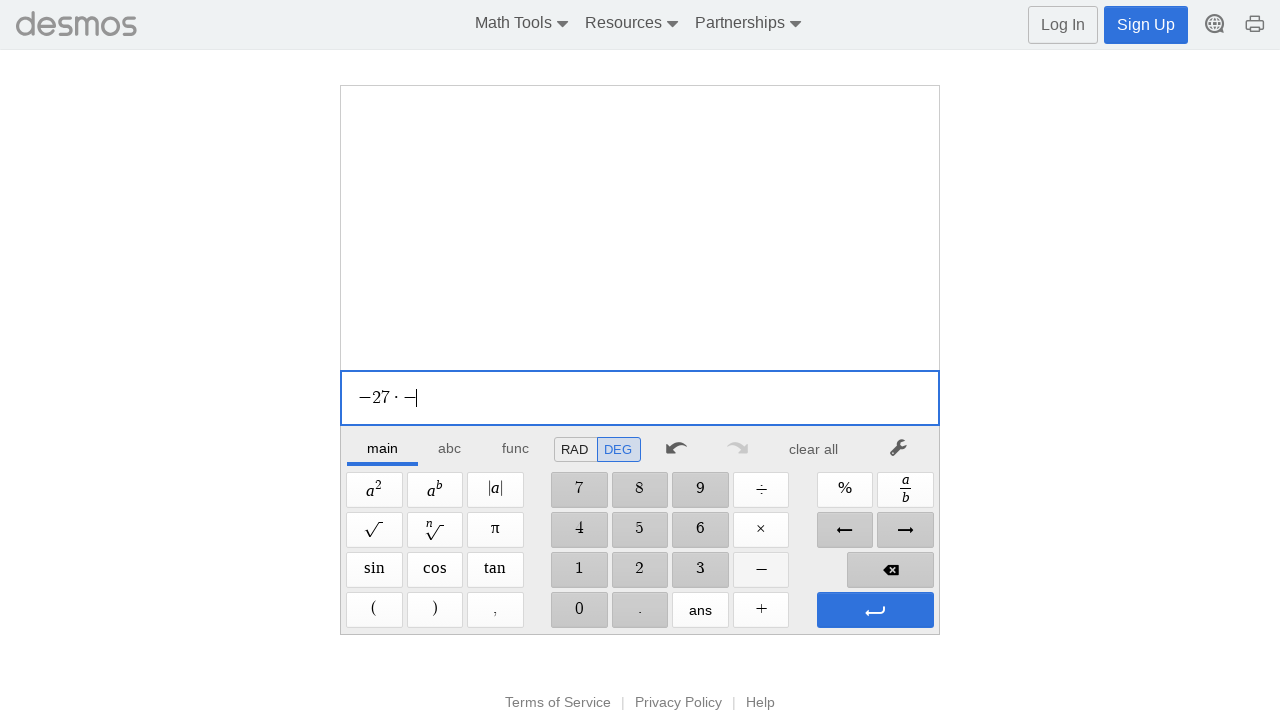

Clicked digit '5' at (640, 530) on //span[@aria-label='5']
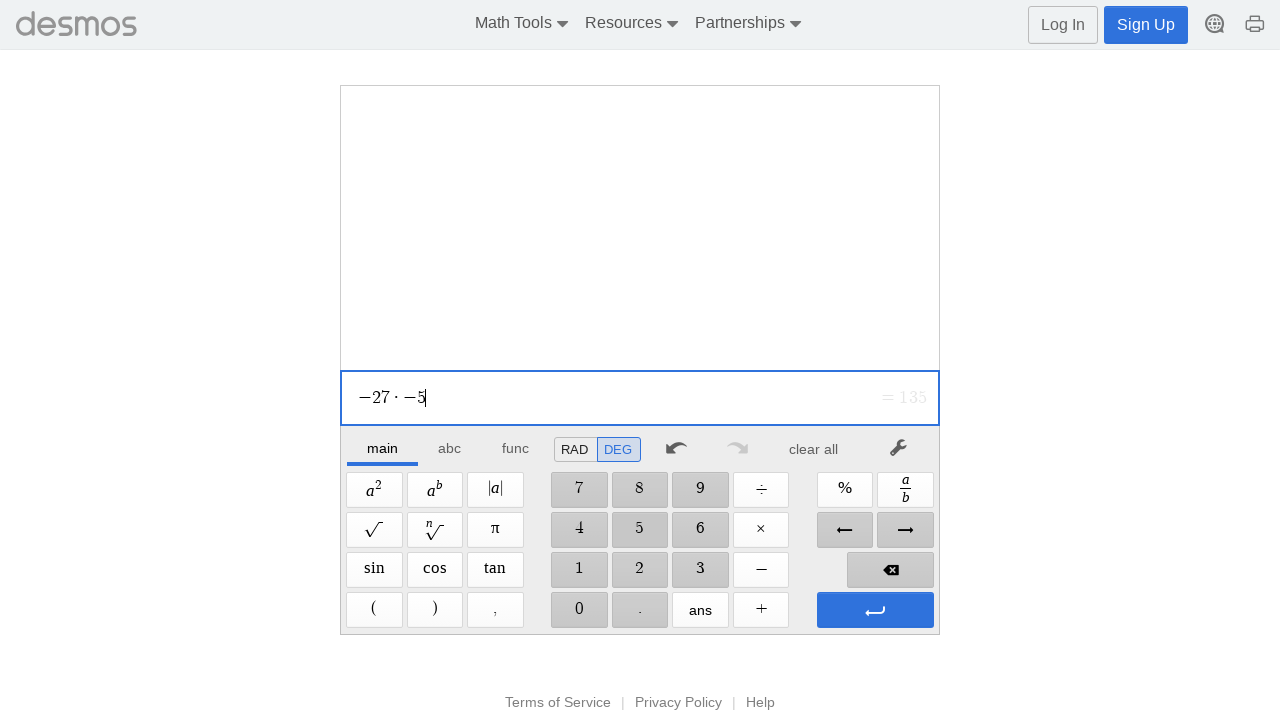

Clicked digit '5' at (640, 530) on //span[@aria-label='5']
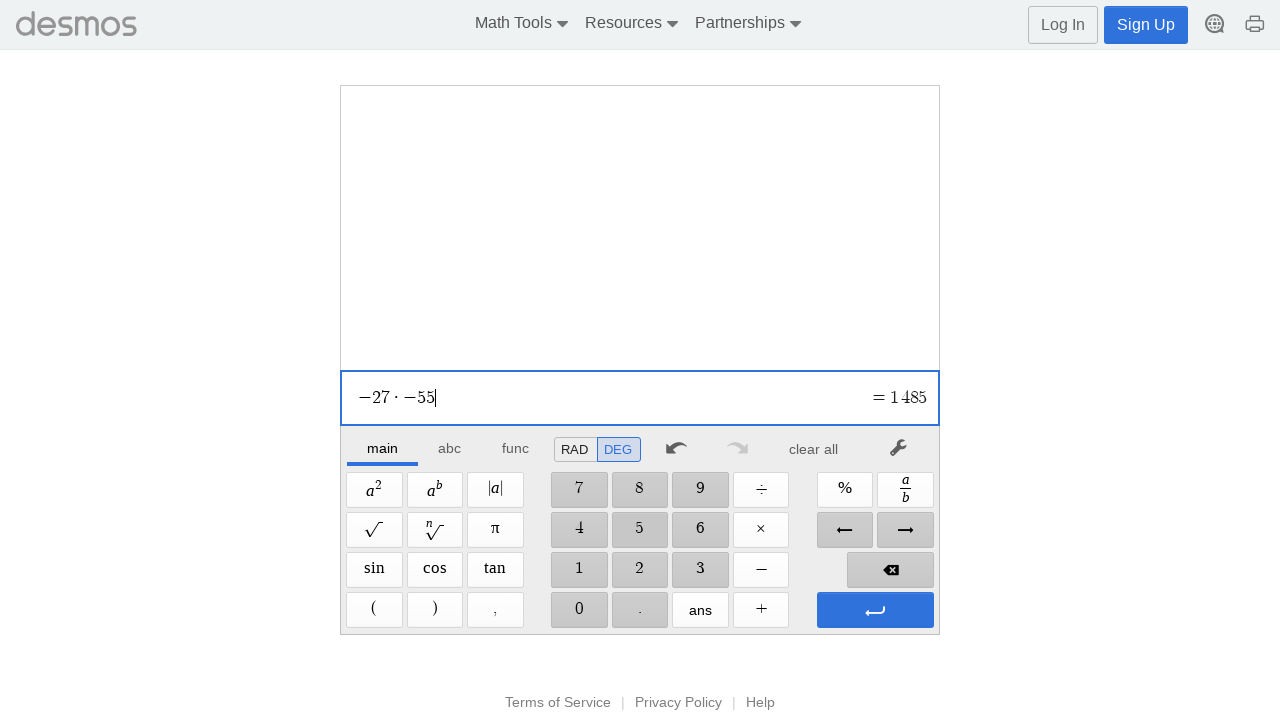

Clicked Enter to evaluate expression at (875, 610) on xpath=//span[@aria-label='Enter']
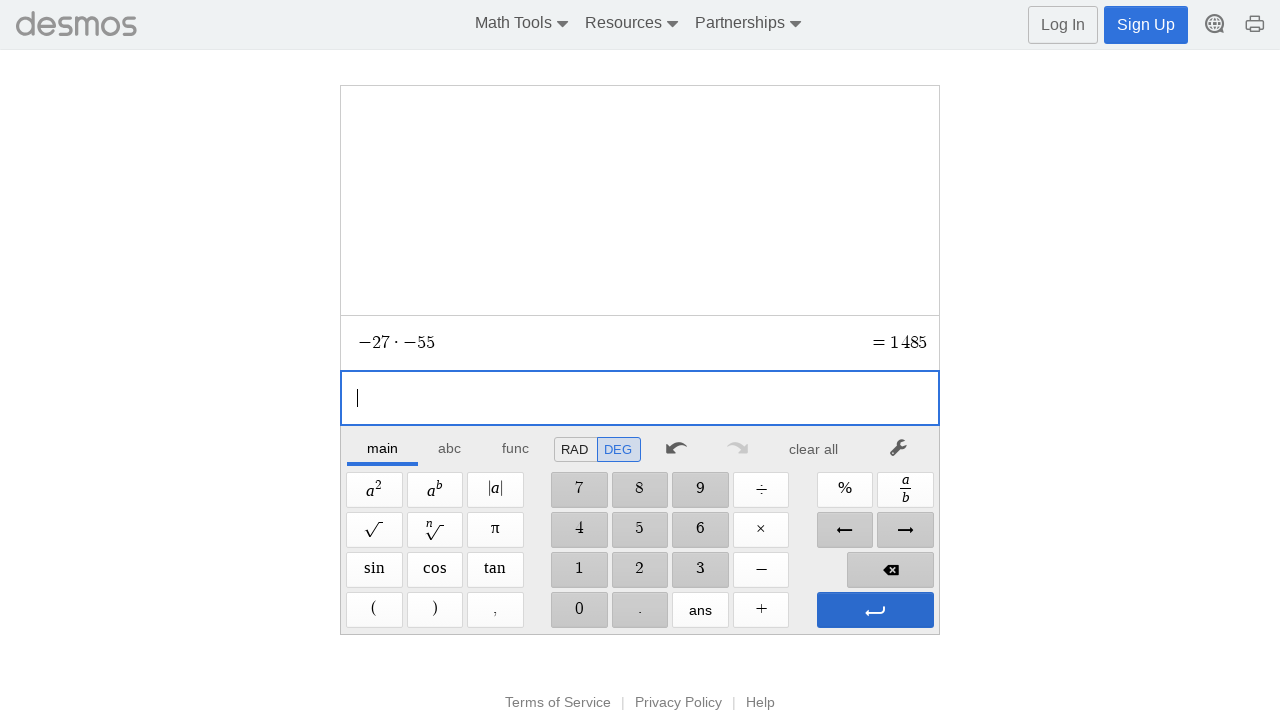

Waited 500ms for expression evaluation
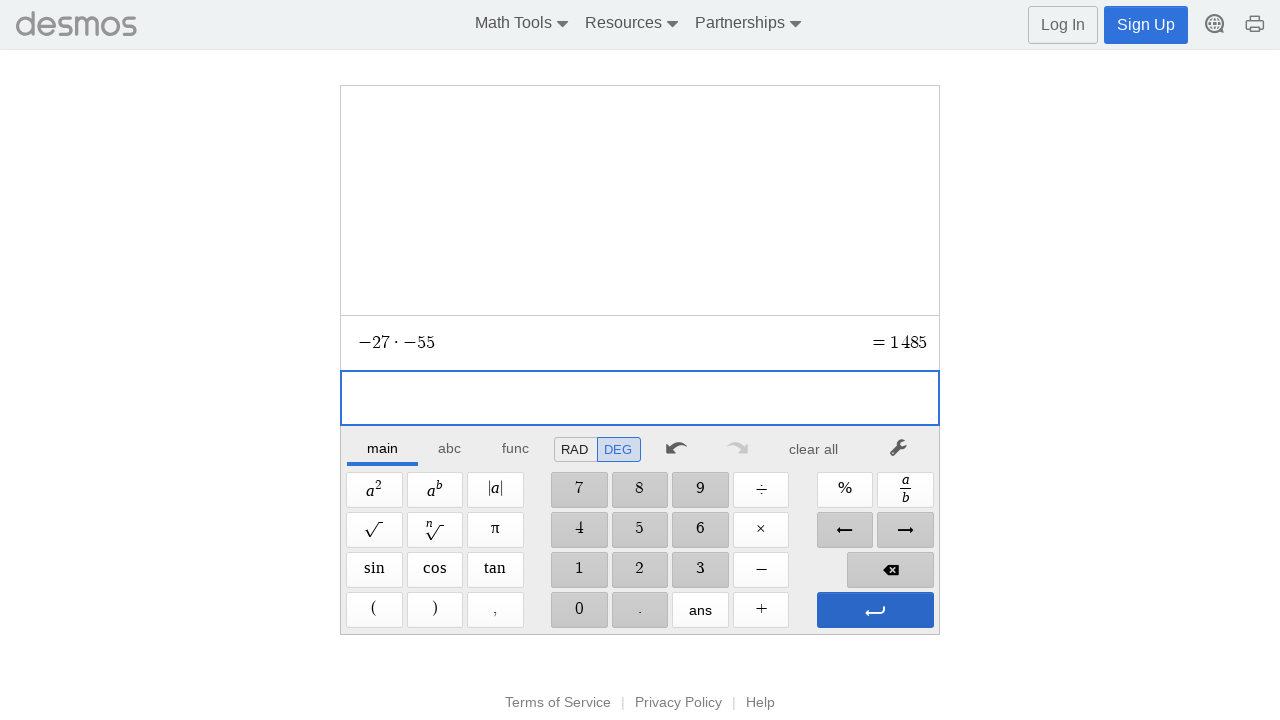

Clicked clear button to reset calculator at (814, 449) on xpath=//*[@id="main"]/div/div/div/div[2]/div[1]/div/div[7]
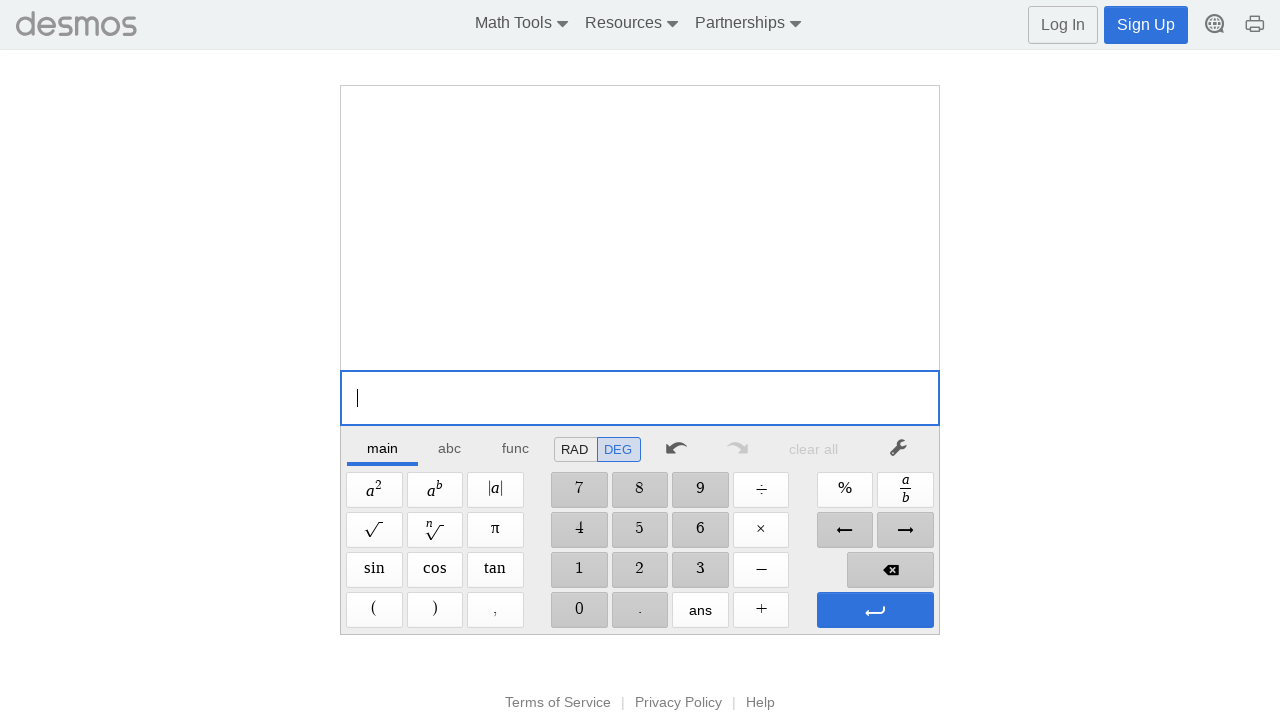

Waited 500ms after clearing
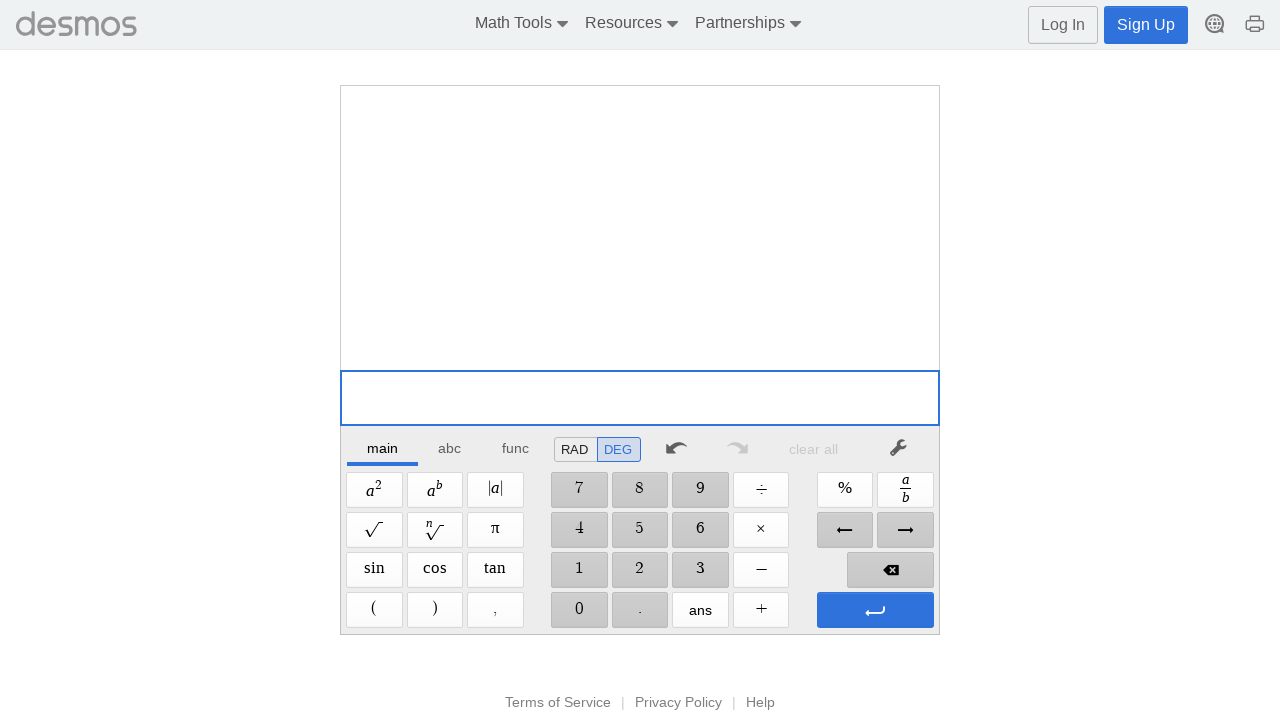

Completed tens test: -27*-55
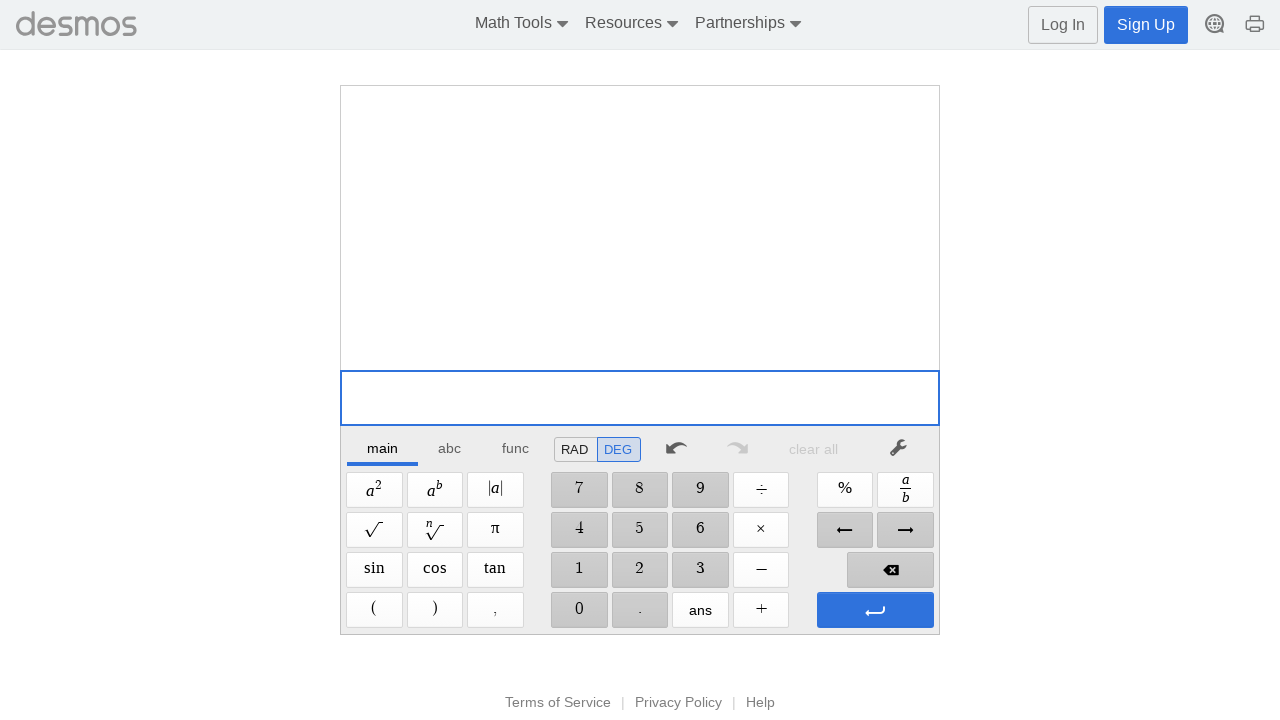

Clicked digit '1' at (579, 570) on //span[@aria-label='1']
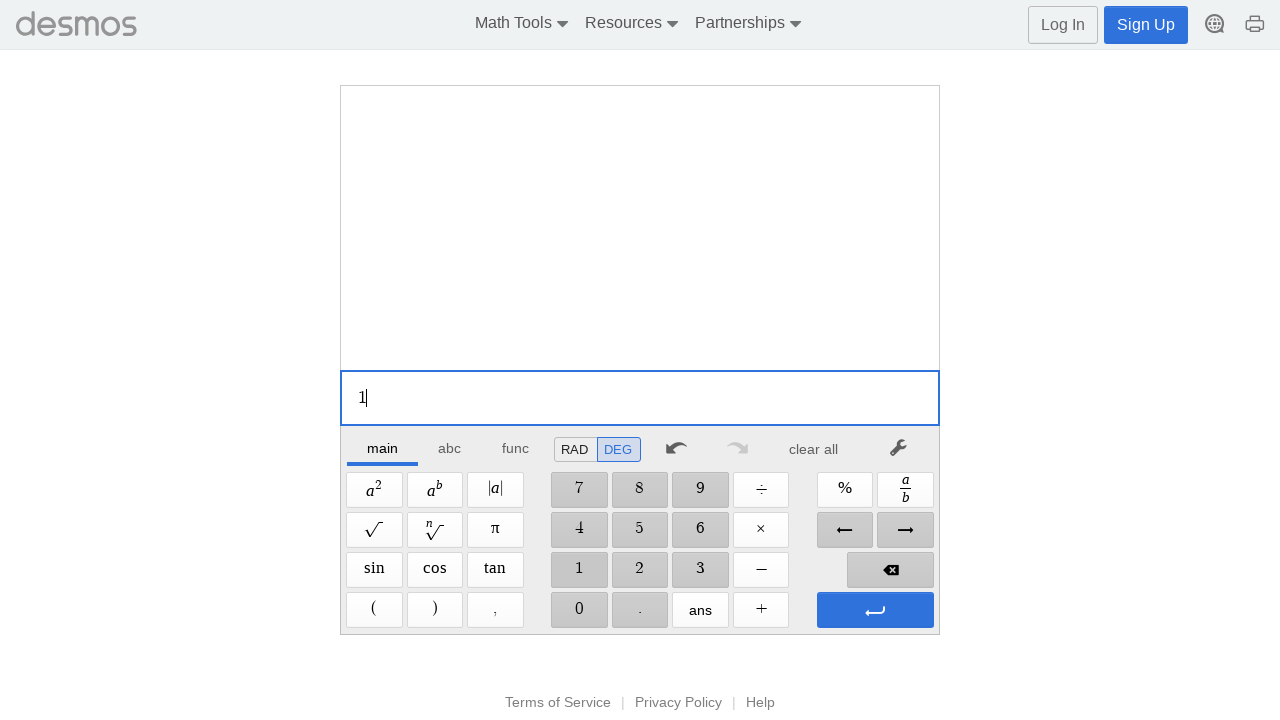

Clicked digit '2' at (640, 570) on //span[@aria-label='2']
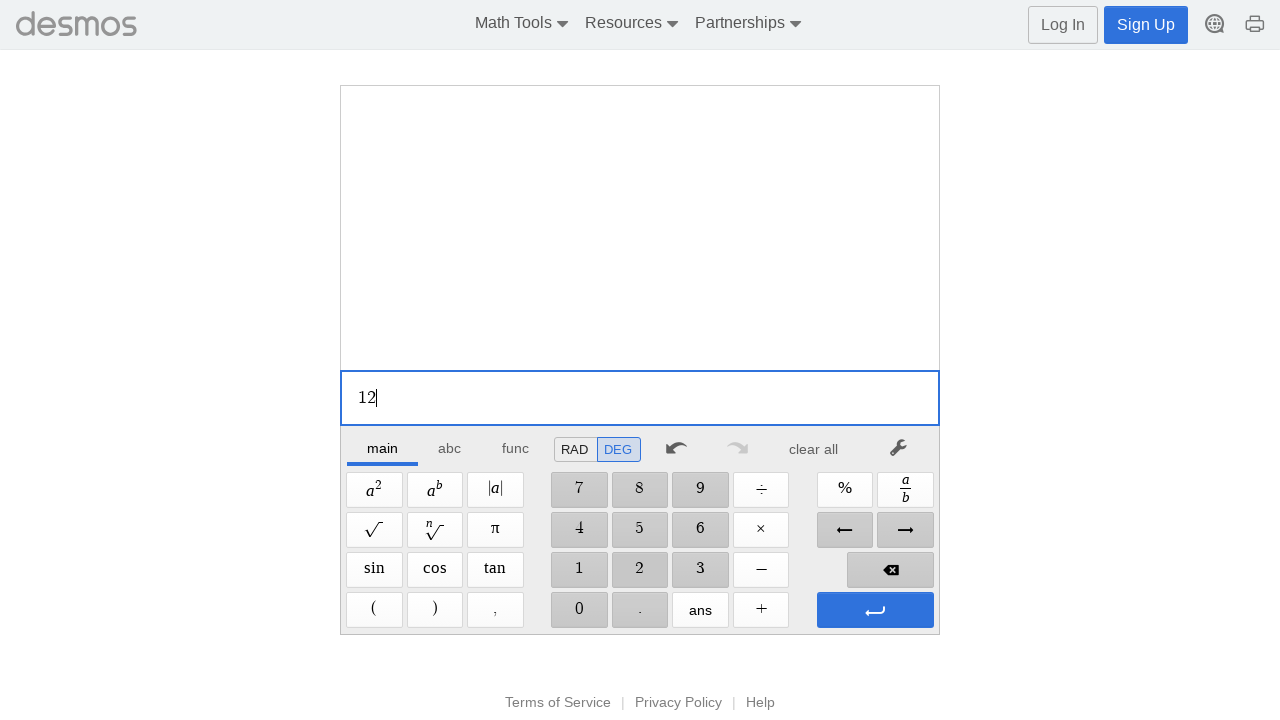

Clicked digit '5' at (640, 530) on //span[@aria-label='5']
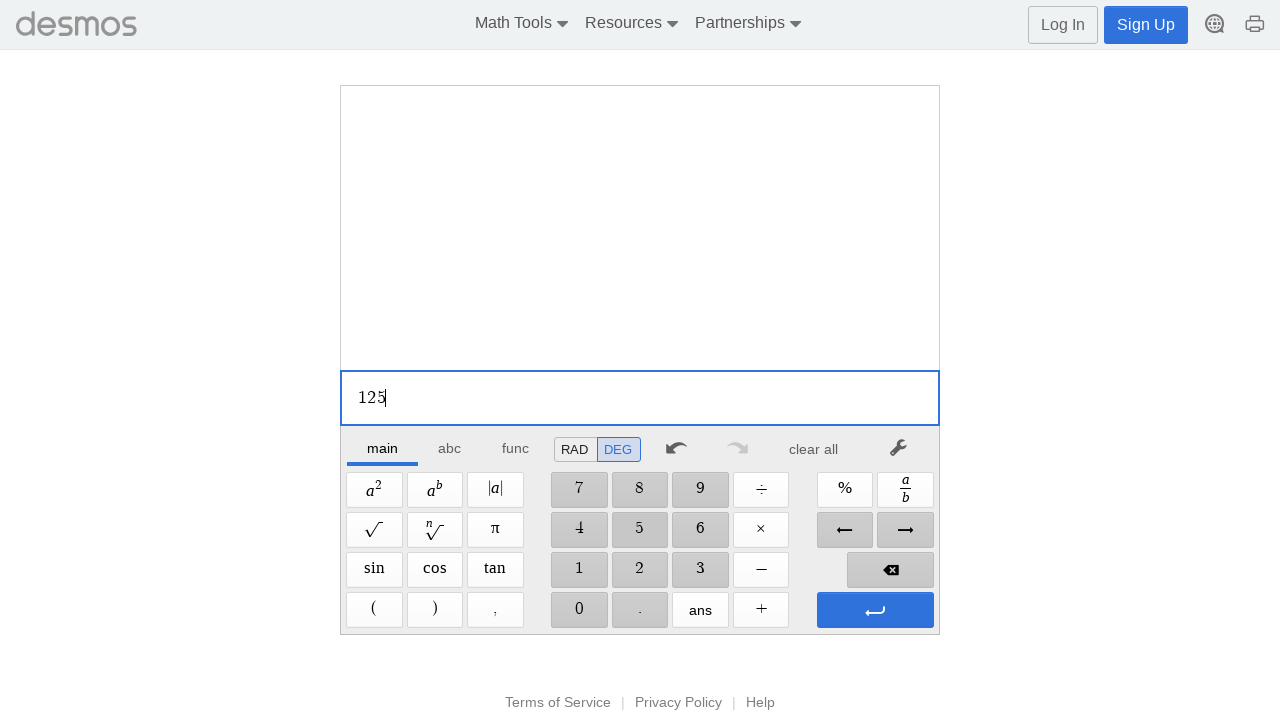

Clicked Plus operator at (761, 610) on xpath=//span[@aria-label='Plus']
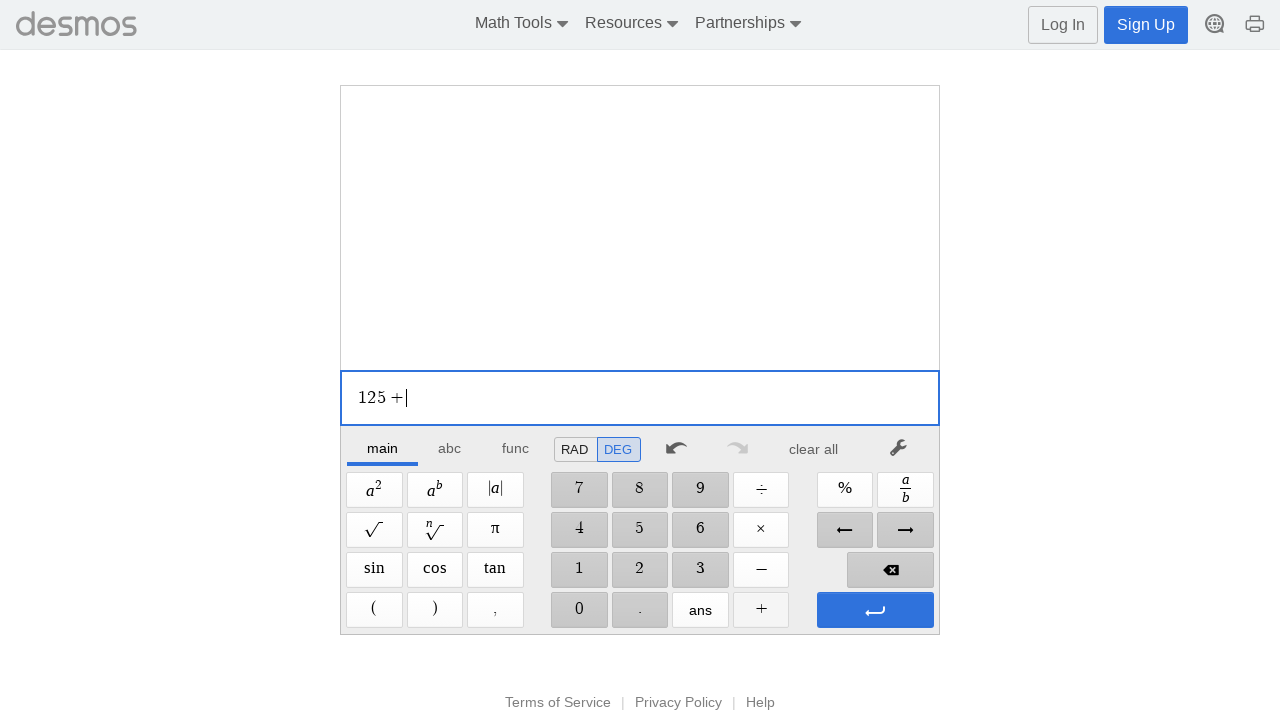

Clicked digit '4' at (579, 530) on //span[@aria-label='4']
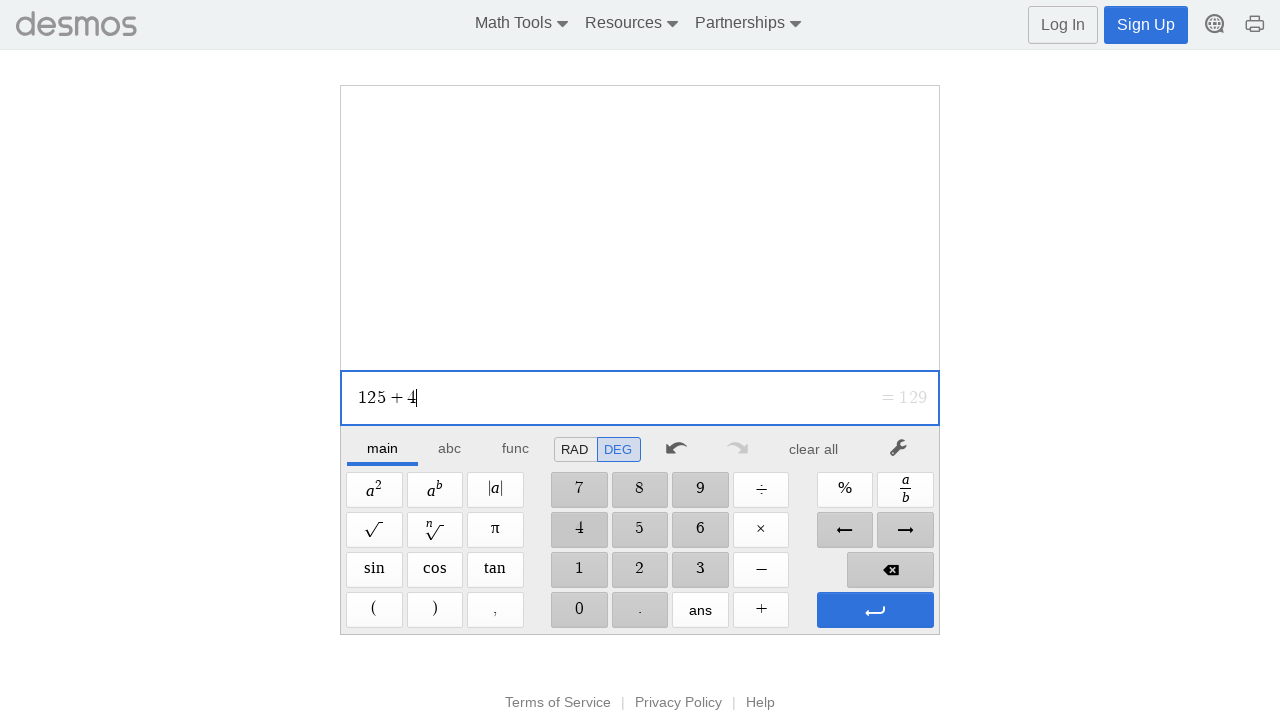

Clicked digit '7' at (579, 490) on //span[@aria-label='7']
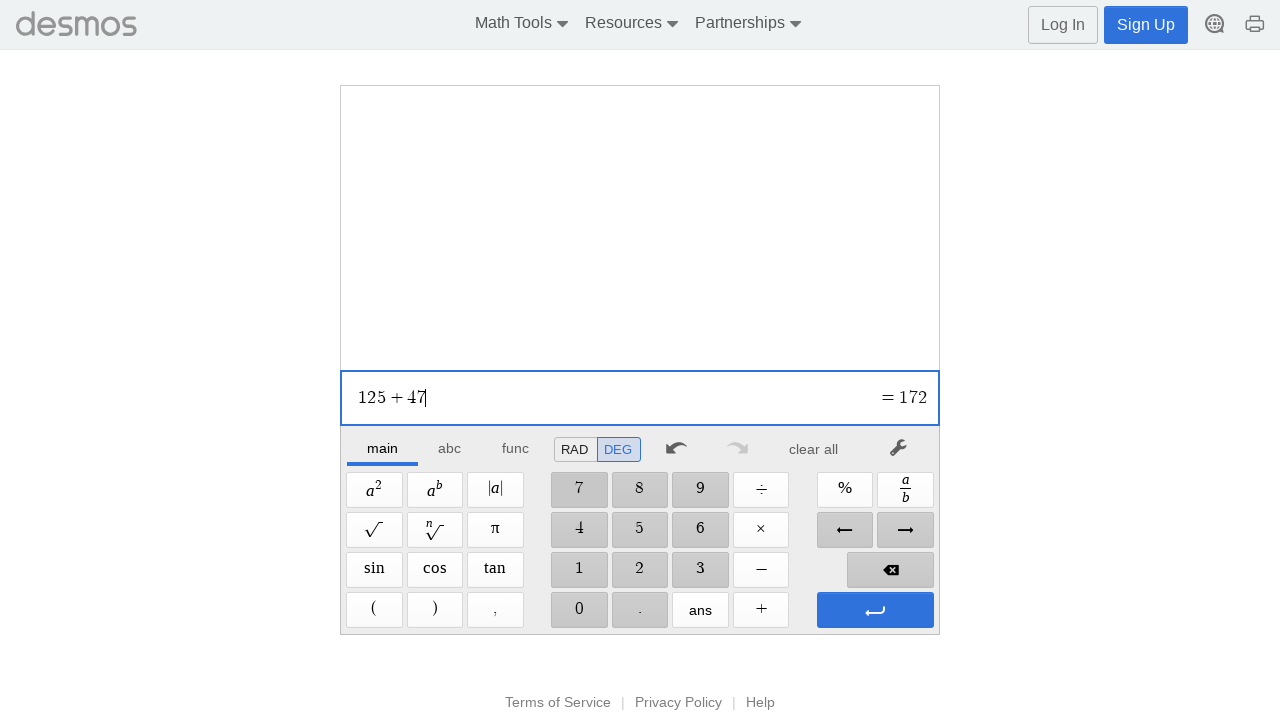

Clicked digit '8' at (640, 490) on //span[@aria-label='8']
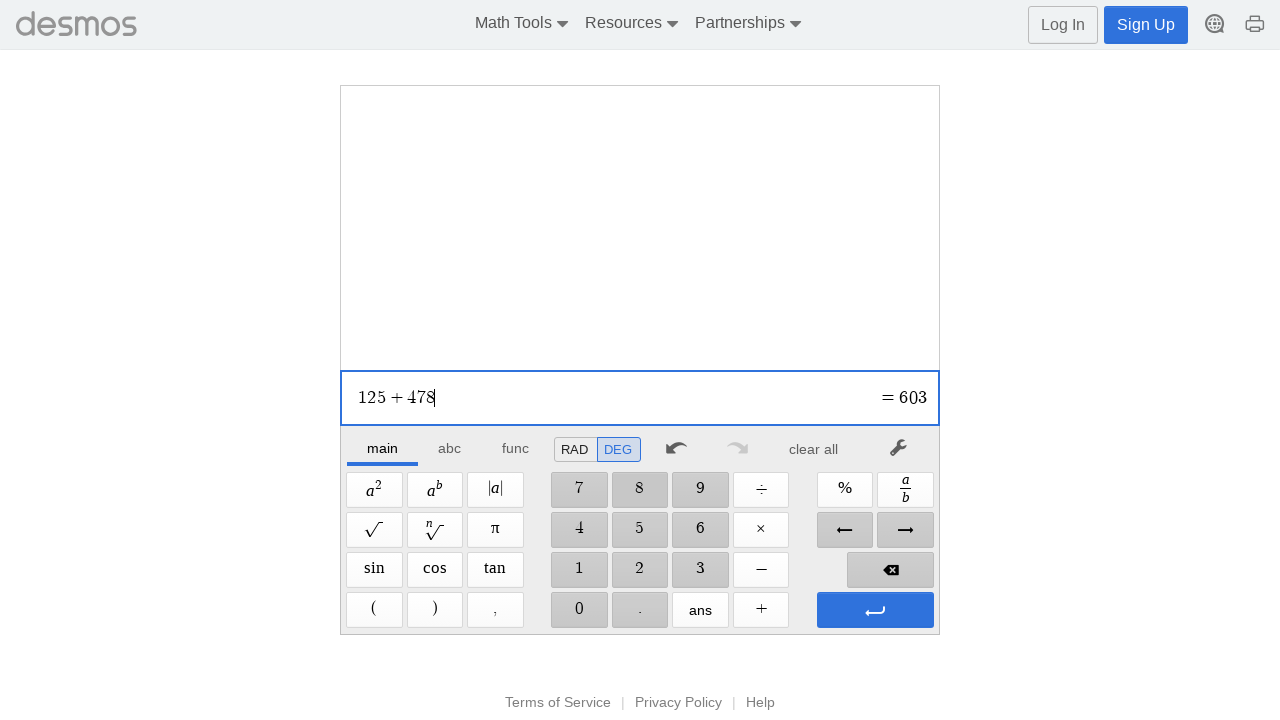

Clicked Enter to evaluate expression at (875, 610) on xpath=//span[@aria-label='Enter']
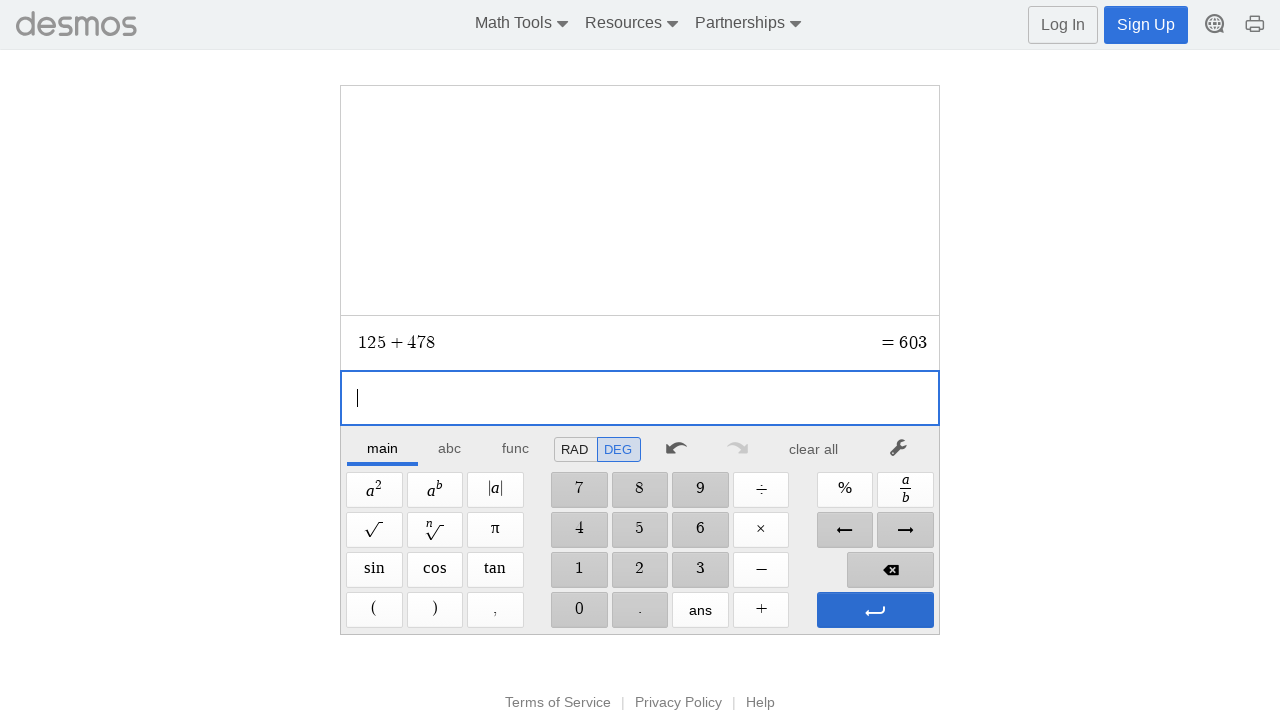

Waited 500ms for expression evaluation
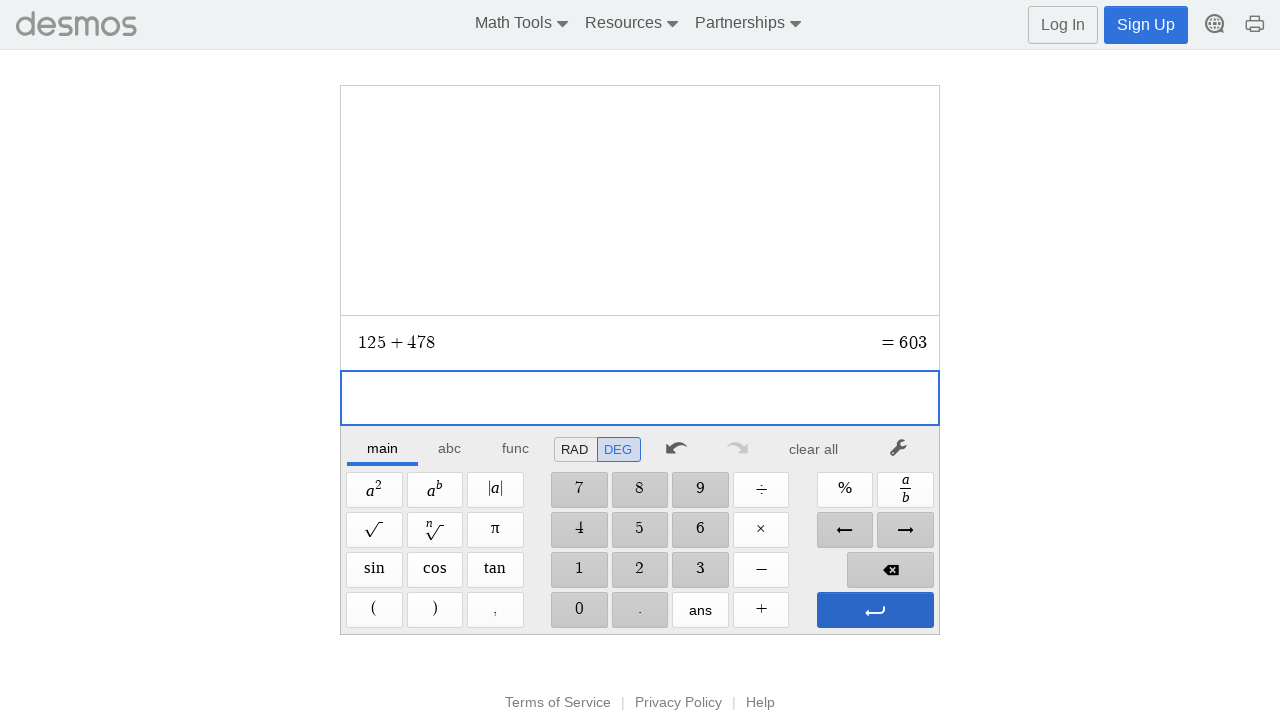

Clicked clear button to reset calculator at (814, 449) on xpath=//*[@id="main"]/div/div/div/div[2]/div[1]/div/div[7]
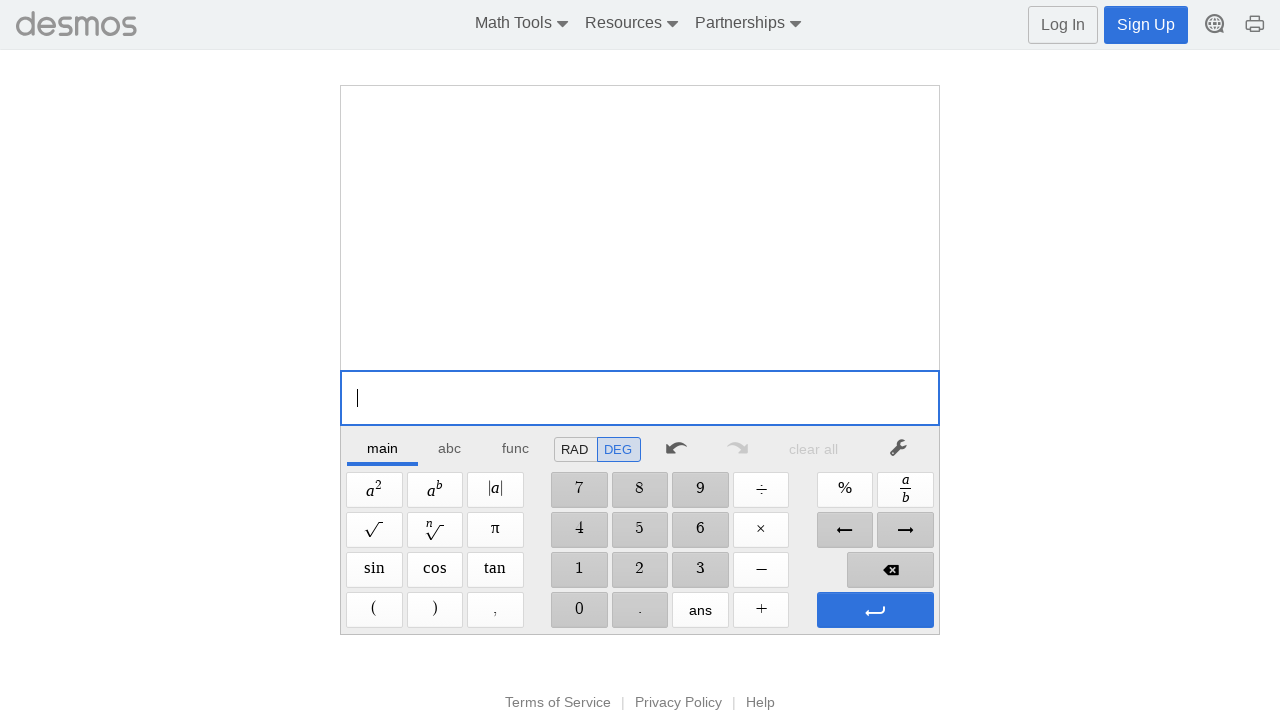

Waited 500ms after clearing
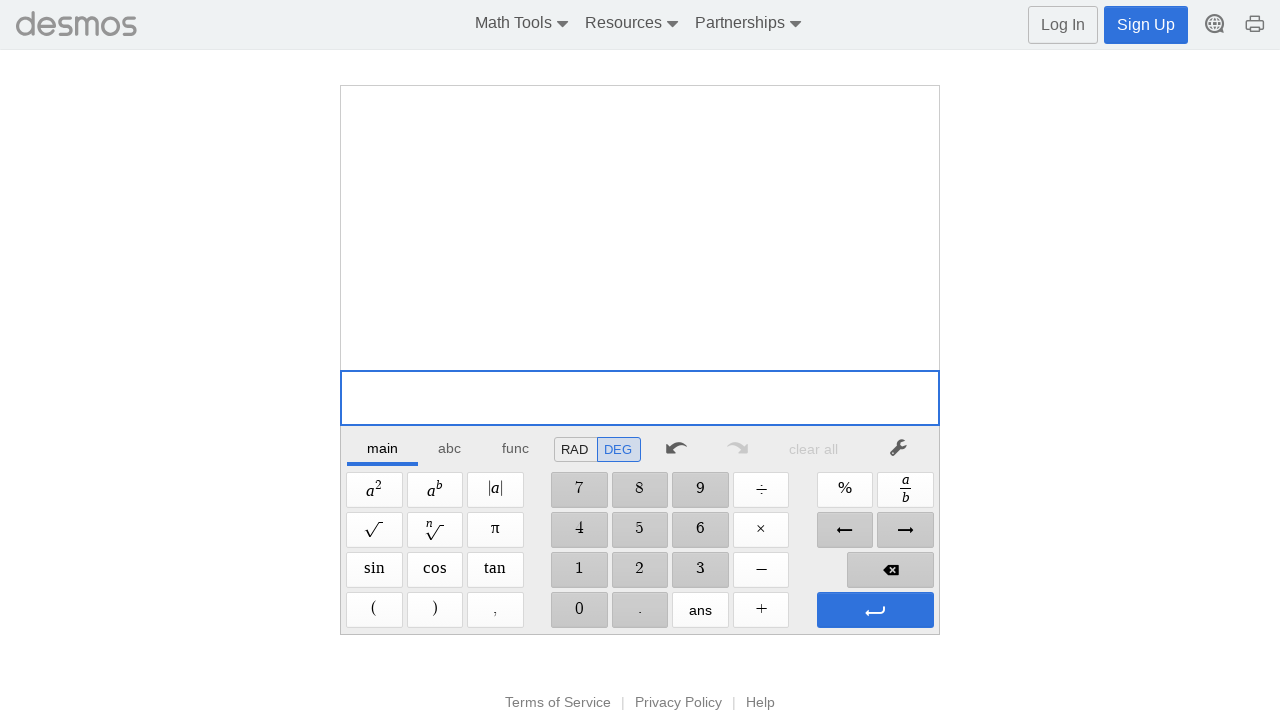

Completed hundreds test: 125+478
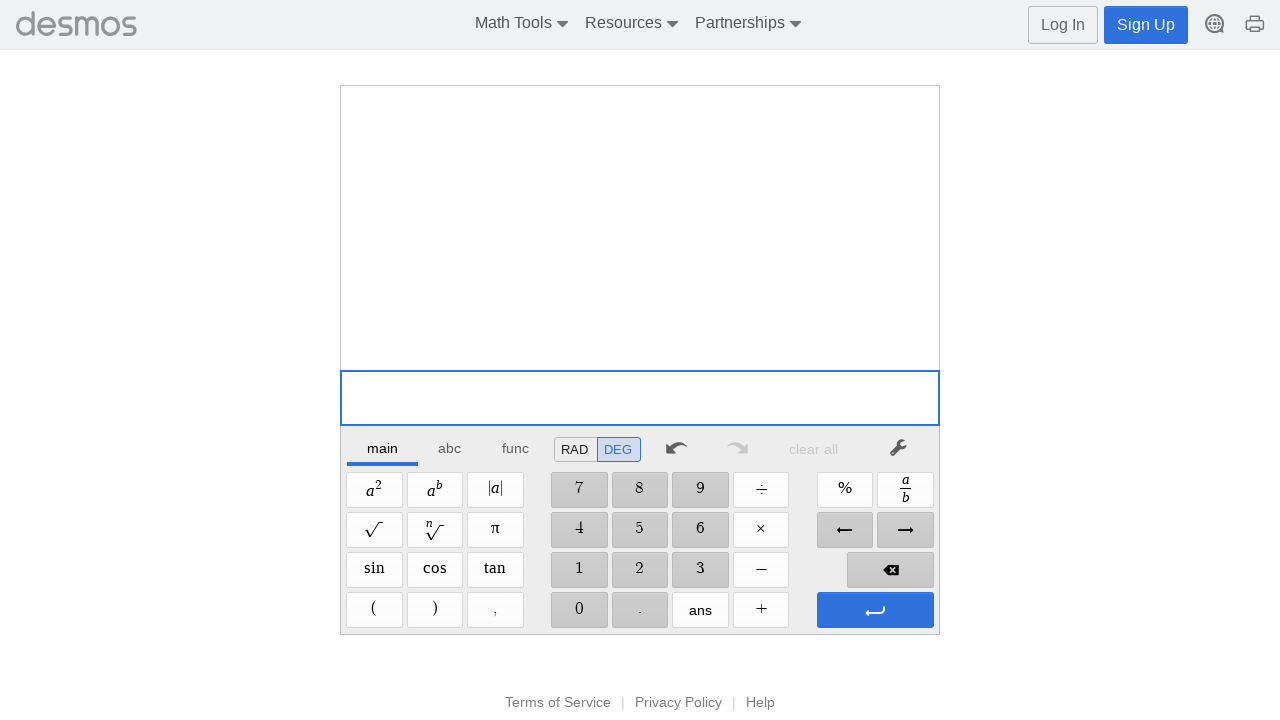

Clicked Minus operator at (761, 570) on xpath=//span[@aria-label='Minus']
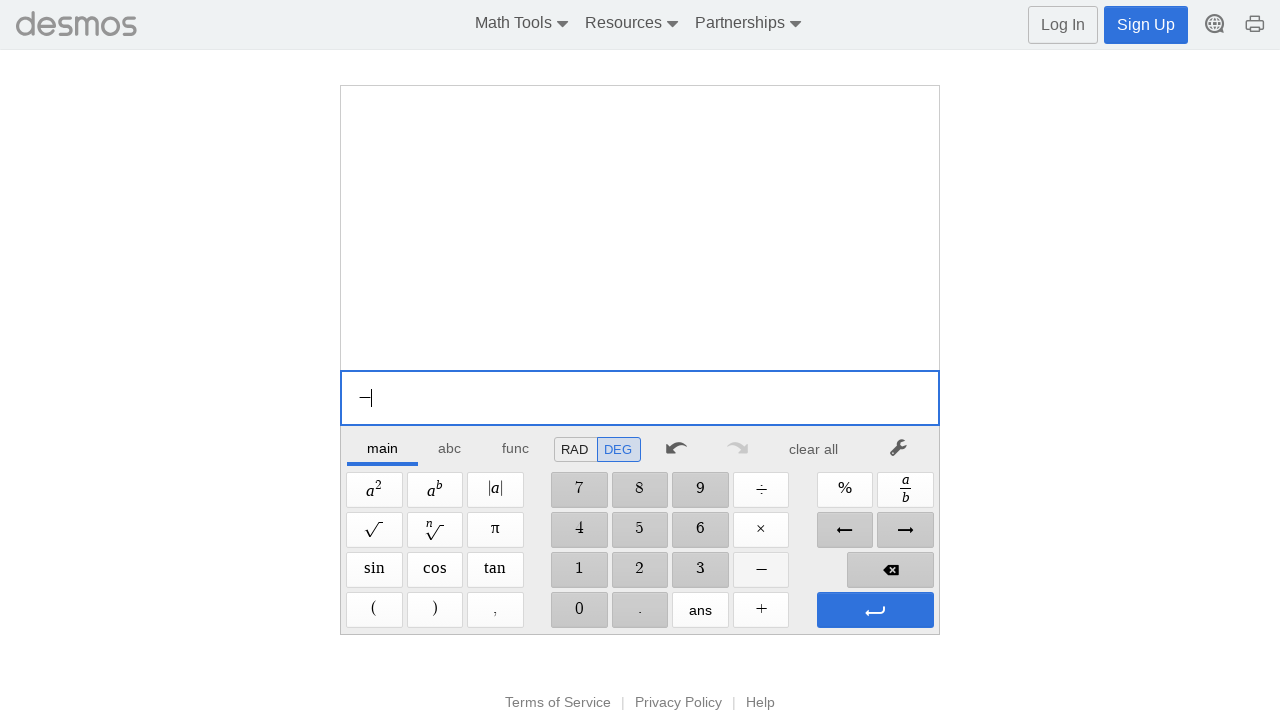

Clicked digit '2' at (640, 570) on //span[@aria-label='2']
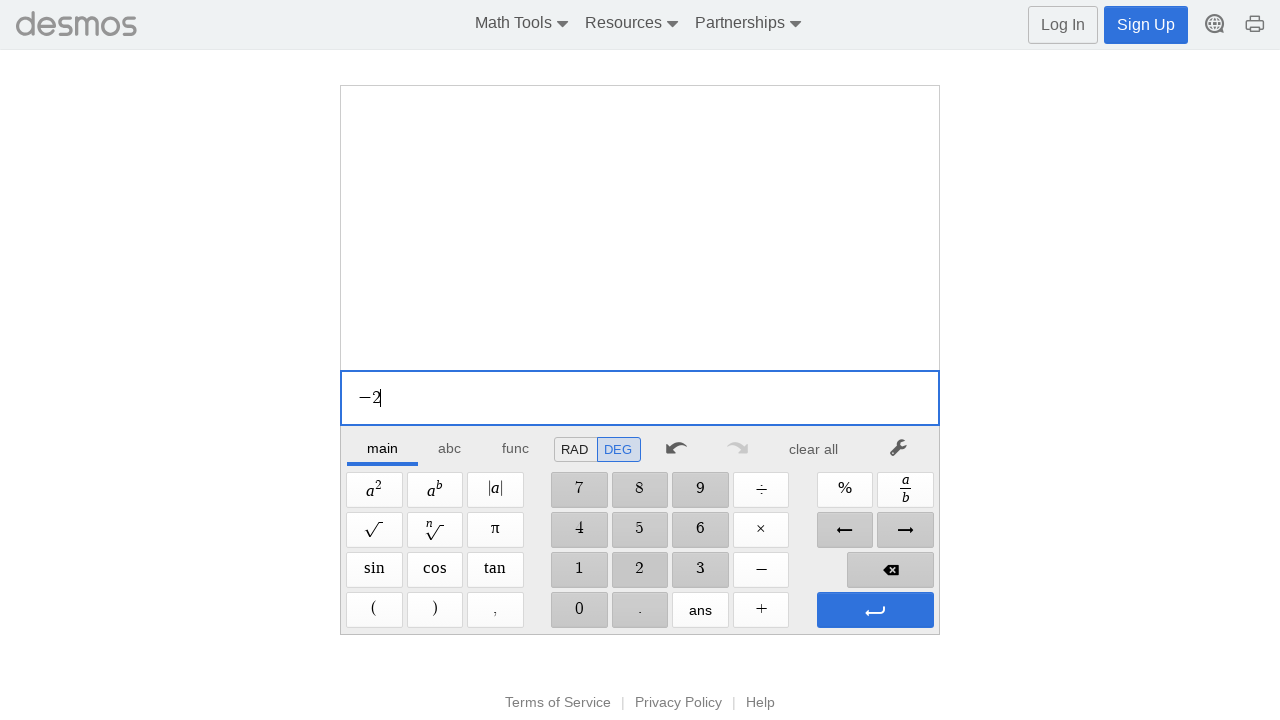

Clicked digit '0' at (579, 610) on //span[@aria-label='0']
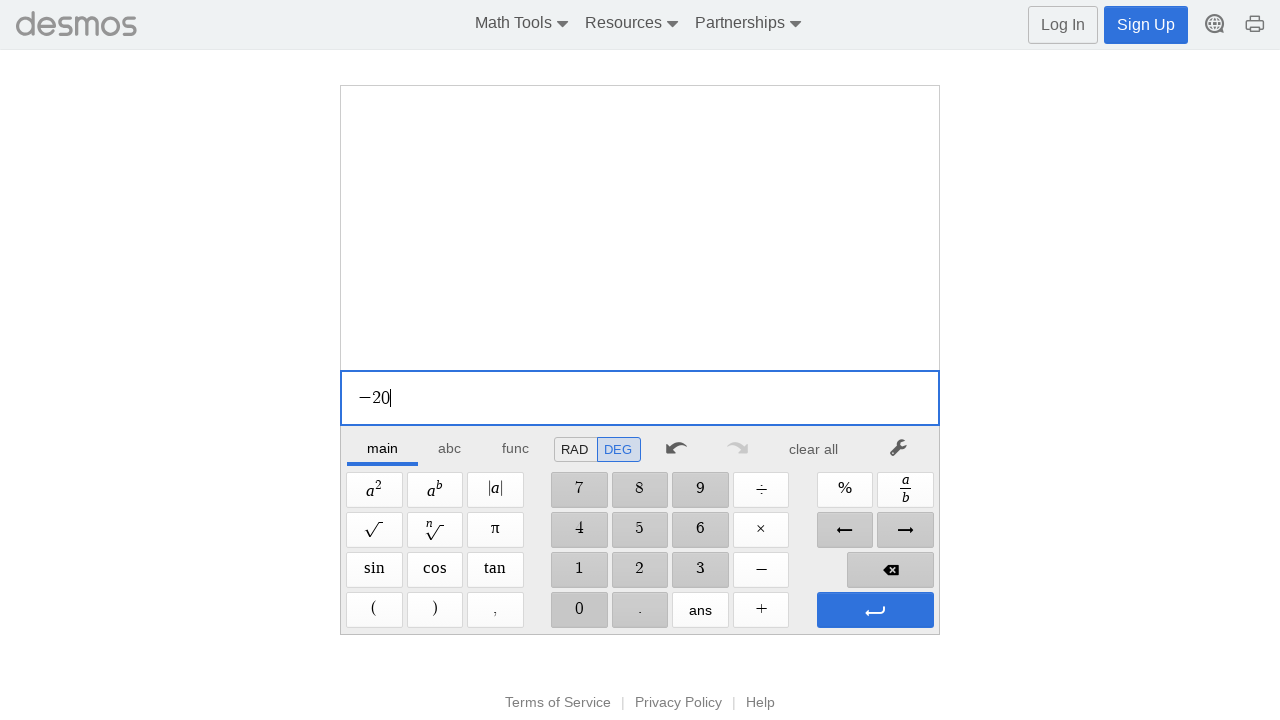

Clicked digit '0' at (579, 610) on //span[@aria-label='0']
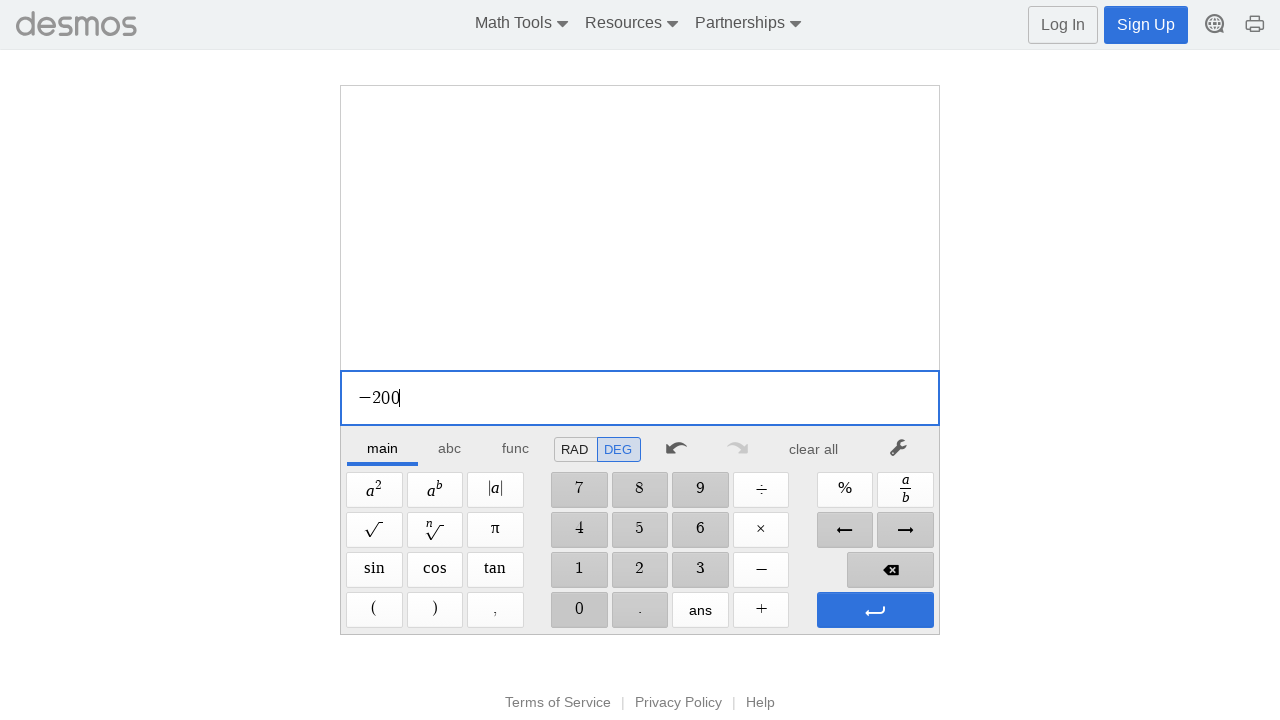

Clicked Plus operator at (761, 610) on xpath=//span[@aria-label='Plus']
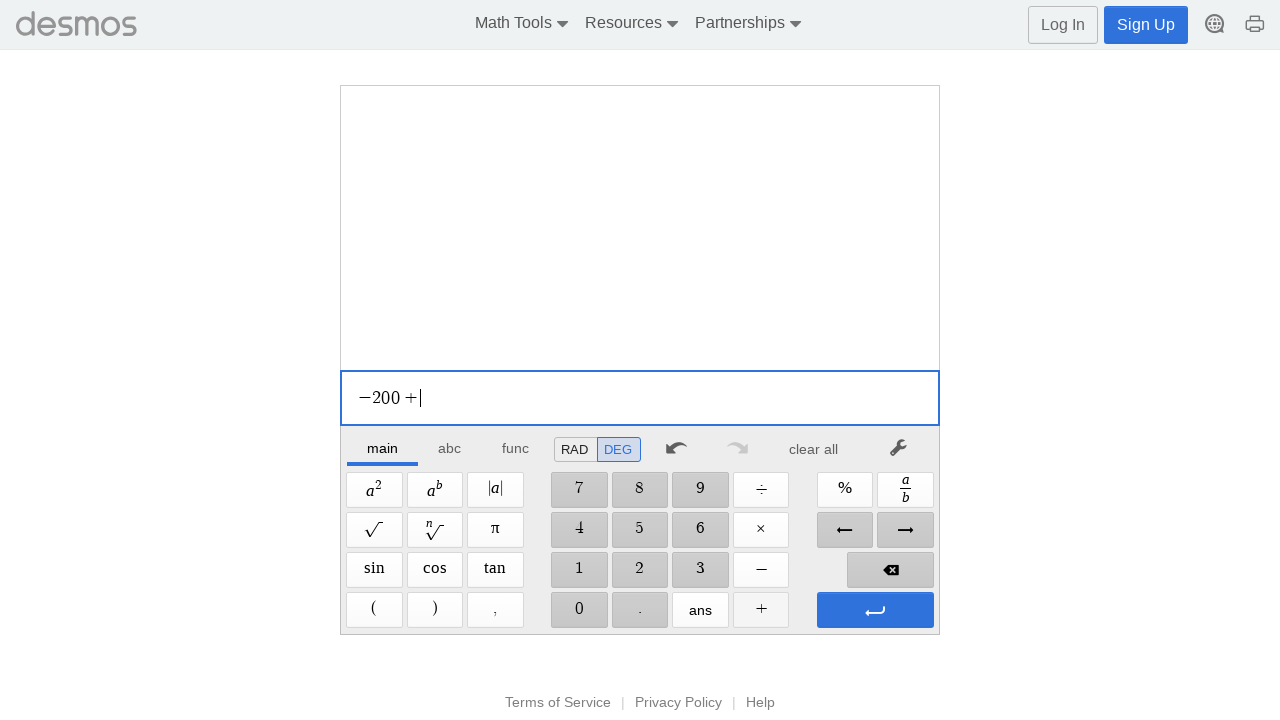

Clicked Minus operator at (761, 570) on xpath=//span[@aria-label='Minus']
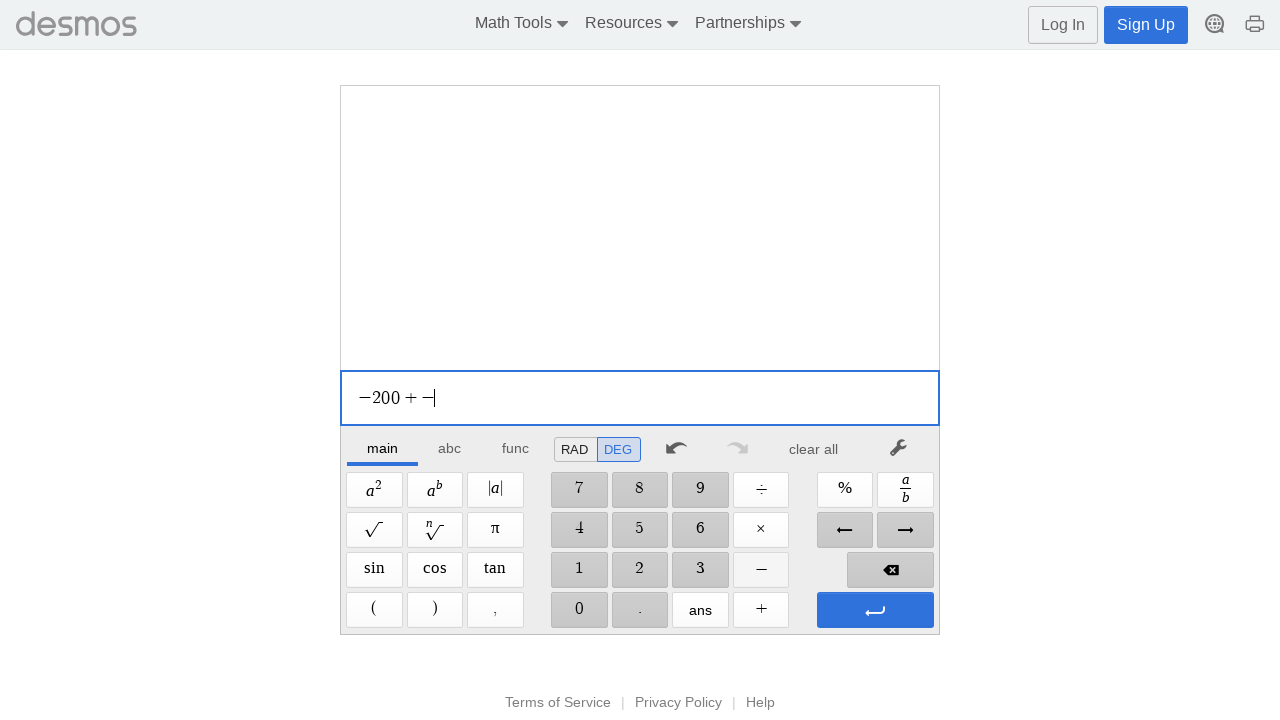

Clicked digit '1' at (579, 570) on //span[@aria-label='1']
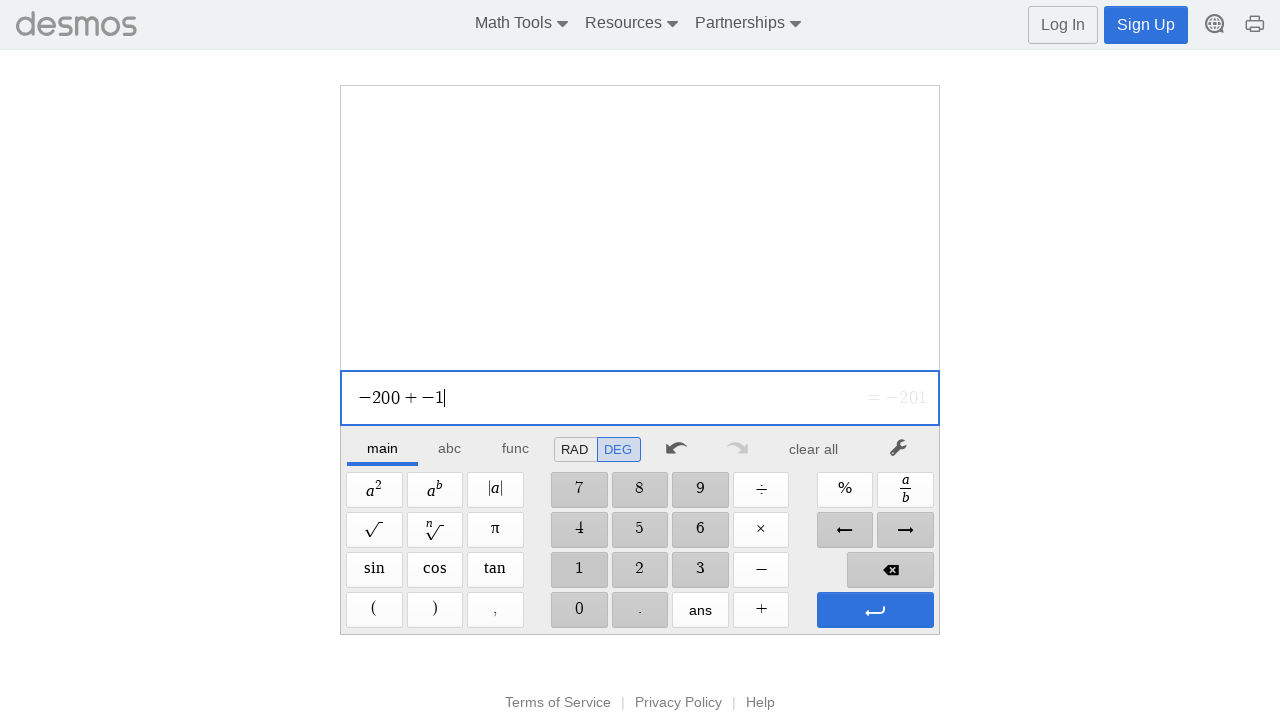

Clicked digit '5' at (640, 530) on //span[@aria-label='5']
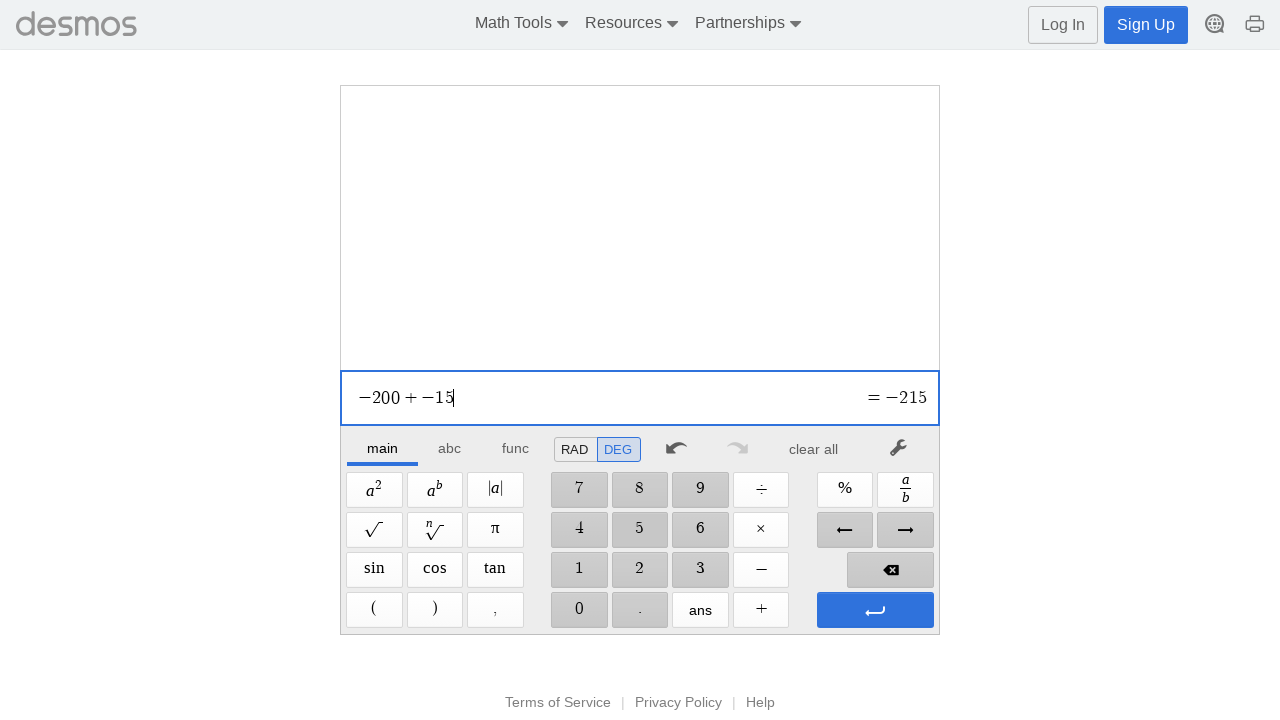

Clicked digit '0' at (579, 610) on //span[@aria-label='0']
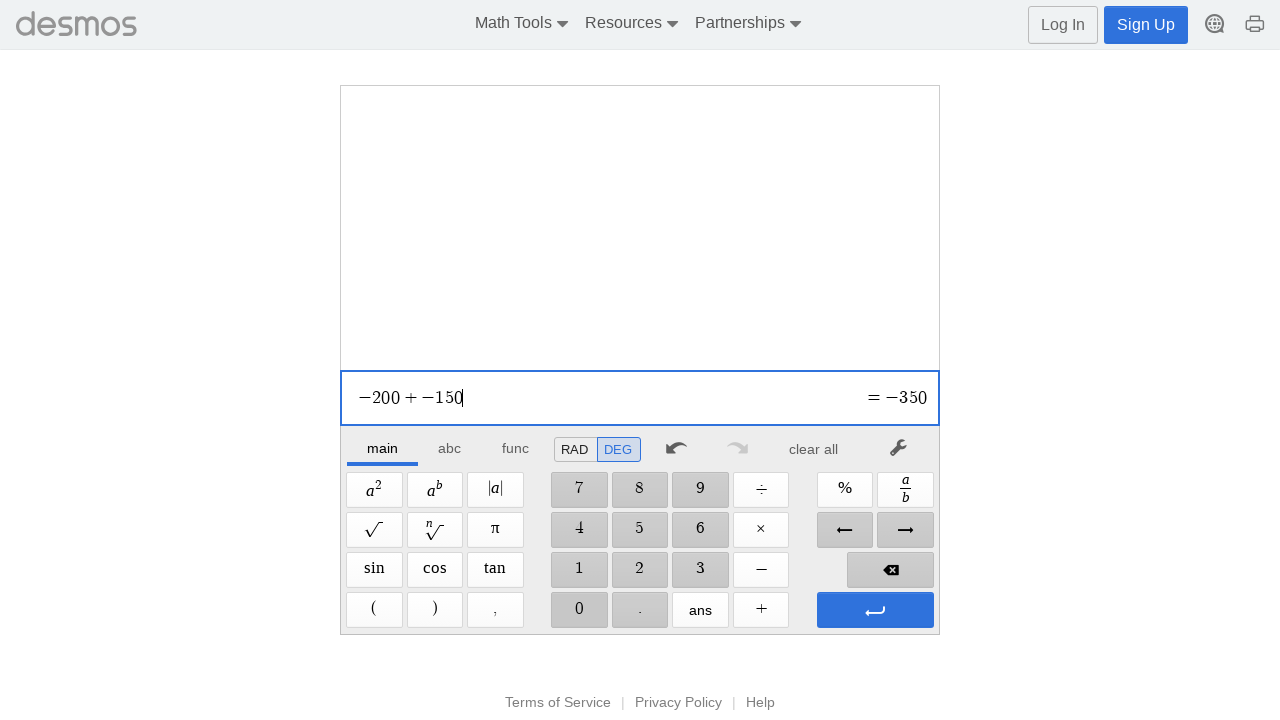

Clicked Enter to evaluate expression at (875, 610) on xpath=//span[@aria-label='Enter']
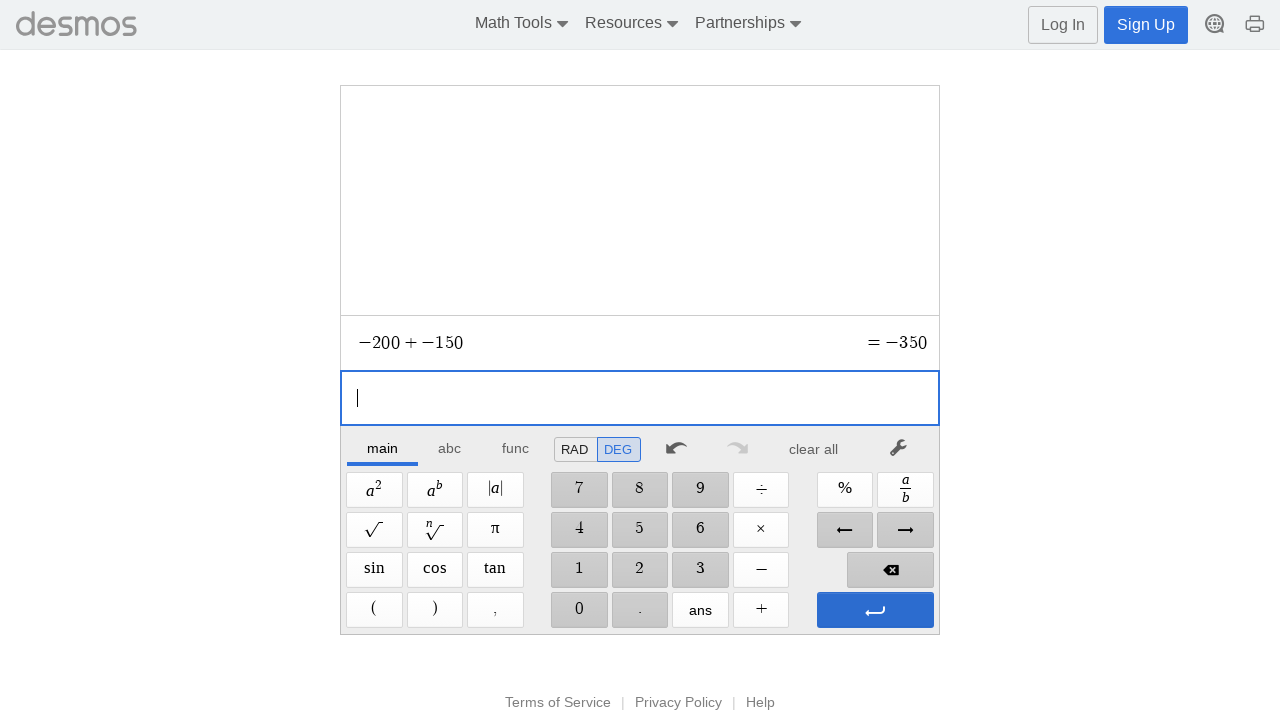

Waited 500ms for expression evaluation
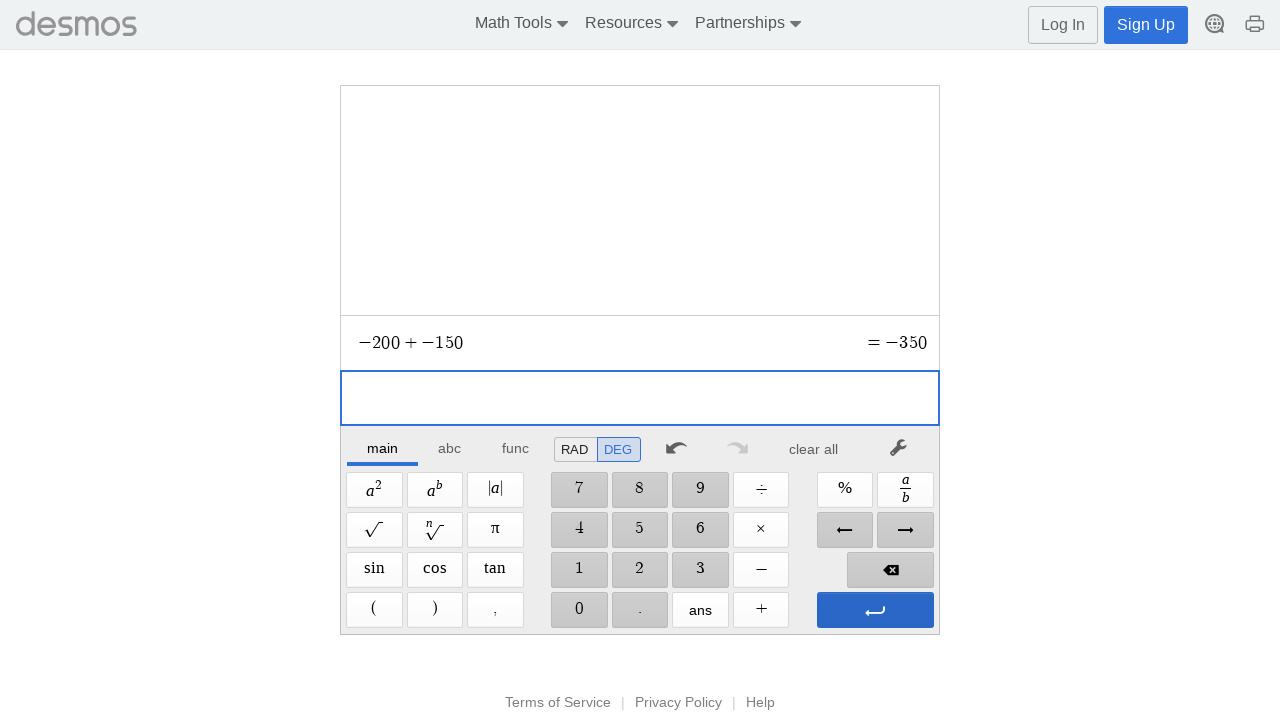

Clicked clear button to reset calculator at (814, 449) on xpath=//*[@id="main"]/div/div/div/div[2]/div[1]/div/div[7]
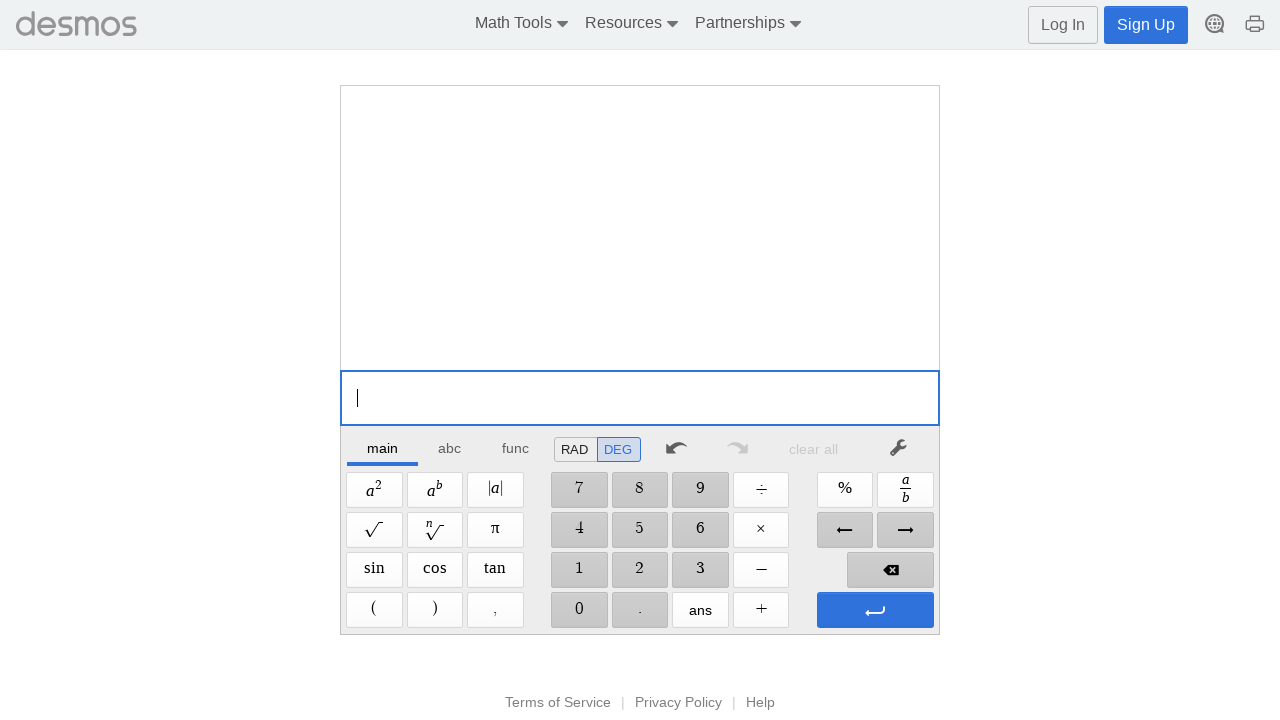

Waited 500ms after clearing
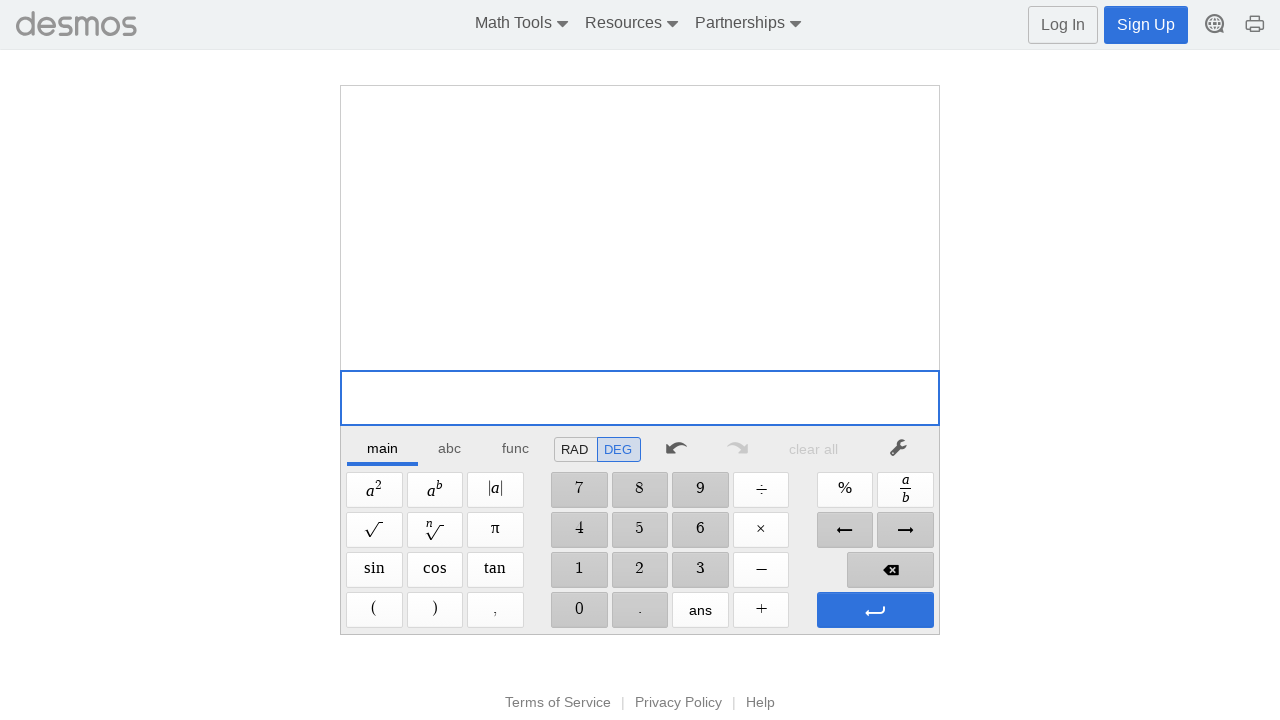

Completed hundreds test: -200+-150
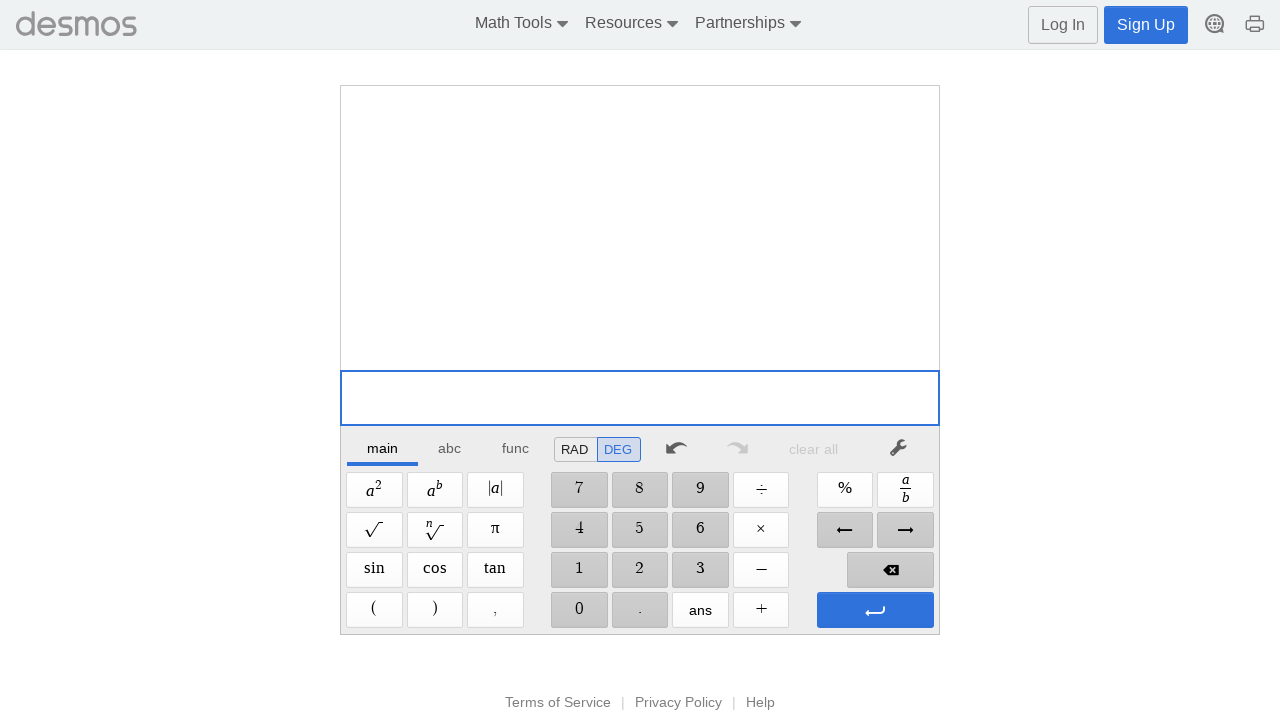

Clicked digit '1' at (579, 570) on //span[@aria-label='1']
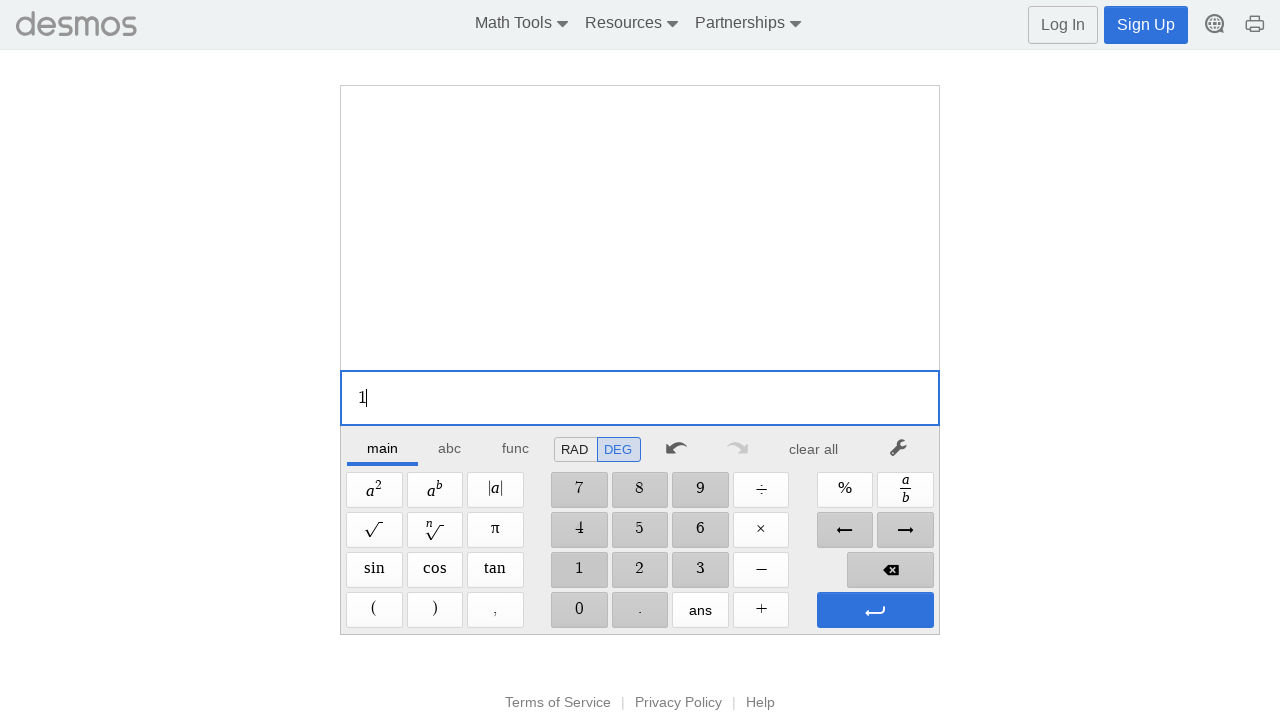

Clicked digit '2' at (640, 570) on //span[@aria-label='2']
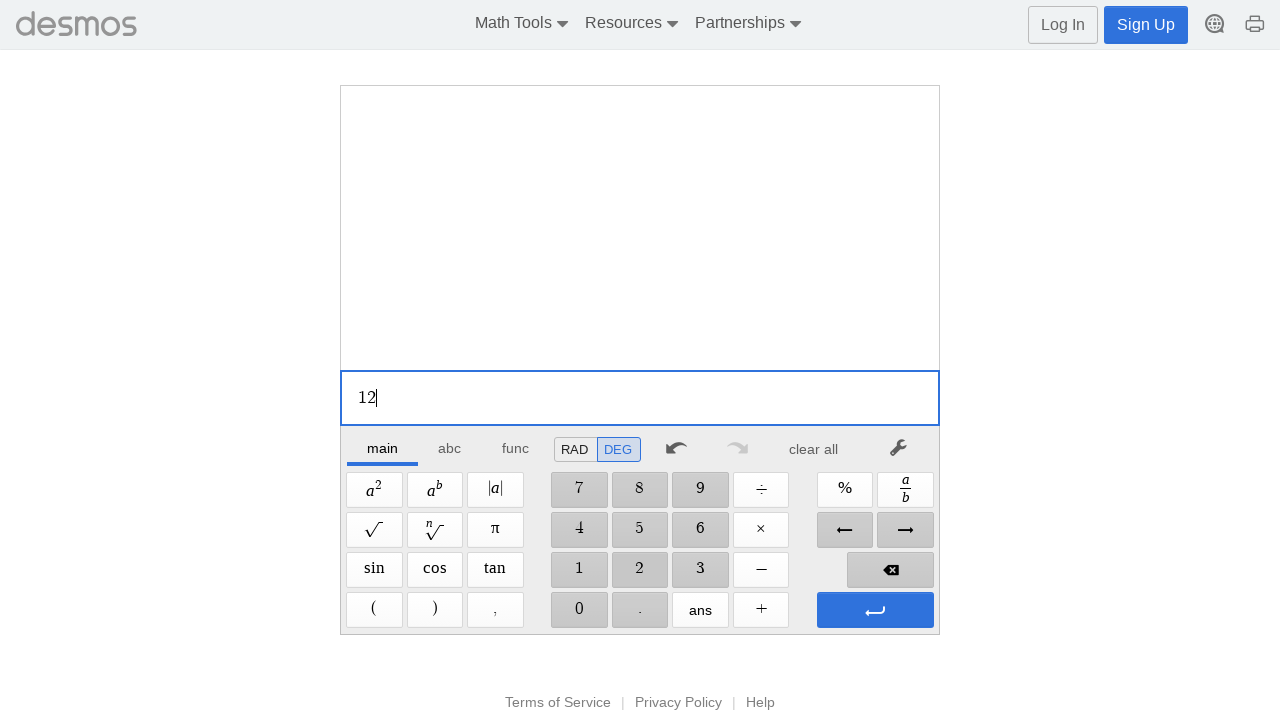

Clicked digit '5' at (640, 530) on //span[@aria-label='5']
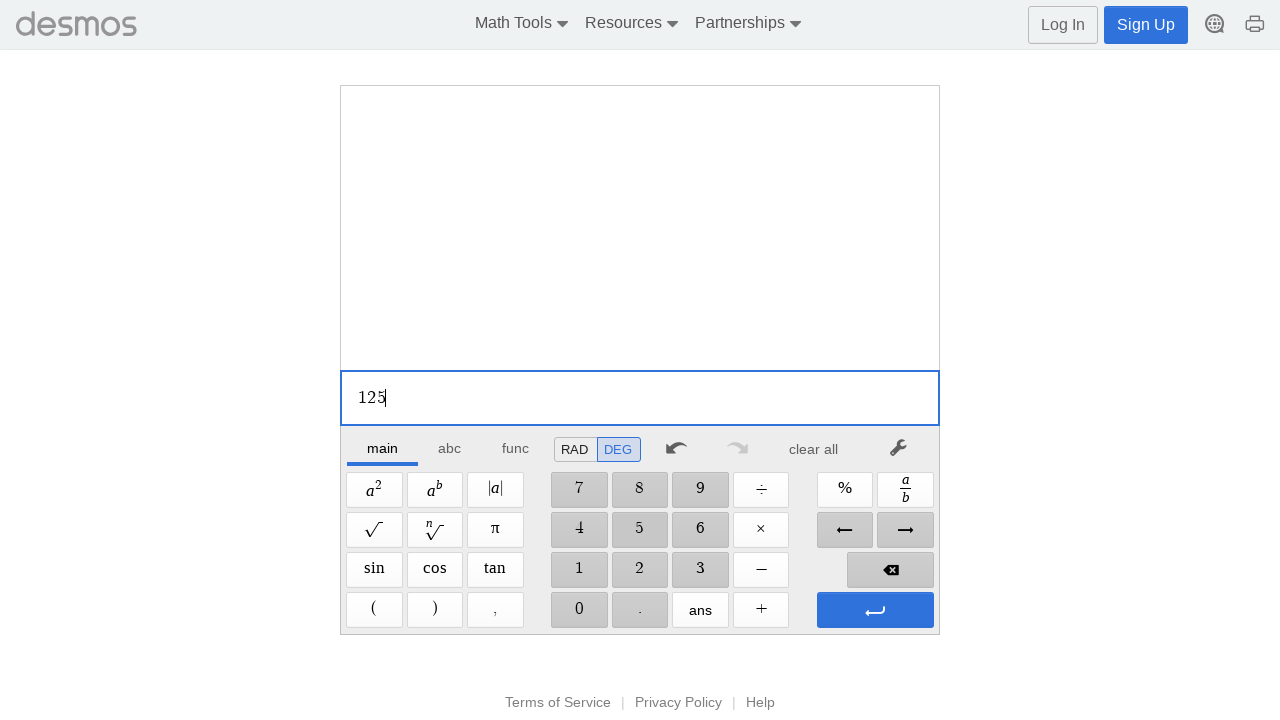

Clicked digit '0' at (579, 610) on //span[@aria-label='0']
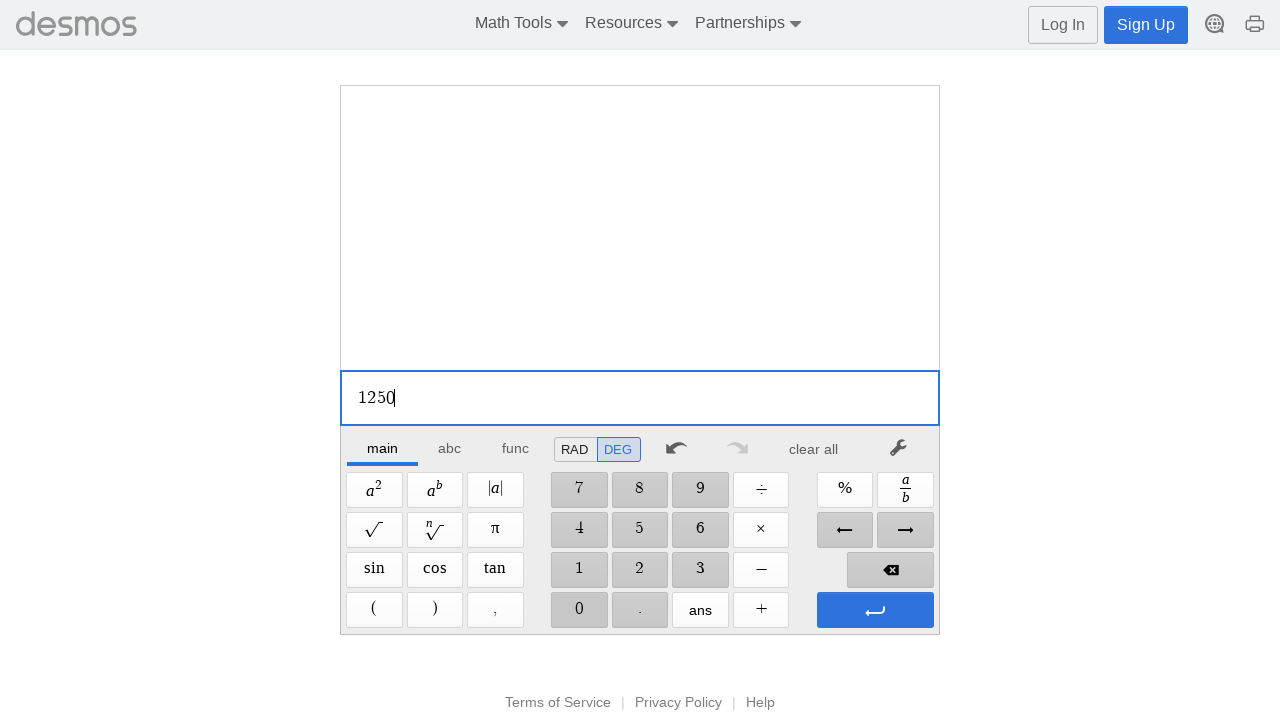

Clicked Plus operator at (761, 610) on xpath=//span[@aria-label='Plus']
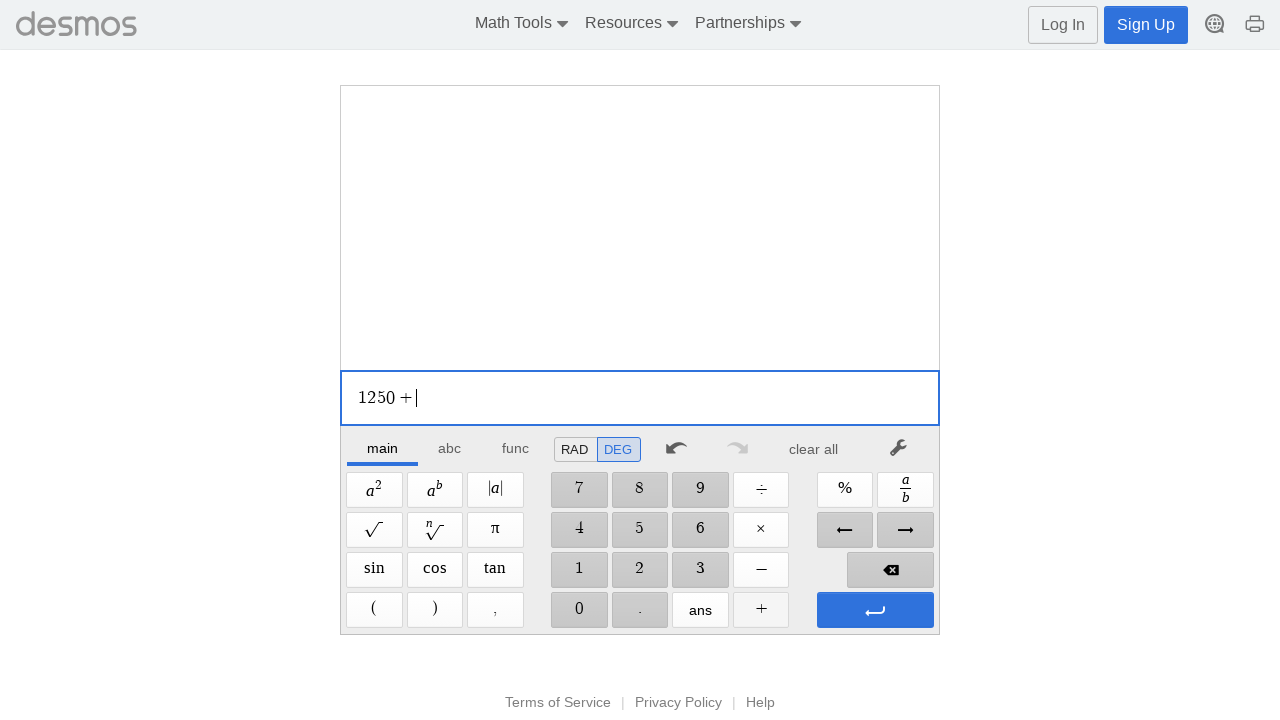

Clicked digit '4' at (579, 530) on //span[@aria-label='4']
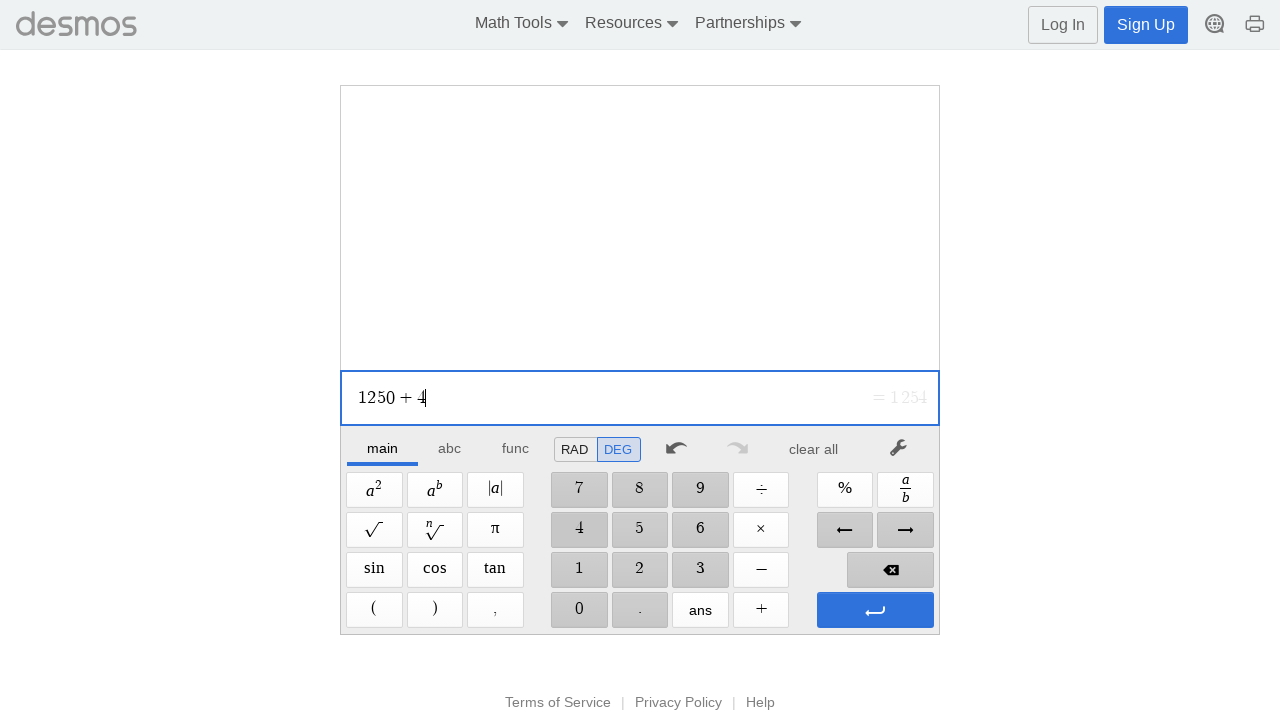

Clicked digit '7' at (579, 490) on //span[@aria-label='7']
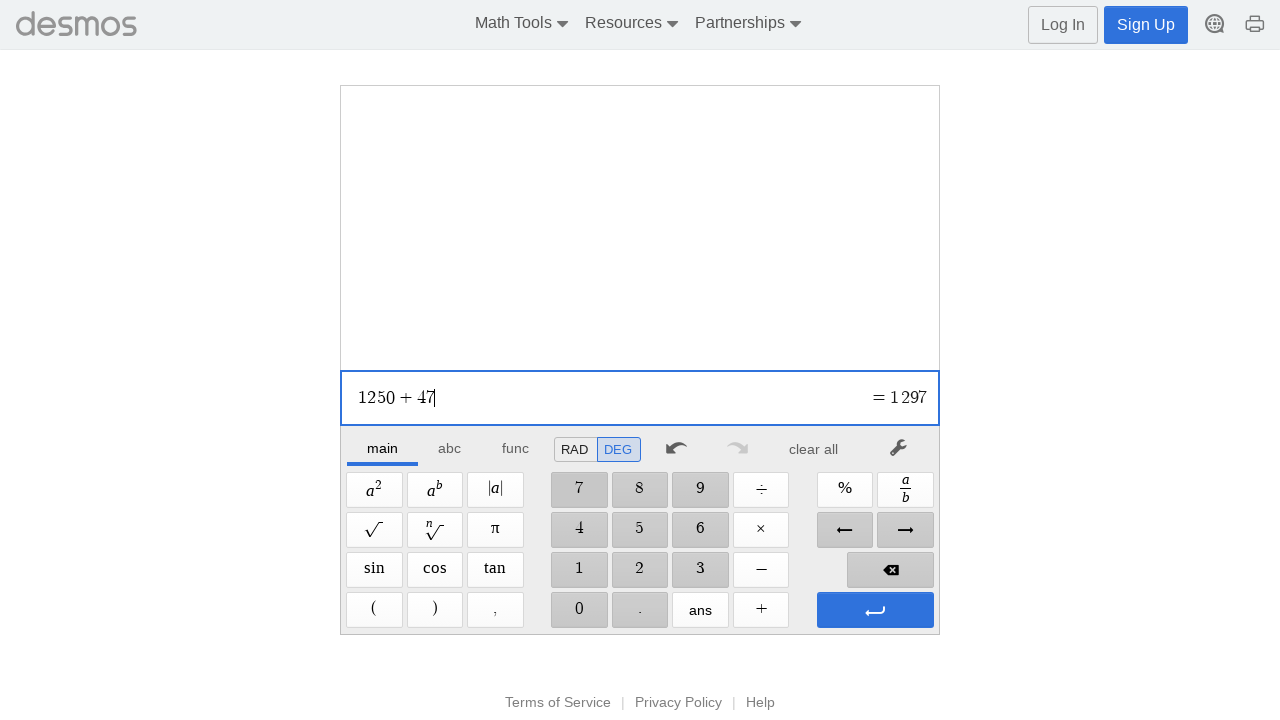

Clicked digit '5' at (640, 530) on //span[@aria-label='5']
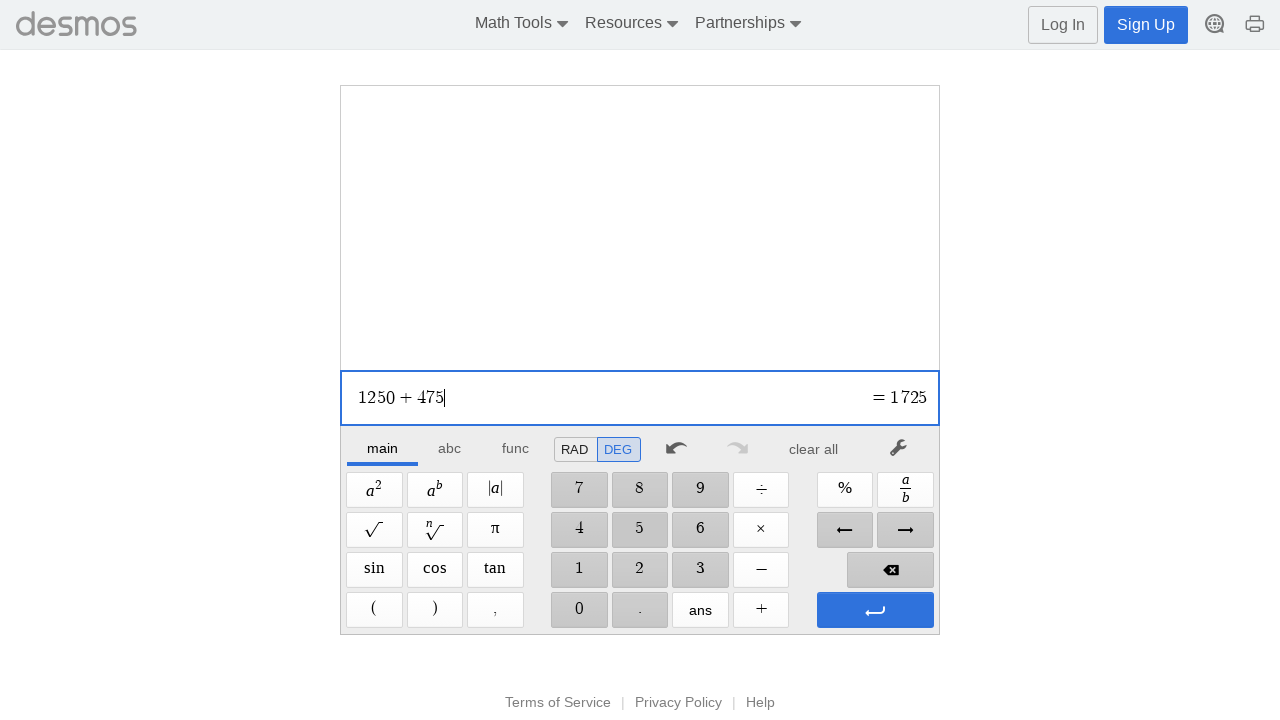

Clicked digit '0' at (579, 610) on //span[@aria-label='0']
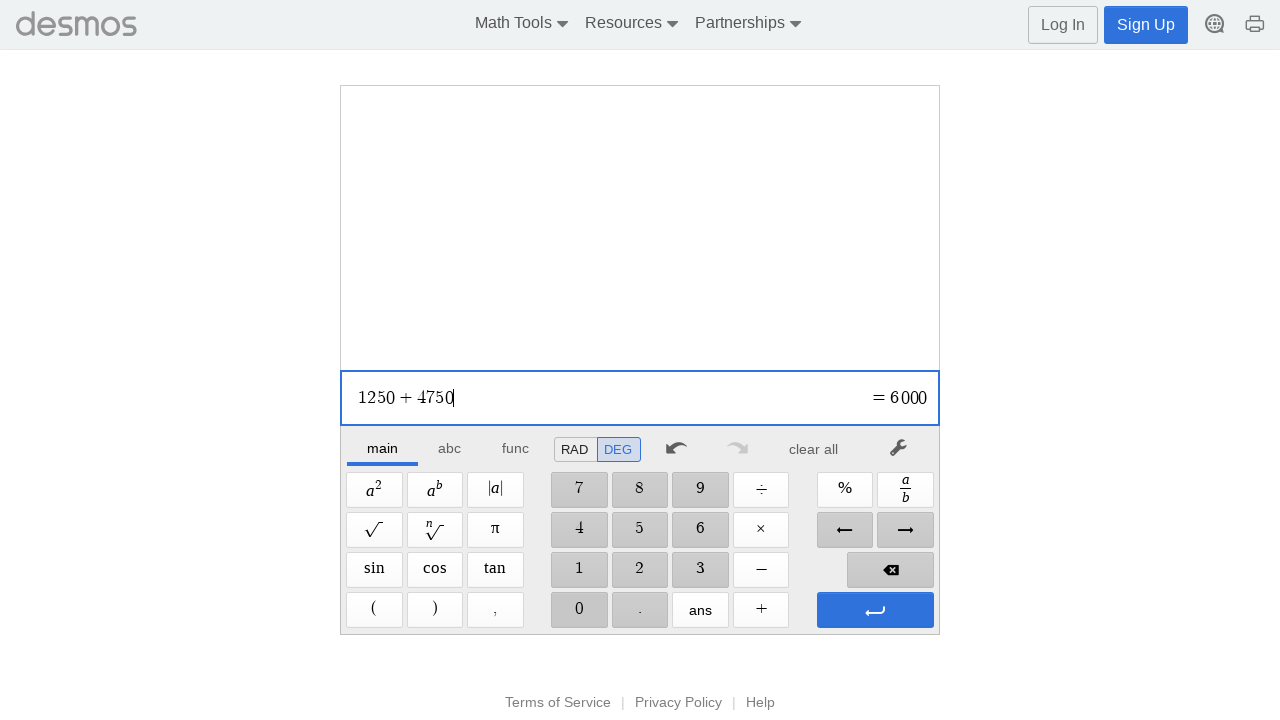

Clicked Enter to evaluate expression at (875, 610) on xpath=//span[@aria-label='Enter']
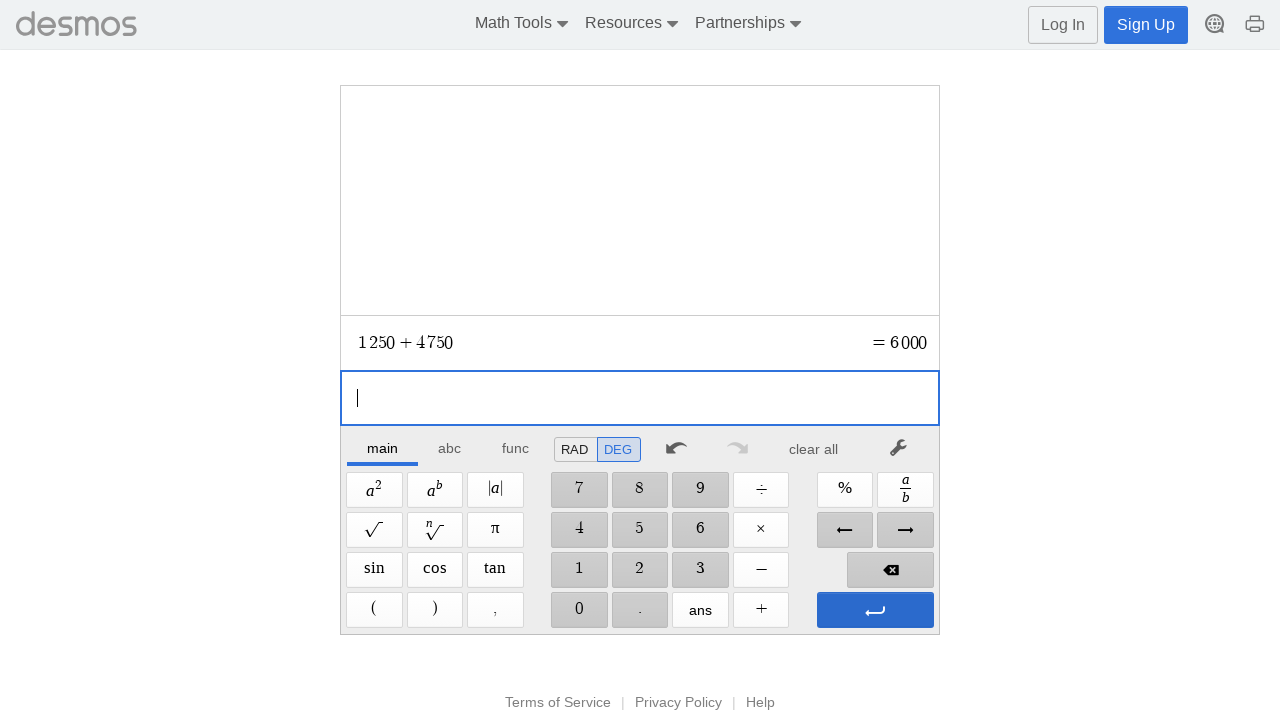

Waited 500ms for expression evaluation
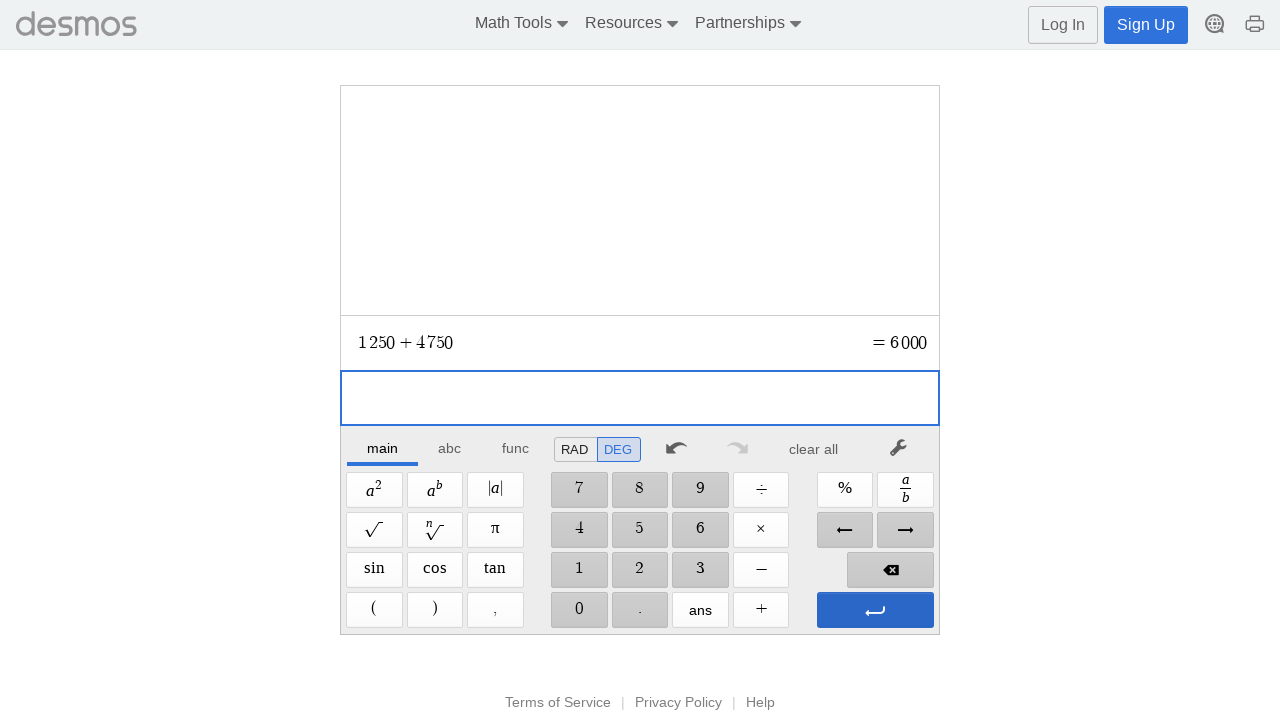

Clicked clear button to reset calculator at (814, 449) on xpath=//*[@id="main"]/div/div/div/div[2]/div[1]/div/div[7]
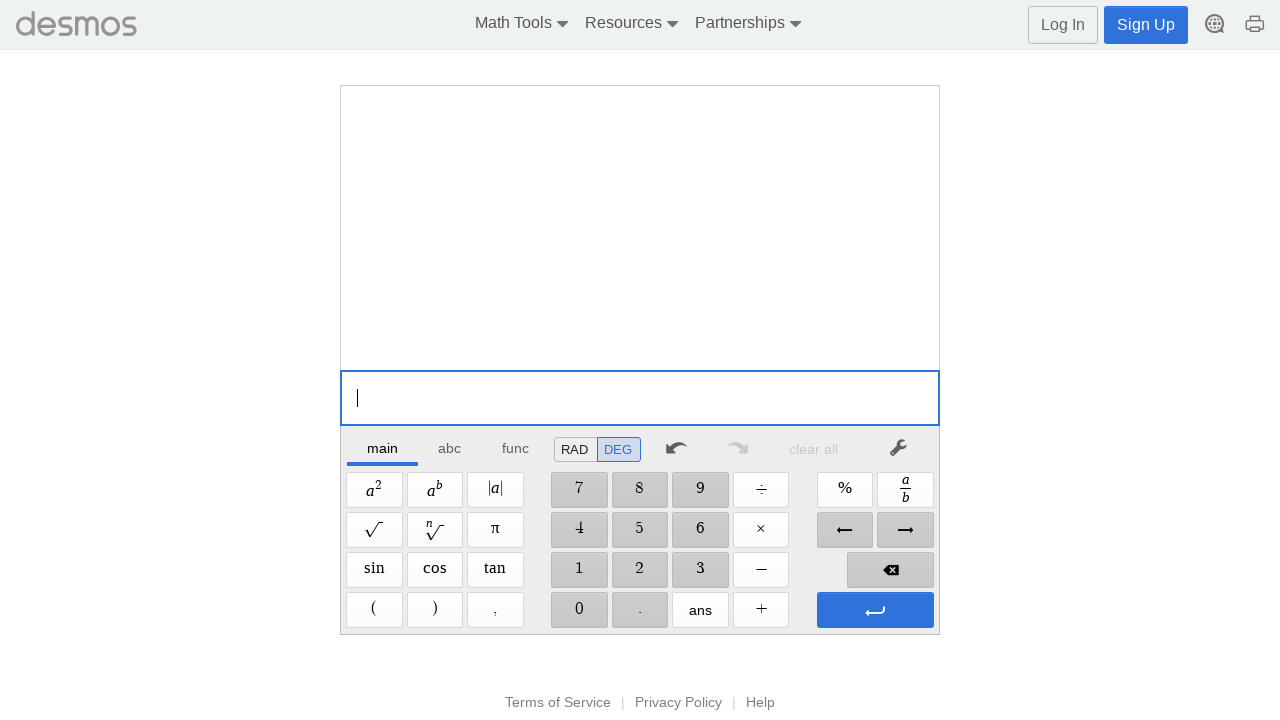

Waited 500ms after clearing
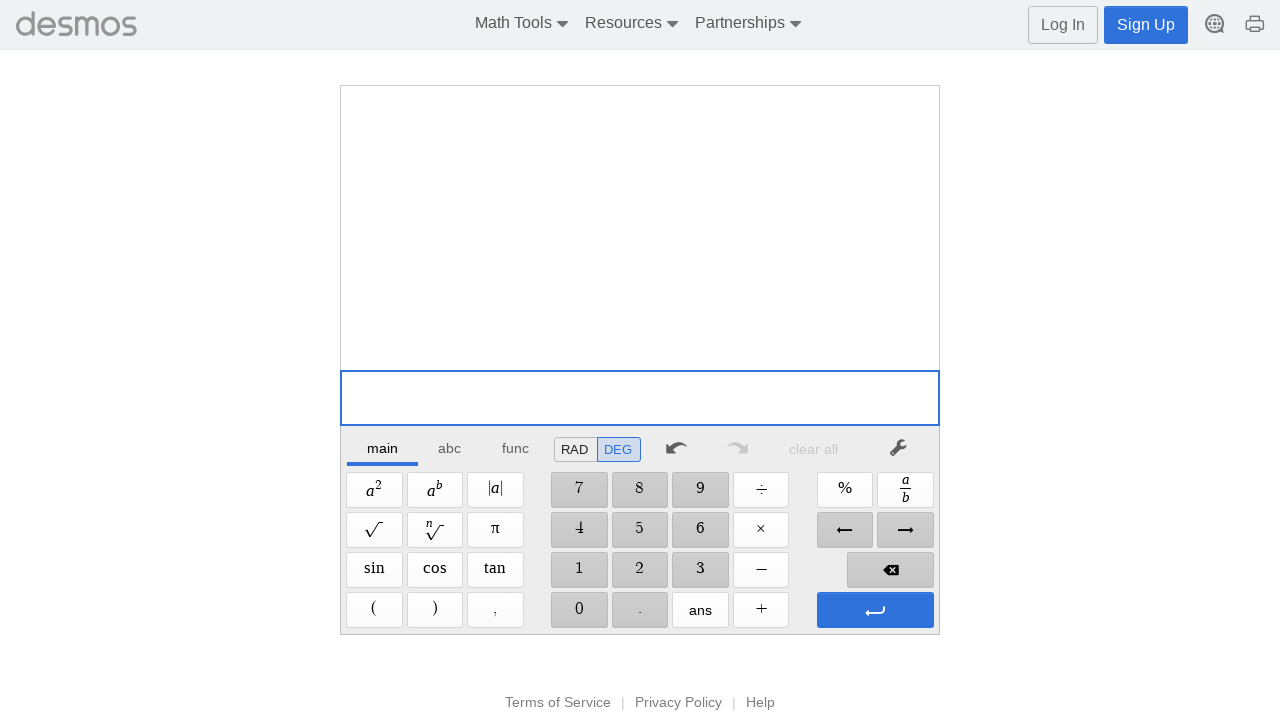

Completed thousands test: 1250+4750
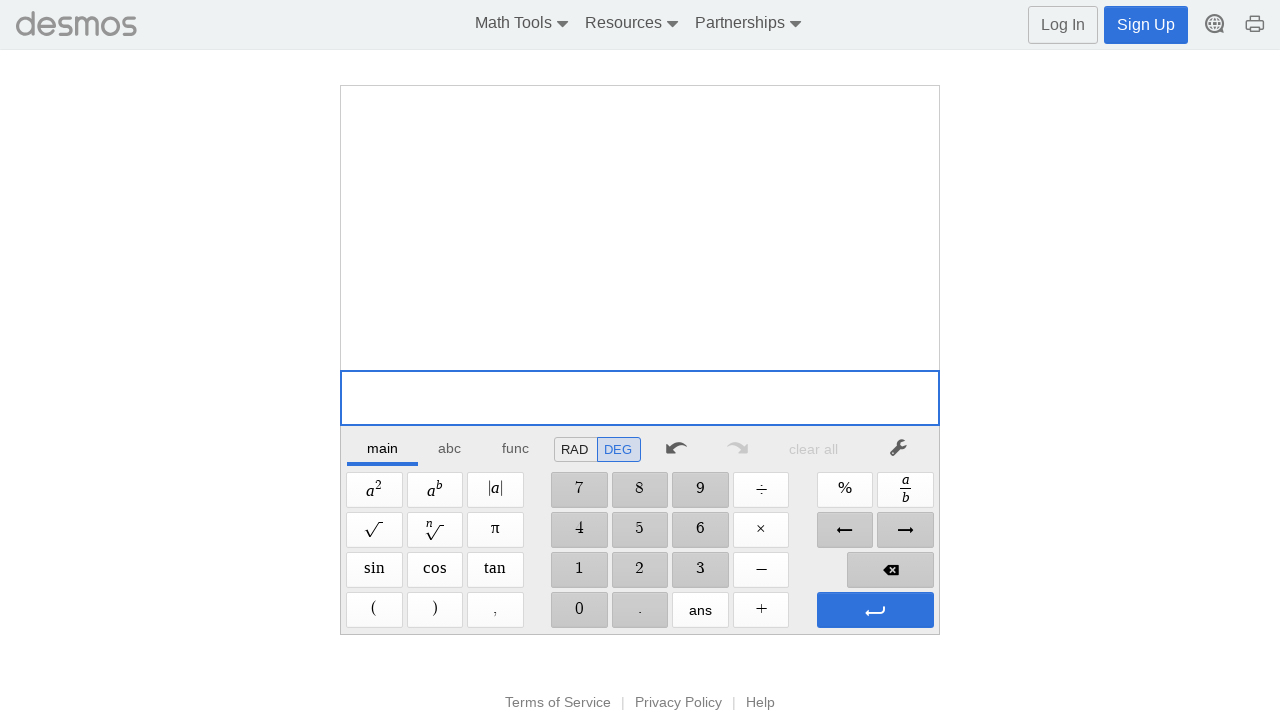

Clicked Minus operator at (761, 570) on xpath=//span[@aria-label='Minus']
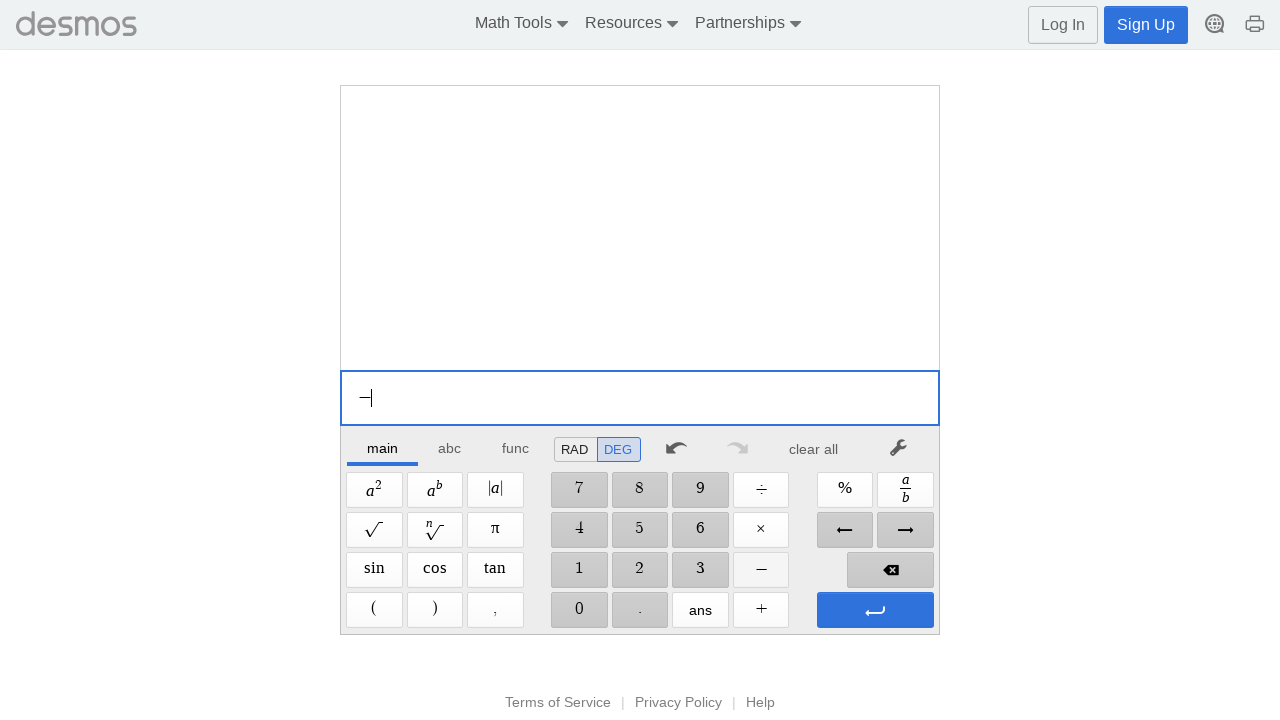

Clicked digit '7' at (579, 490) on //span[@aria-label='7']
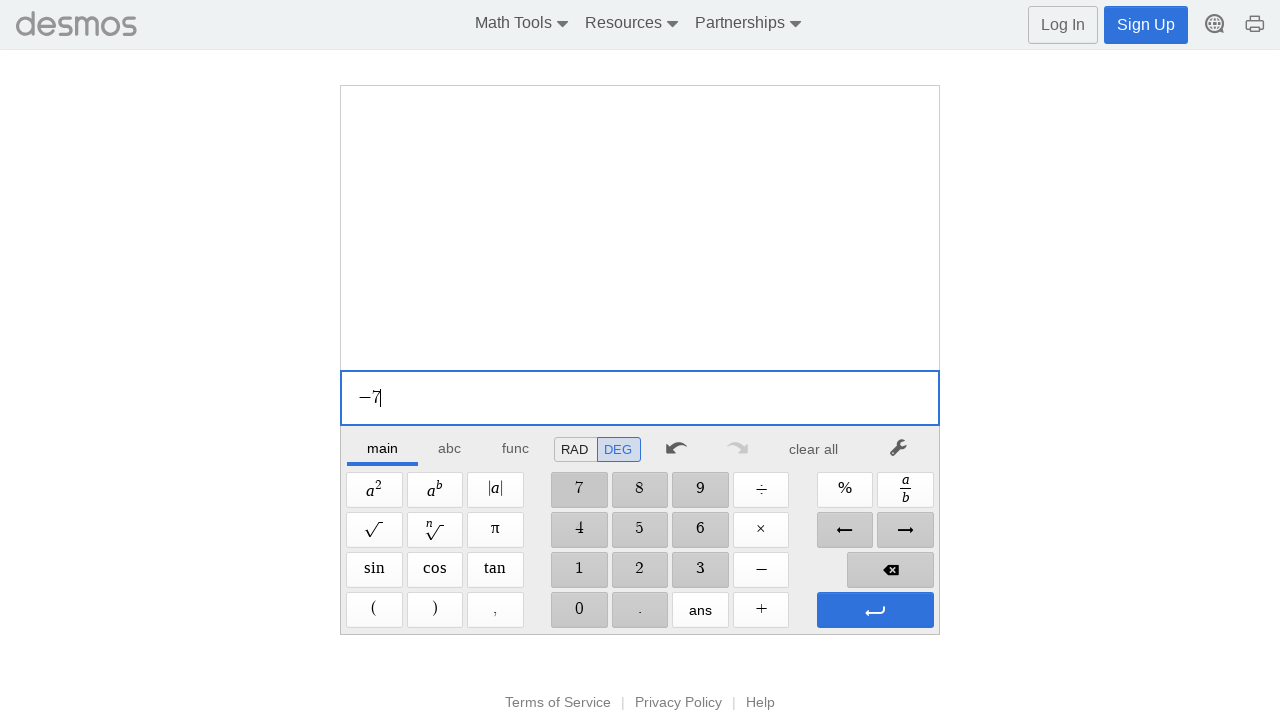

Clicked digit '0' at (579, 610) on //span[@aria-label='0']
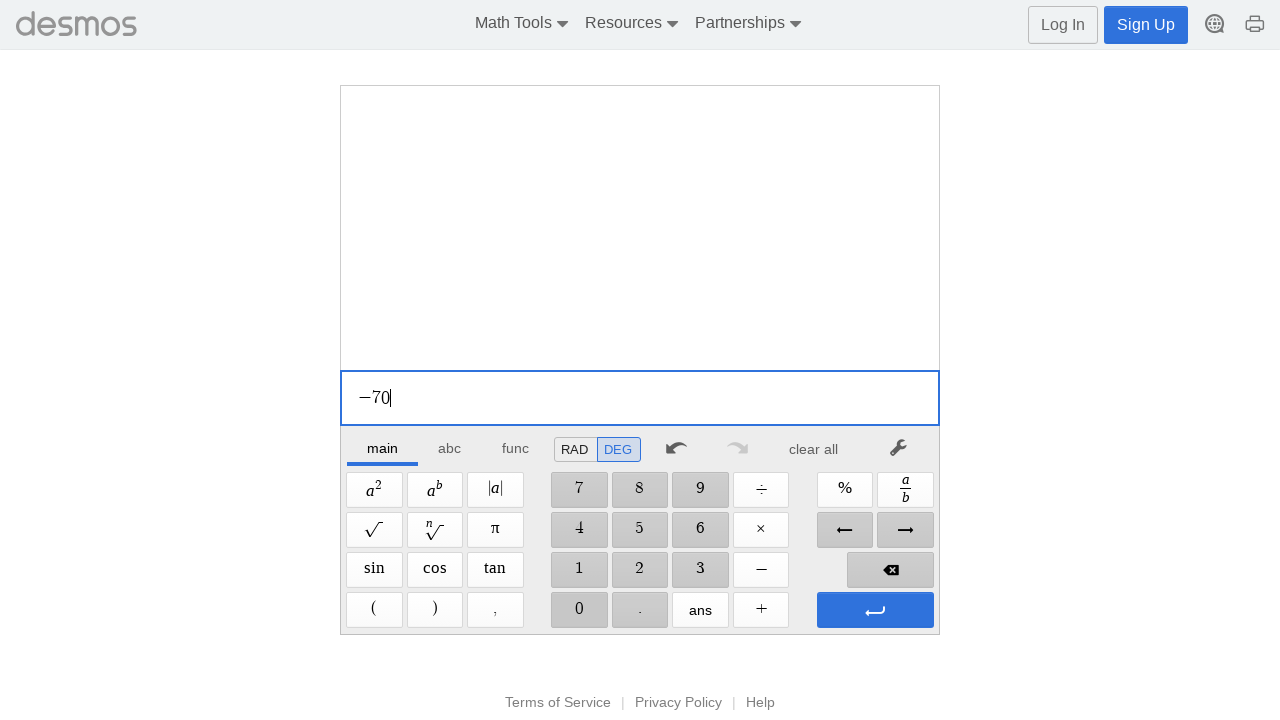

Clicked digit '0' at (579, 610) on //span[@aria-label='0']
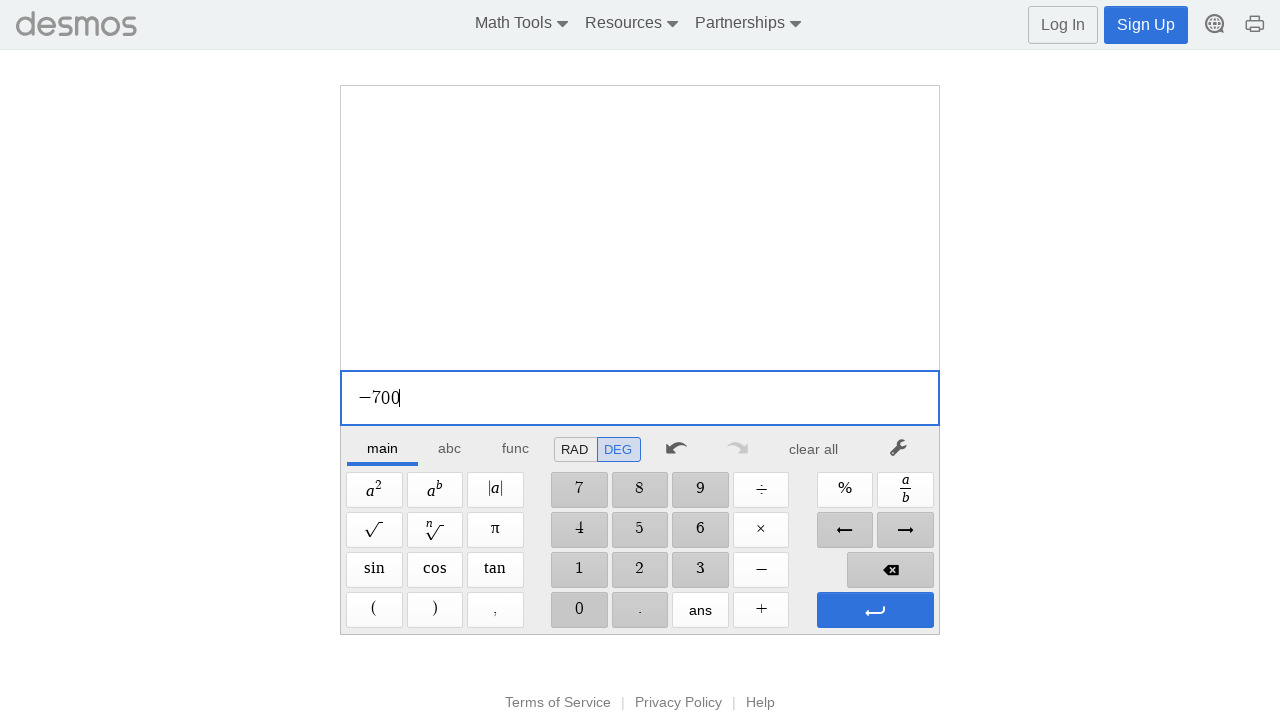

Clicked digit '0' at (579, 610) on //span[@aria-label='0']
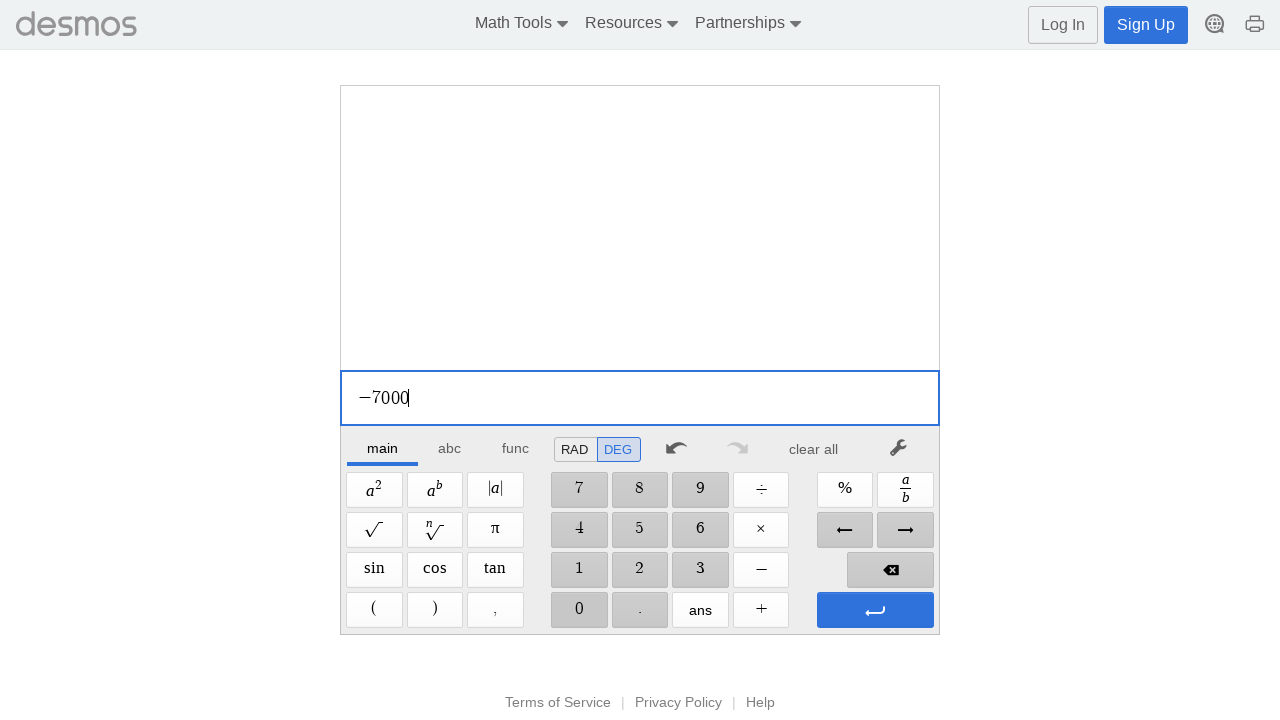

Clicked Minus operator at (761, 570) on xpath=//span[@aria-label='Minus']
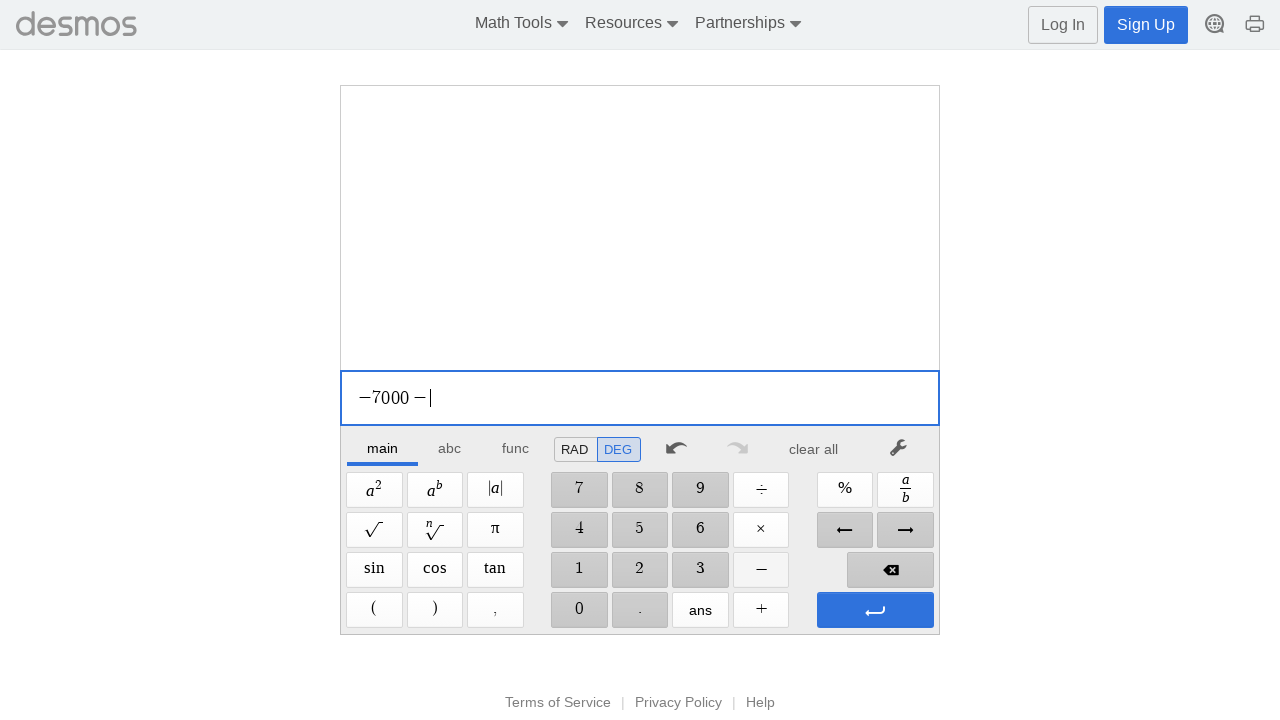

Clicked Minus operator at (761, 570) on xpath=//span[@aria-label='Minus']
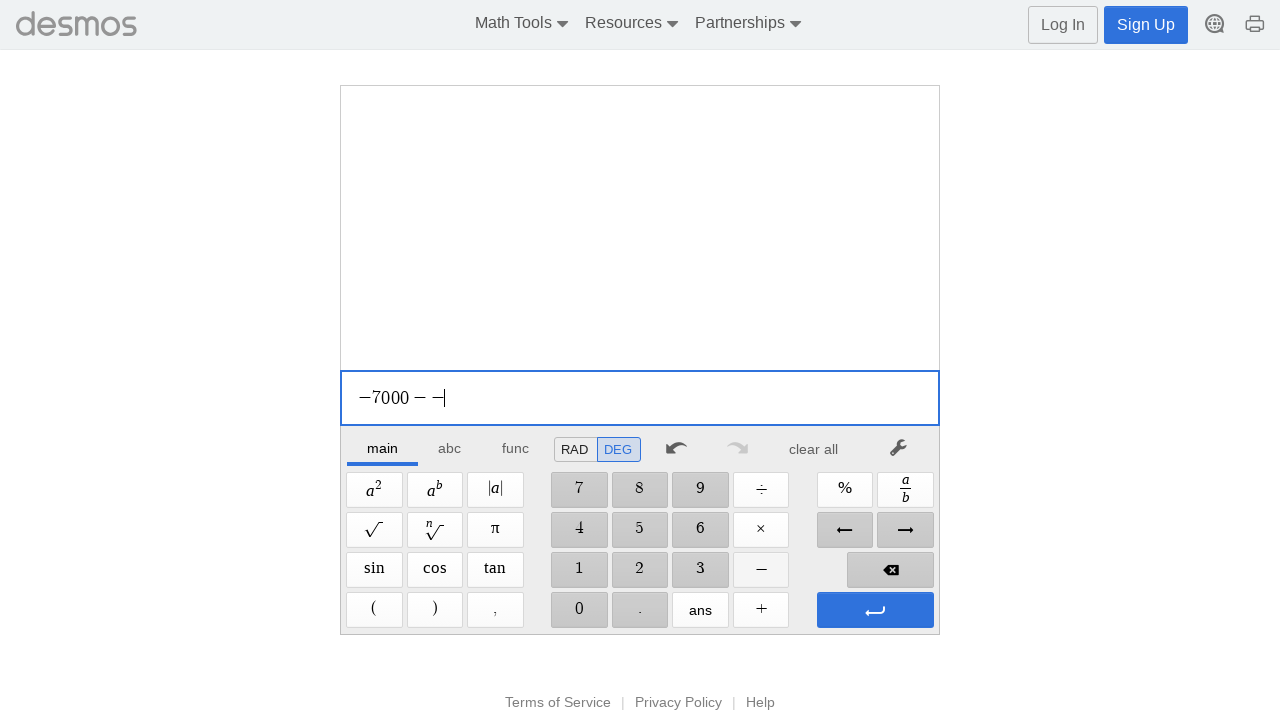

Clicked digit '2' at (640, 570) on //span[@aria-label='2']
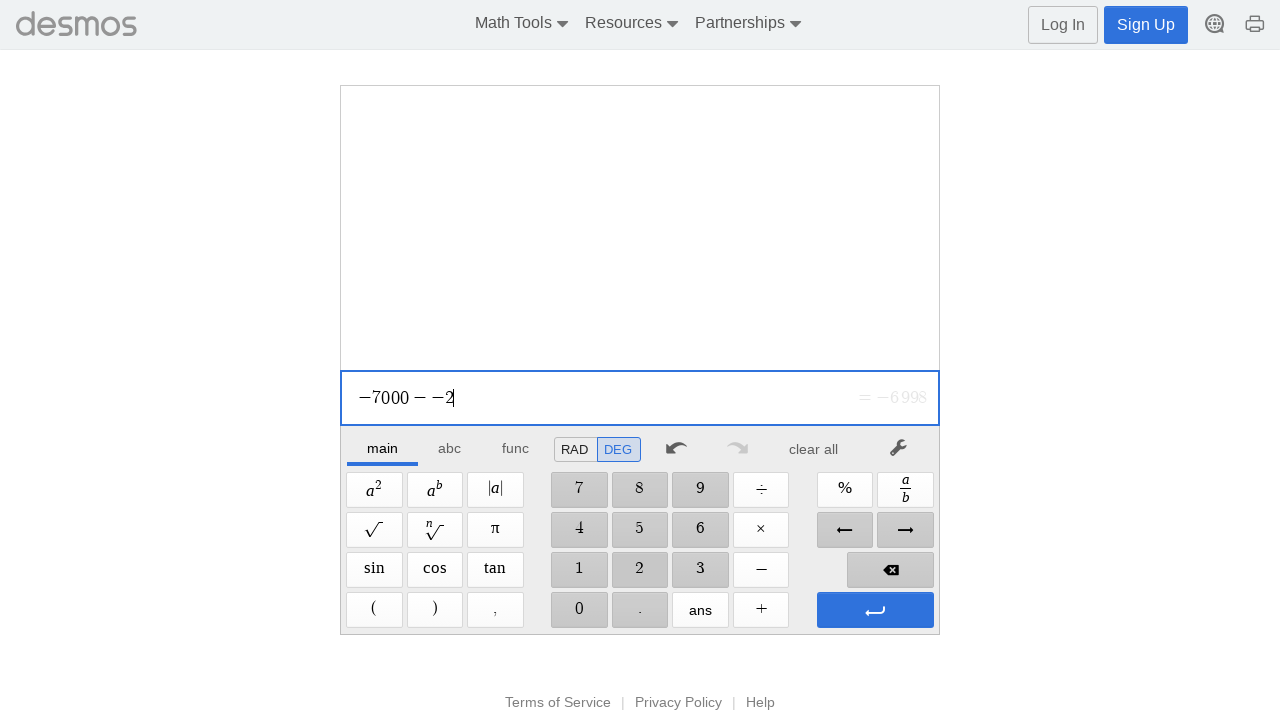

Clicked digit '0' at (579, 610) on //span[@aria-label='0']
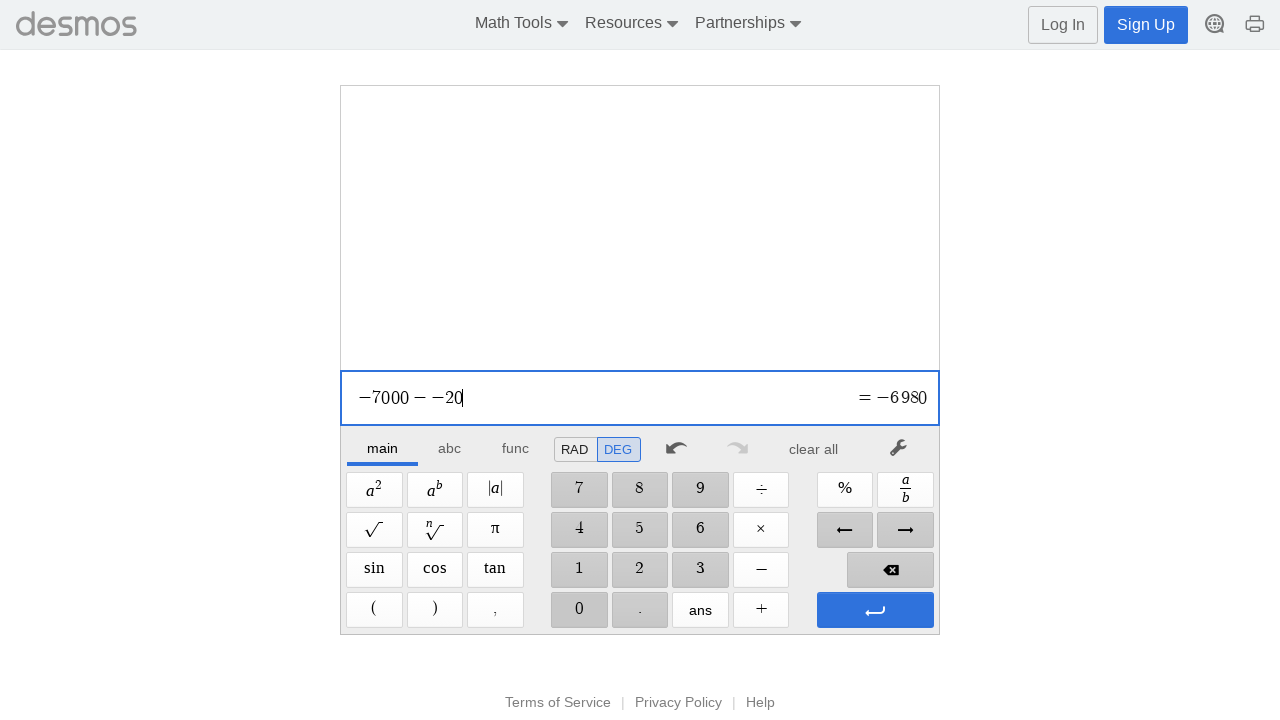

Clicked digit '0' at (579, 610) on //span[@aria-label='0']
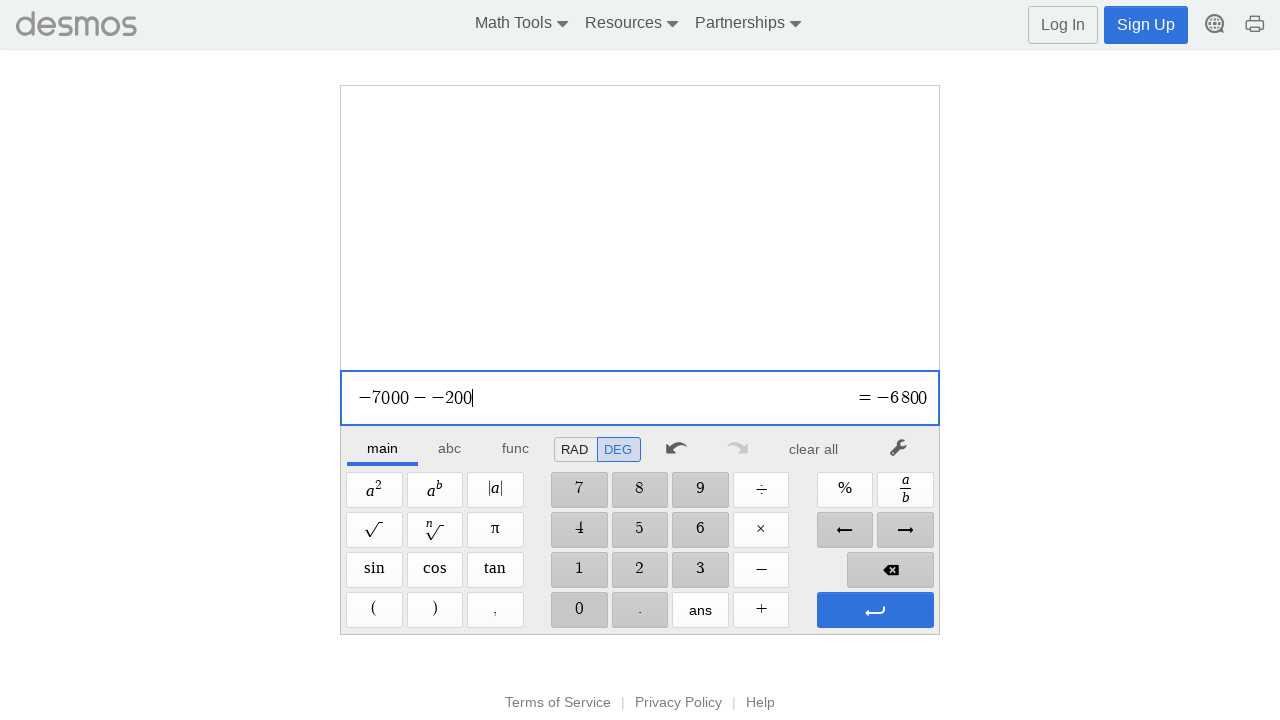

Clicked digit '0' at (579, 610) on //span[@aria-label='0']
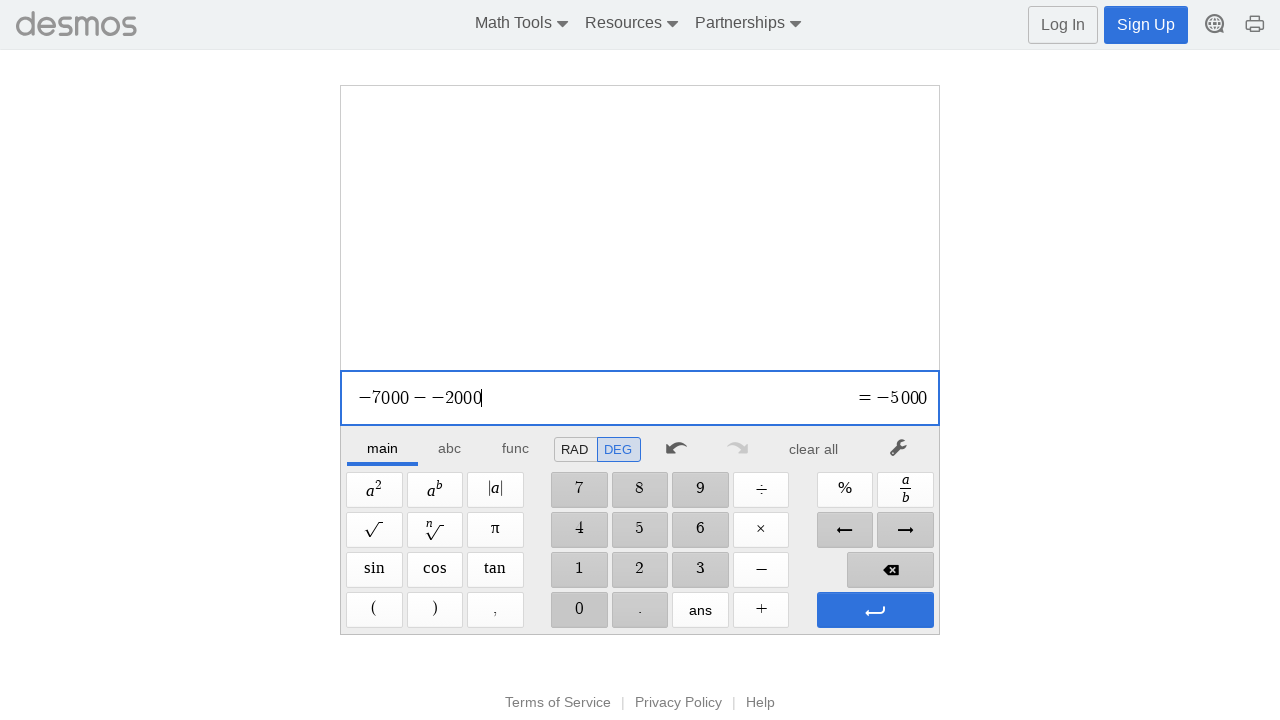

Clicked Enter to evaluate expression at (875, 610) on xpath=//span[@aria-label='Enter']
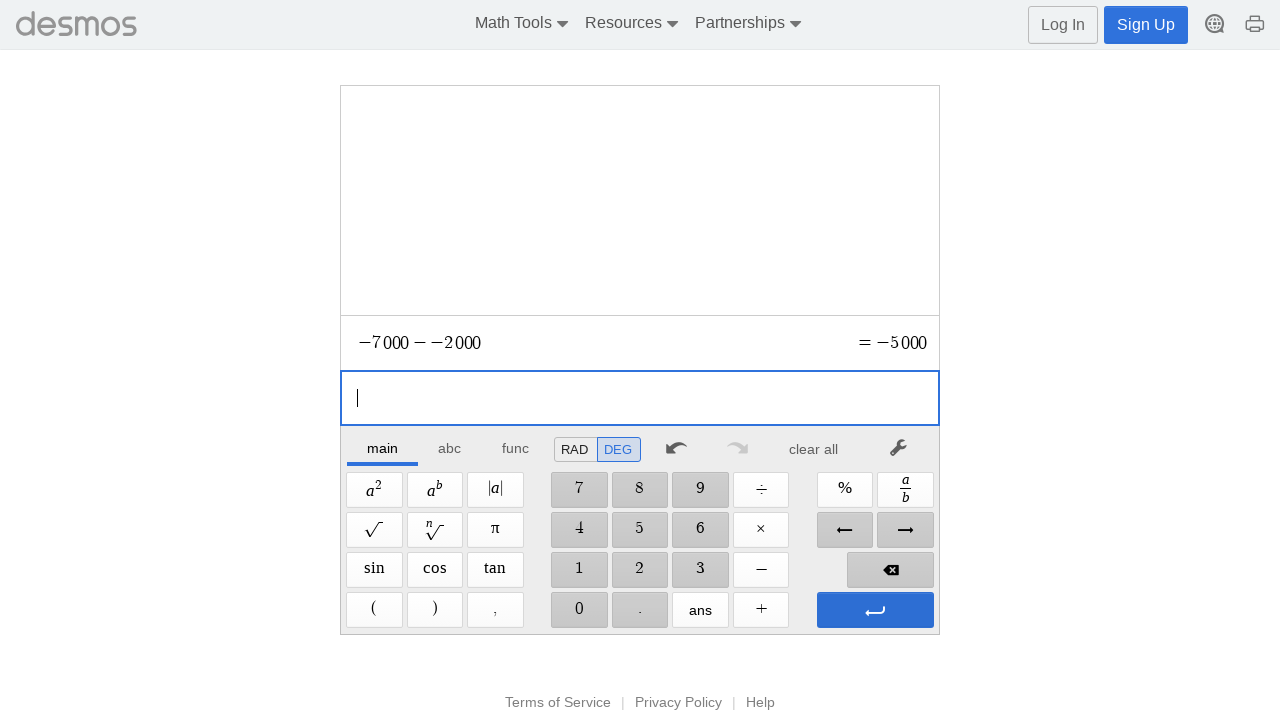

Waited 500ms for expression evaluation
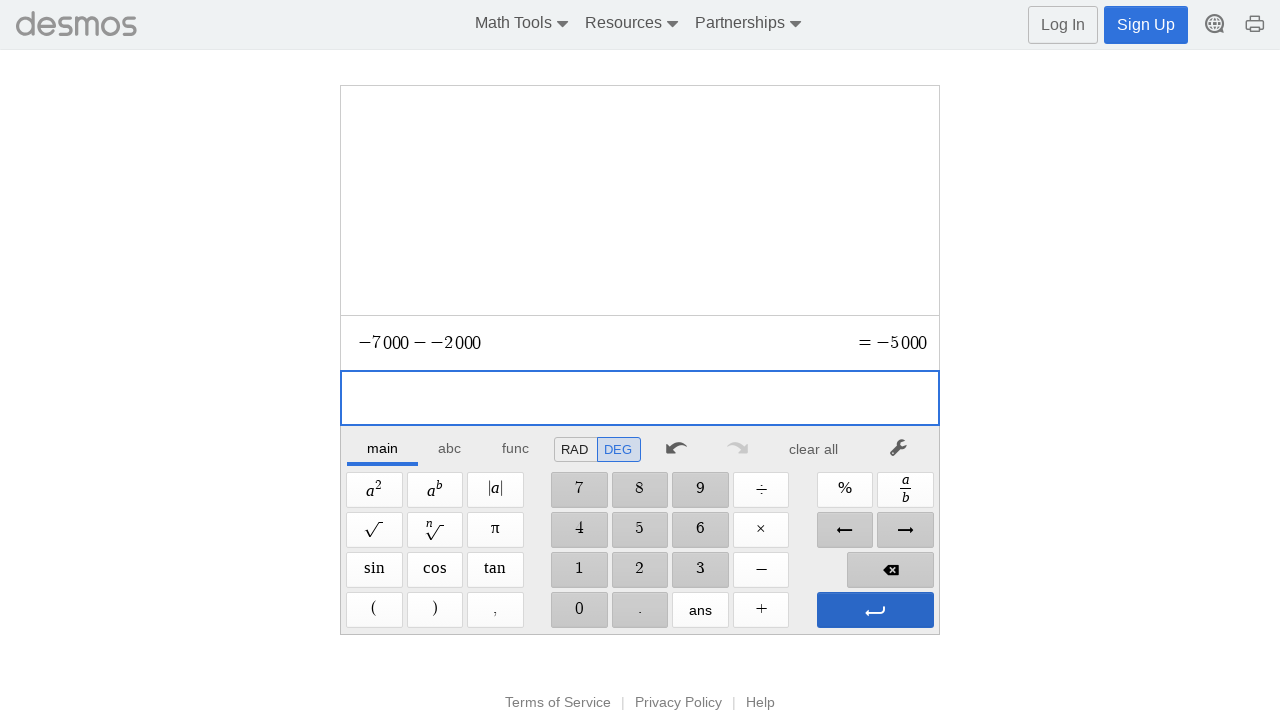

Clicked clear button to reset calculator at (814, 449) on xpath=//*[@id="main"]/div/div/div/div[2]/div[1]/div/div[7]
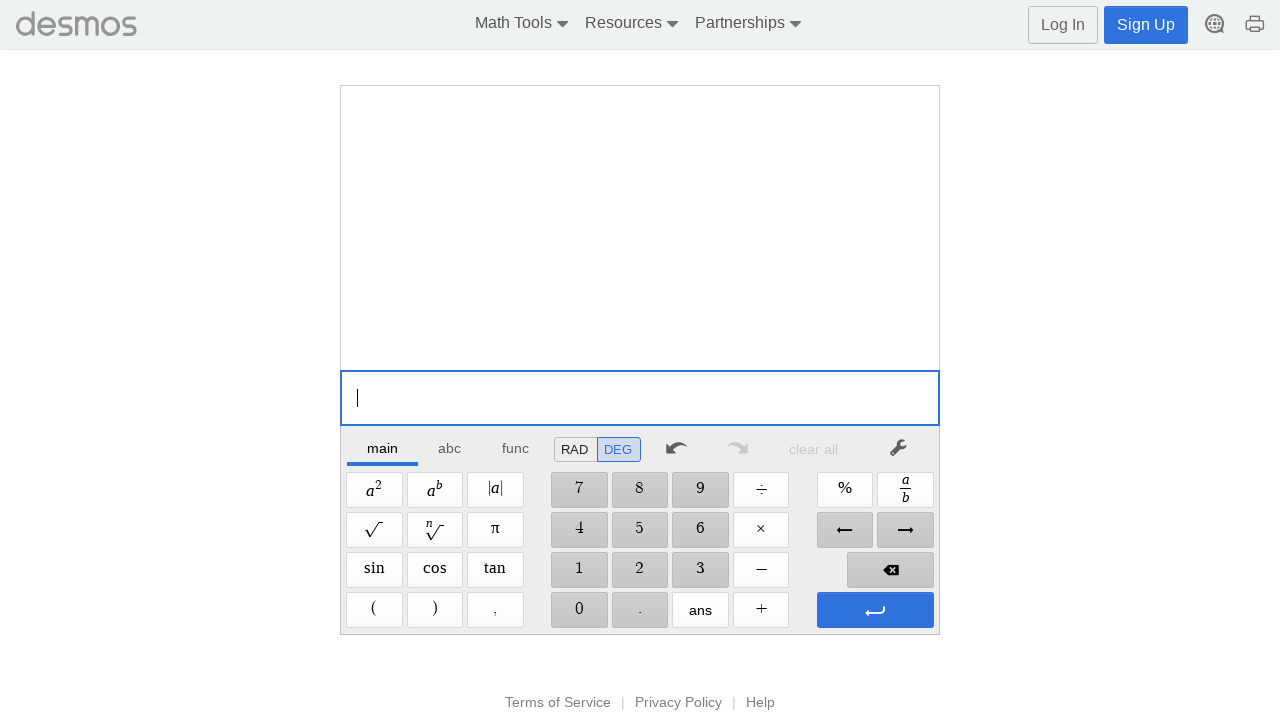

Waited 500ms after clearing
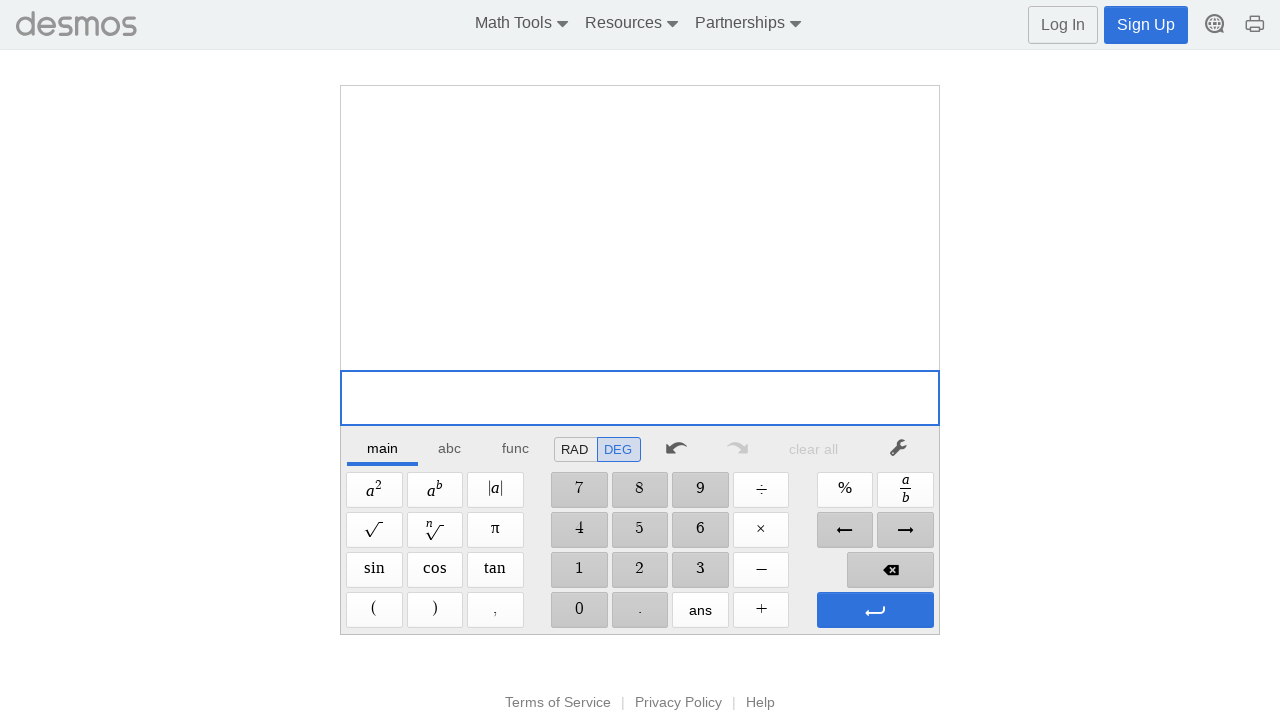

Completed thousands test: -7000--2000
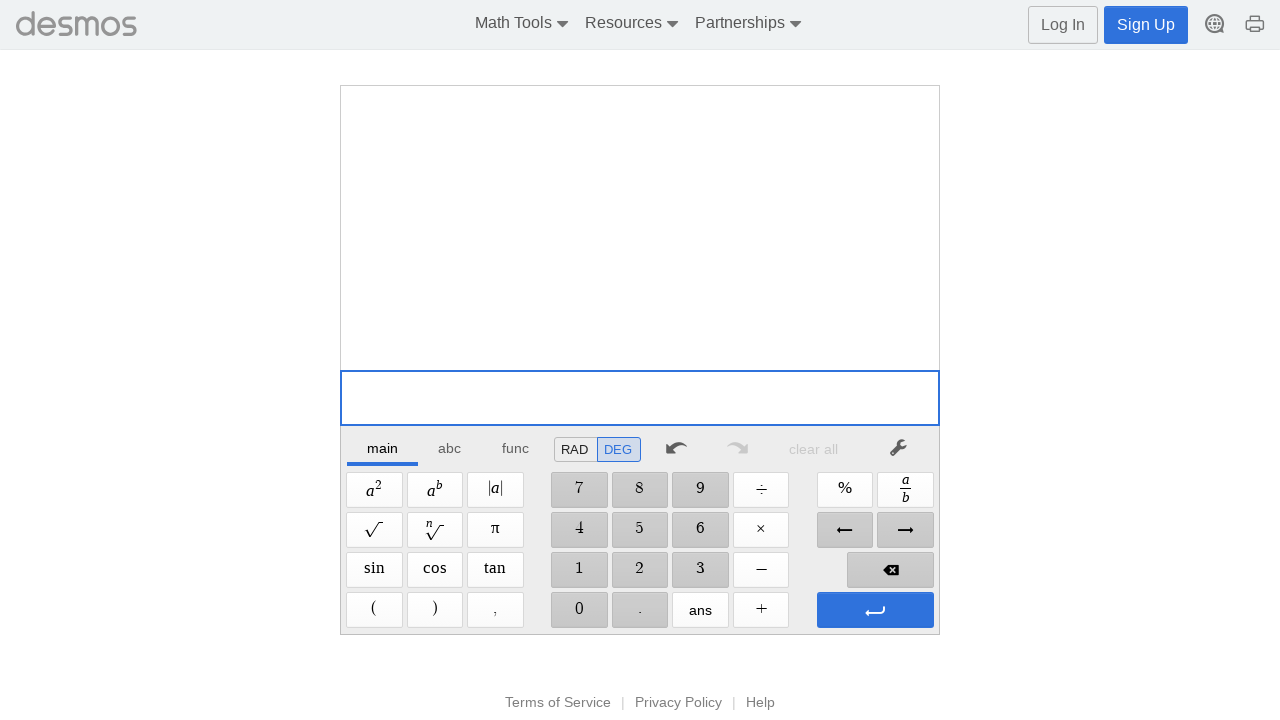

Clicked digit '1' at (579, 570) on //span[@aria-label='1']
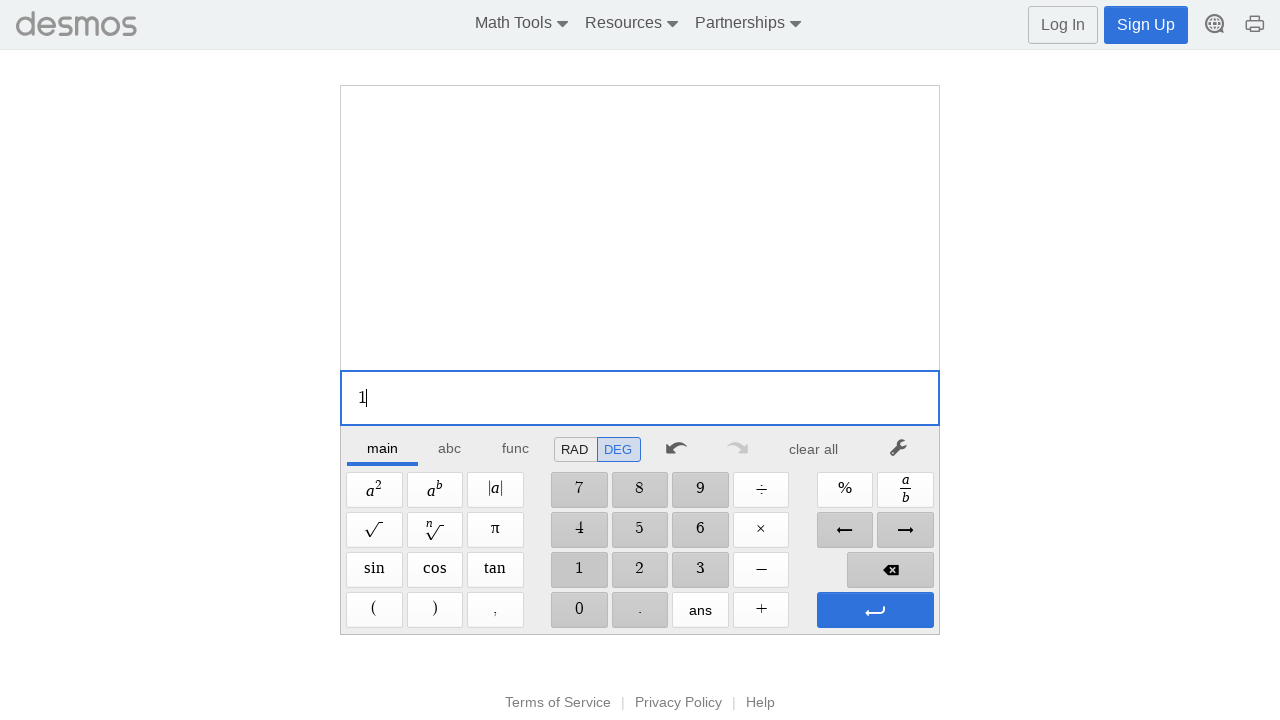

Clicked digit '2' at (640, 570) on //span[@aria-label='2']
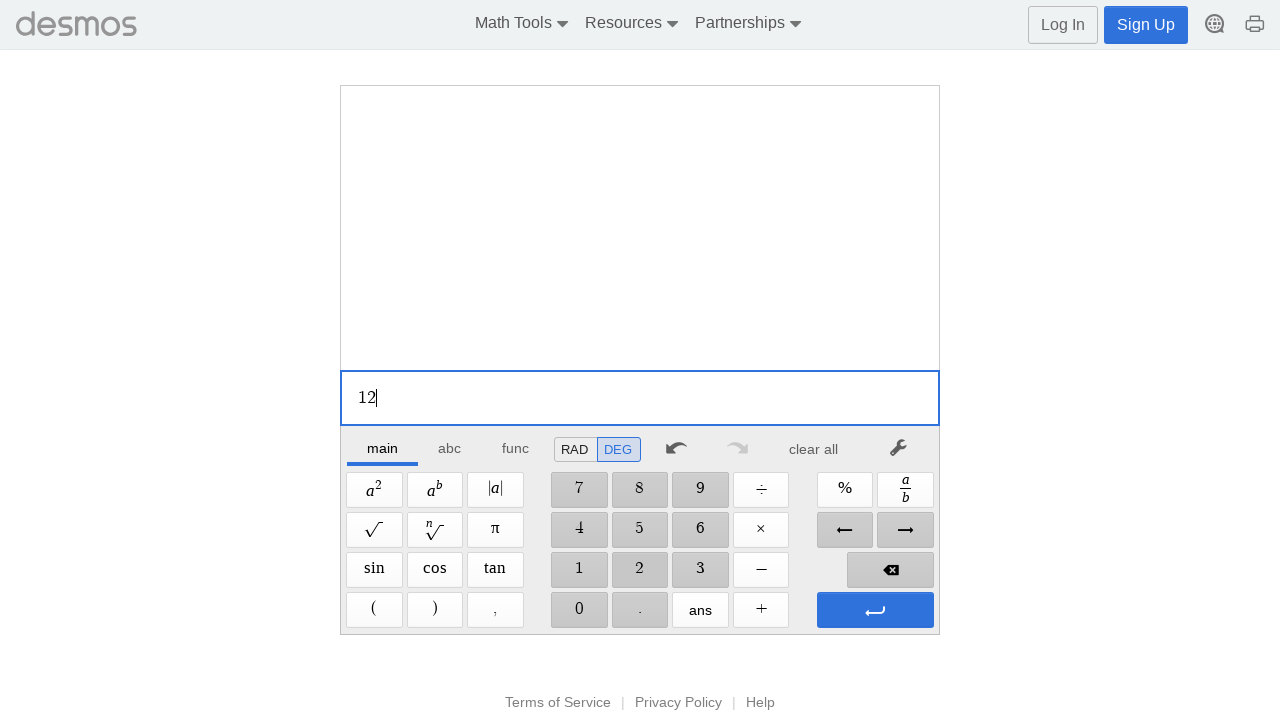

Clicked digit '3' at (700, 570) on //span[@aria-label='3']
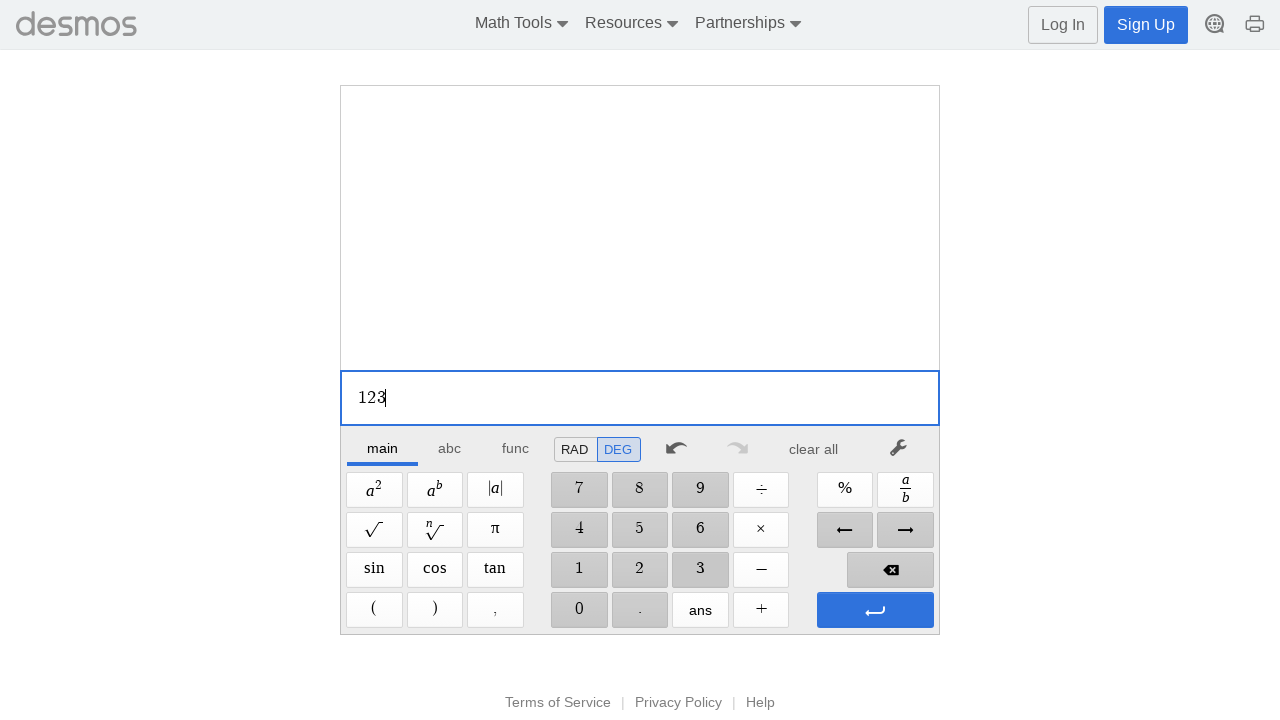

Clicked digit '4' at (579, 530) on //span[@aria-label='4']
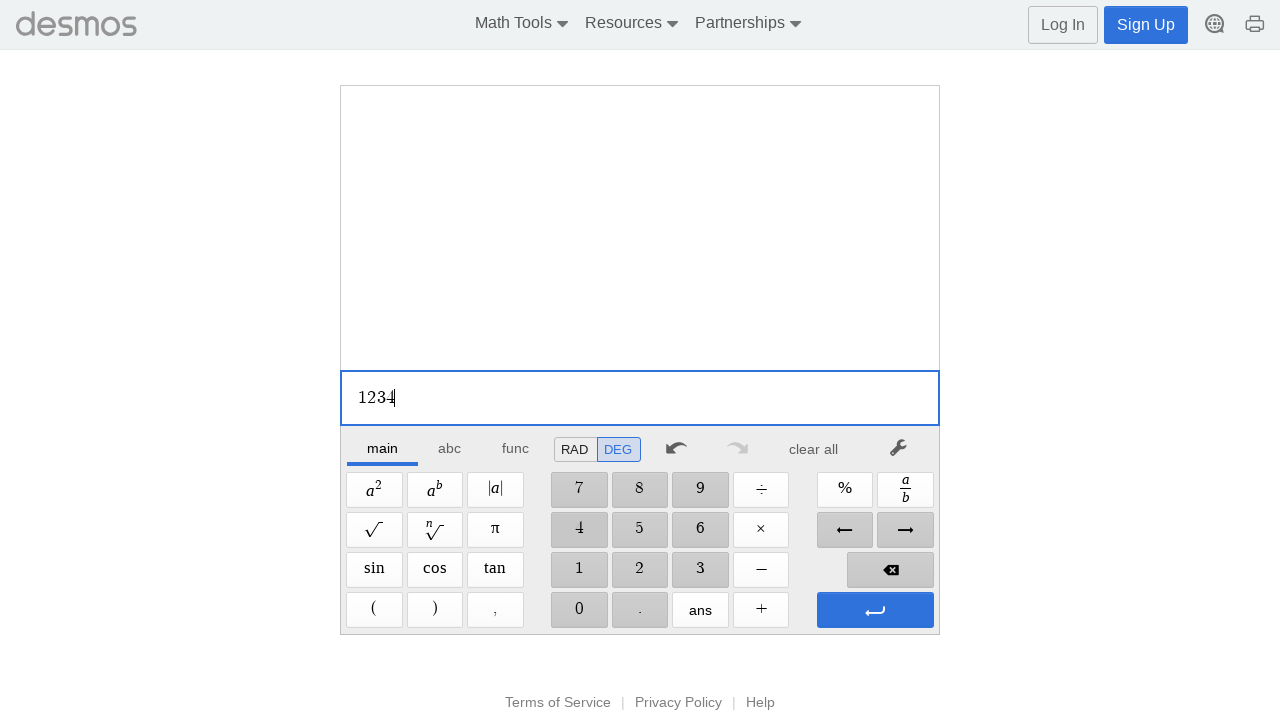

Clicked digit '5' at (640, 530) on //span[@aria-label='5']
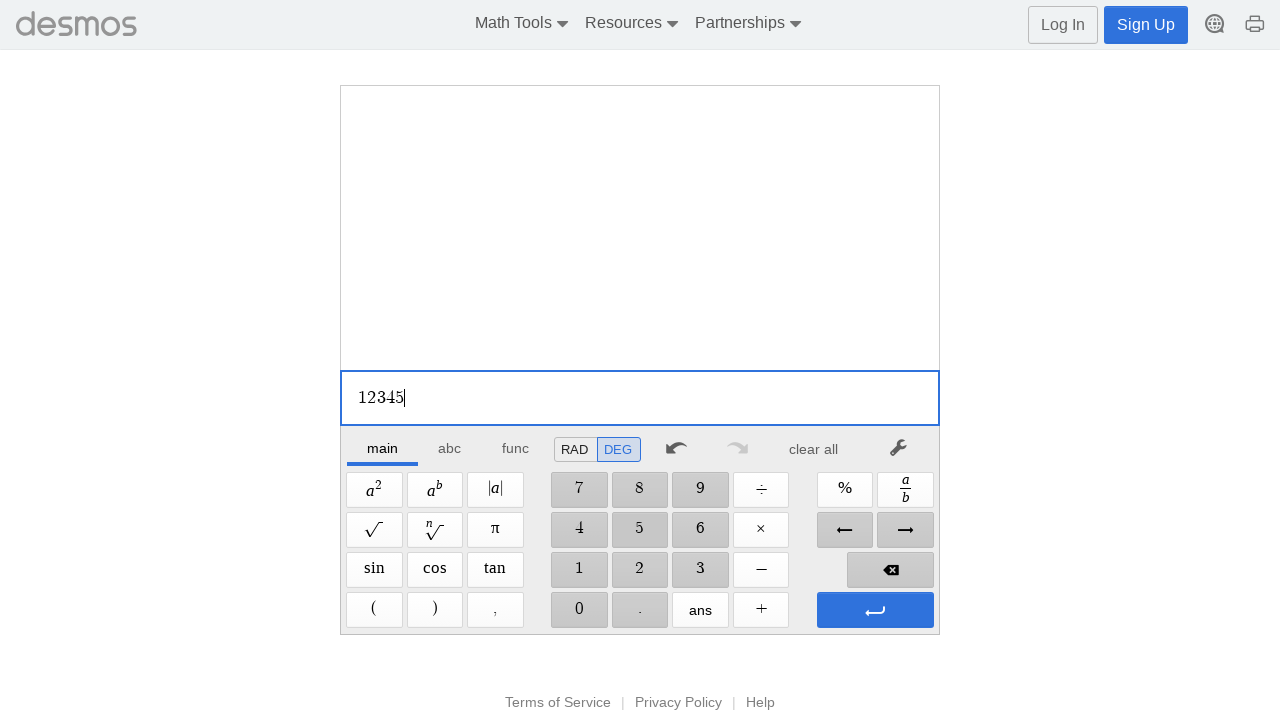

Clicked Plus operator at (761, 610) on xpath=//span[@aria-label='Plus']
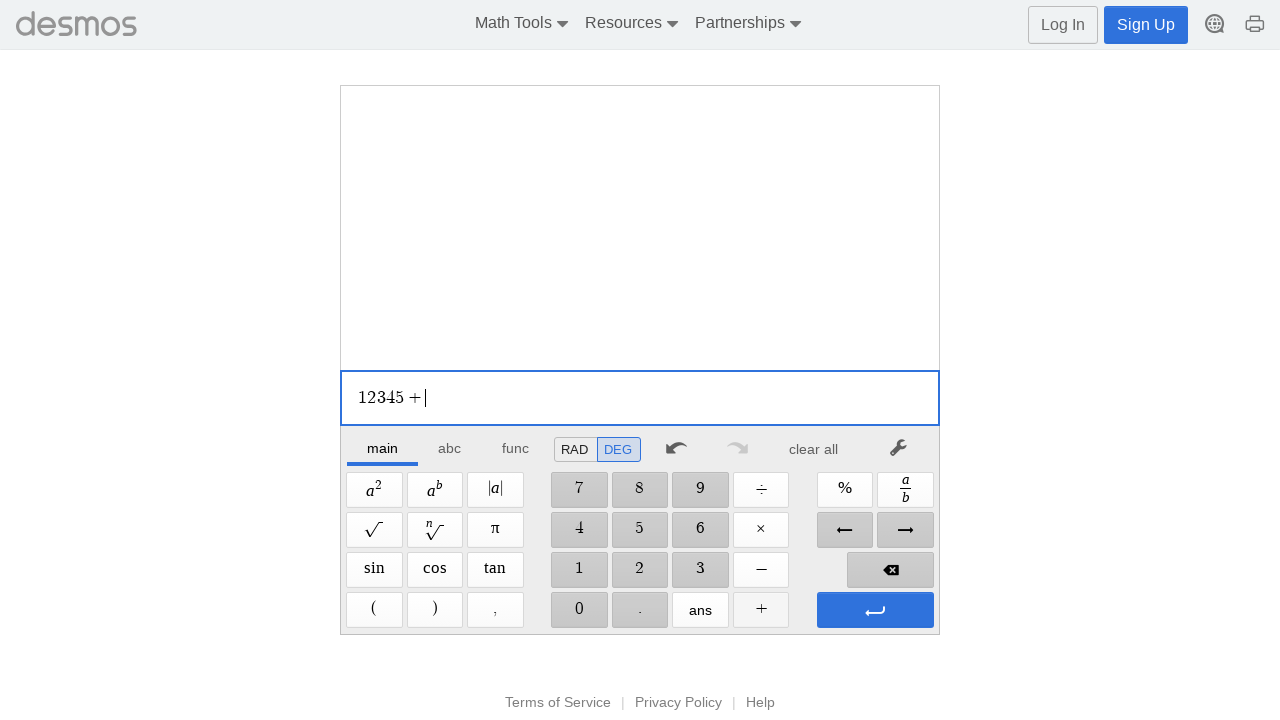

Clicked digit '6' at (700, 530) on //span[@aria-label='6']
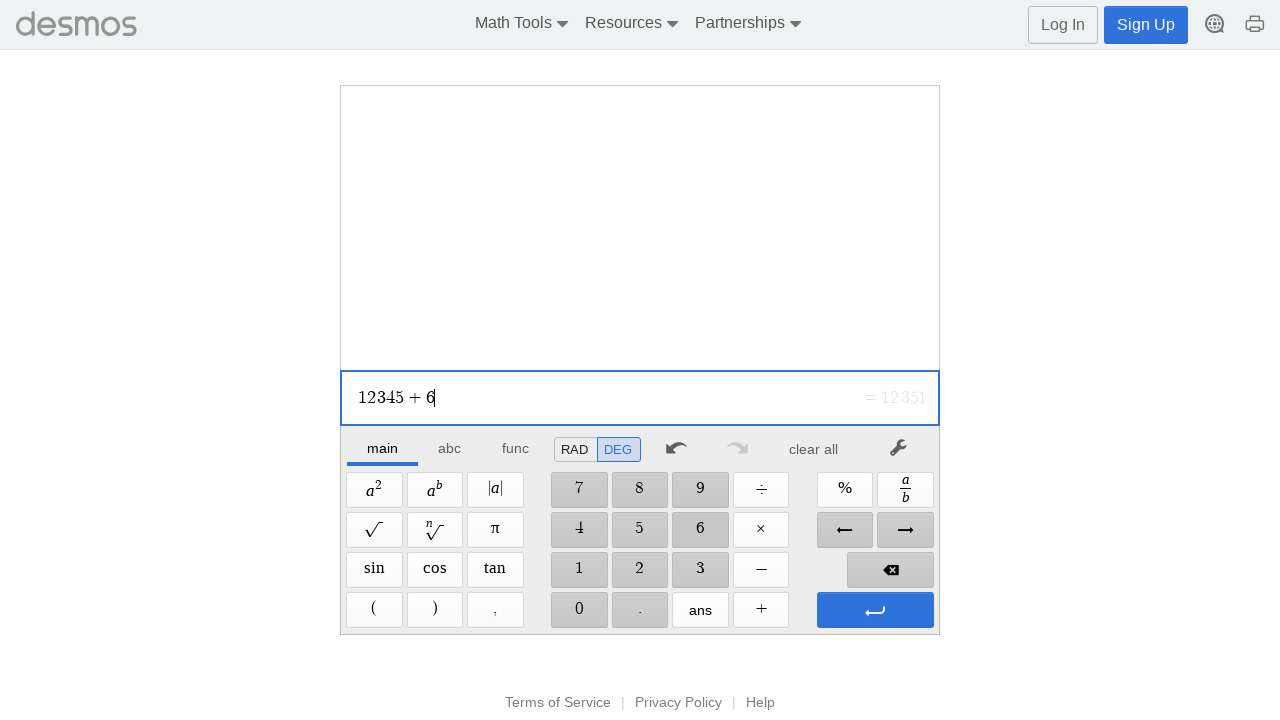

Clicked digit '7' at (579, 490) on //span[@aria-label='7']
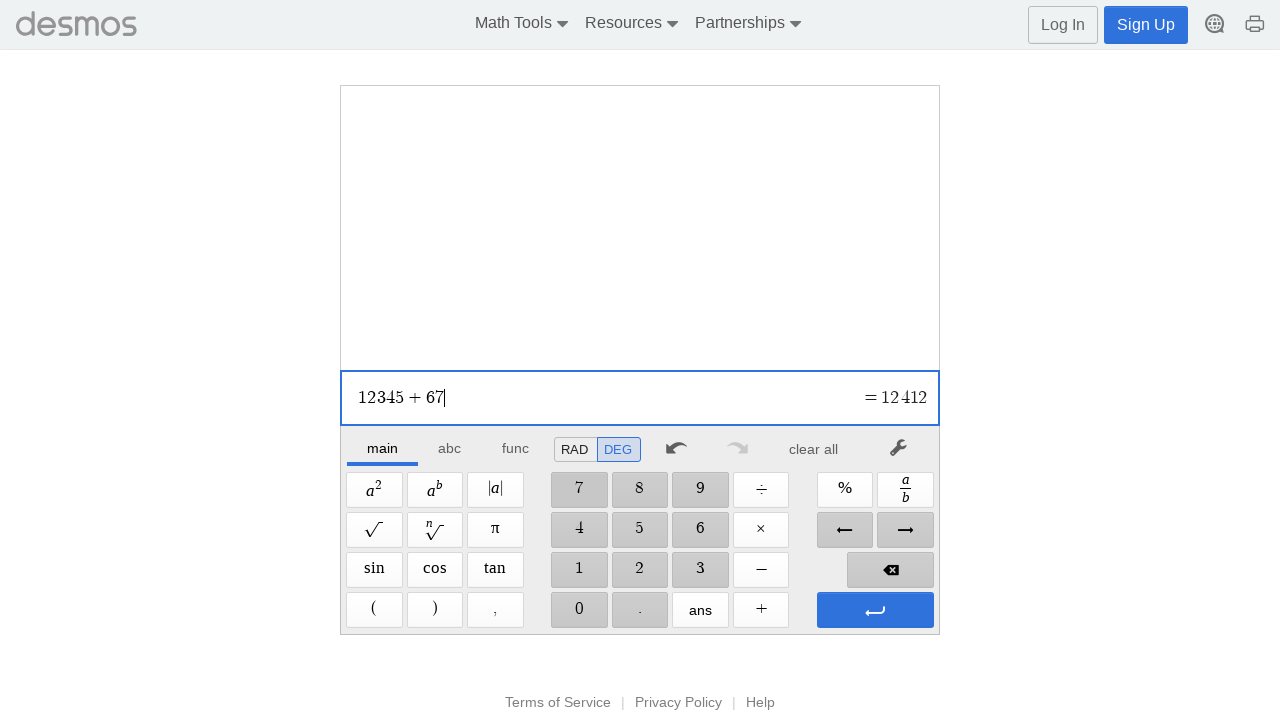

Clicked digit '8' at (640, 490) on //span[@aria-label='8']
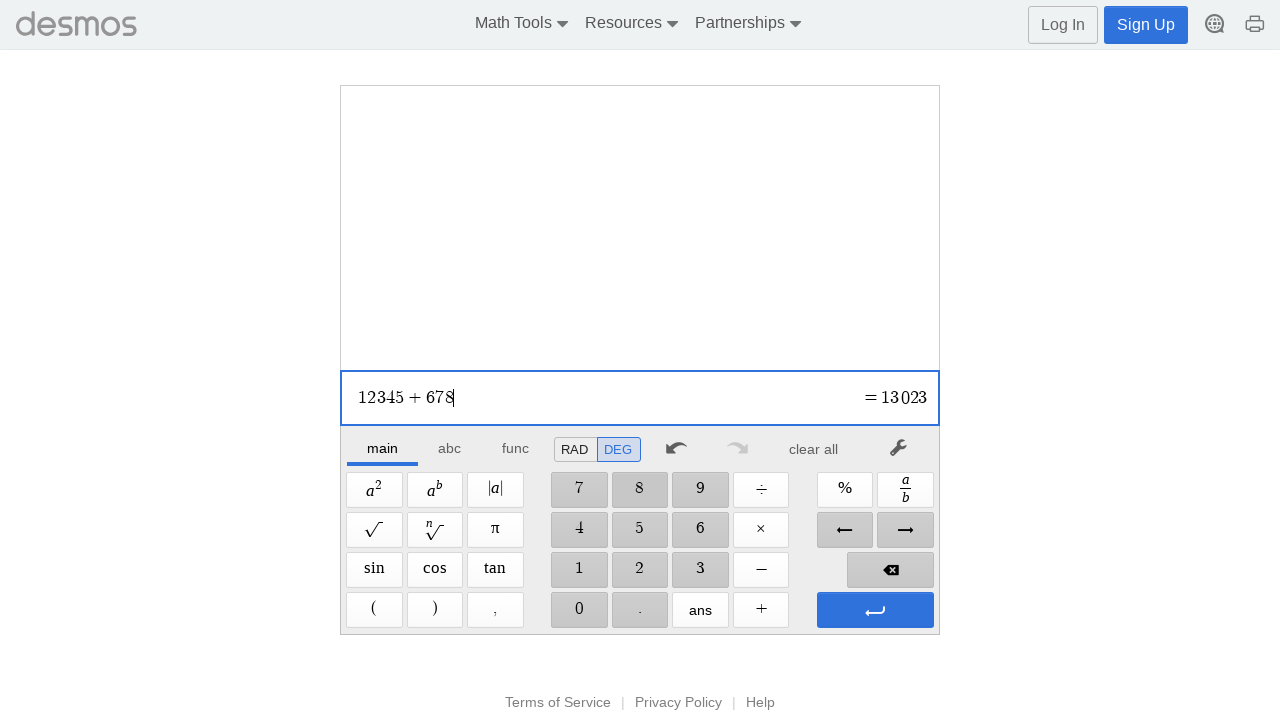

Clicked digit '9' at (700, 490) on //span[@aria-label='9']
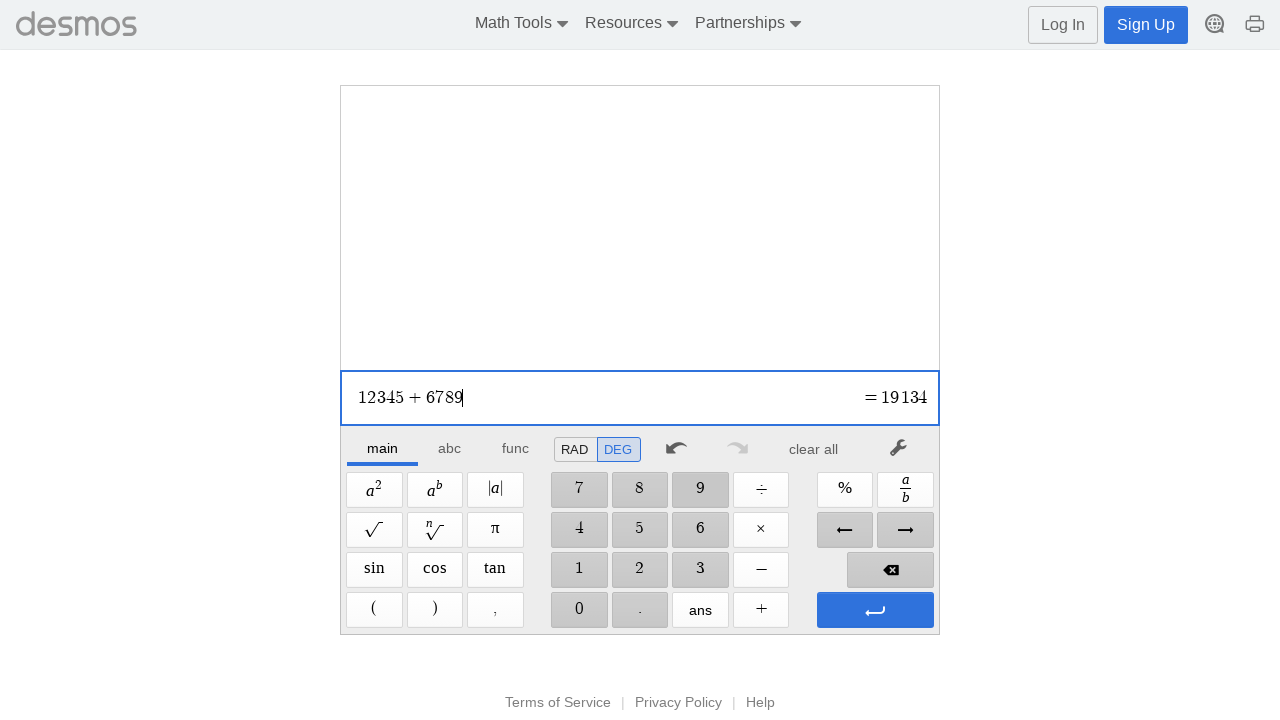

Clicked digit '0' at (579, 610) on //span[@aria-label='0']
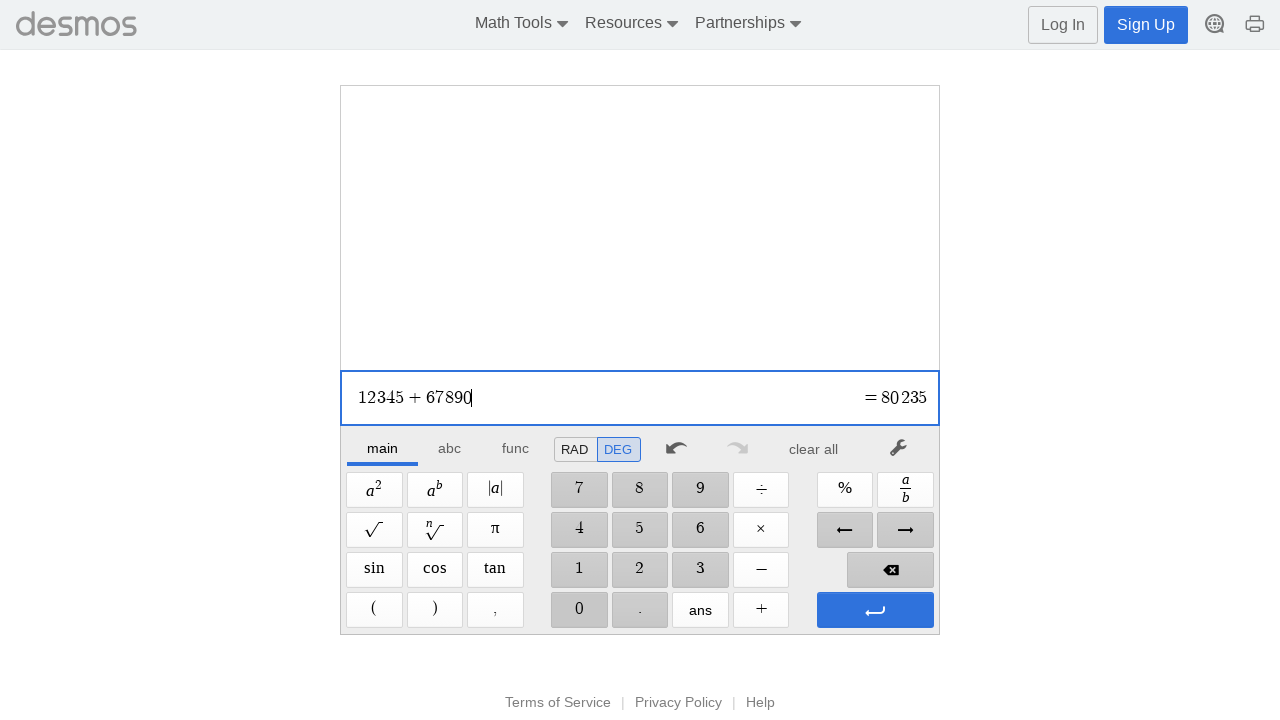

Clicked Enter to evaluate expression at (875, 610) on xpath=//span[@aria-label='Enter']
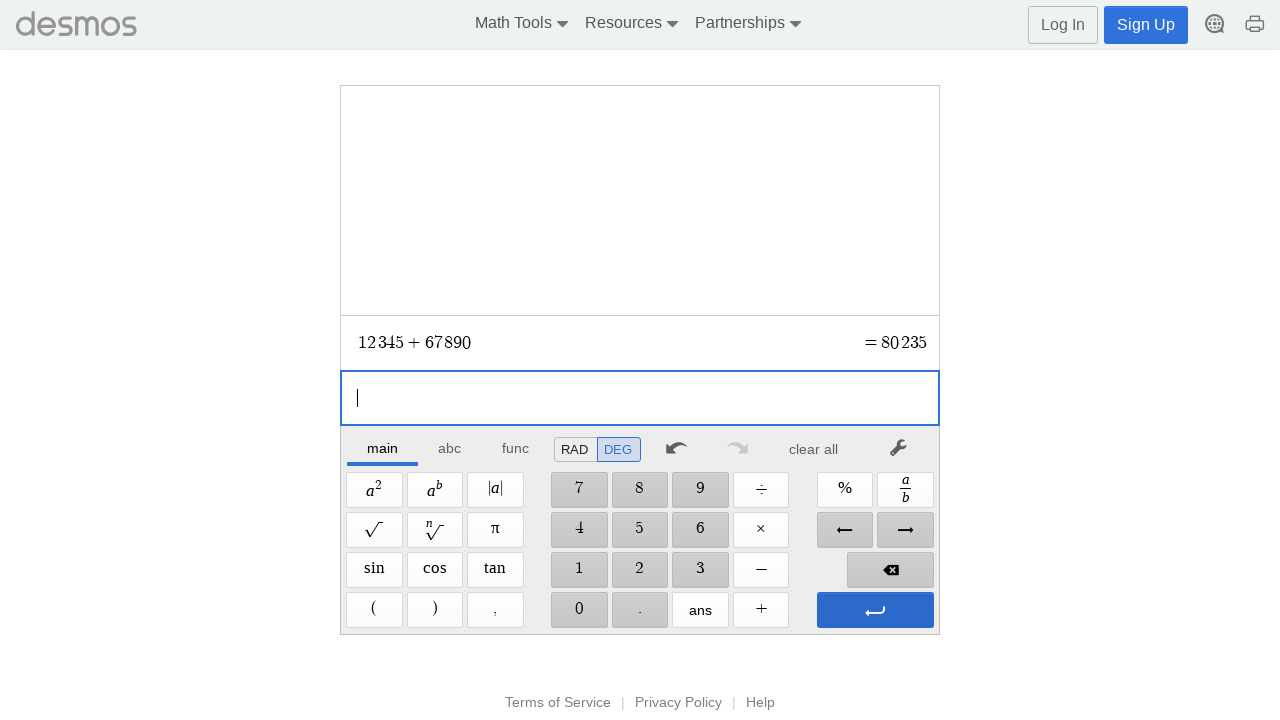

Waited 500ms for expression evaluation
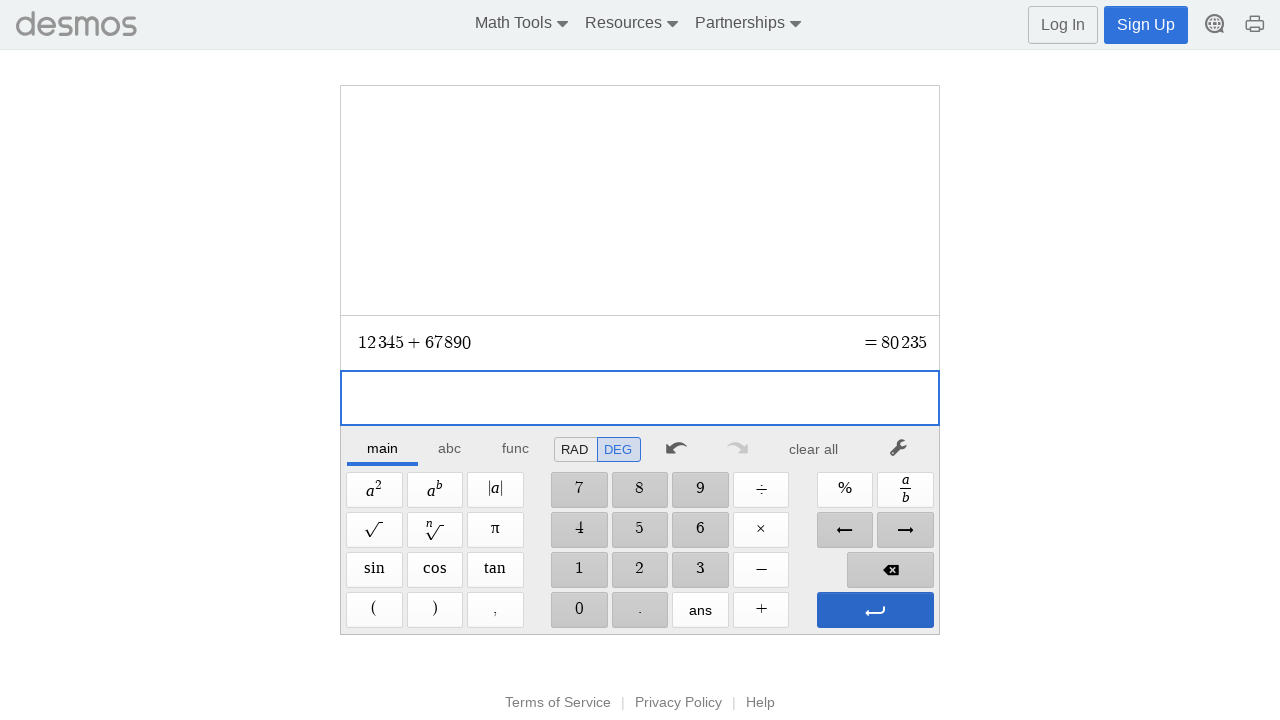

Clicked clear button to reset calculator at (814, 449) on xpath=//*[@id="main"]/div/div/div/div[2]/div[1]/div/div[7]
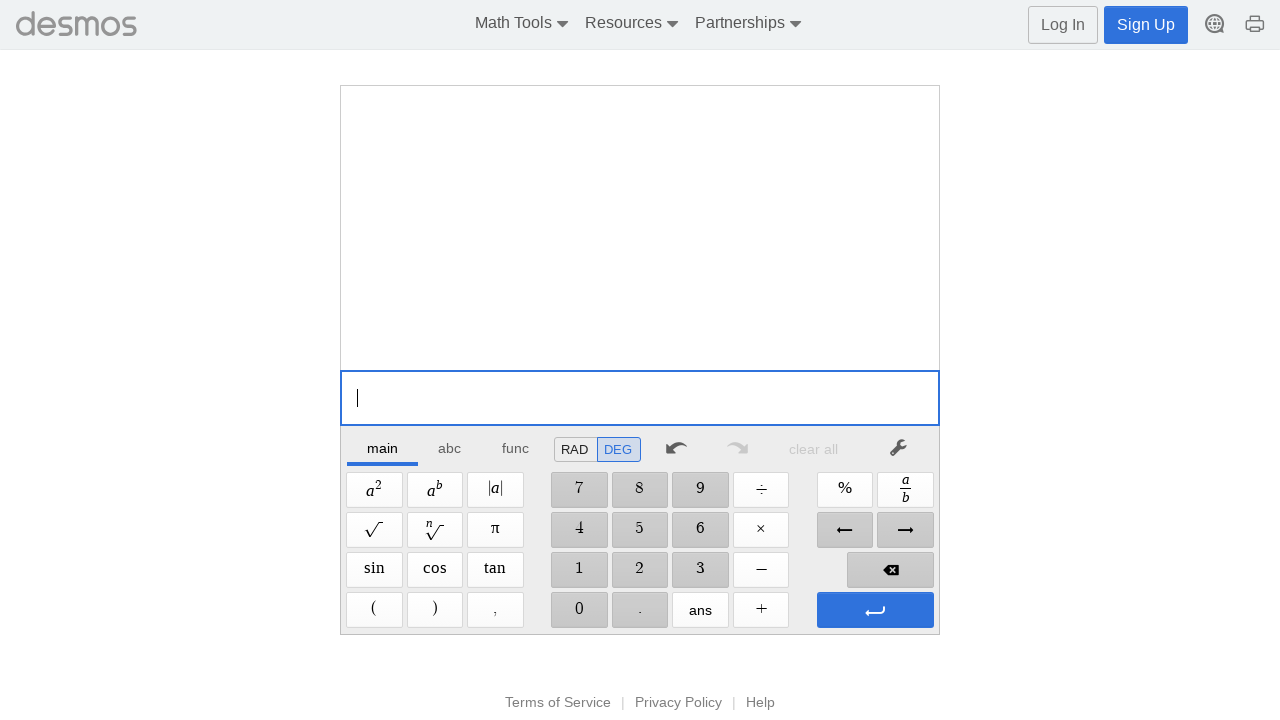

Waited 500ms after clearing
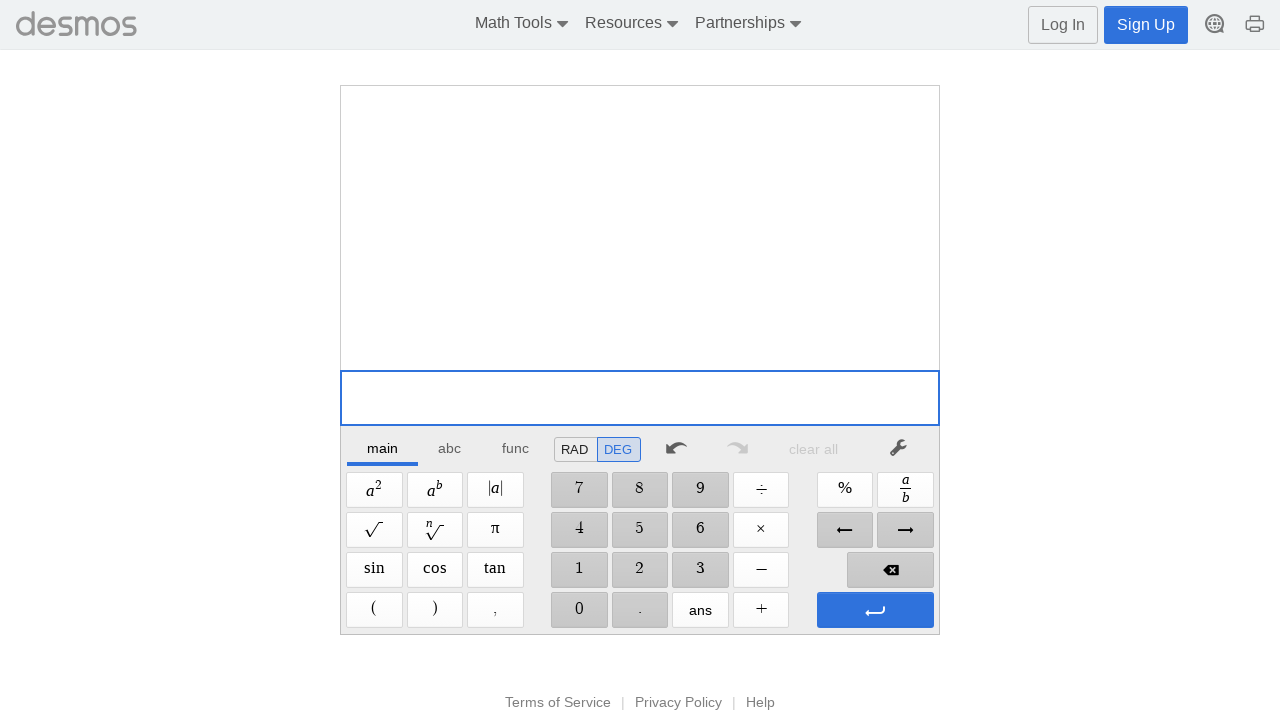

Completed ten thousands test: 12345+67890
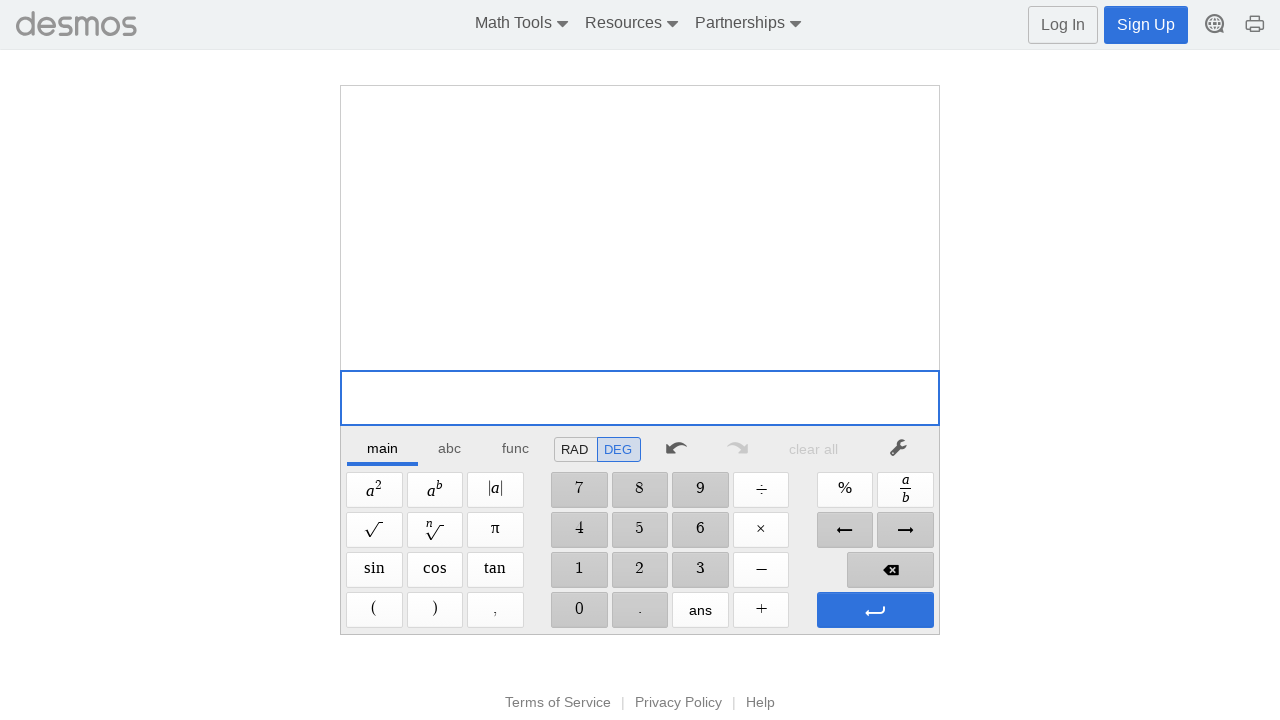

Clicked Minus operator at (761, 570) on xpath=//span[@aria-label='Minus']
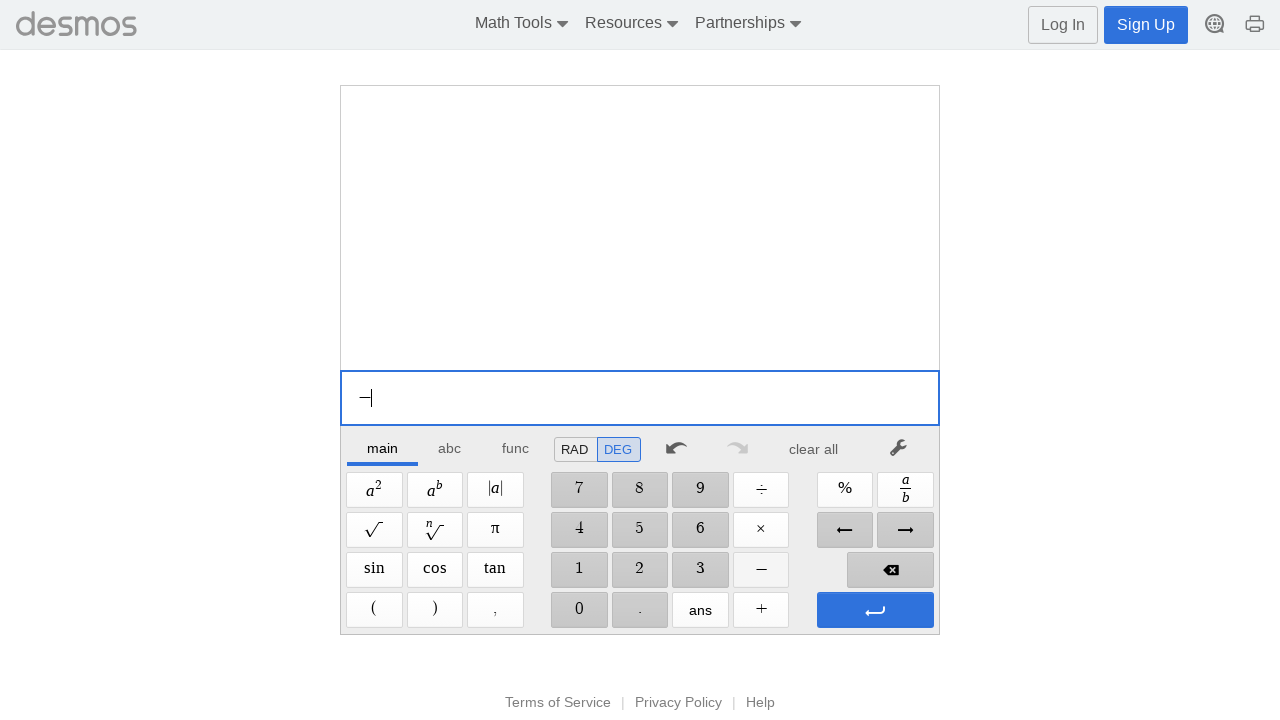

Clicked digit '5' at (640, 530) on //span[@aria-label='5']
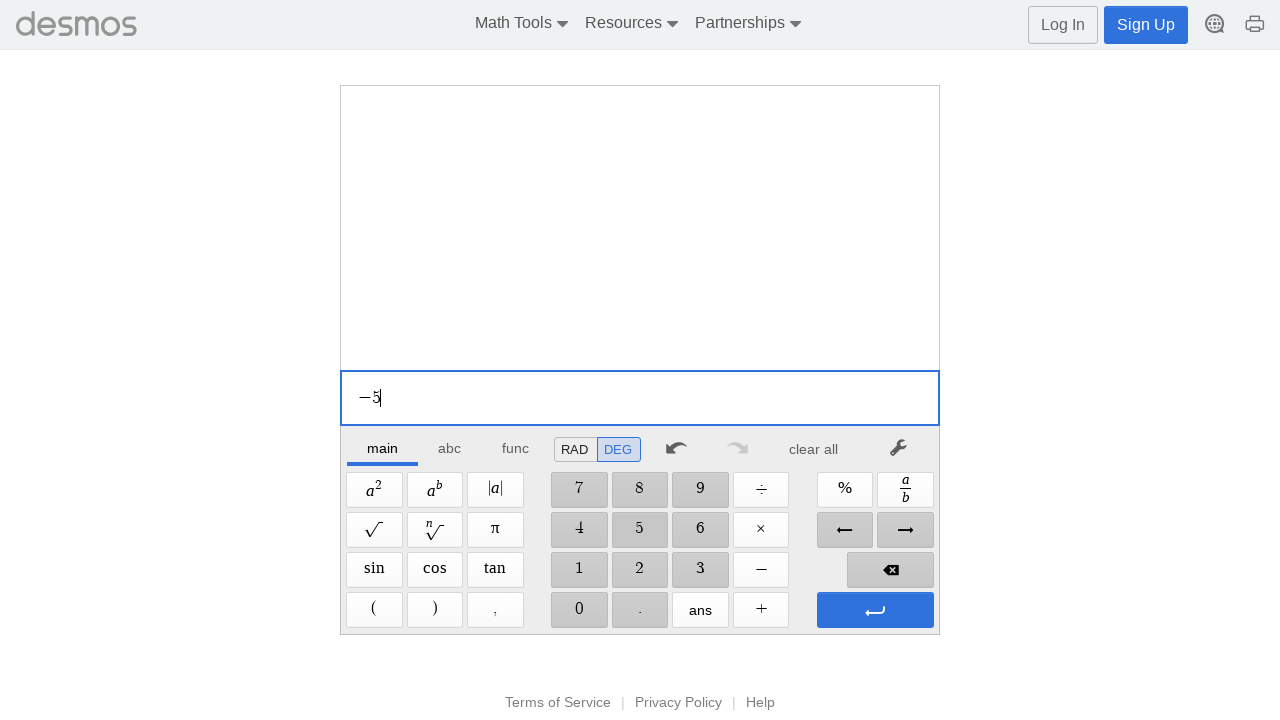

Clicked digit '0' at (579, 610) on //span[@aria-label='0']
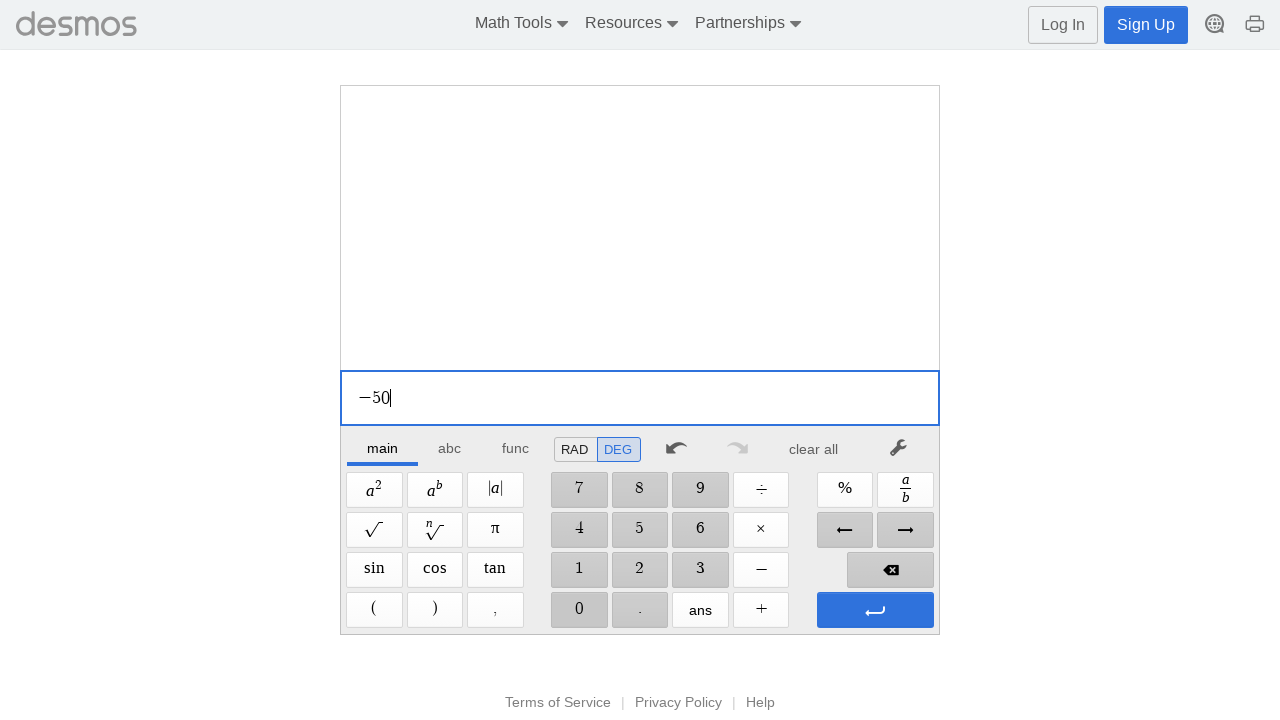

Clicked digit '0' at (579, 610) on //span[@aria-label='0']
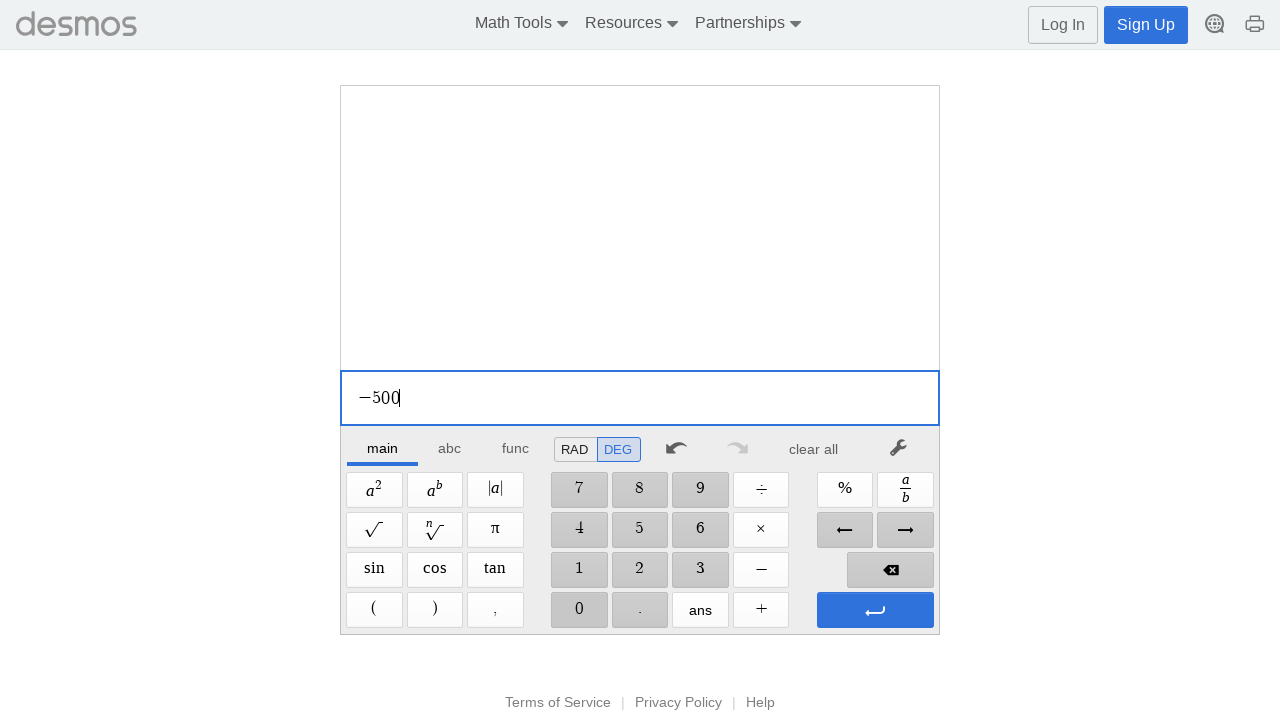

Clicked digit '0' at (579, 610) on //span[@aria-label='0']
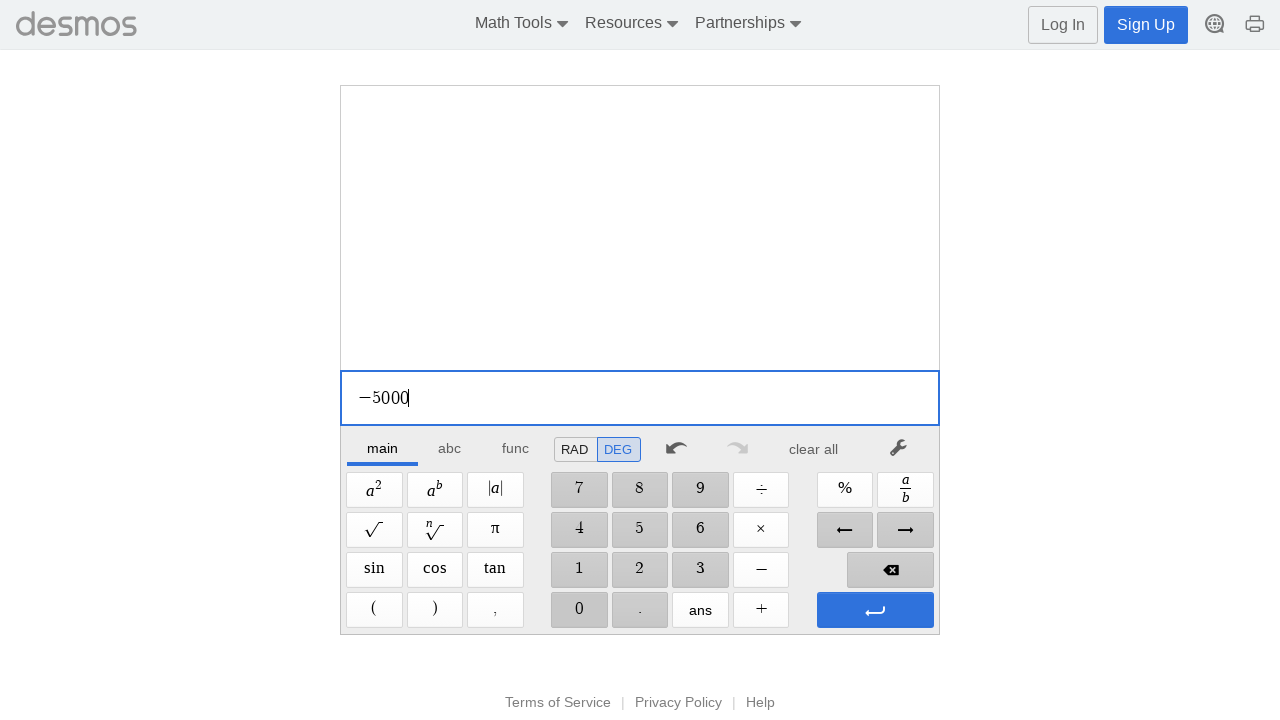

Clicked digit '0' at (579, 610) on //span[@aria-label='0']
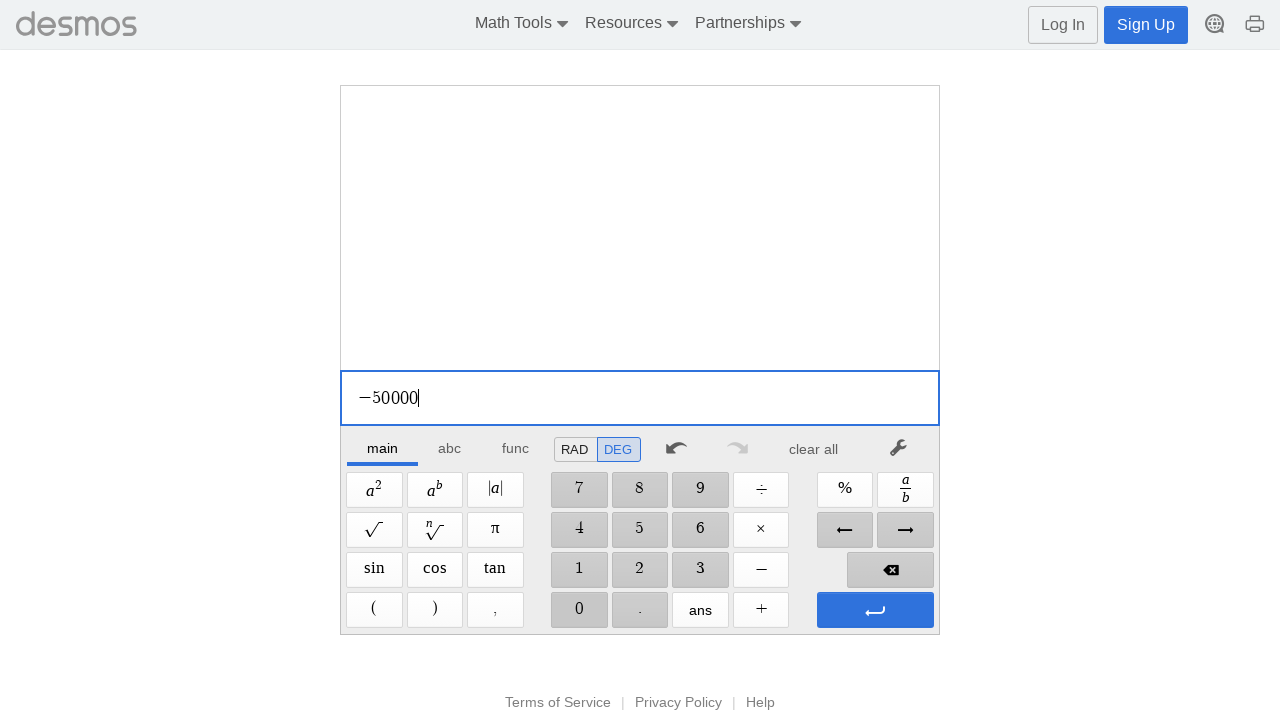

Clicked Plus operator at (761, 610) on xpath=//span[@aria-label='Plus']
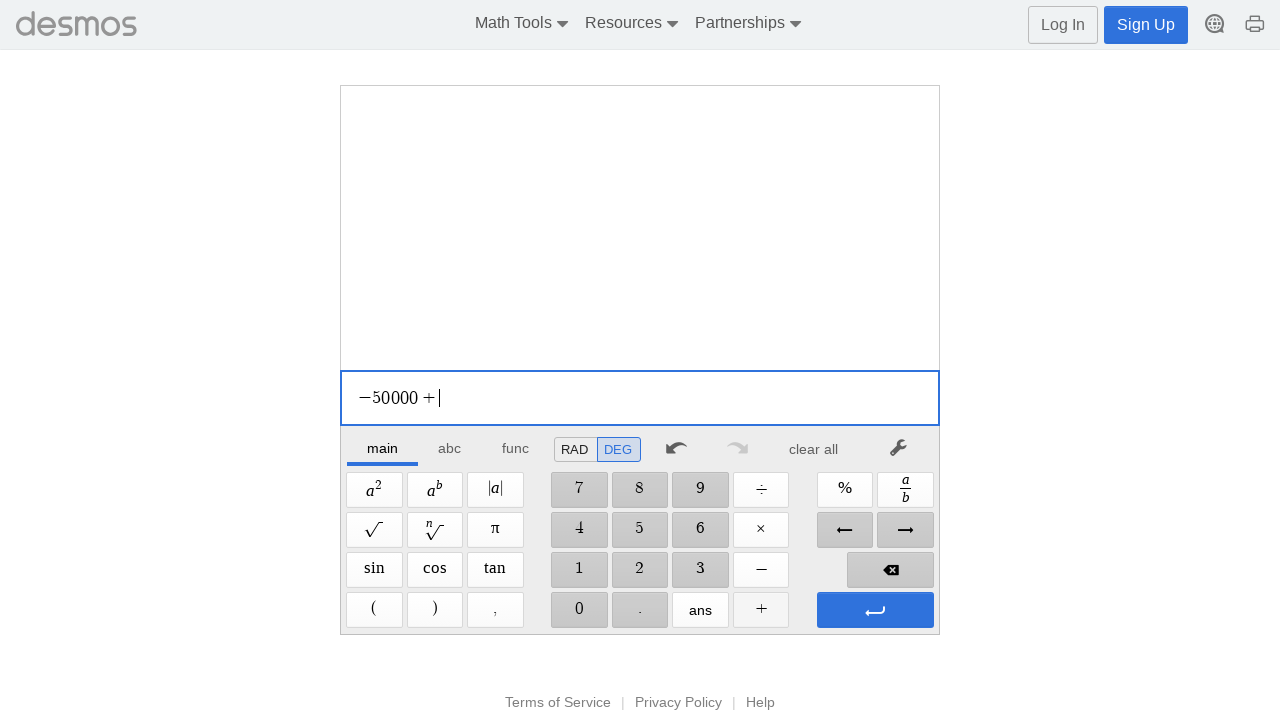

Clicked Minus operator at (761, 570) on xpath=//span[@aria-label='Minus']
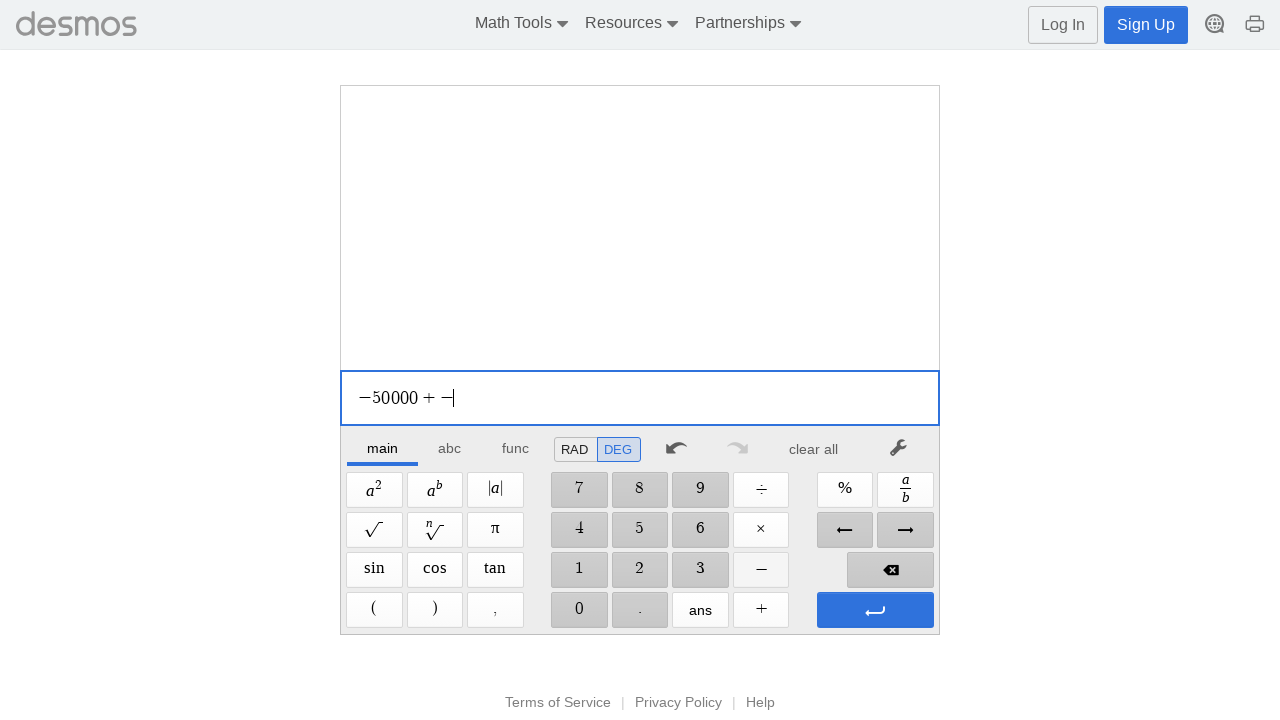

Clicked digit '2' at (640, 570) on //span[@aria-label='2']
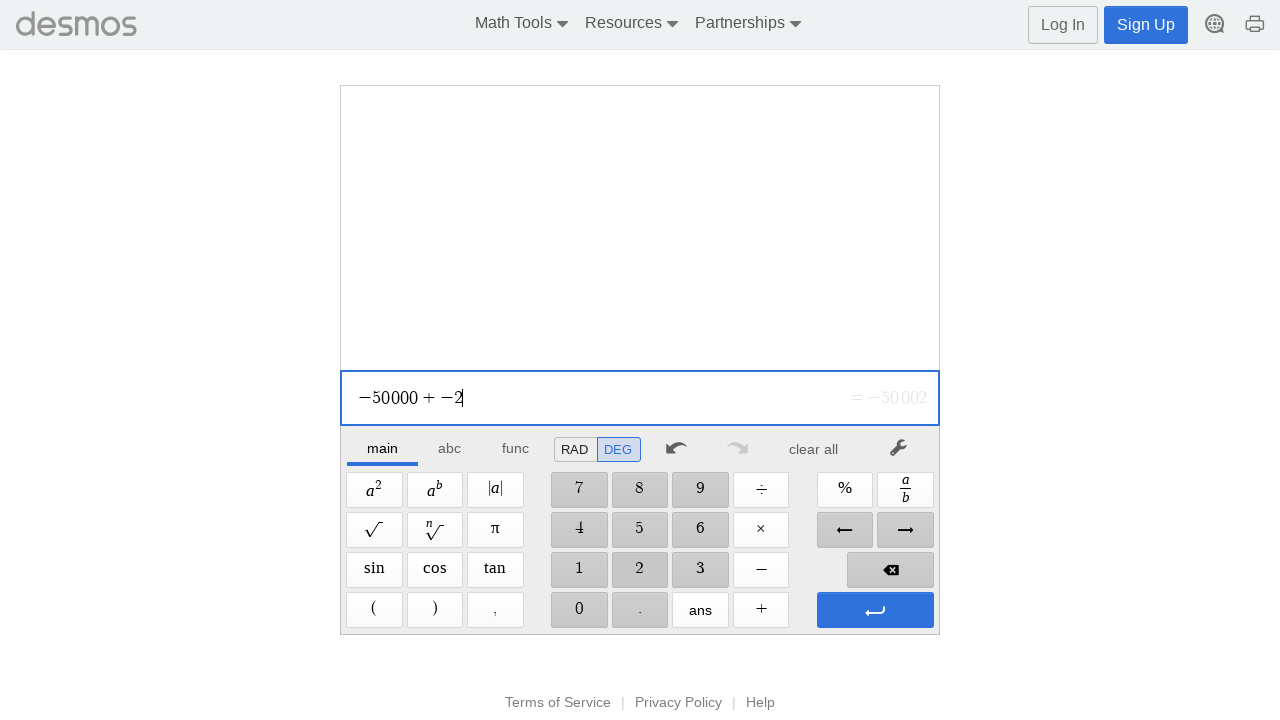

Clicked digit '0' at (579, 610) on //span[@aria-label='0']
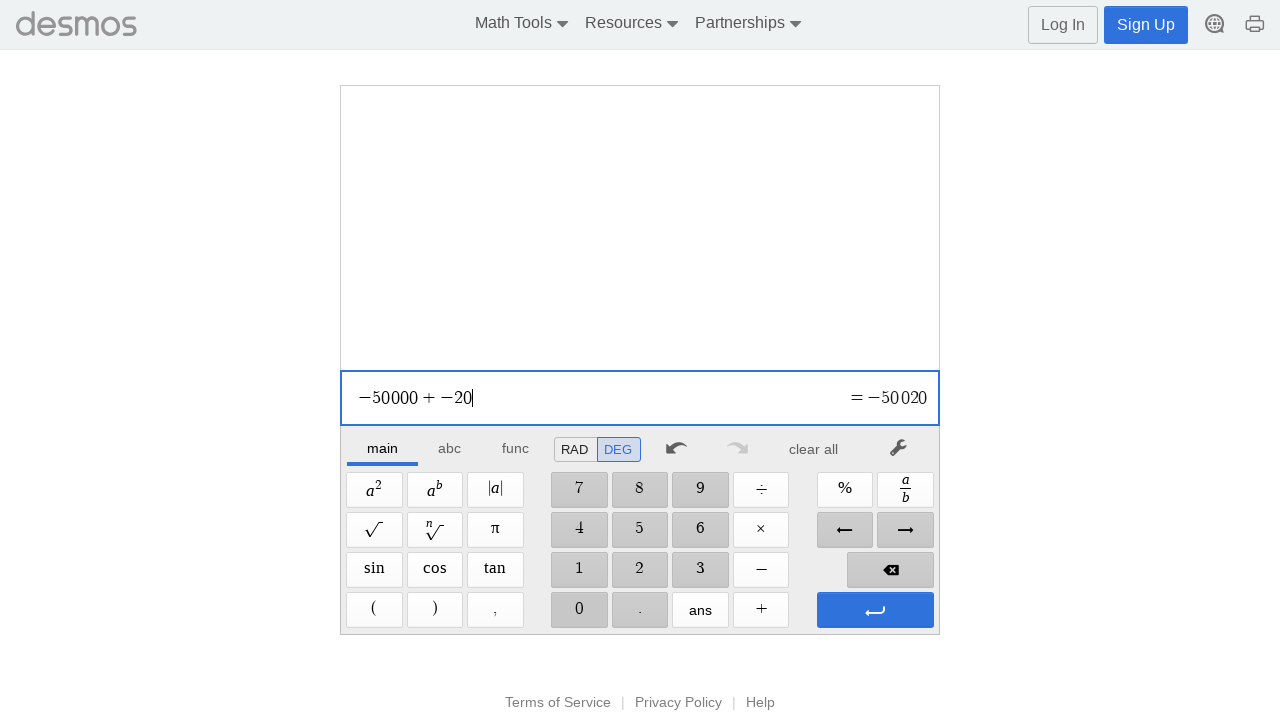

Clicked digit '0' at (579, 610) on //span[@aria-label='0']
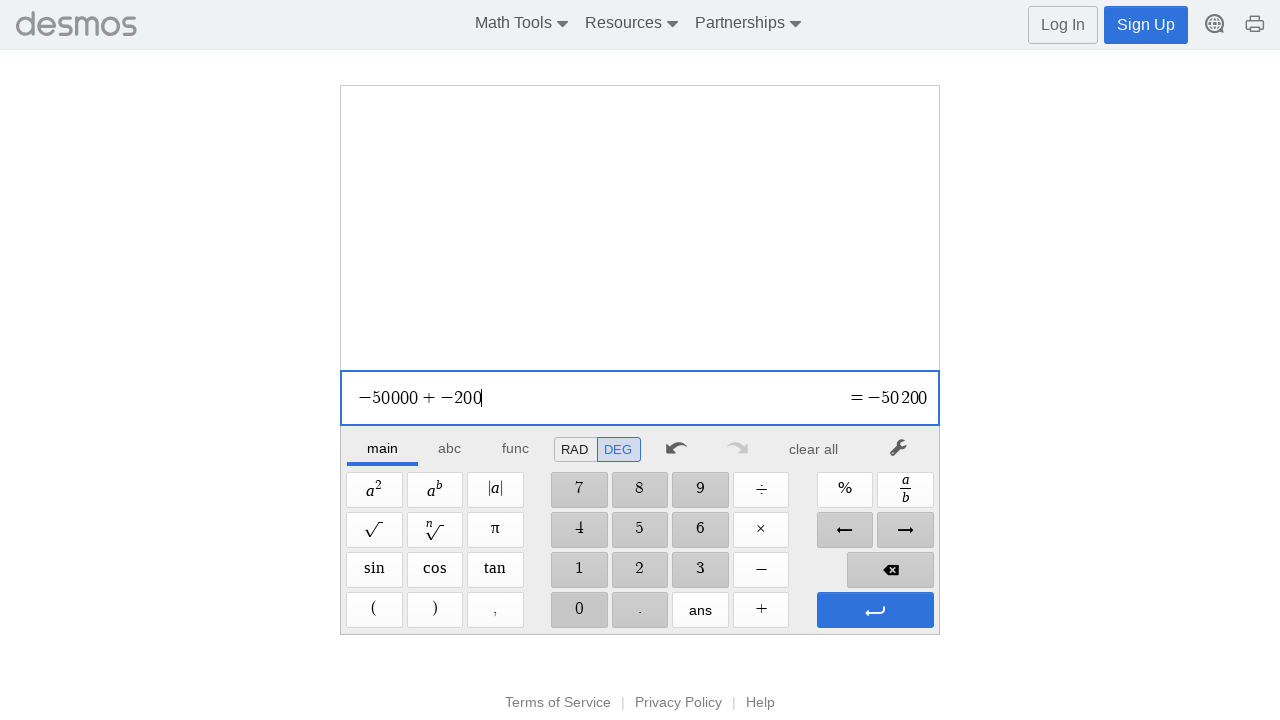

Clicked digit '0' at (579, 610) on //span[@aria-label='0']
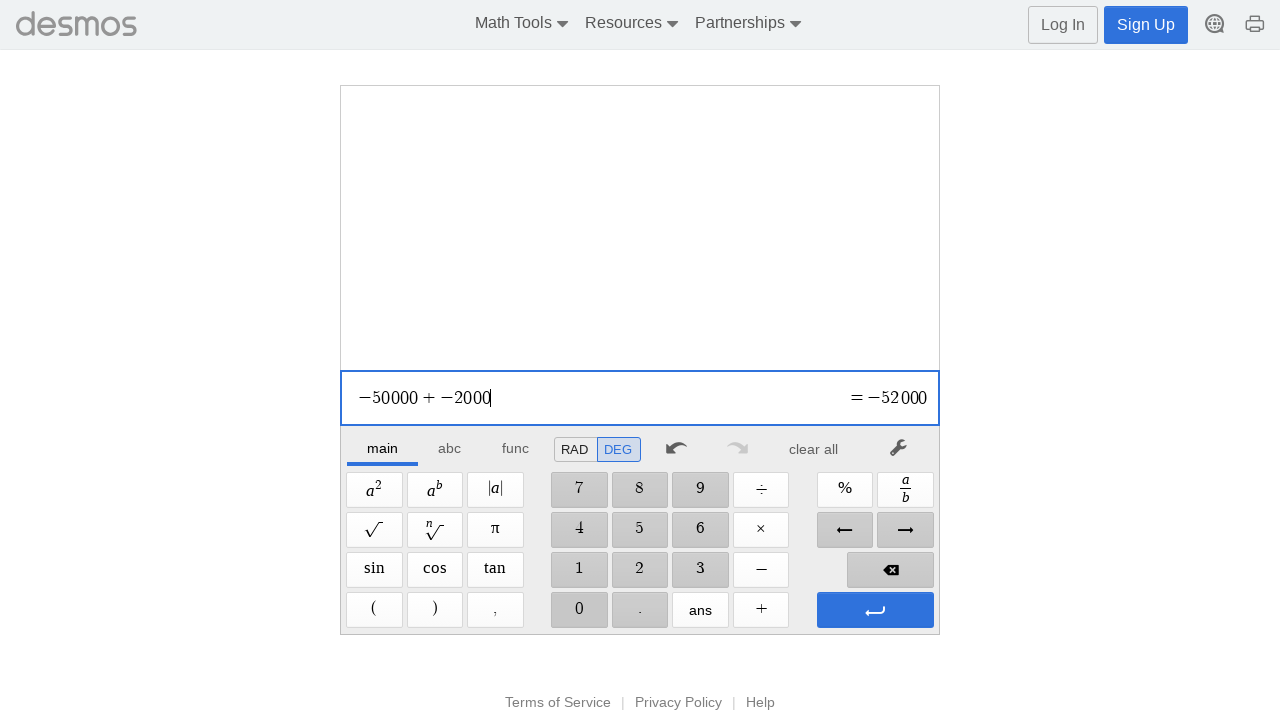

Clicked digit '0' at (579, 610) on //span[@aria-label='0']
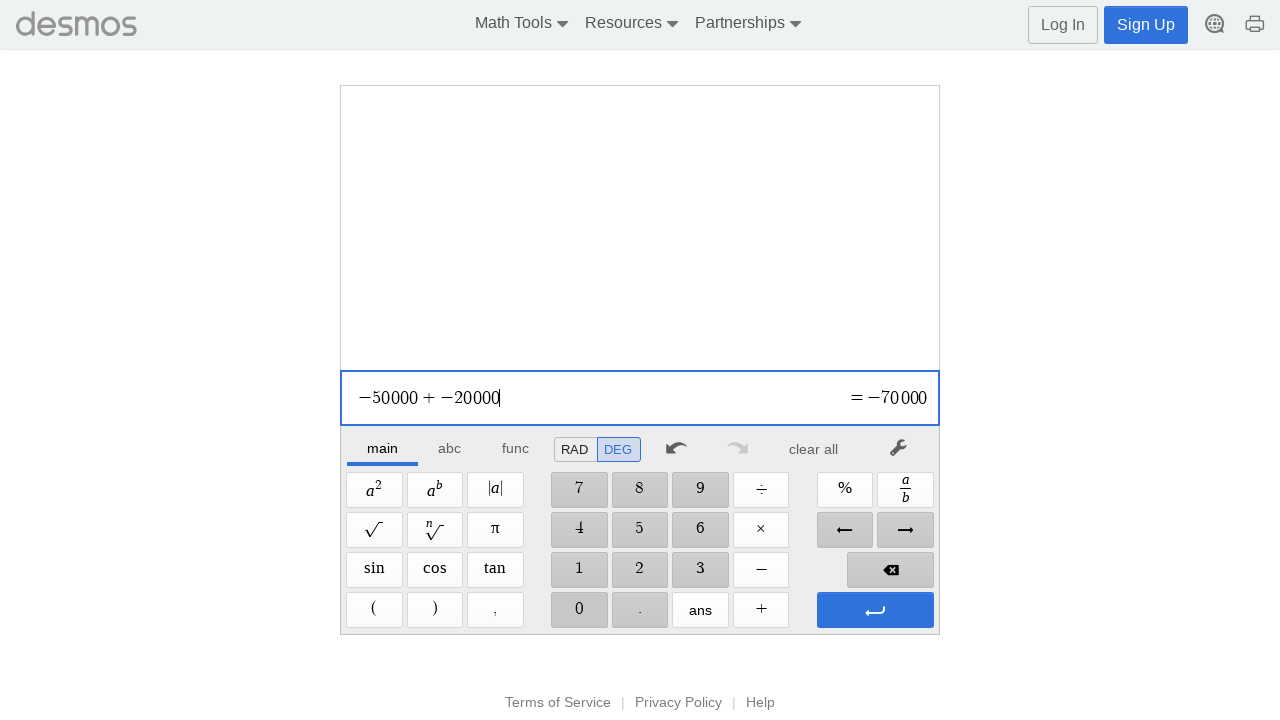

Clicked Enter to evaluate expression at (875, 610) on xpath=//span[@aria-label='Enter']
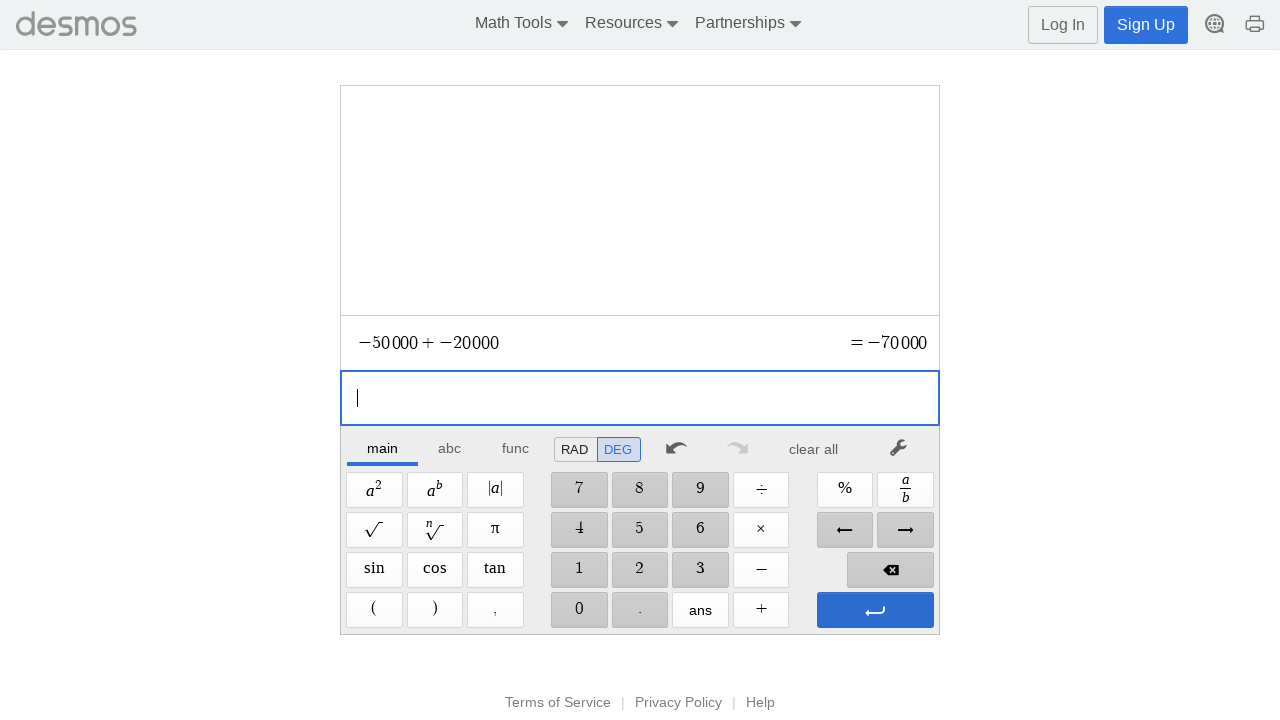

Waited 500ms for expression evaluation
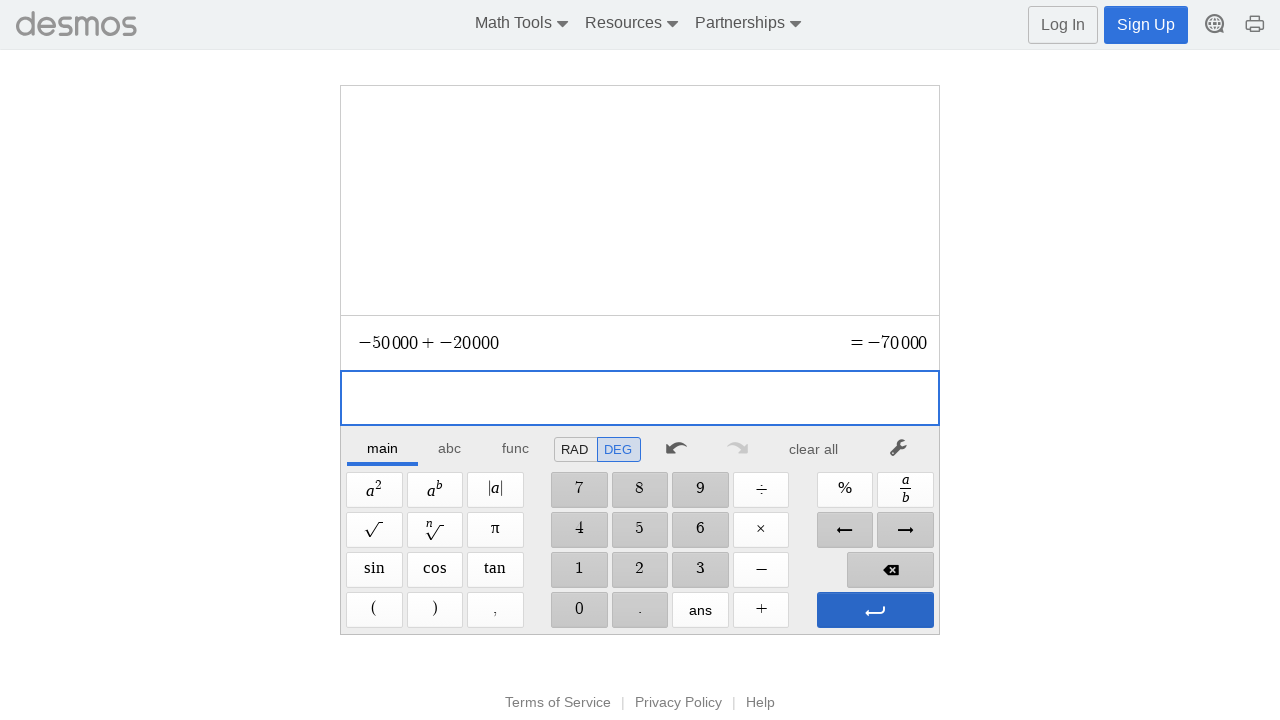

Clicked clear button to reset calculator at (814, 449) on xpath=//*[@id="main"]/div/div/div/div[2]/div[1]/div/div[7]
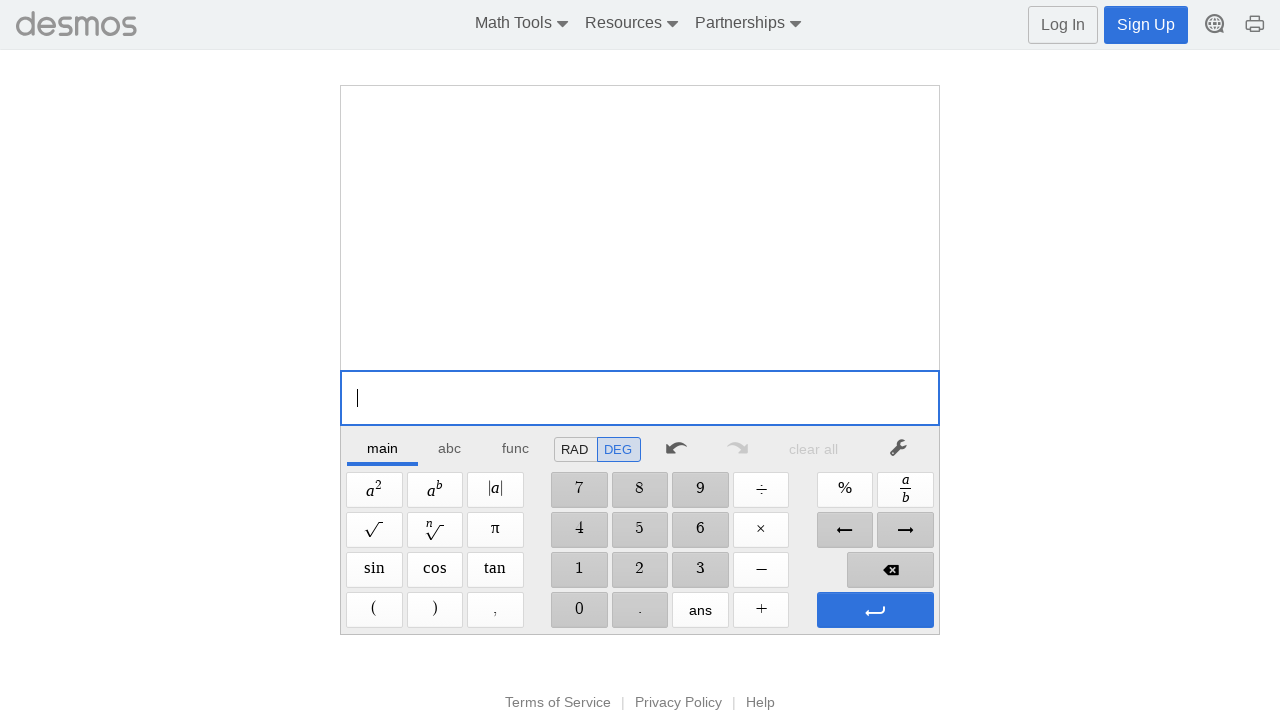

Waited 500ms after clearing
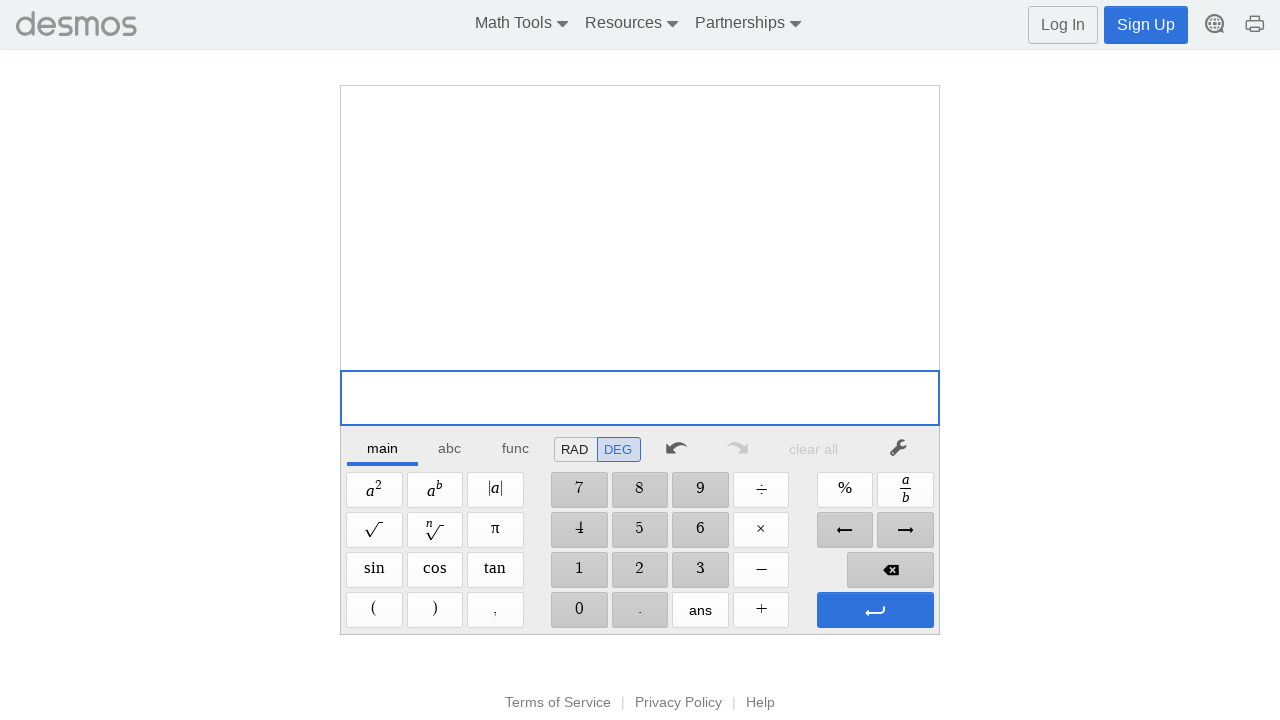

Completed ten thousands test: -50000+-20000
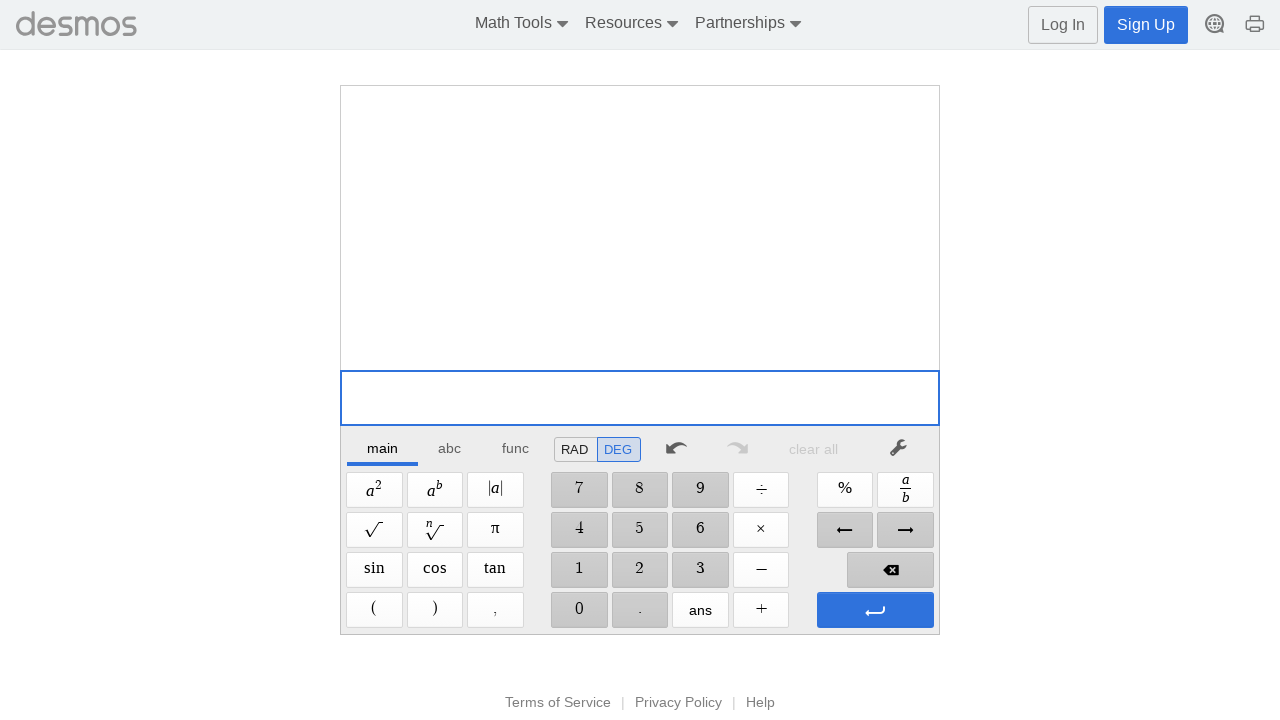

Clicked digit '1' at (579, 570) on //span[@aria-label='1']
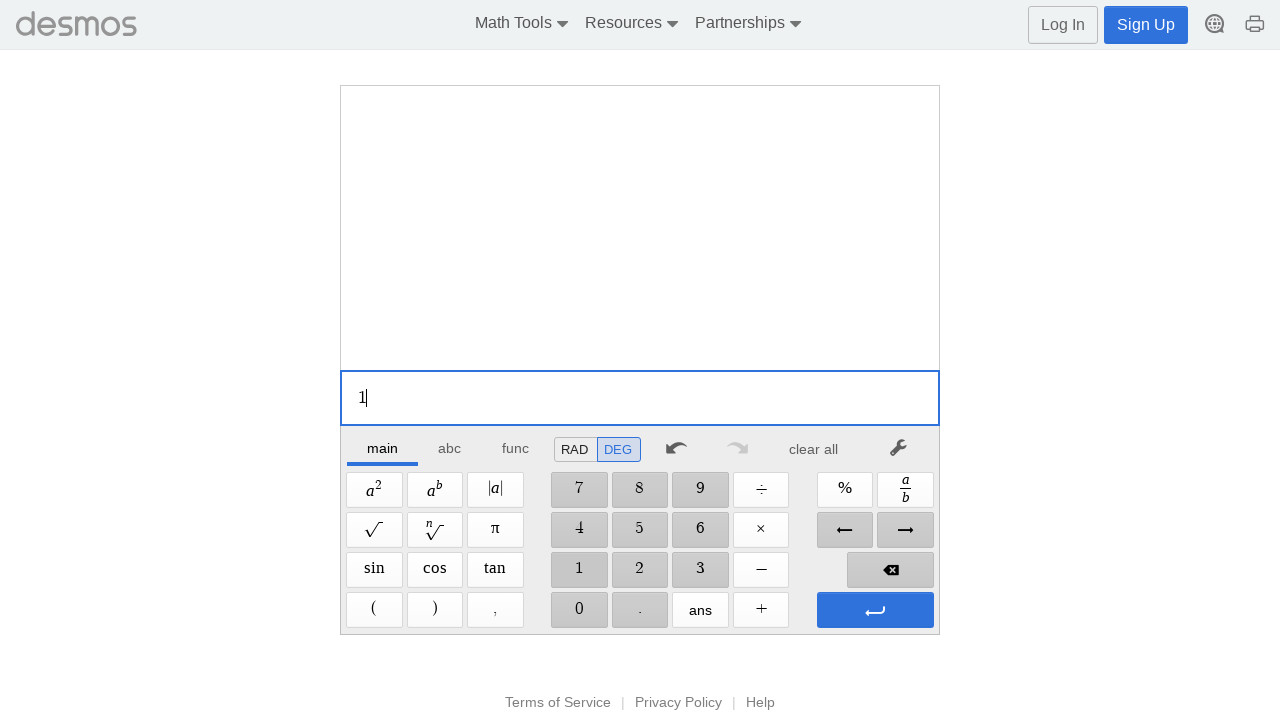

Clicked digit '2' at (640, 570) on //span[@aria-label='2']
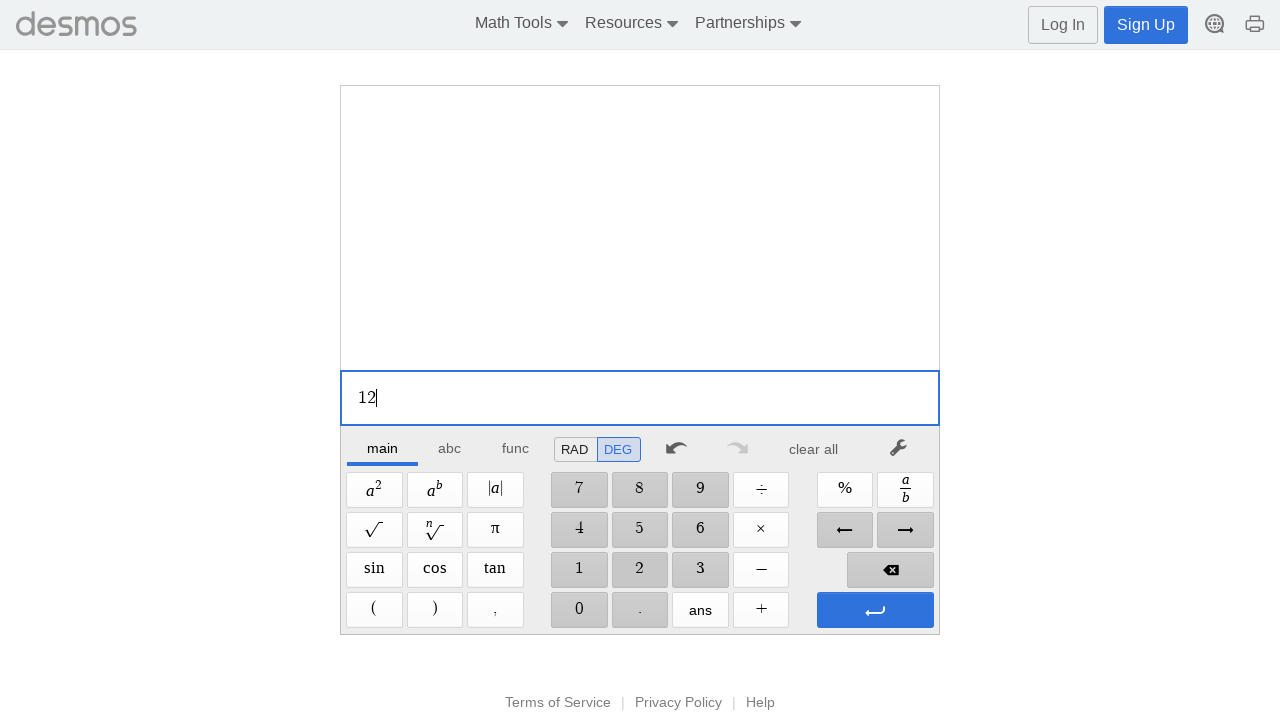

Clicked digit '3' at (700, 570) on //span[@aria-label='3']
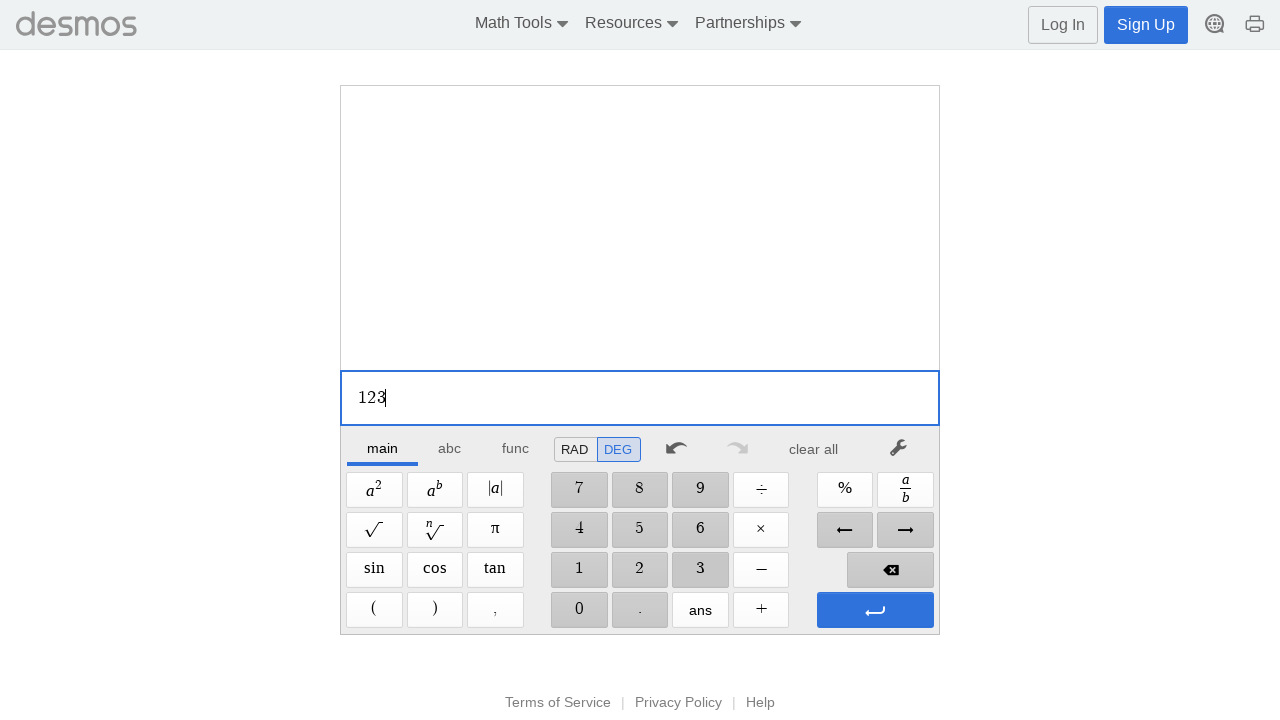

Clicked digit '4' at (579, 530) on //span[@aria-label='4']
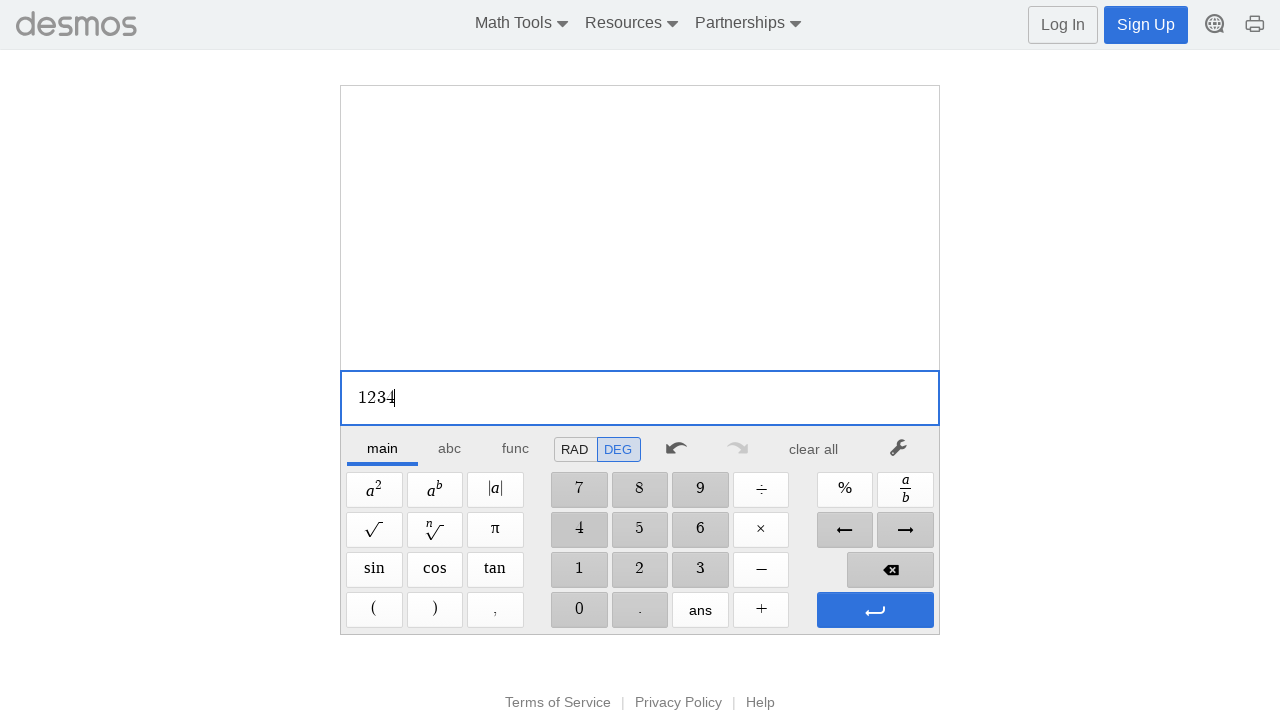

Clicked digit '5' at (640, 530) on //span[@aria-label='5']
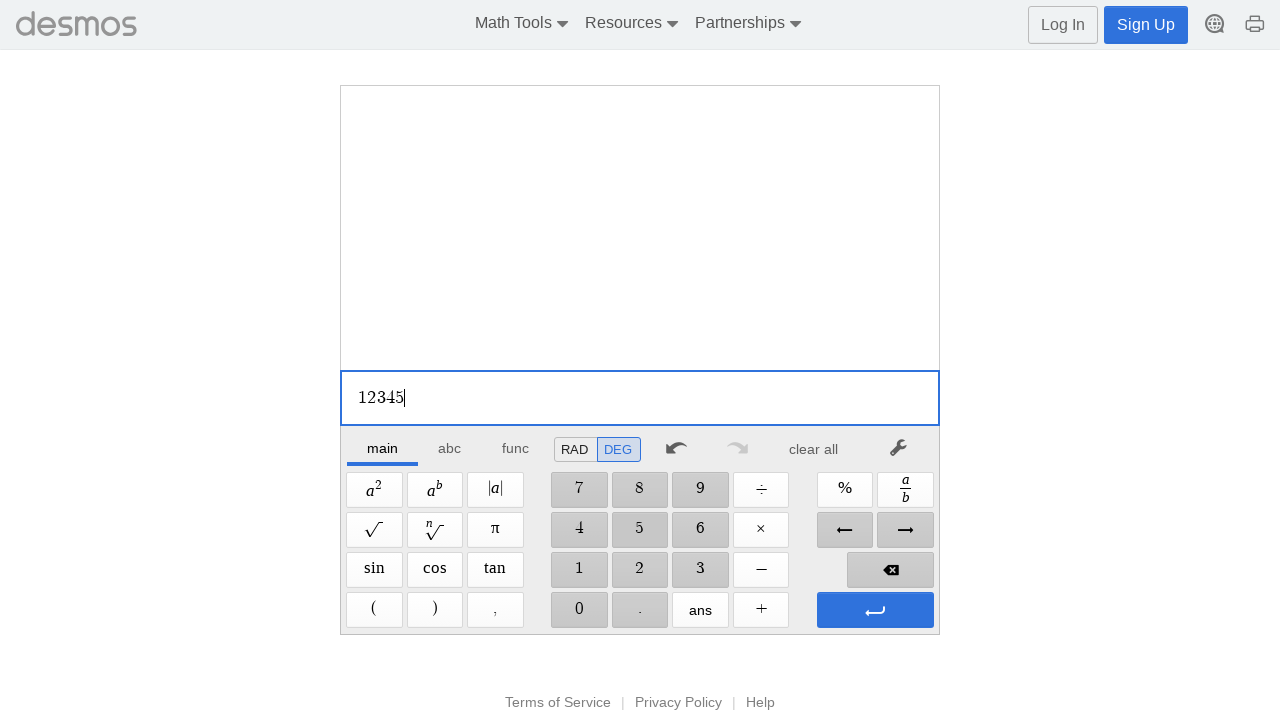

Clicked digit '6' at (700, 530) on //span[@aria-label='6']
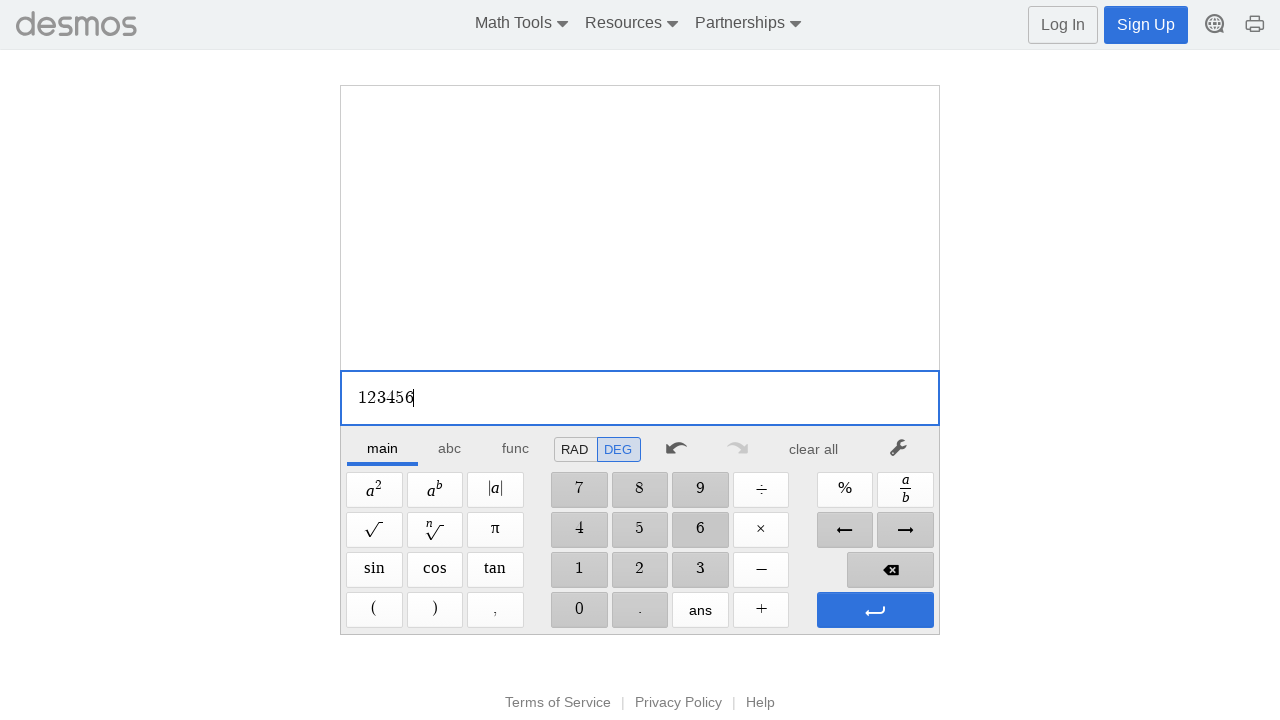

Clicked Plus operator at (761, 610) on xpath=//span[@aria-label='Plus']
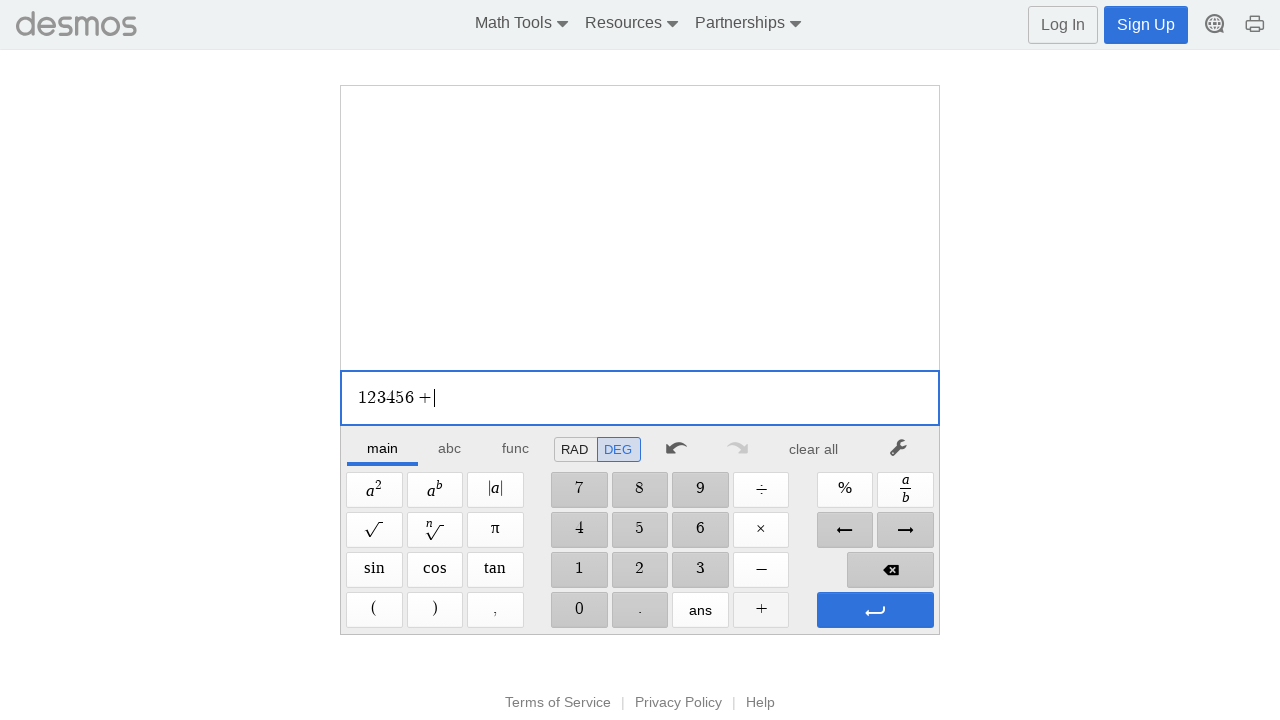

Clicked digit '6' at (700, 530) on //span[@aria-label='6']
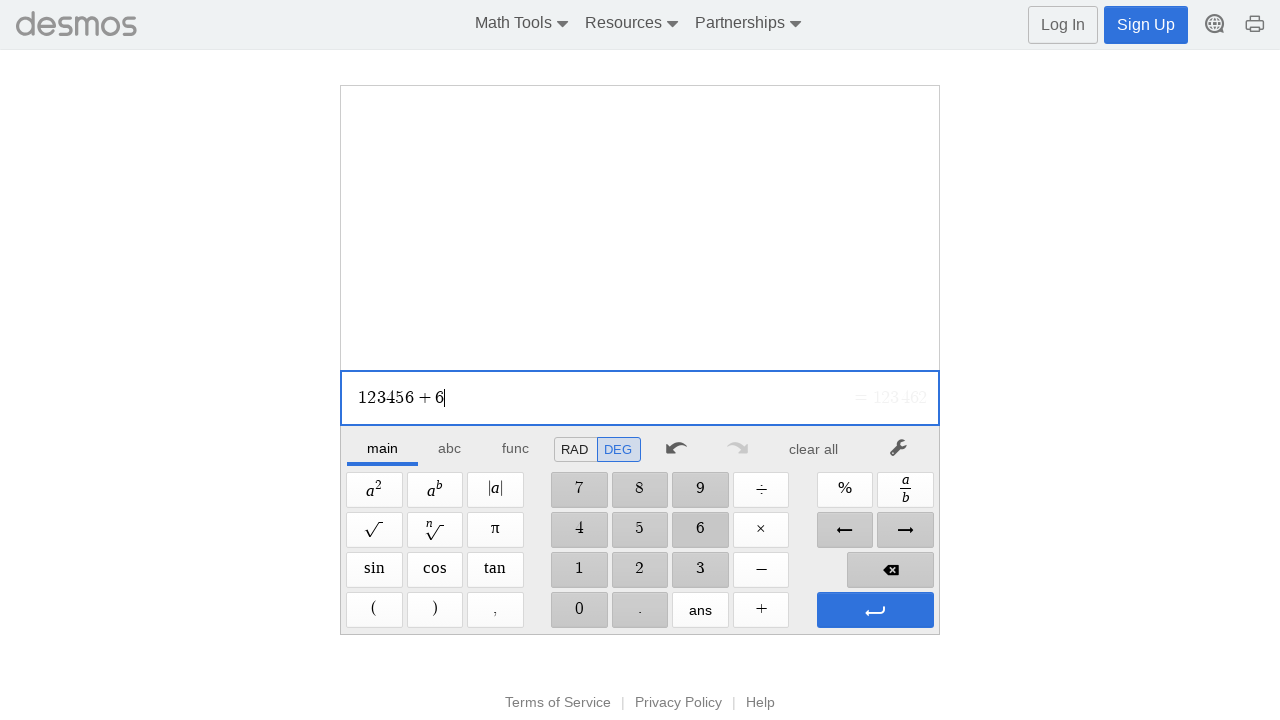

Clicked digit '5' at (640, 530) on //span[@aria-label='5']
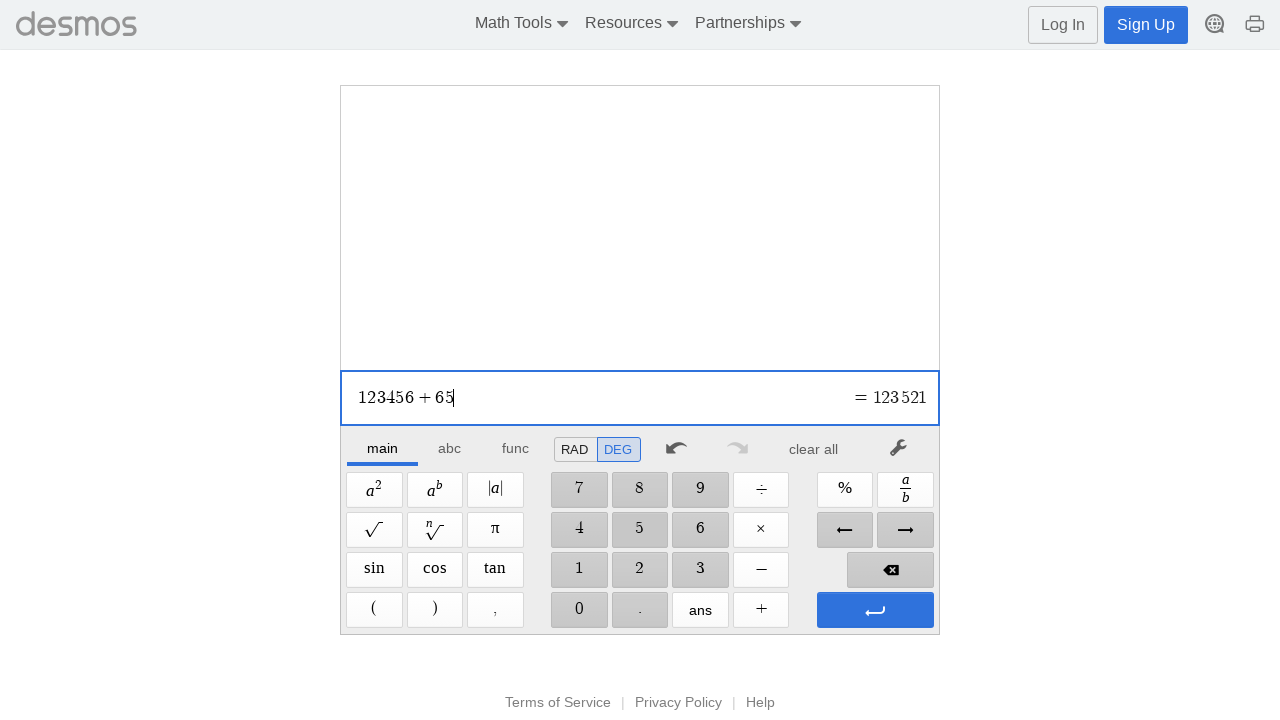

Clicked digit '4' at (579, 530) on //span[@aria-label='4']
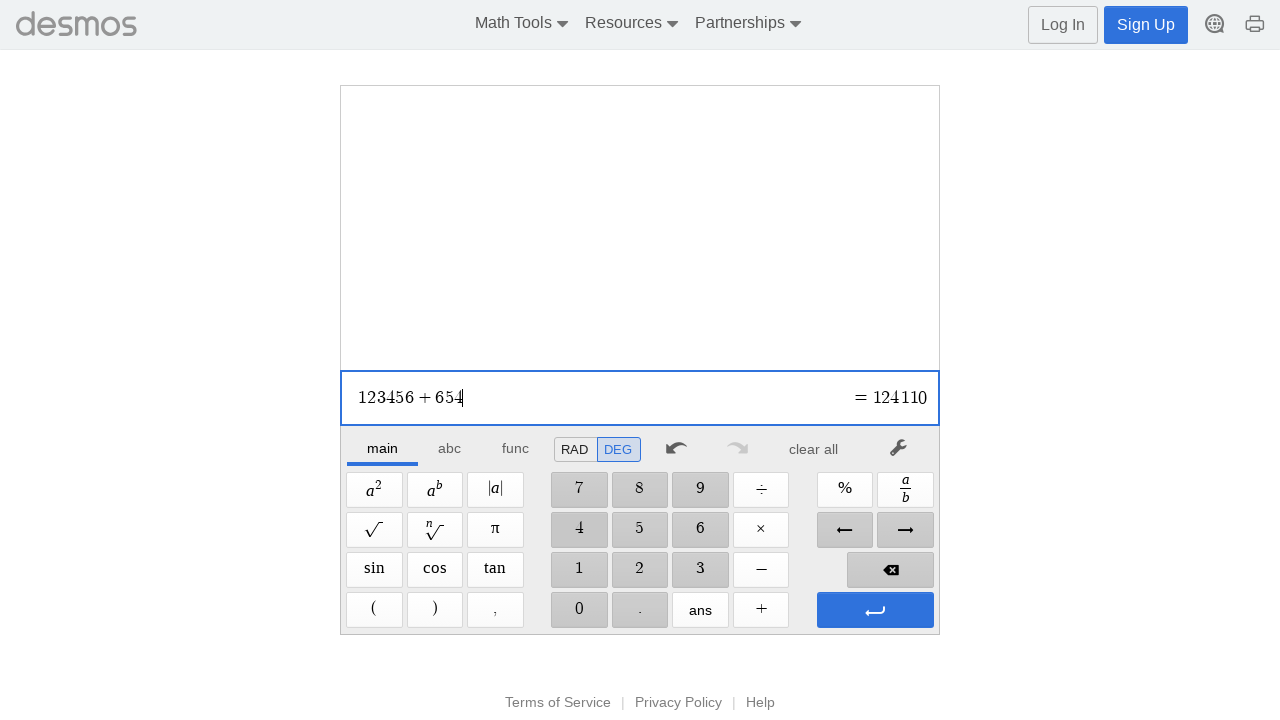

Clicked digit '3' at (700, 570) on //span[@aria-label='3']
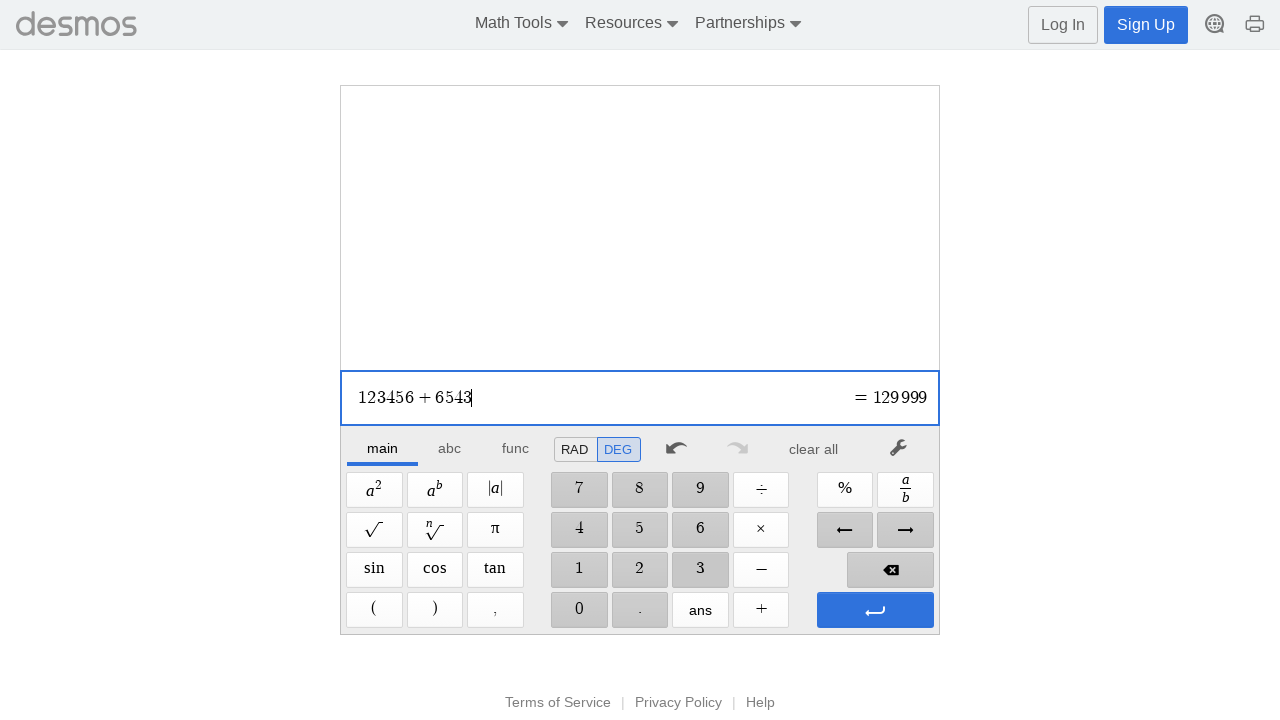

Clicked digit '2' at (640, 570) on //span[@aria-label='2']
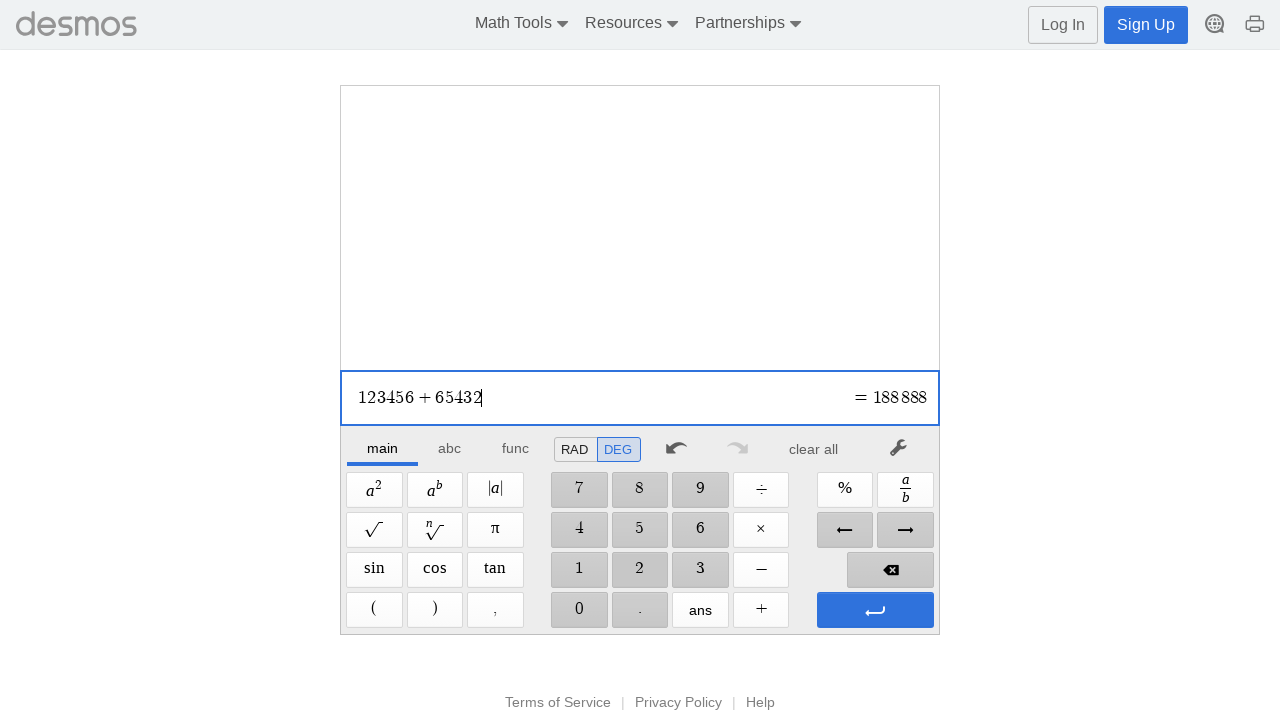

Clicked digit '1' at (579, 570) on //span[@aria-label='1']
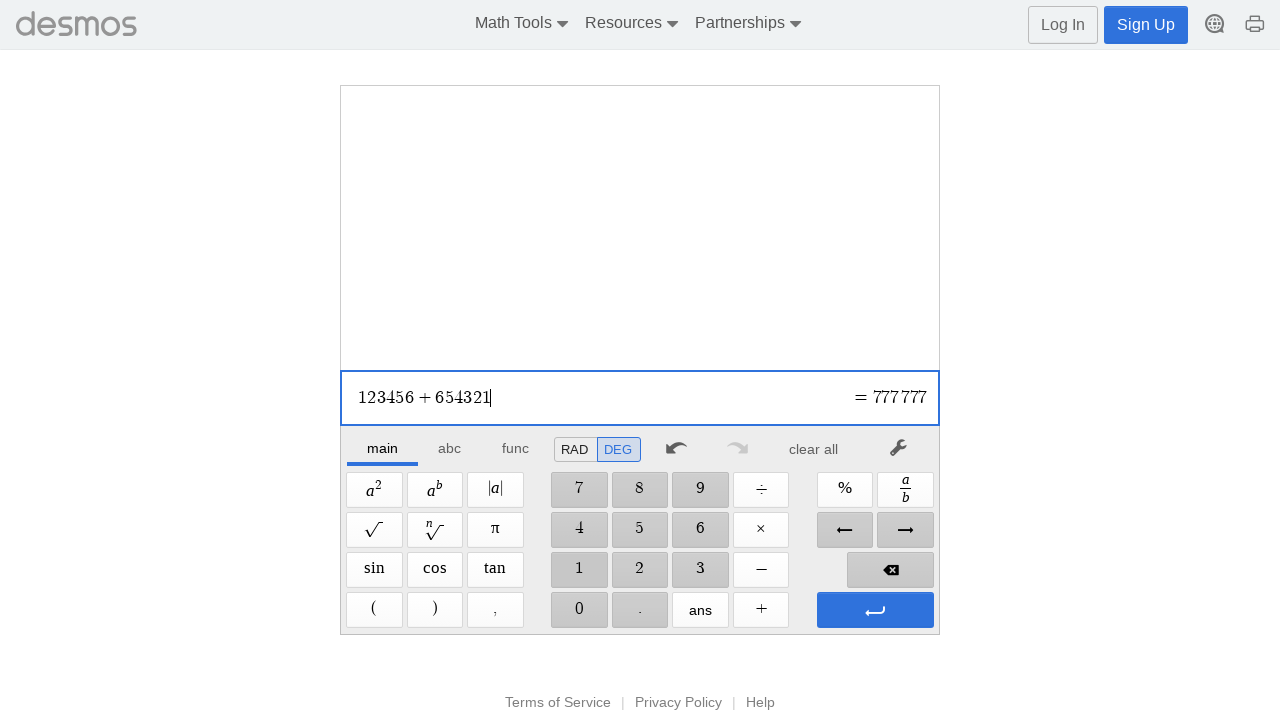

Clicked Enter to evaluate expression at (875, 610) on xpath=//span[@aria-label='Enter']
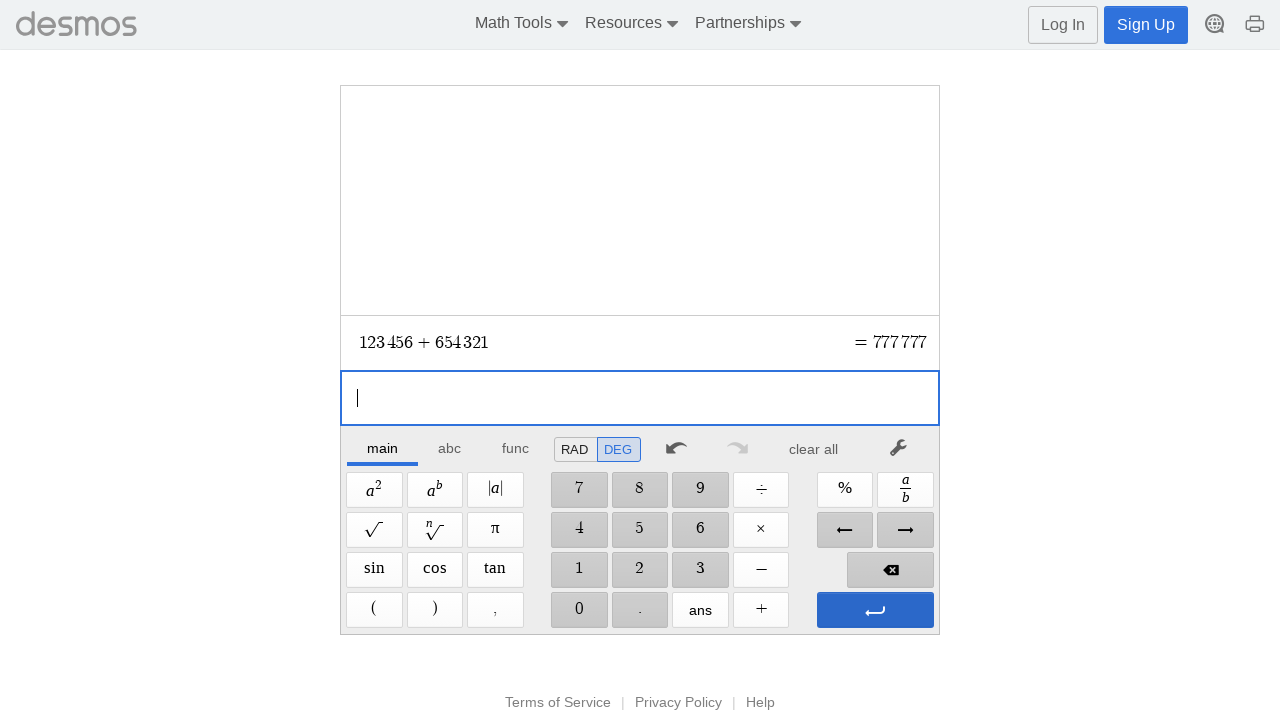

Waited 500ms for expression evaluation
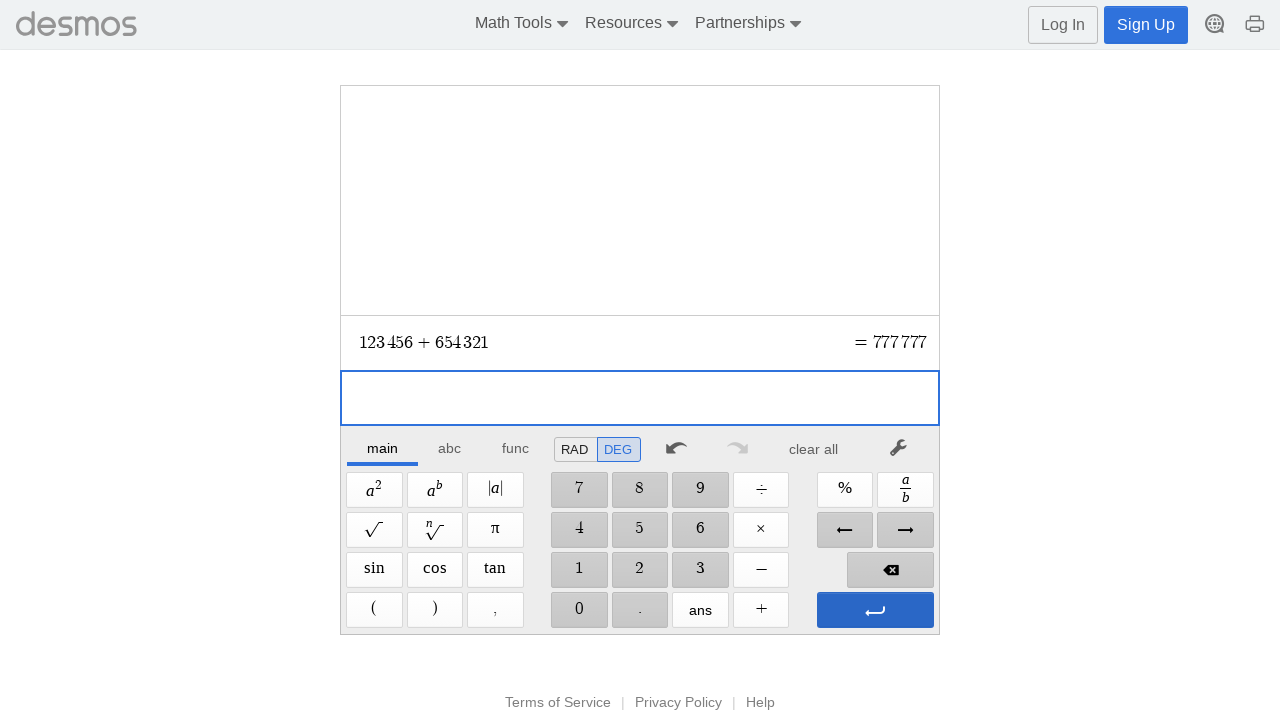

Clicked clear button to reset calculator at (814, 449) on xpath=//*[@id="main"]/div/div/div/div[2]/div[1]/div/div[7]
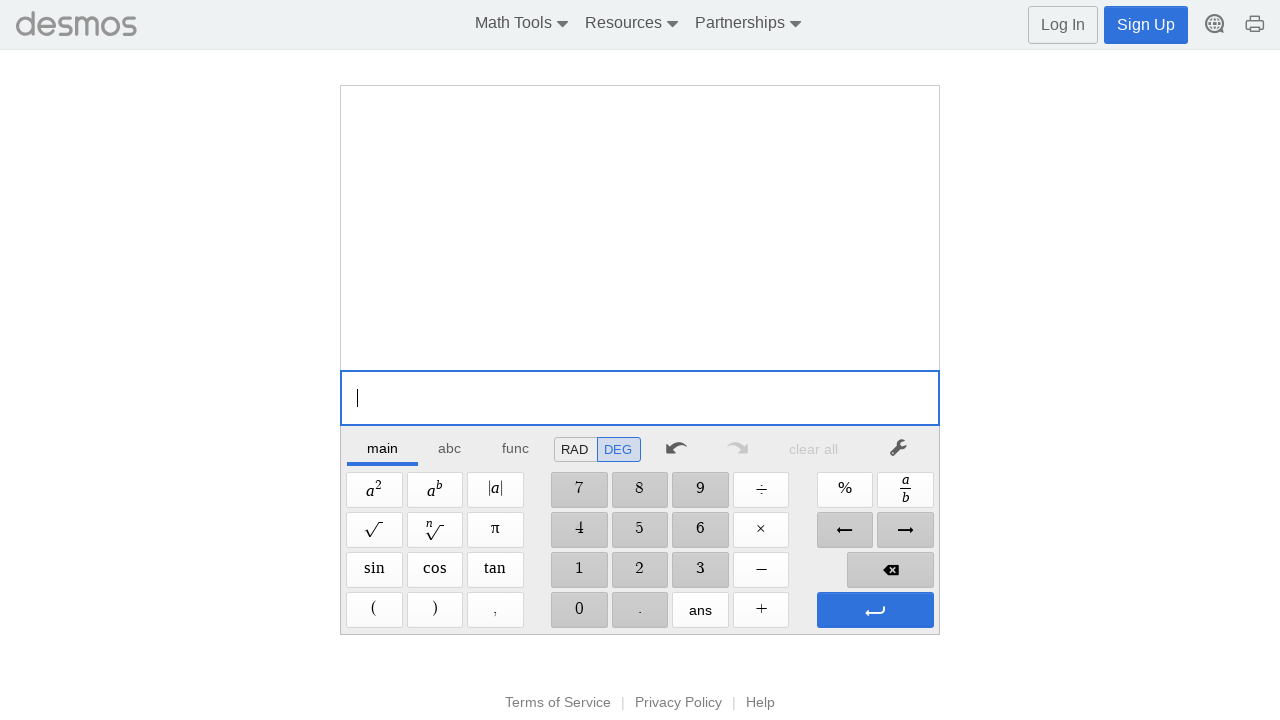

Waited 500ms after clearing
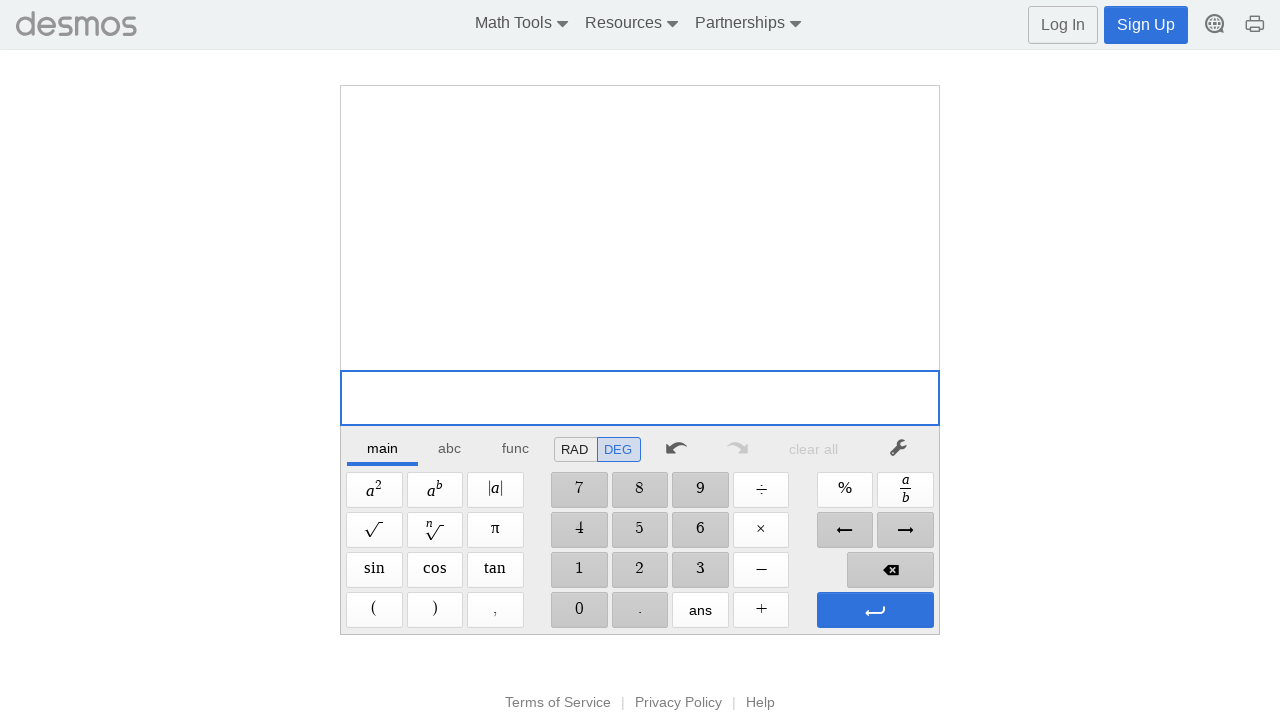

Completed hundred thousands test: 123456+654321
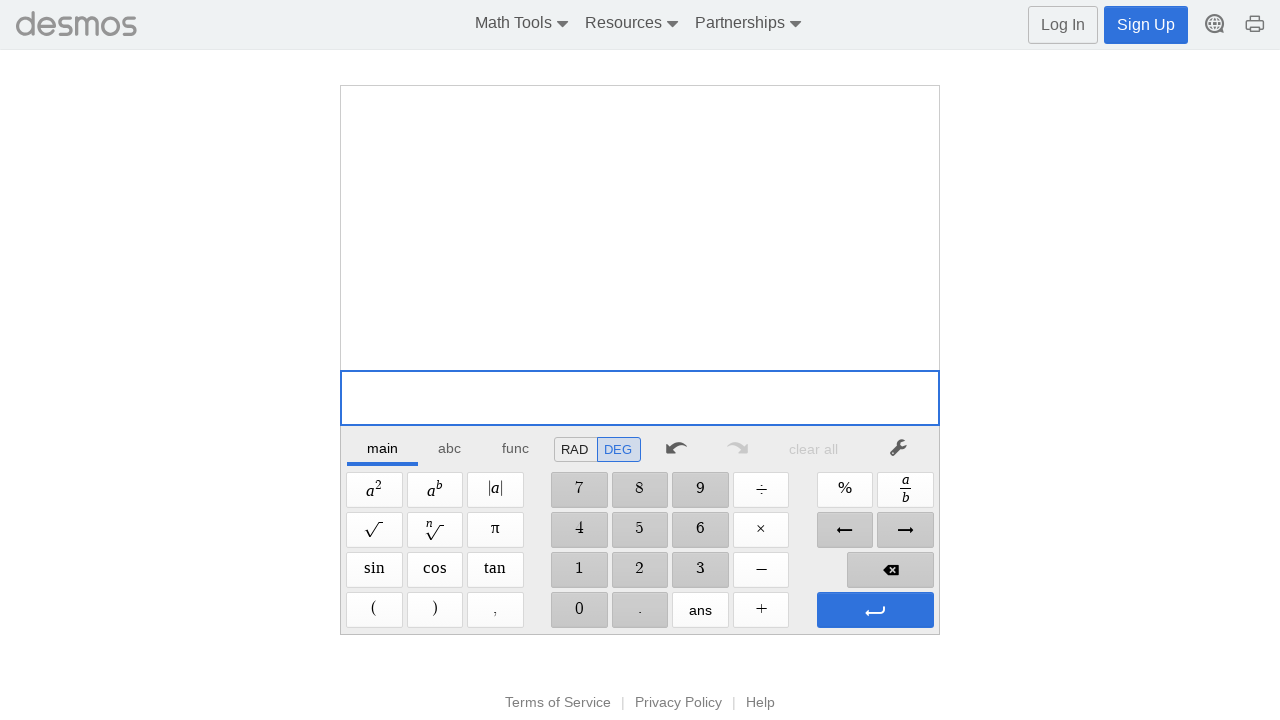

Clicked Minus operator at (761, 570) on xpath=//span[@aria-label='Minus']
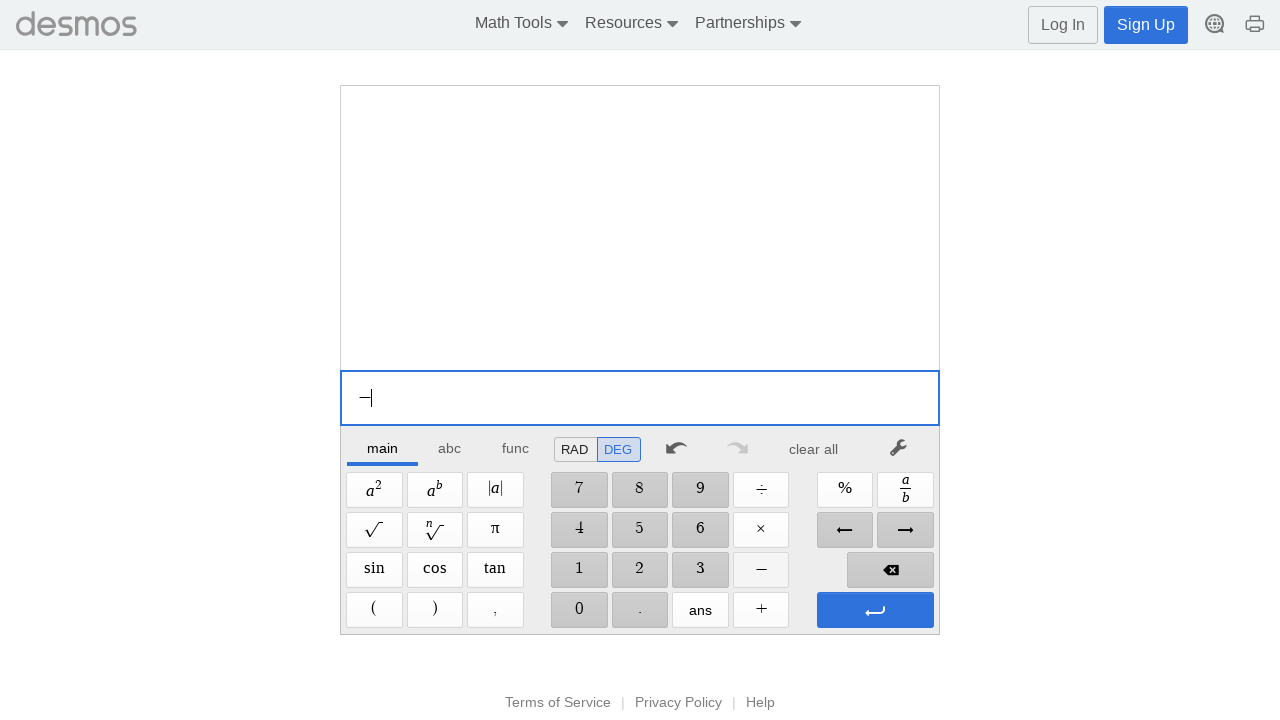

Clicked digit '7' at (579, 490) on //span[@aria-label='7']
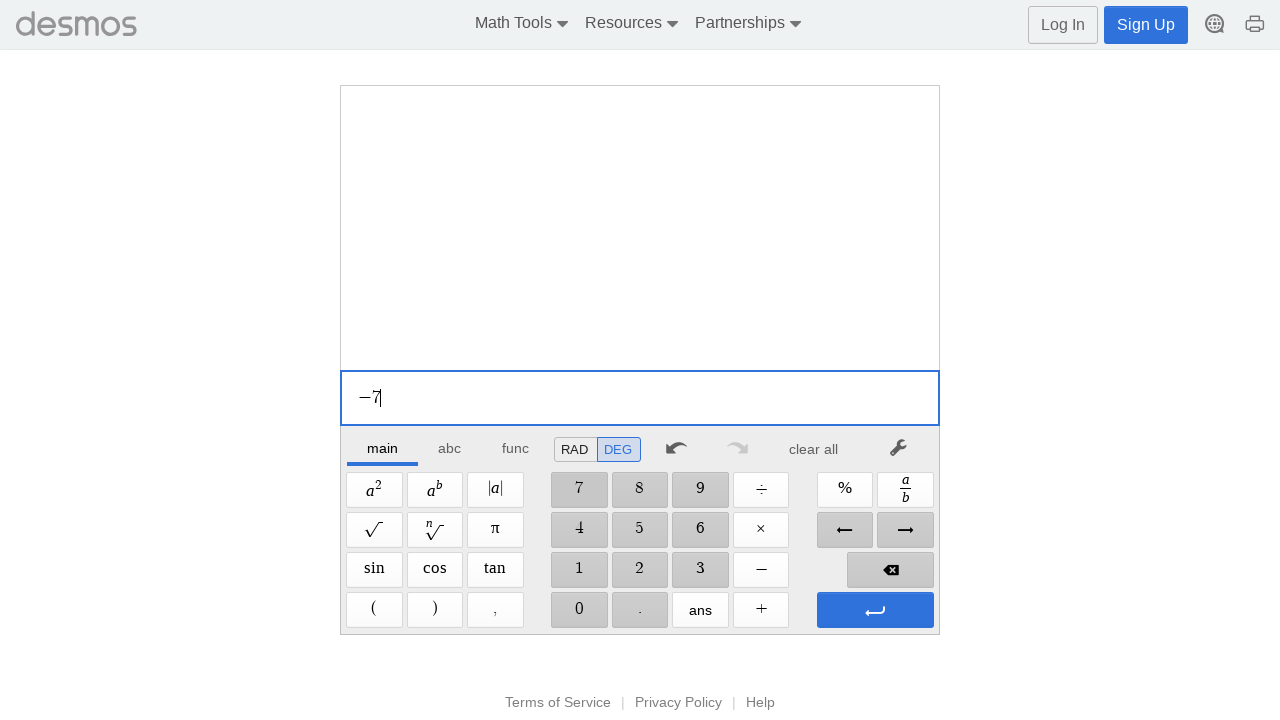

Clicked digit '0' at (579, 610) on //span[@aria-label='0']
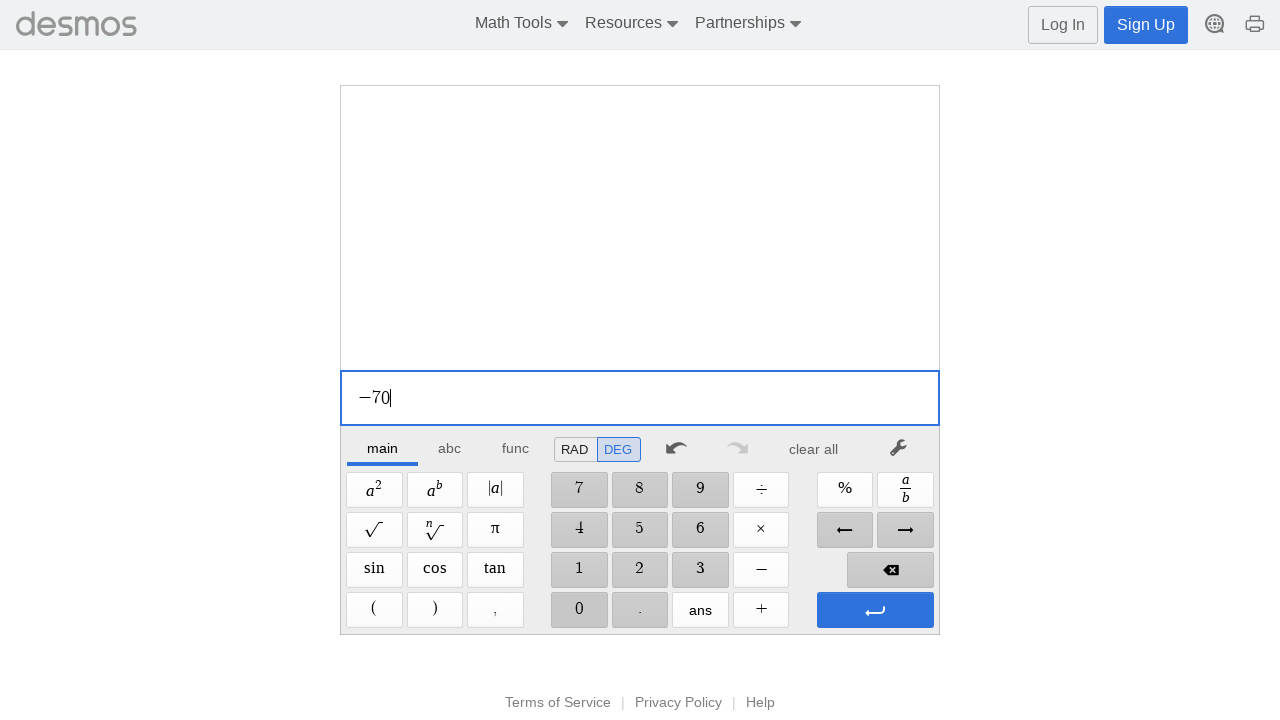

Clicked digit '0' at (579, 610) on //span[@aria-label='0']
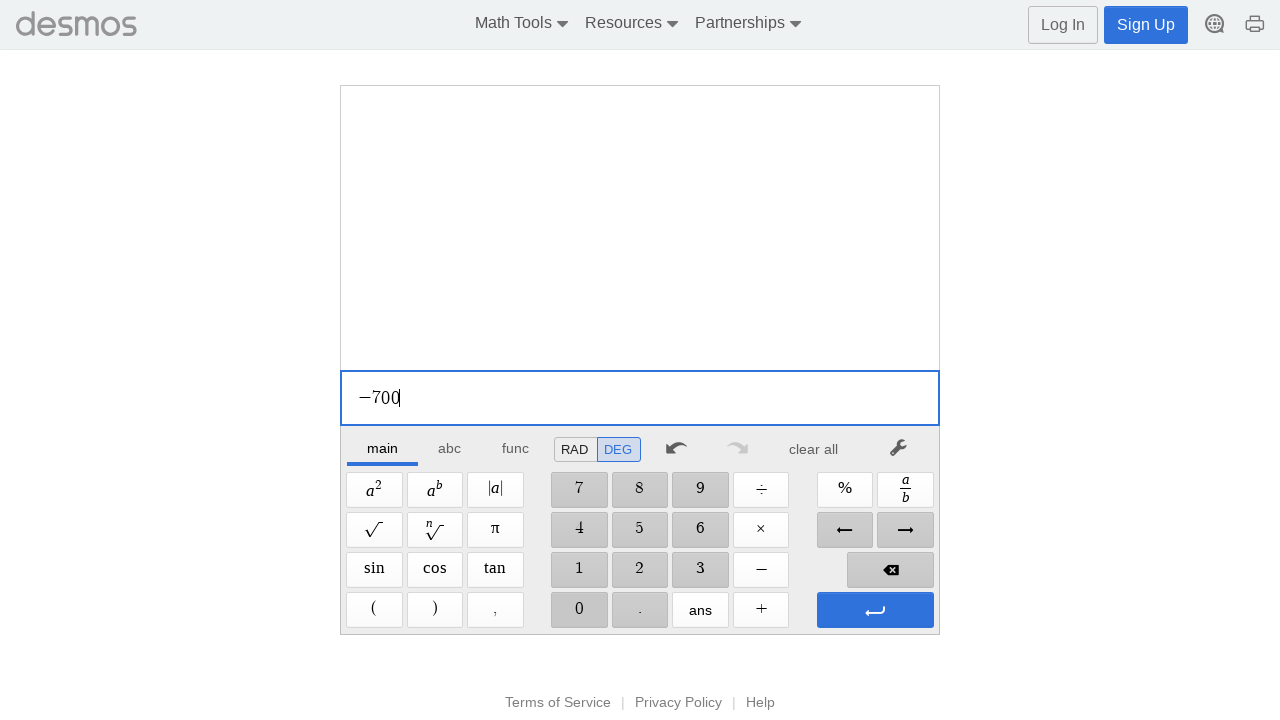

Clicked digit '0' at (579, 610) on //span[@aria-label='0']
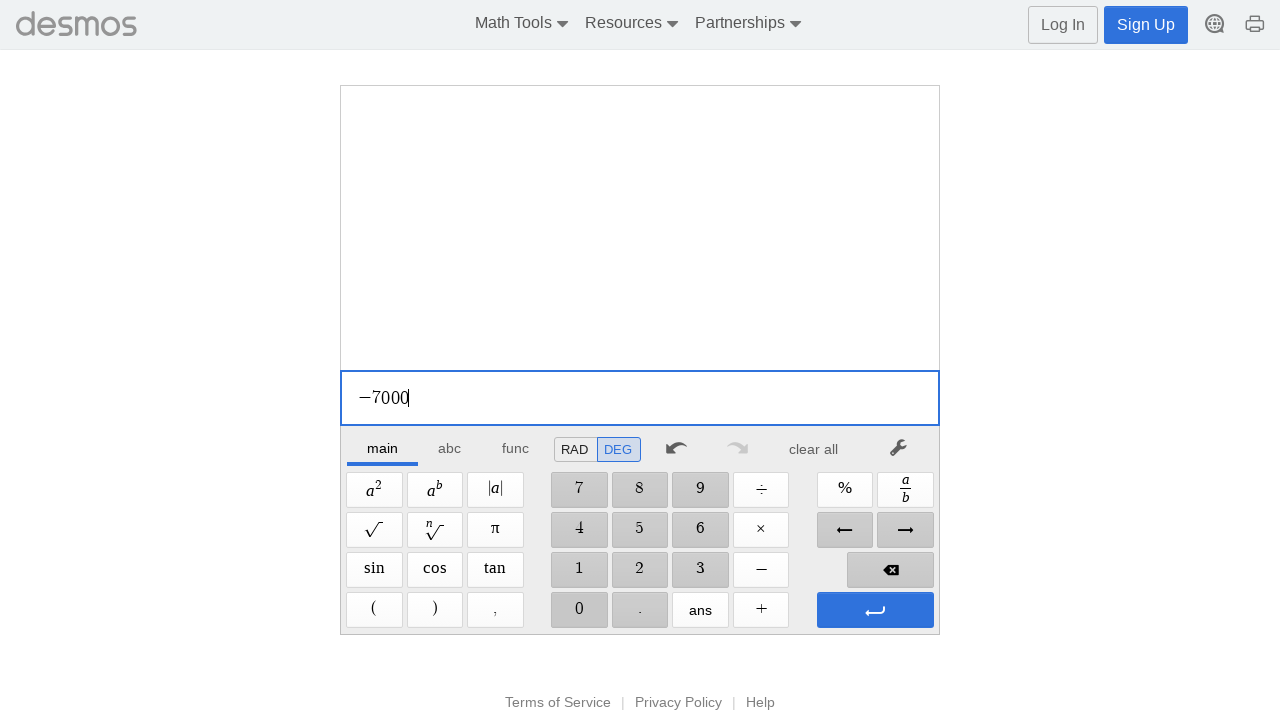

Clicked digit '0' at (579, 610) on //span[@aria-label='0']
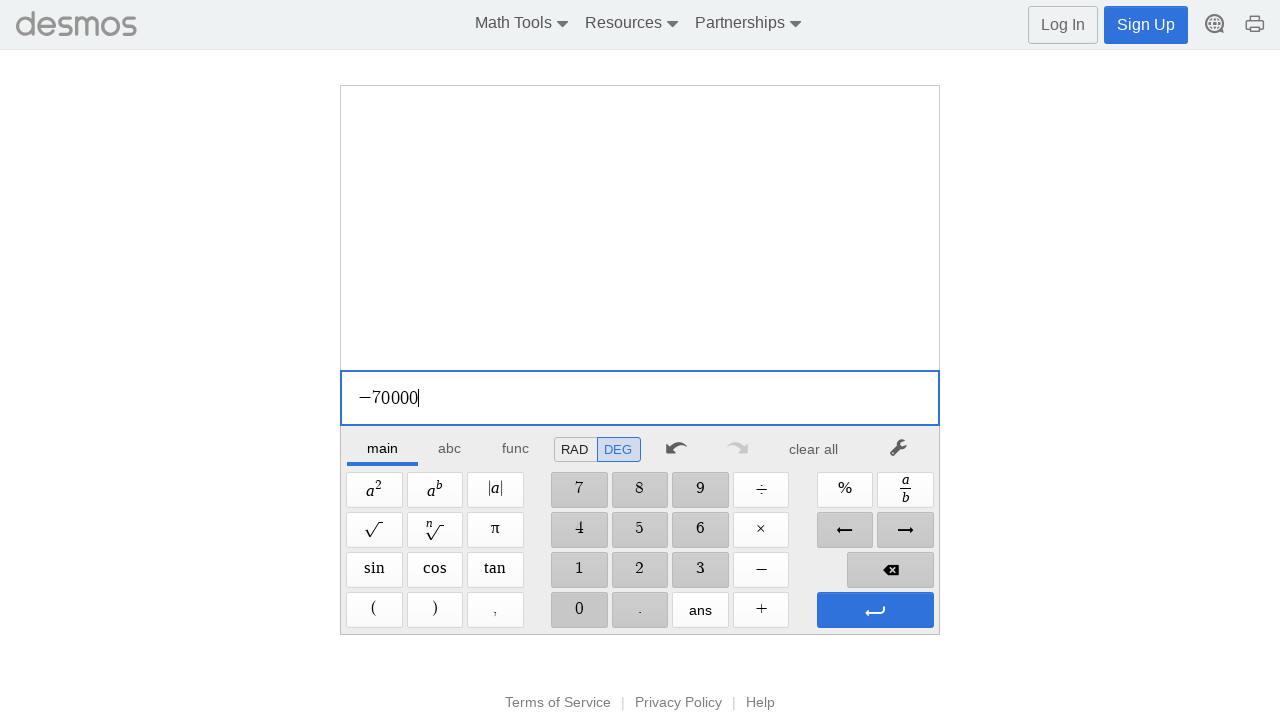

Clicked digit '0' at (579, 610) on //span[@aria-label='0']
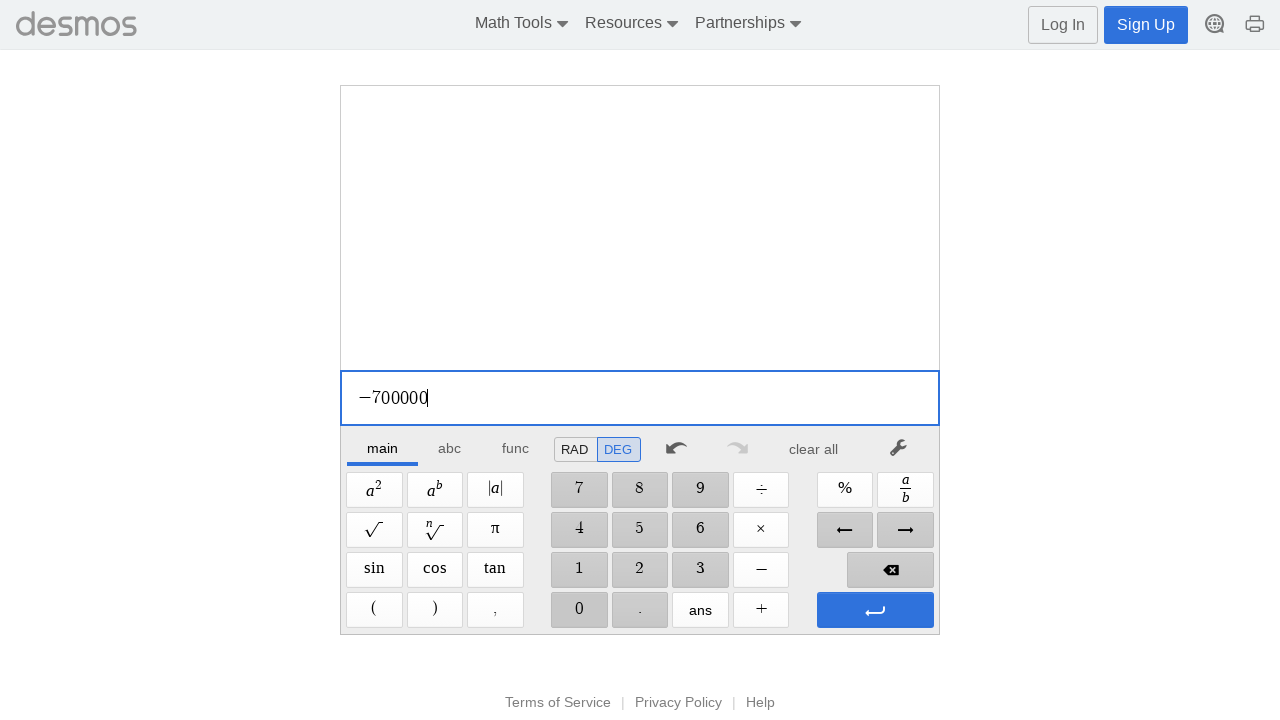

Clicked Plus operator at (761, 610) on xpath=//span[@aria-label='Plus']
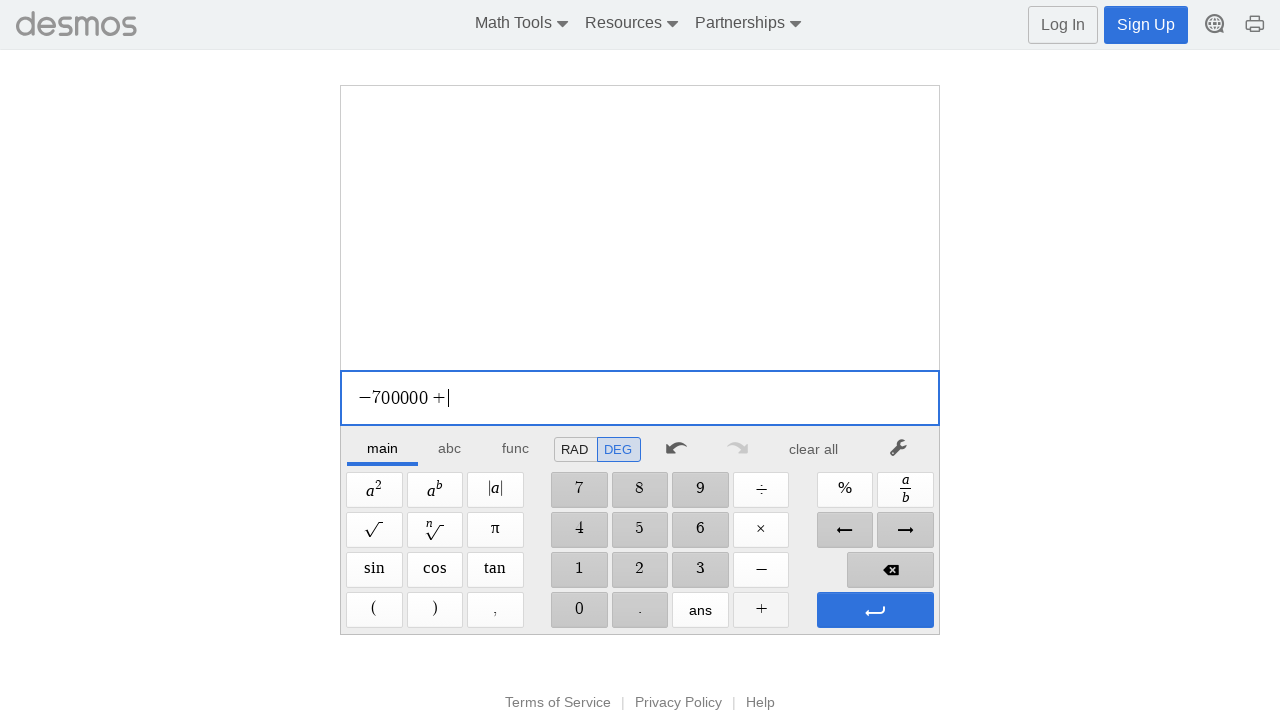

Clicked Minus operator at (761, 570) on xpath=//span[@aria-label='Minus']
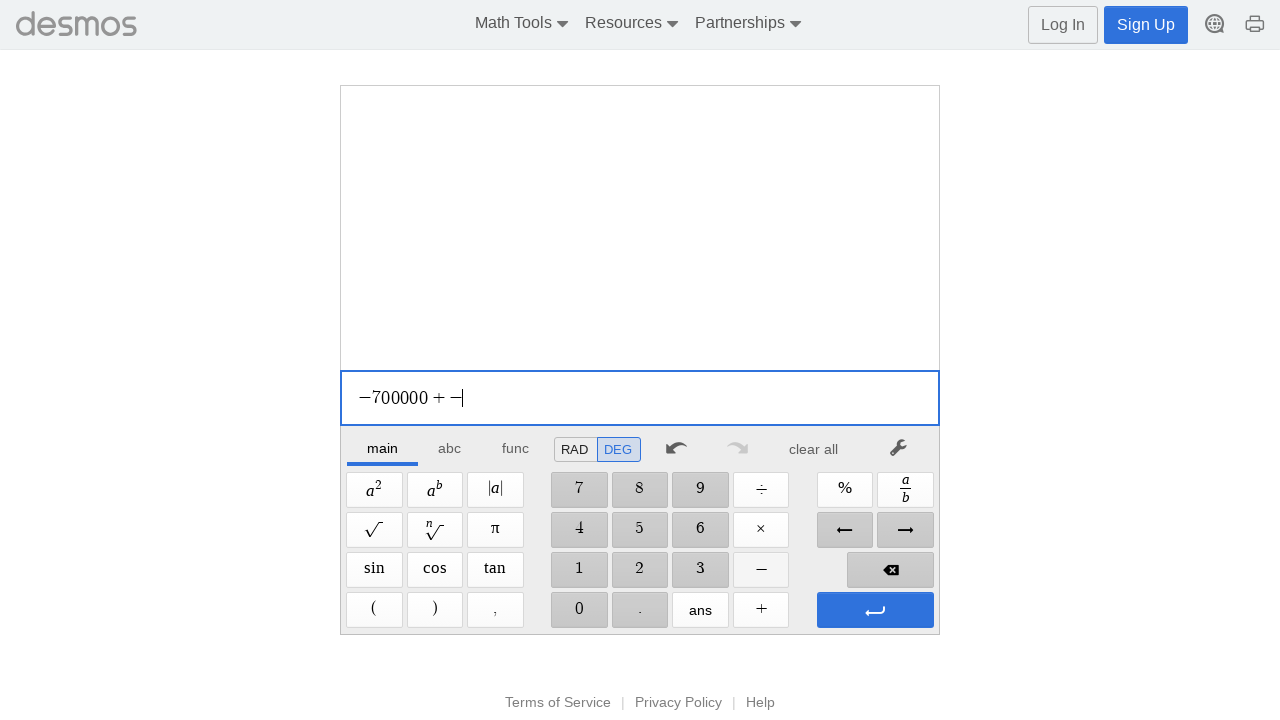

Clicked digit '3' at (700, 570) on //span[@aria-label='3']
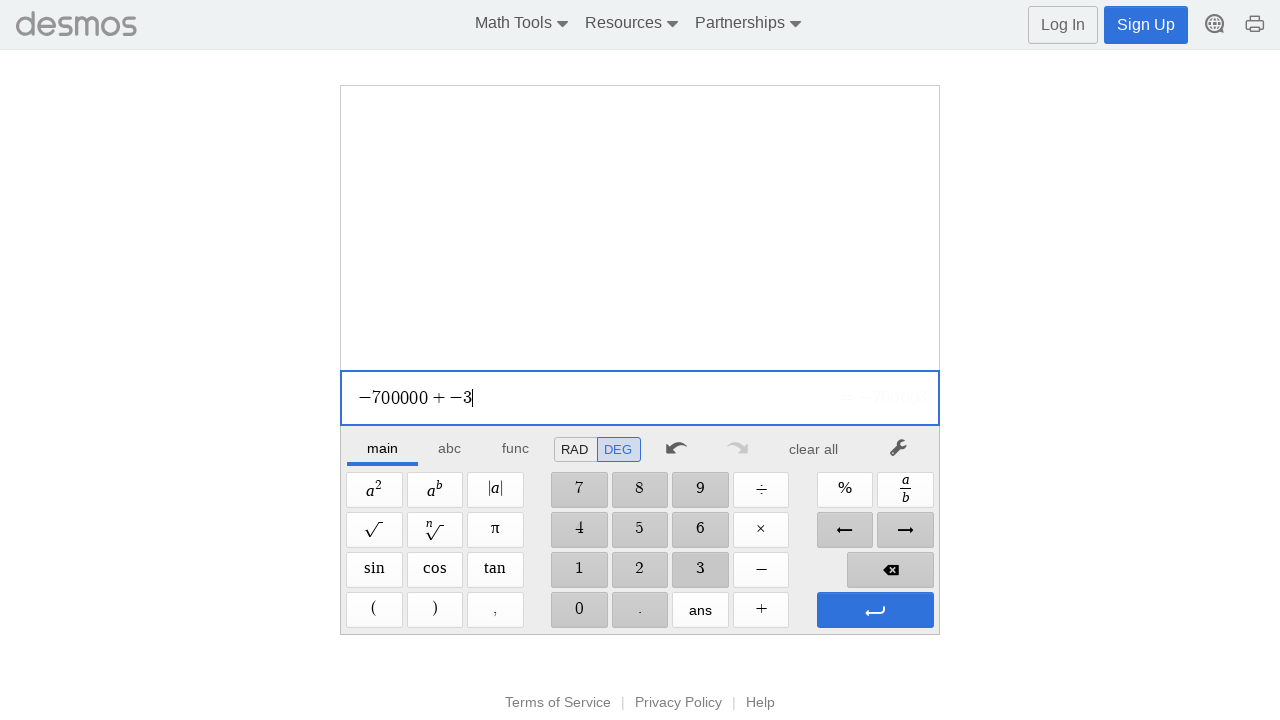

Clicked digit '0' at (579, 610) on //span[@aria-label='0']
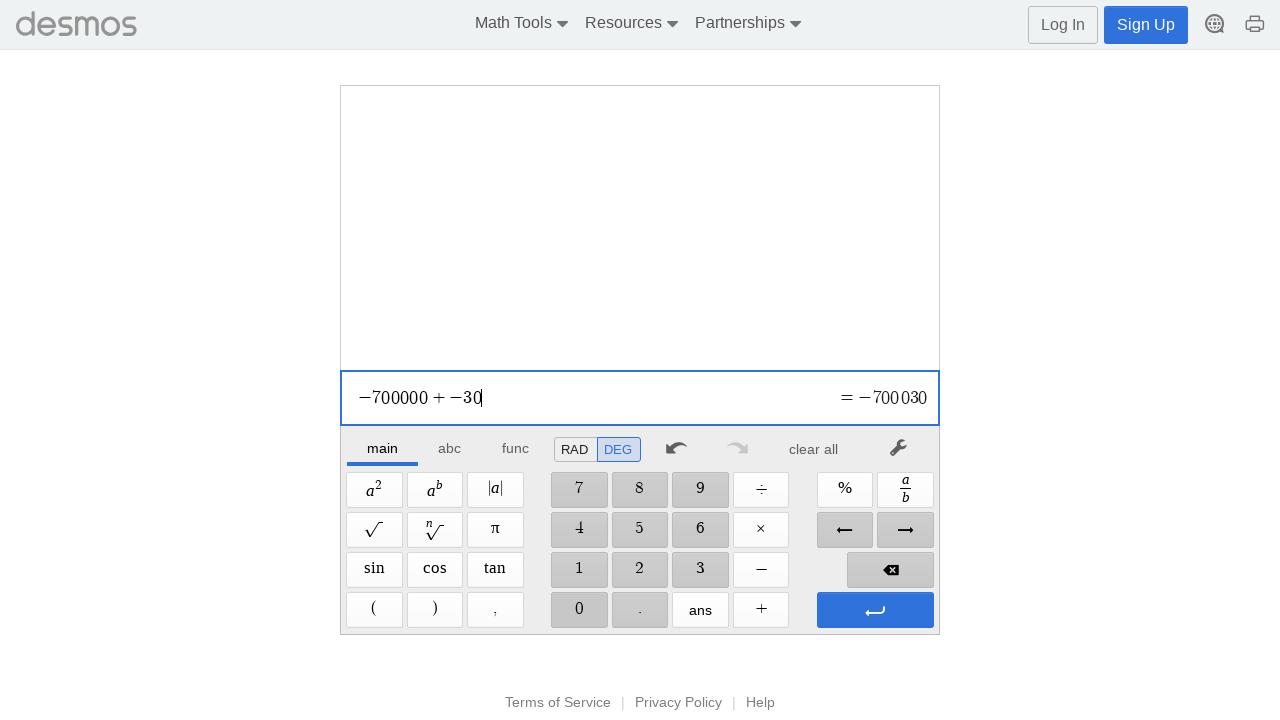

Clicked digit '0' at (579, 610) on //span[@aria-label='0']
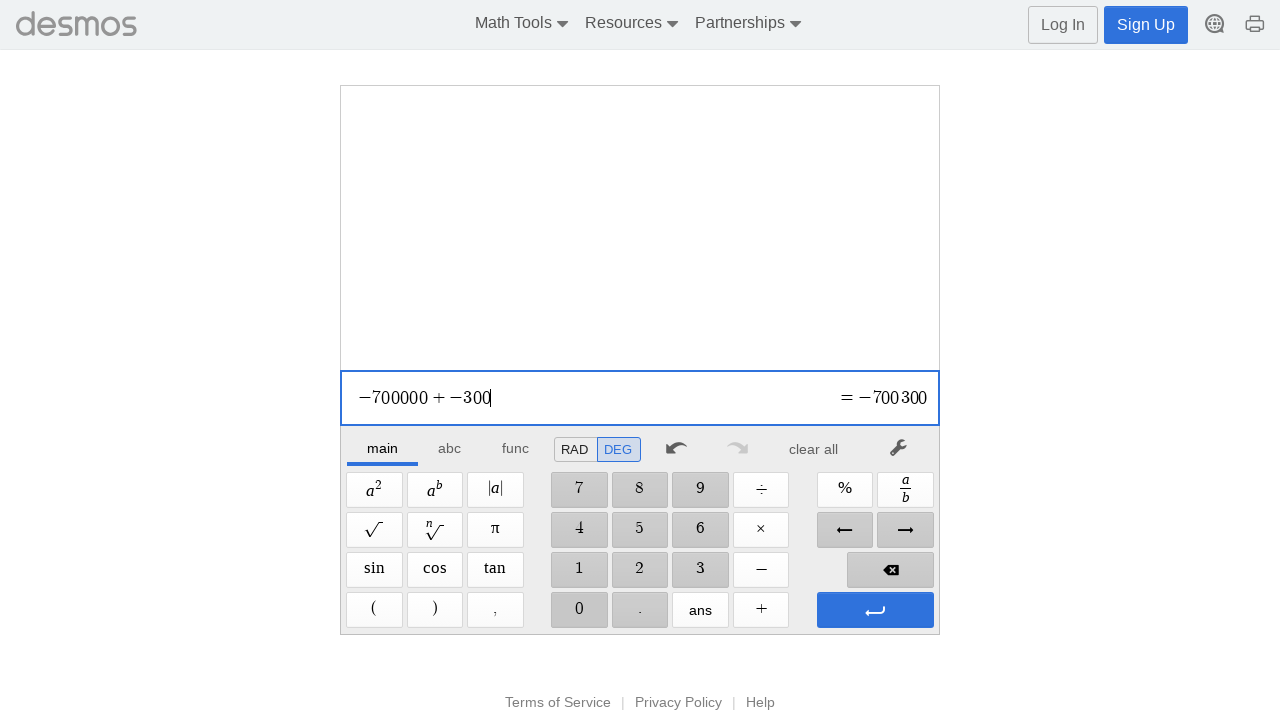

Clicked digit '0' at (579, 610) on //span[@aria-label='0']
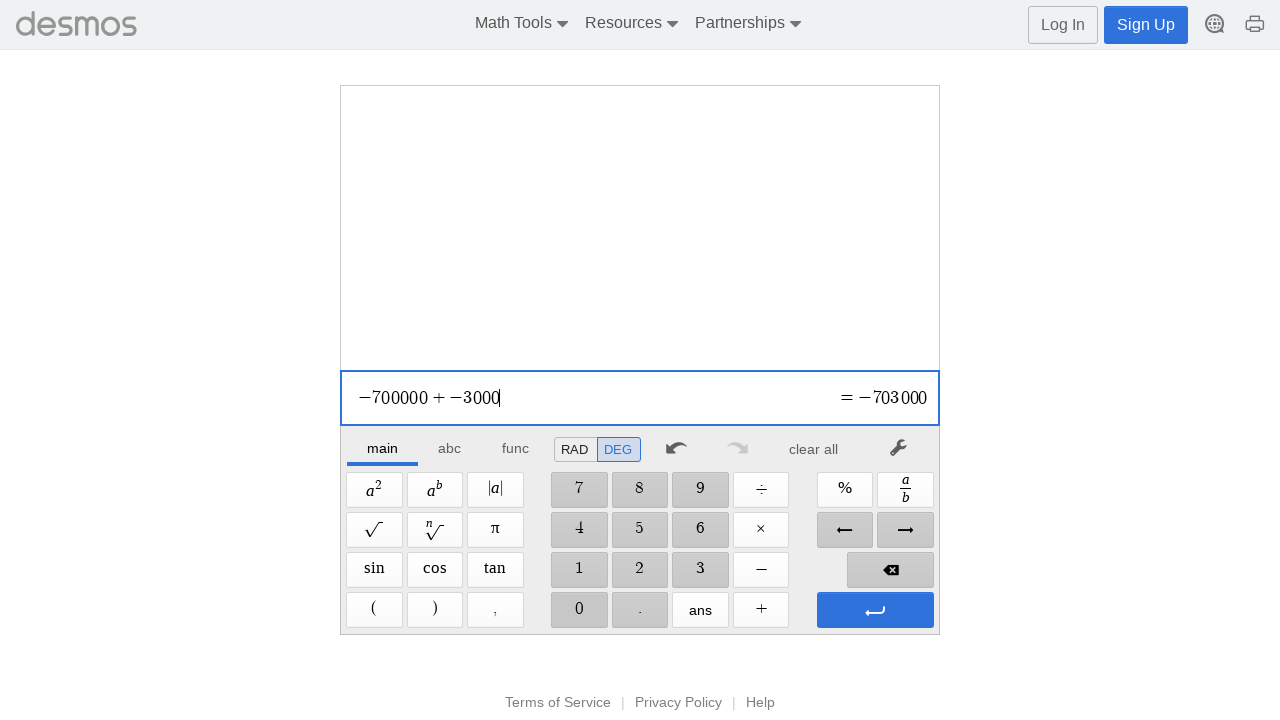

Clicked digit '0' at (579, 610) on //span[@aria-label='0']
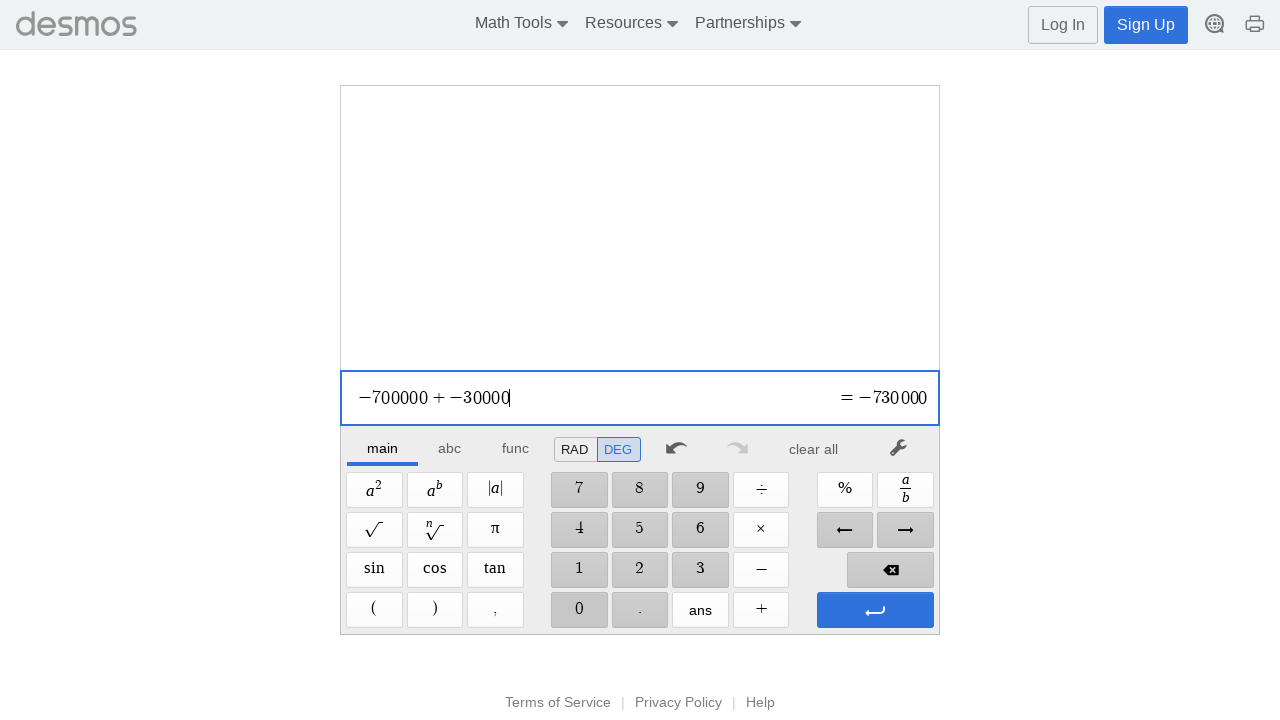

Clicked digit '0' at (579, 610) on //span[@aria-label='0']
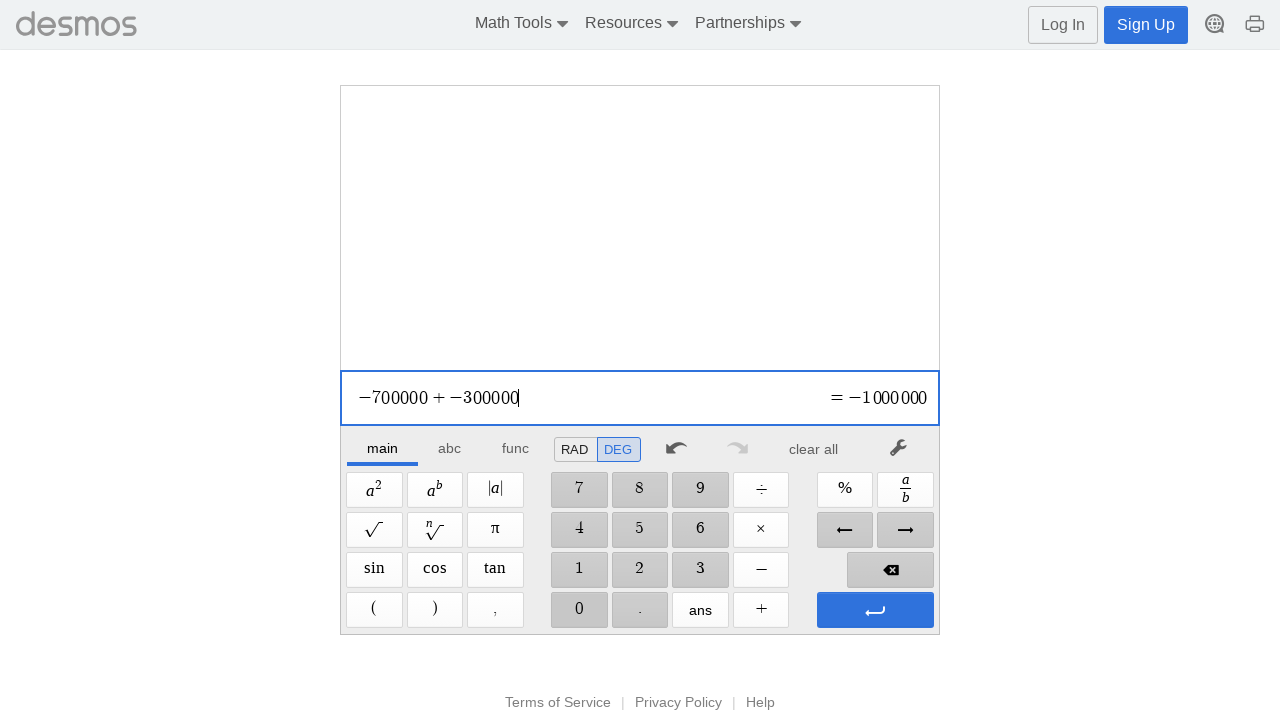

Clicked Enter to evaluate expression at (875, 610) on xpath=//span[@aria-label='Enter']
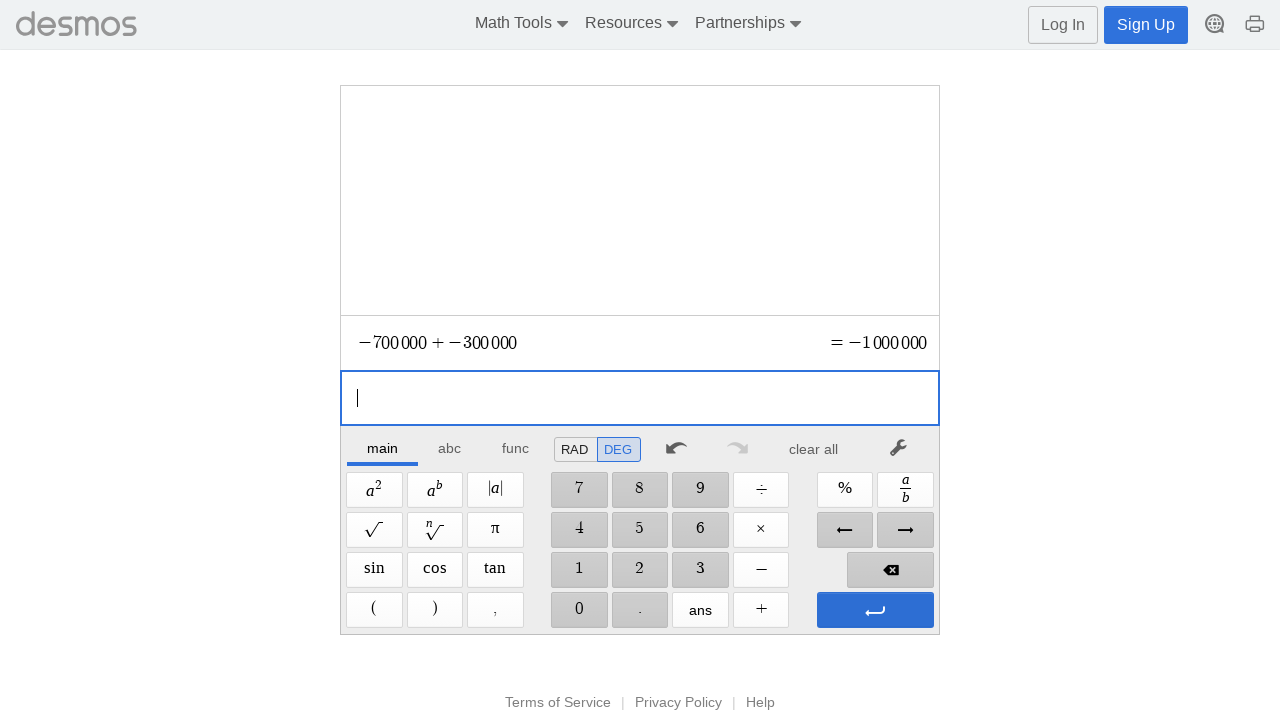

Waited 500ms for expression evaluation
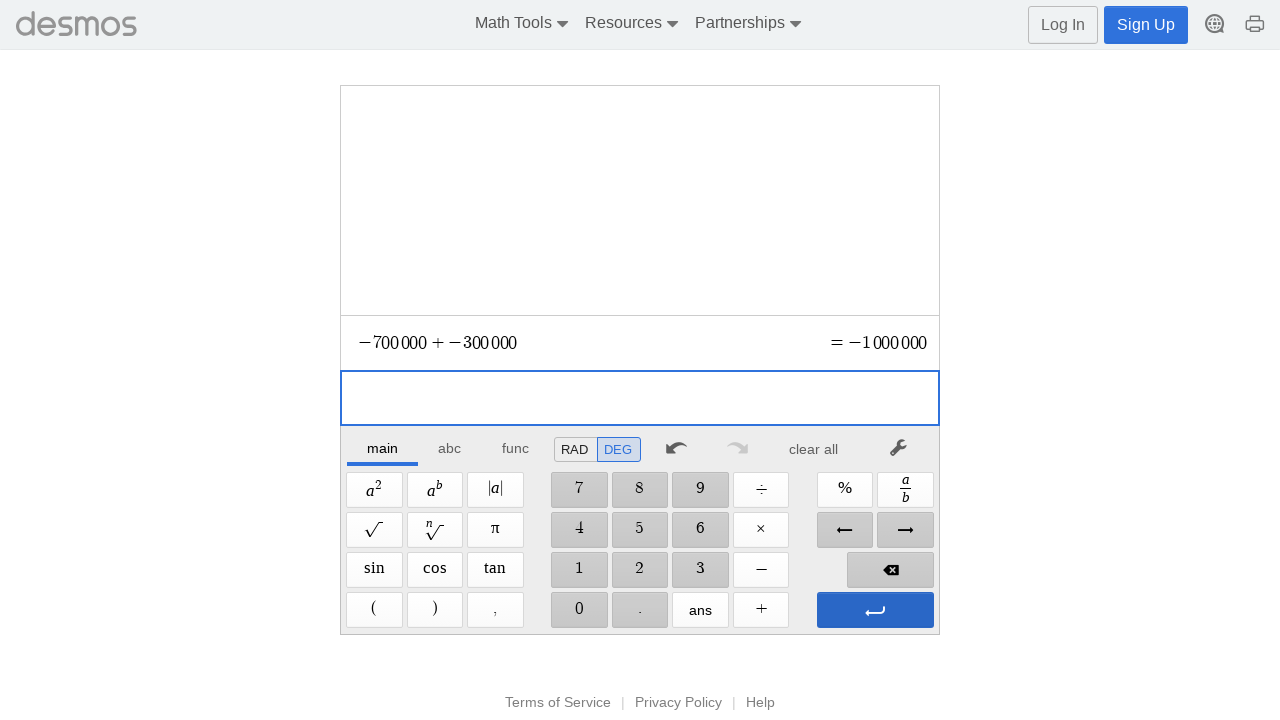

Clicked clear button to reset calculator at (814, 449) on xpath=//*[@id="main"]/div/div/div/div[2]/div[1]/div/div[7]
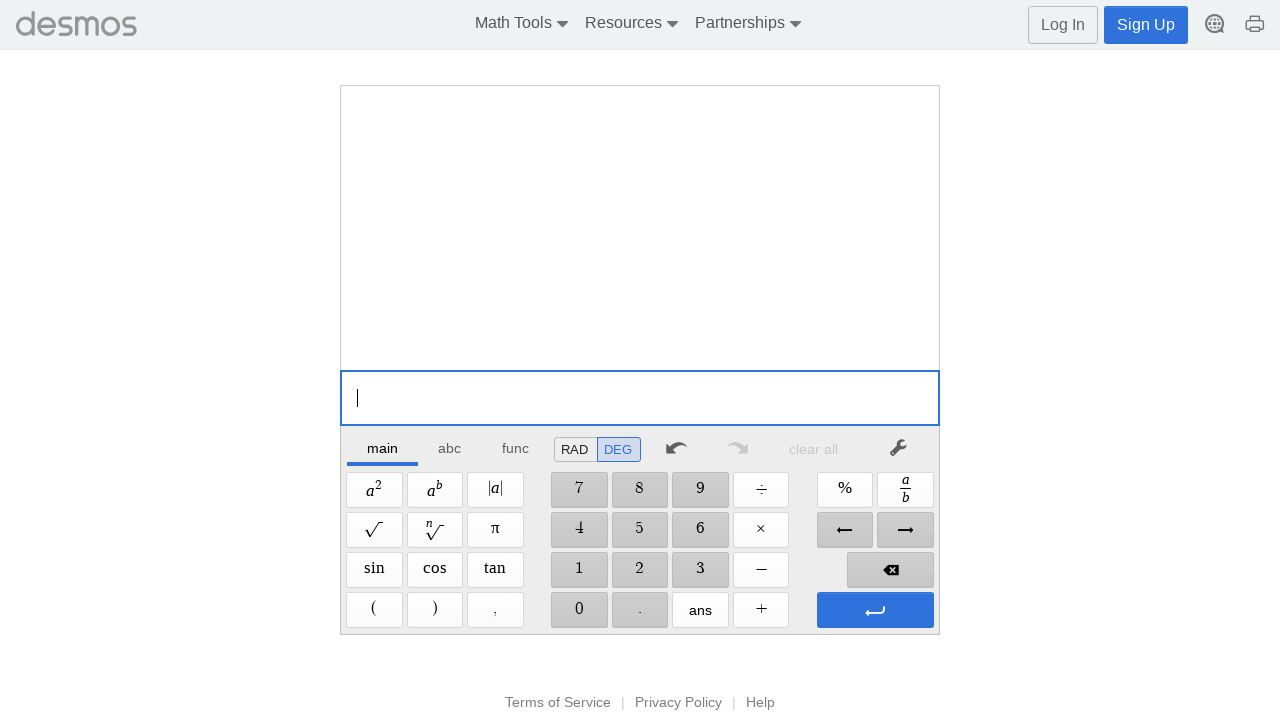

Waited 500ms after clearing
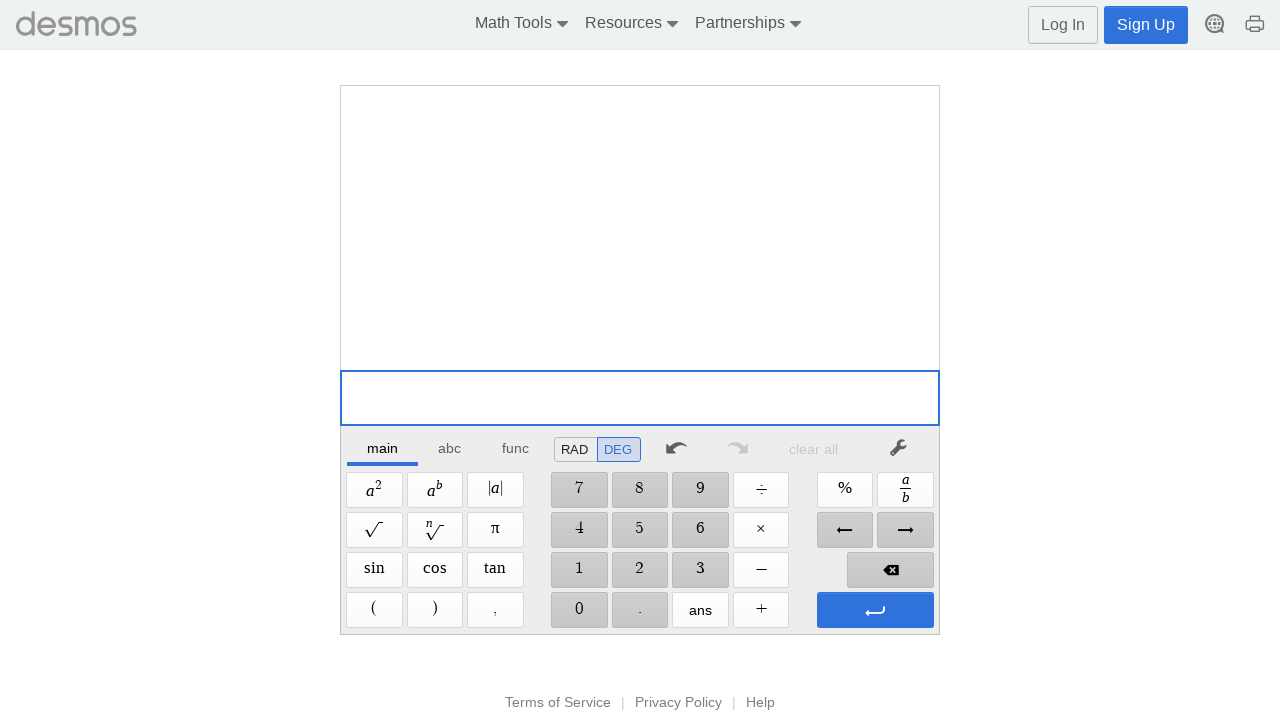

Completed hundred thousands test: -700000+-300000
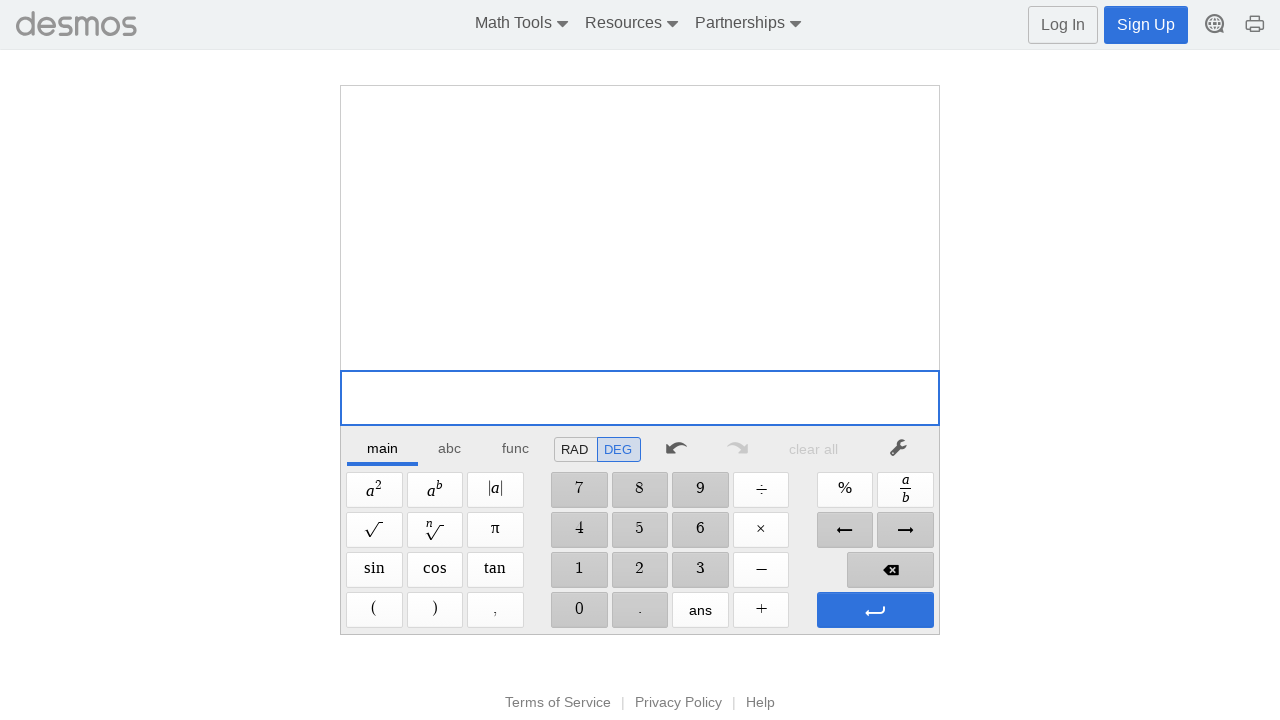

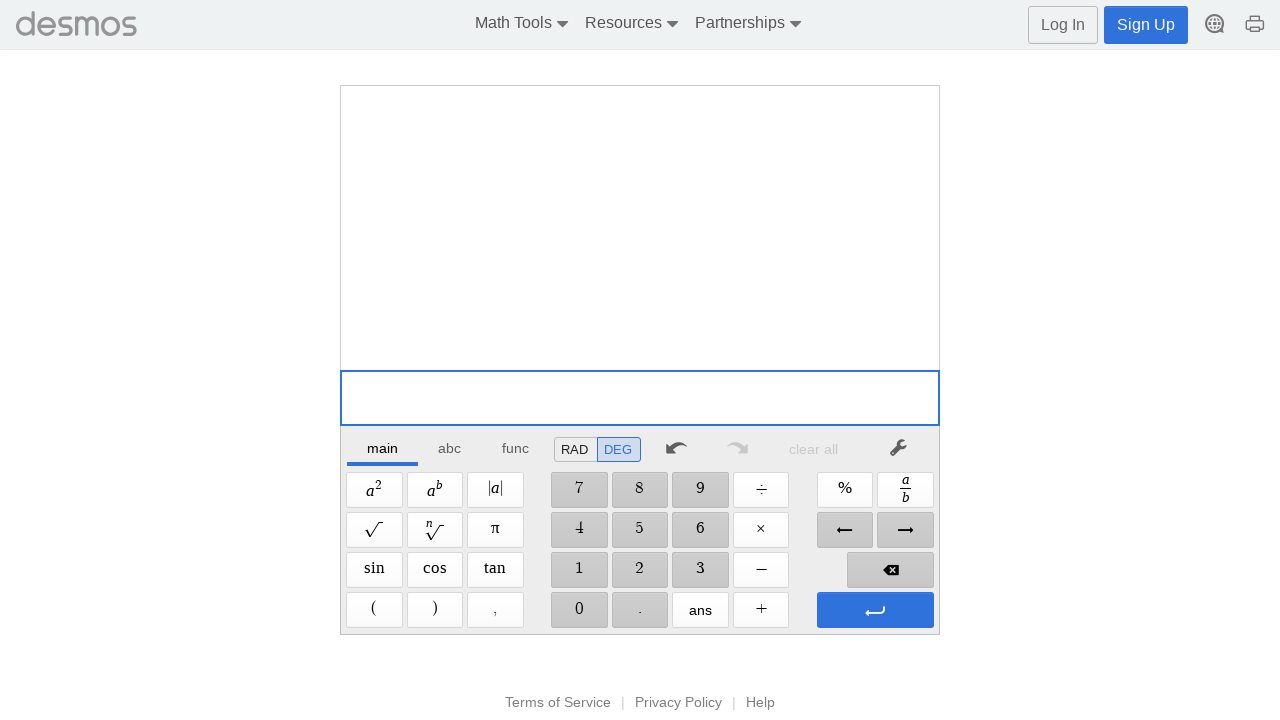